Tests a TODO list application by adding 100 TODO items, then deleting every odd-numbered item (1, 3, 5, ... 99) by clicking their delete buttons.

Starting URL: https://material.playwrightvn.com/03-xpath-todo-list.html

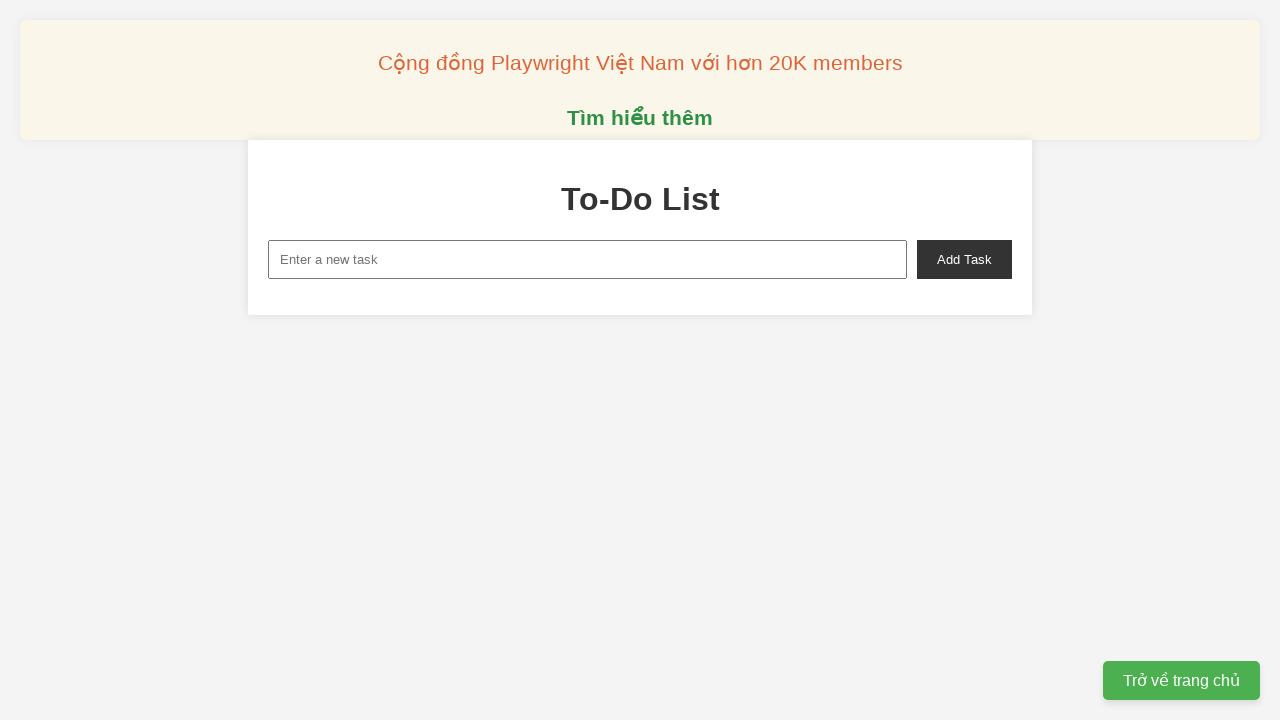

Set up dialog handler to auto-accept confirmation dialogs
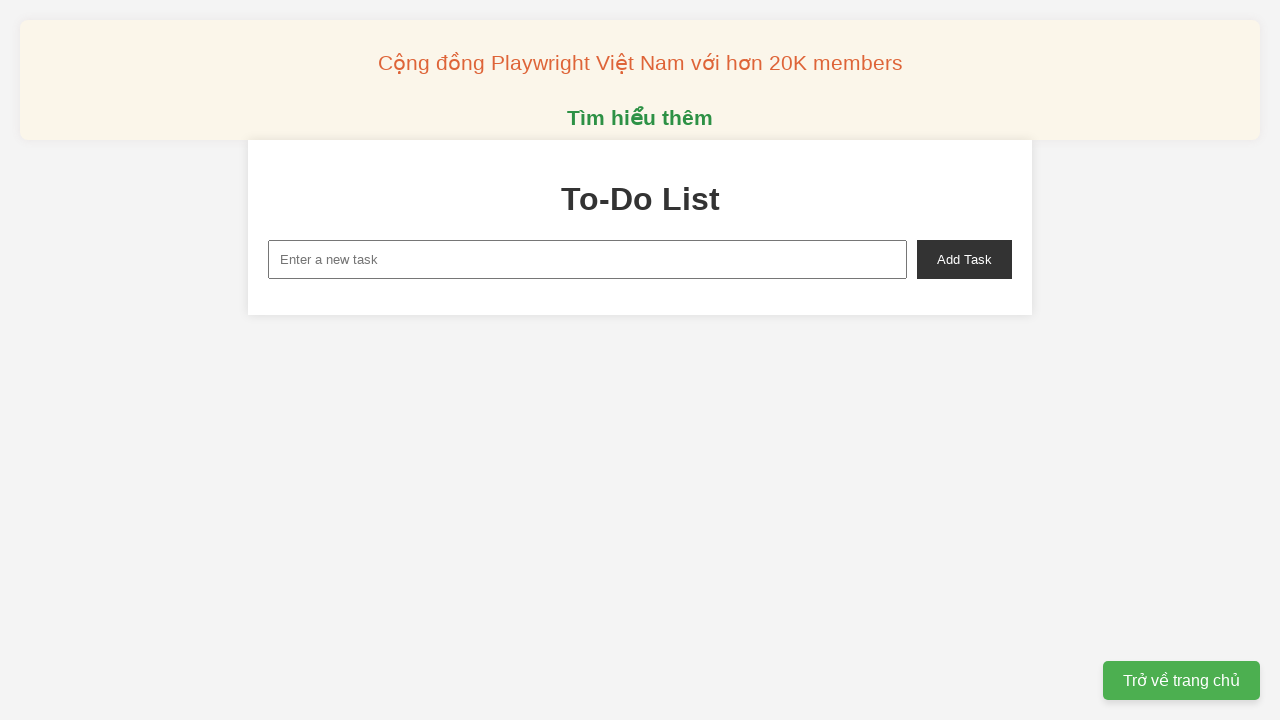

Filled input field with 'TODO 1' on xpath=//input[@id='new-task']
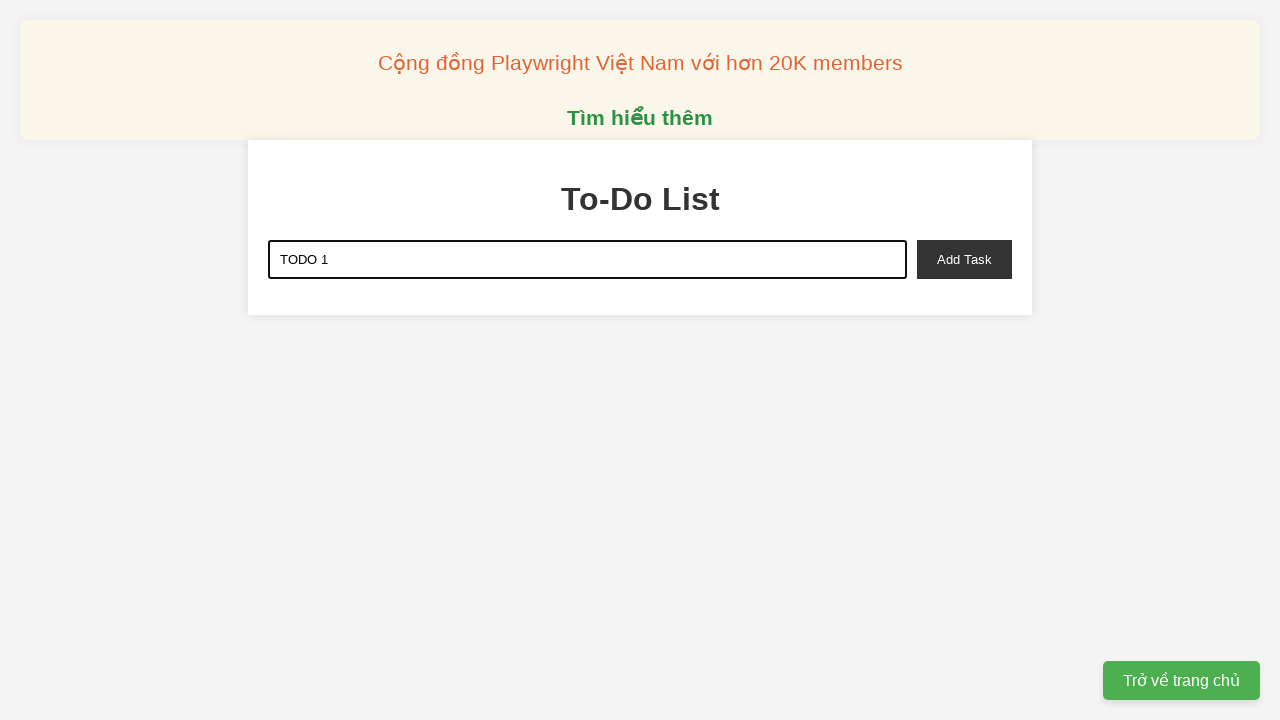

Clicked add task button to add TODO 1 at (964, 259) on xpath=//button[@id='add-task']
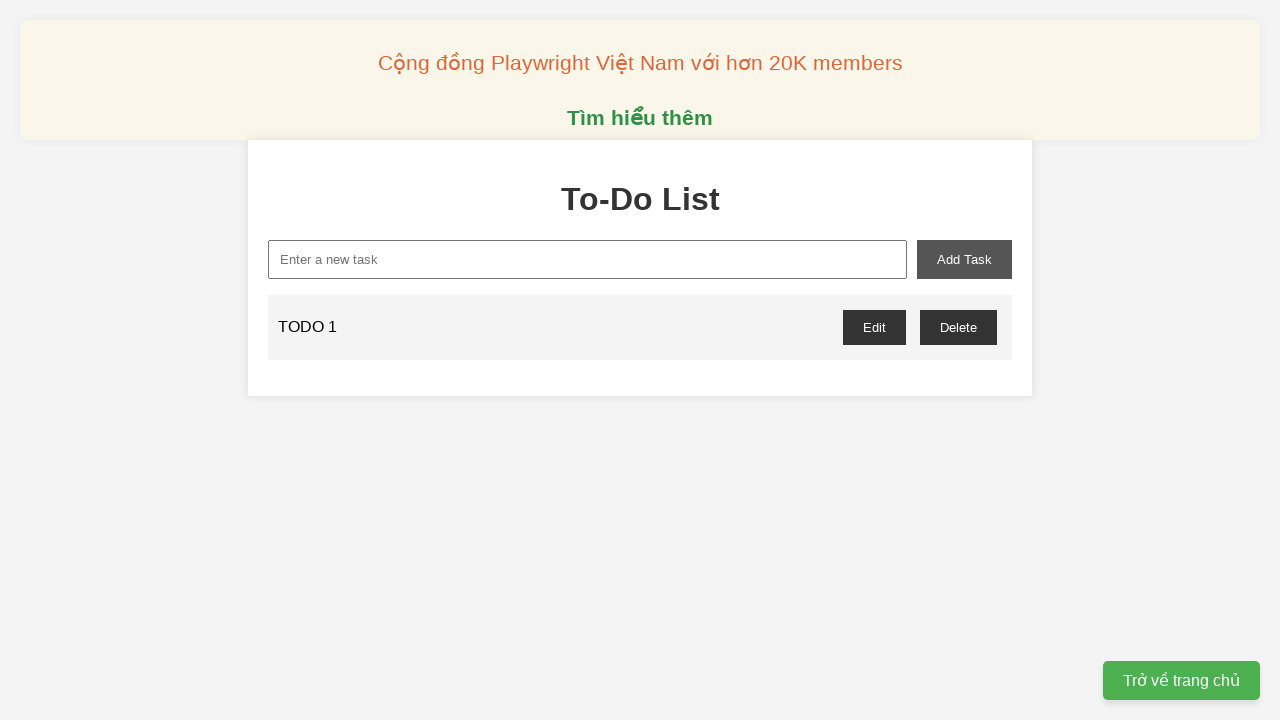

Filled input field with 'TODO 2' on xpath=//input[@id='new-task']
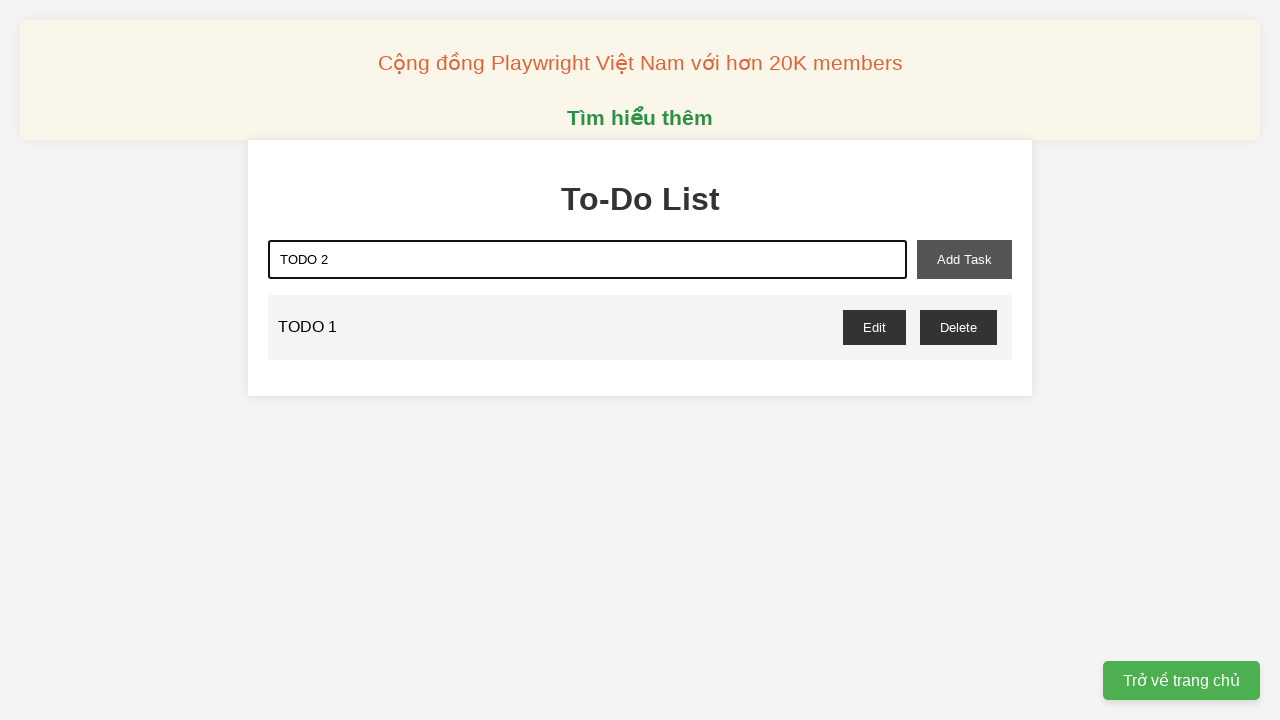

Clicked add task button to add TODO 2 at (964, 259) on xpath=//button[@id='add-task']
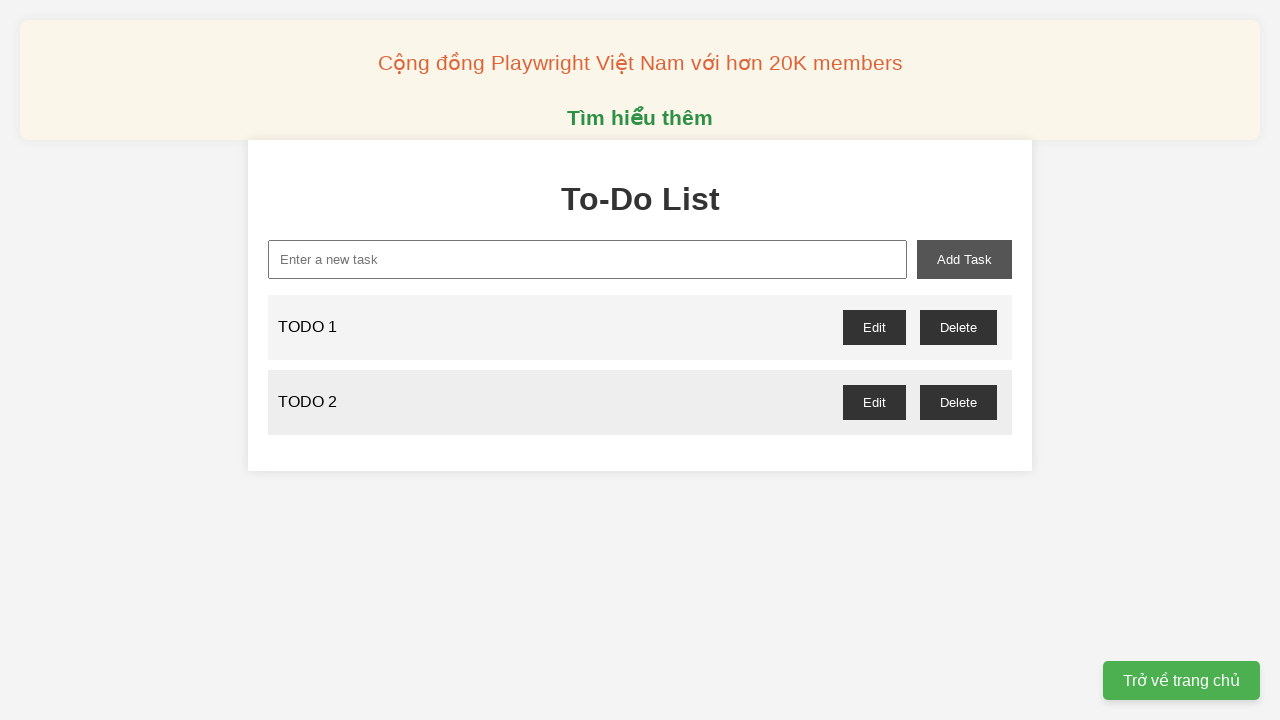

Filled input field with 'TODO 3' on xpath=//input[@id='new-task']
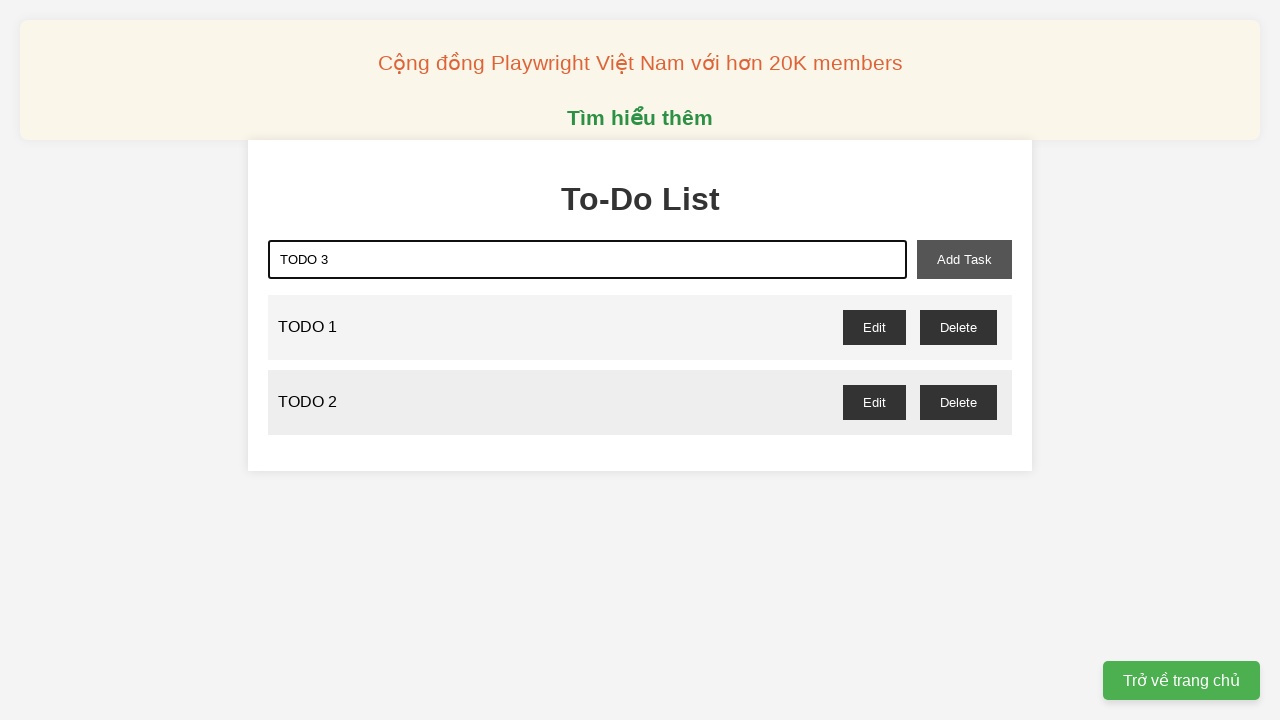

Clicked add task button to add TODO 3 at (964, 259) on xpath=//button[@id='add-task']
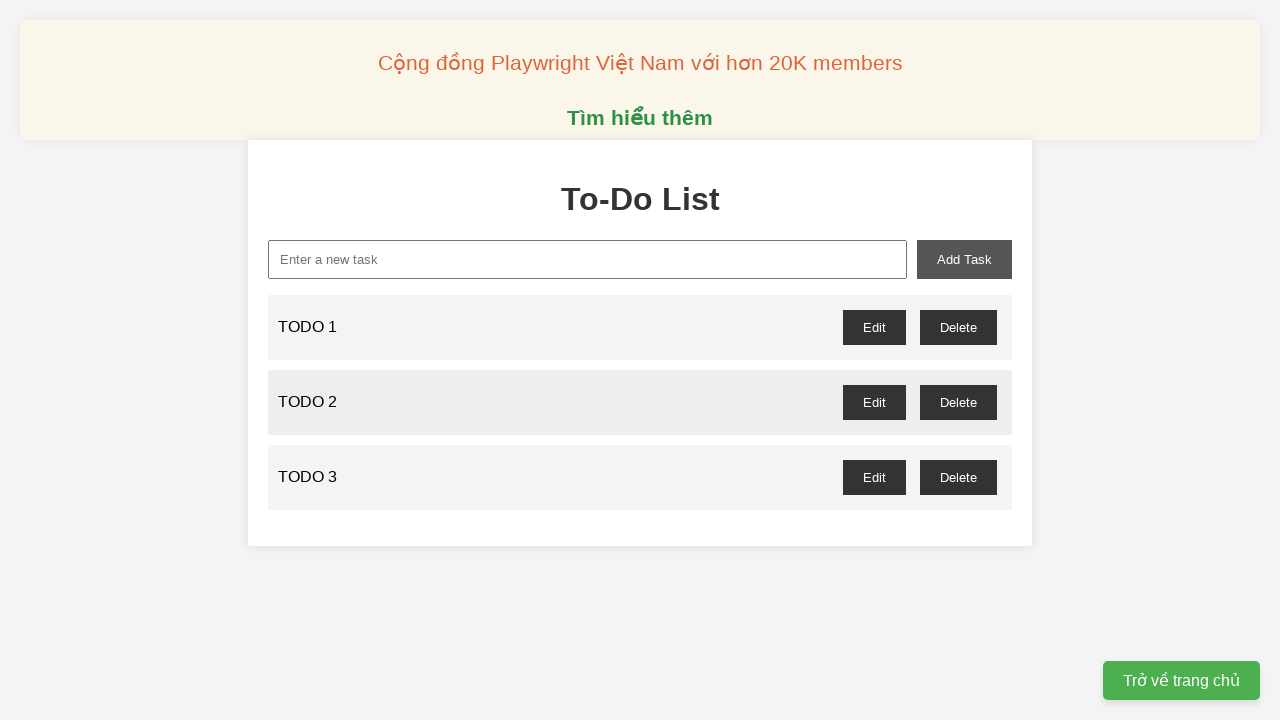

Filled input field with 'TODO 4' on xpath=//input[@id='new-task']
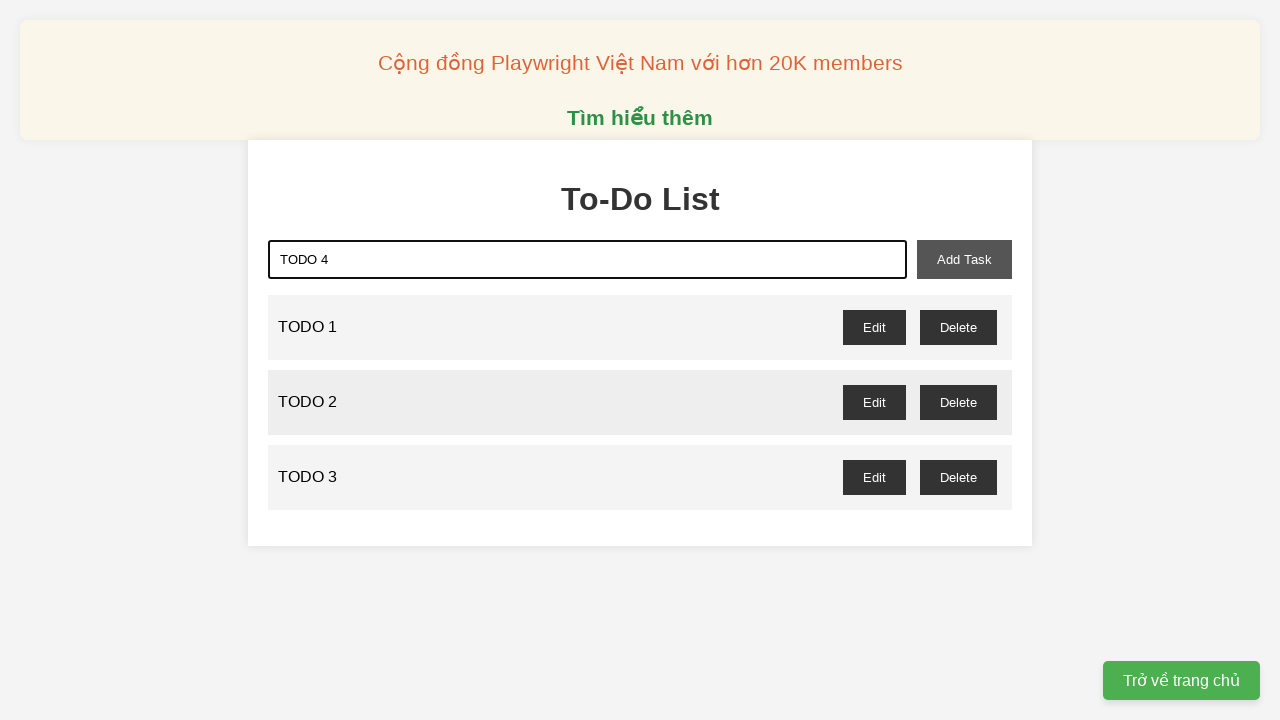

Clicked add task button to add TODO 4 at (964, 259) on xpath=//button[@id='add-task']
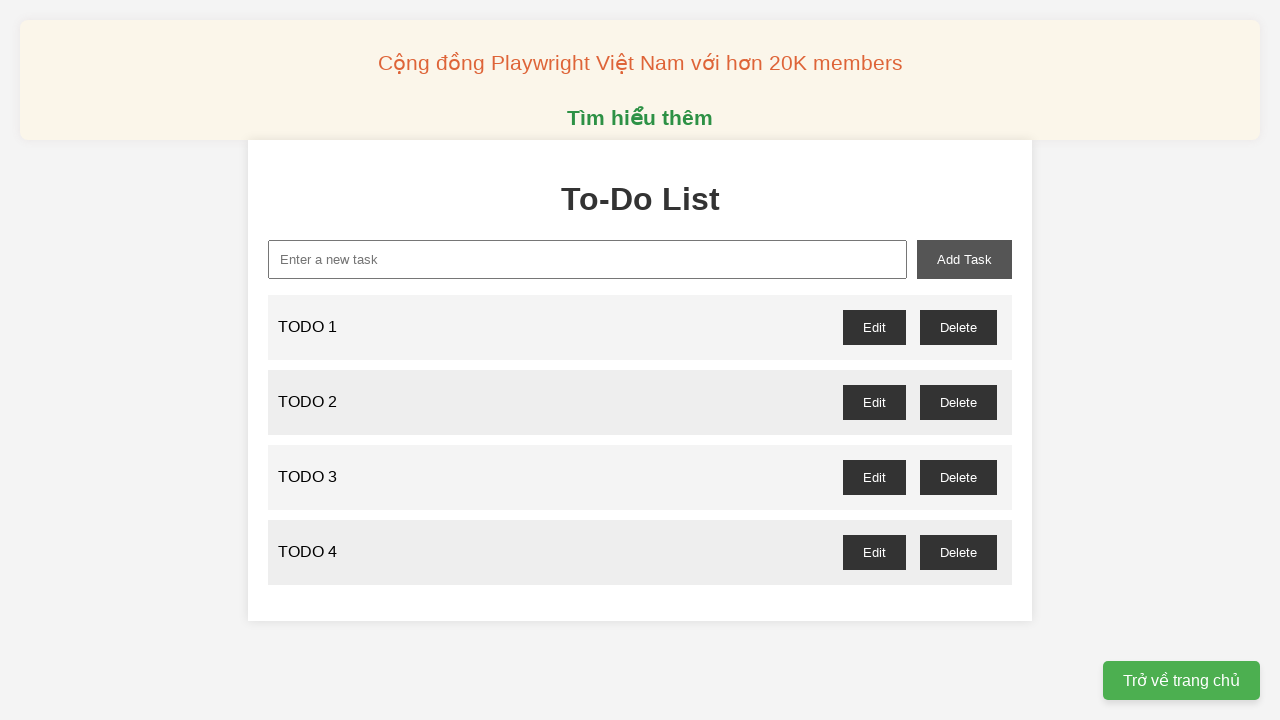

Filled input field with 'TODO 5' on xpath=//input[@id='new-task']
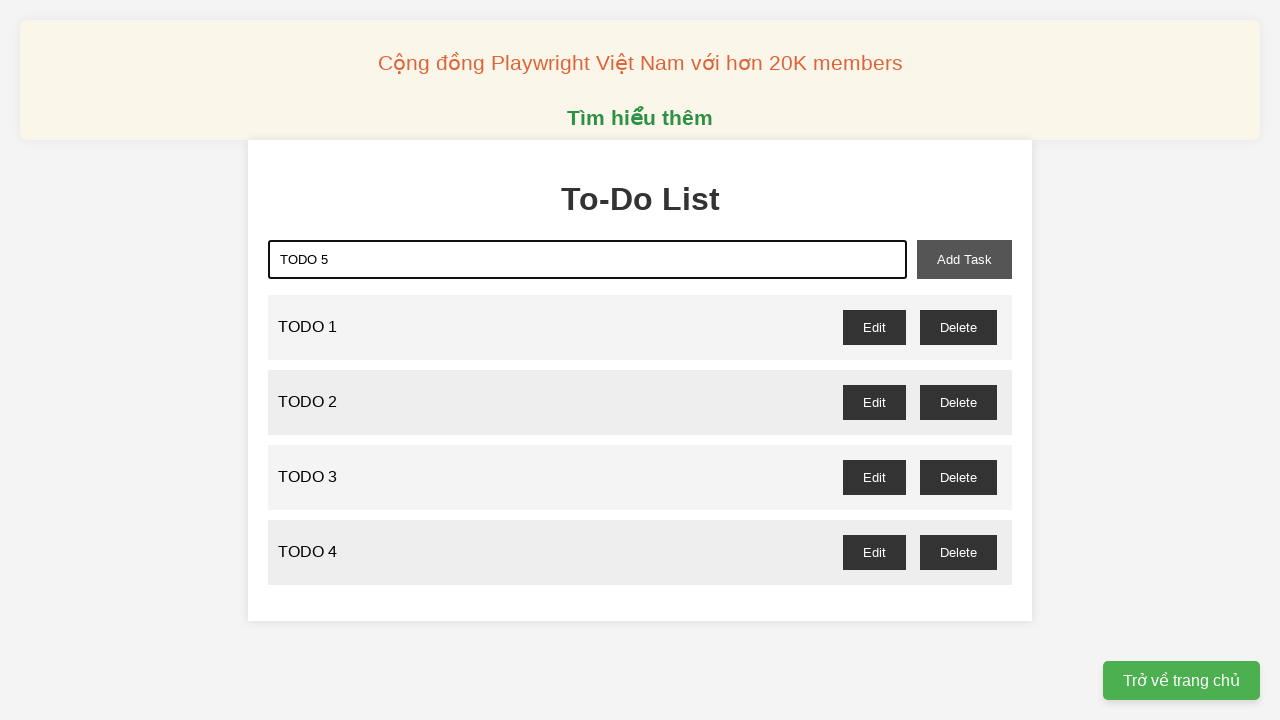

Clicked add task button to add TODO 5 at (964, 259) on xpath=//button[@id='add-task']
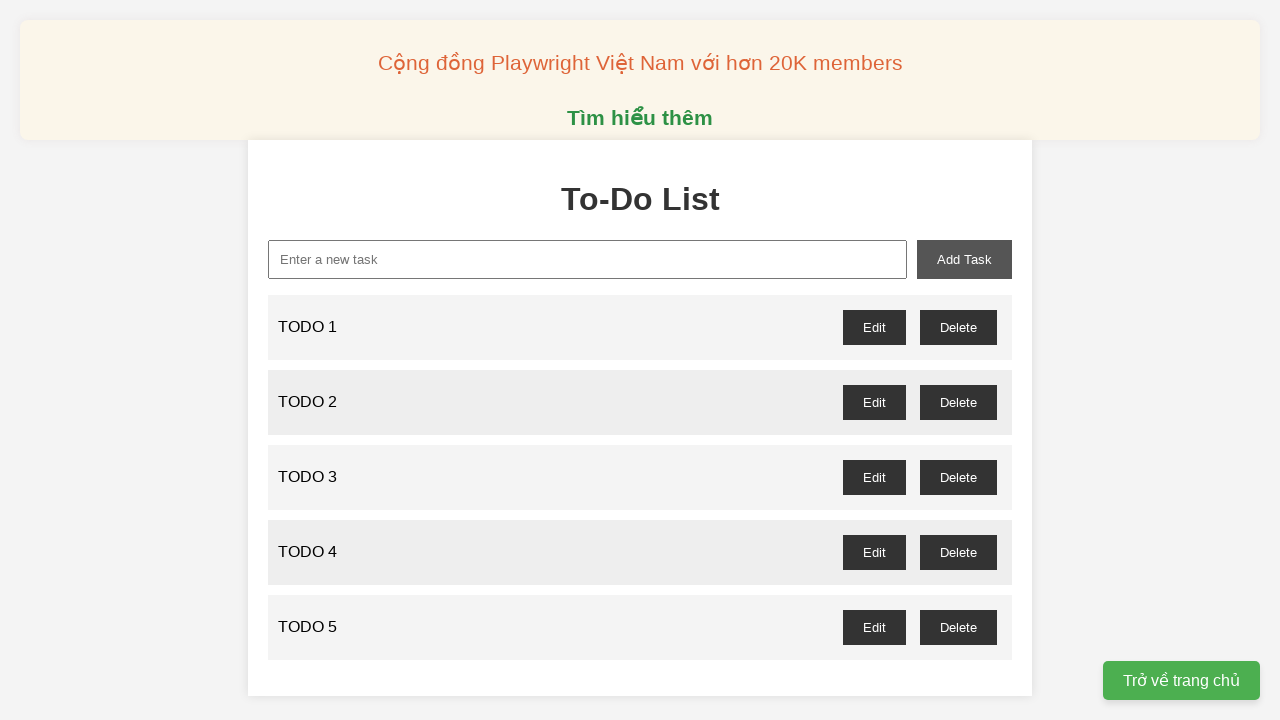

Filled input field with 'TODO 6' on xpath=//input[@id='new-task']
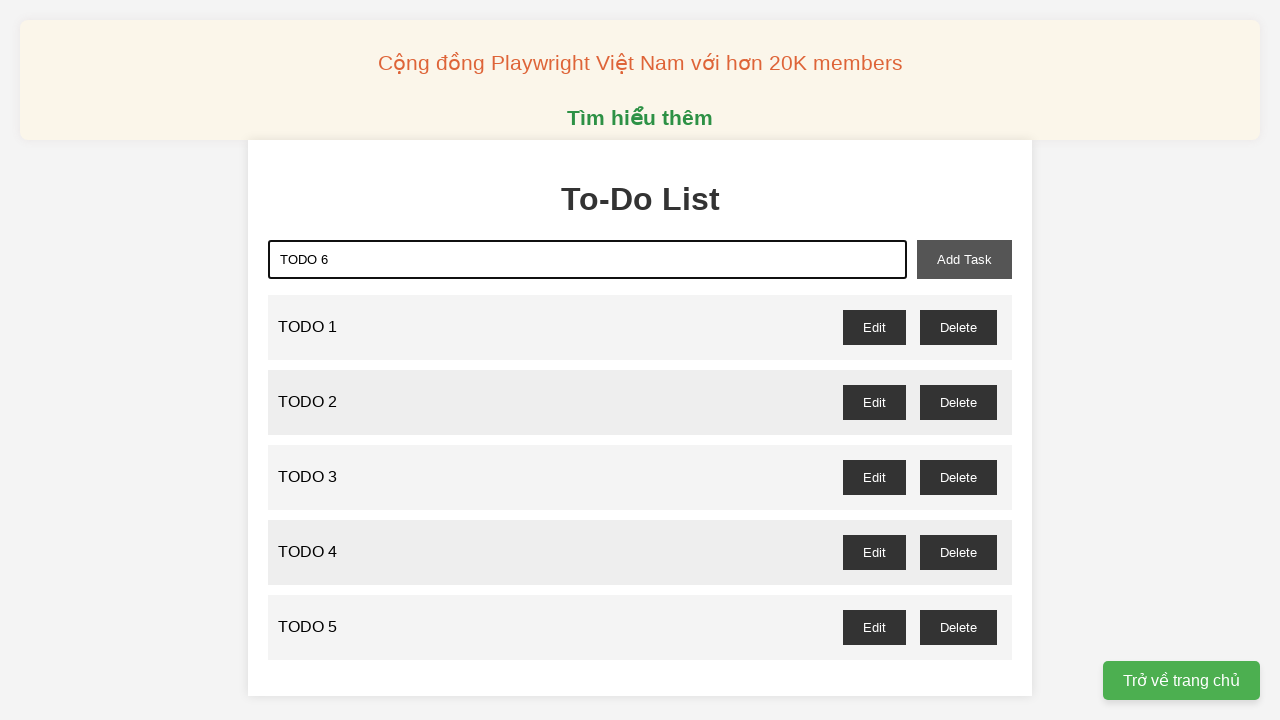

Clicked add task button to add TODO 6 at (964, 259) on xpath=//button[@id='add-task']
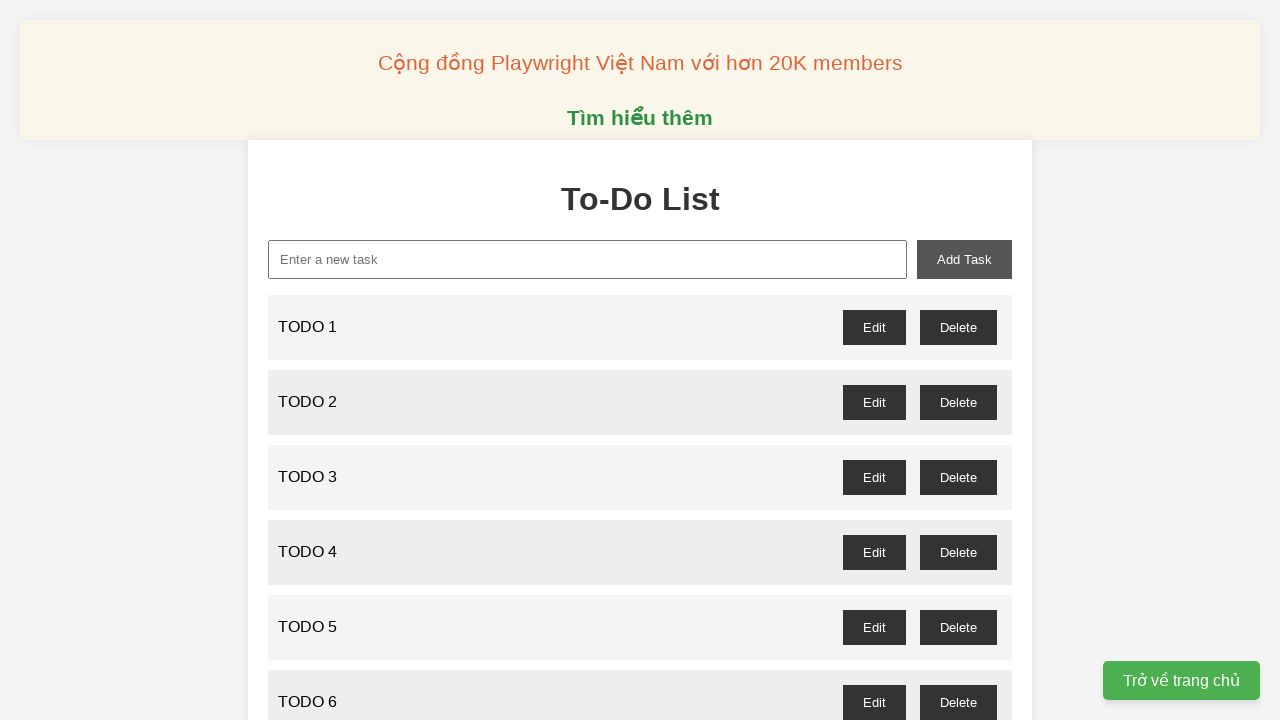

Filled input field with 'TODO 7' on xpath=//input[@id='new-task']
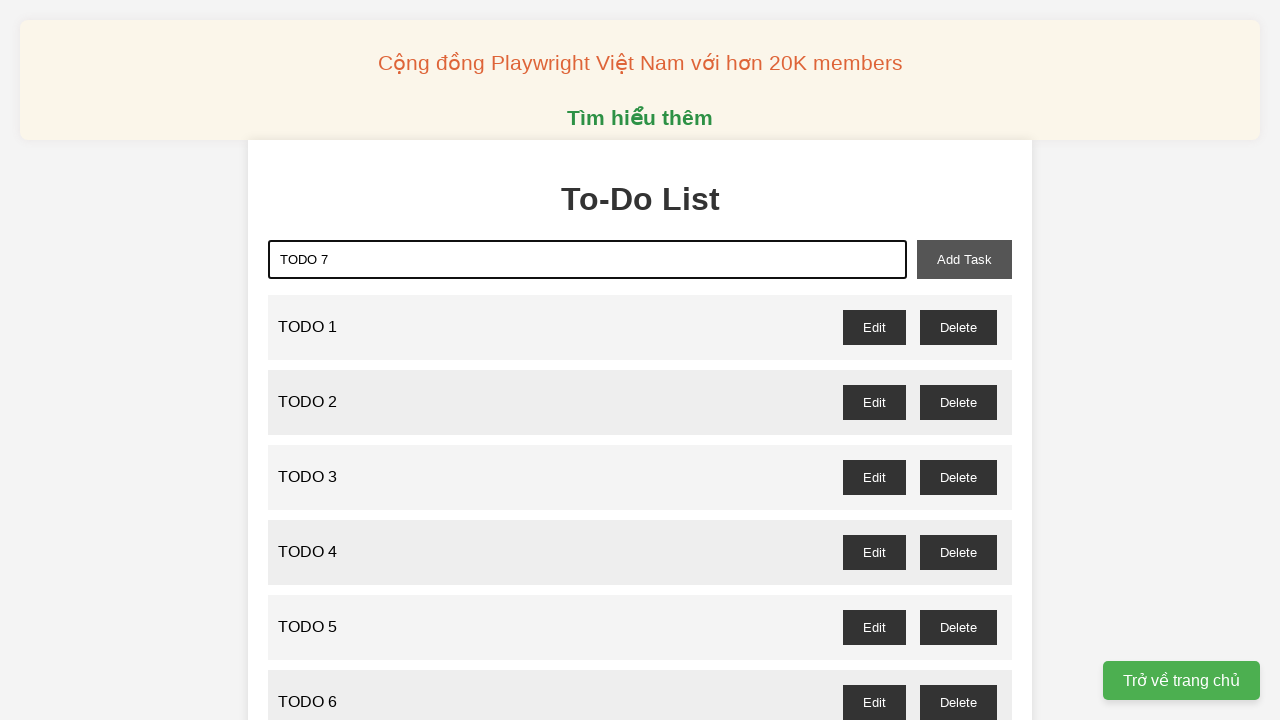

Clicked add task button to add TODO 7 at (964, 259) on xpath=//button[@id='add-task']
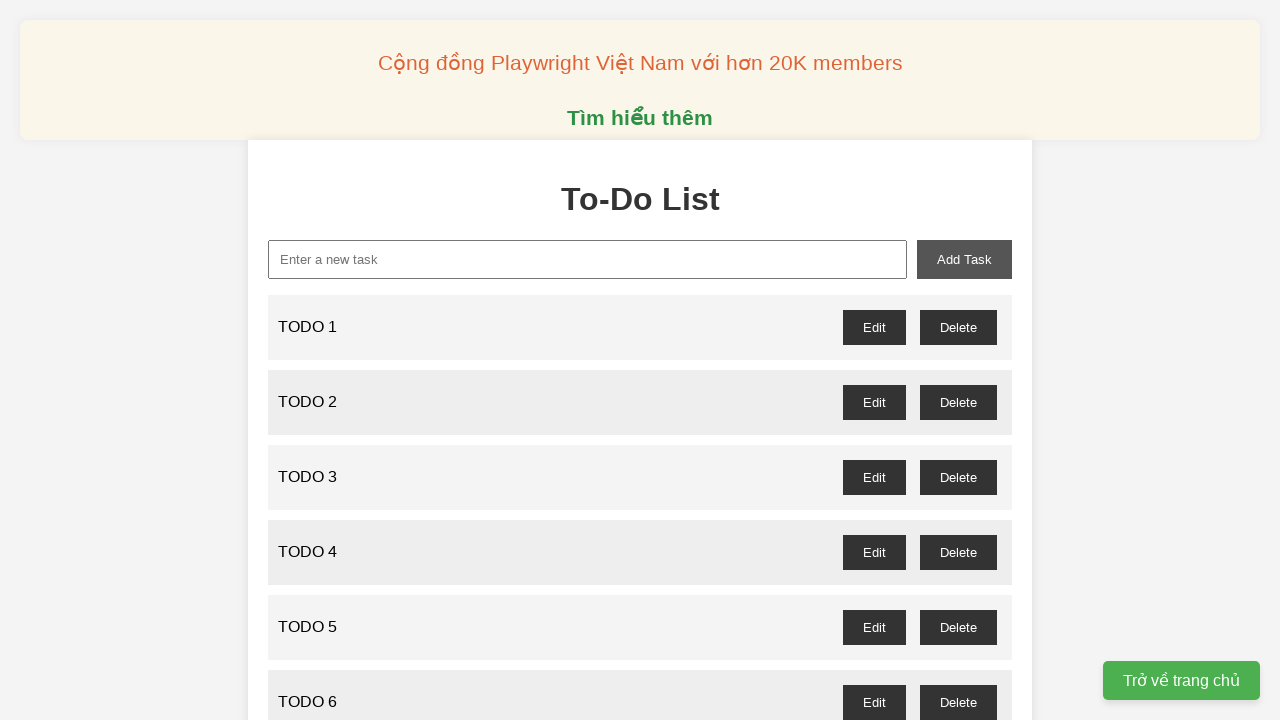

Filled input field with 'TODO 8' on xpath=//input[@id='new-task']
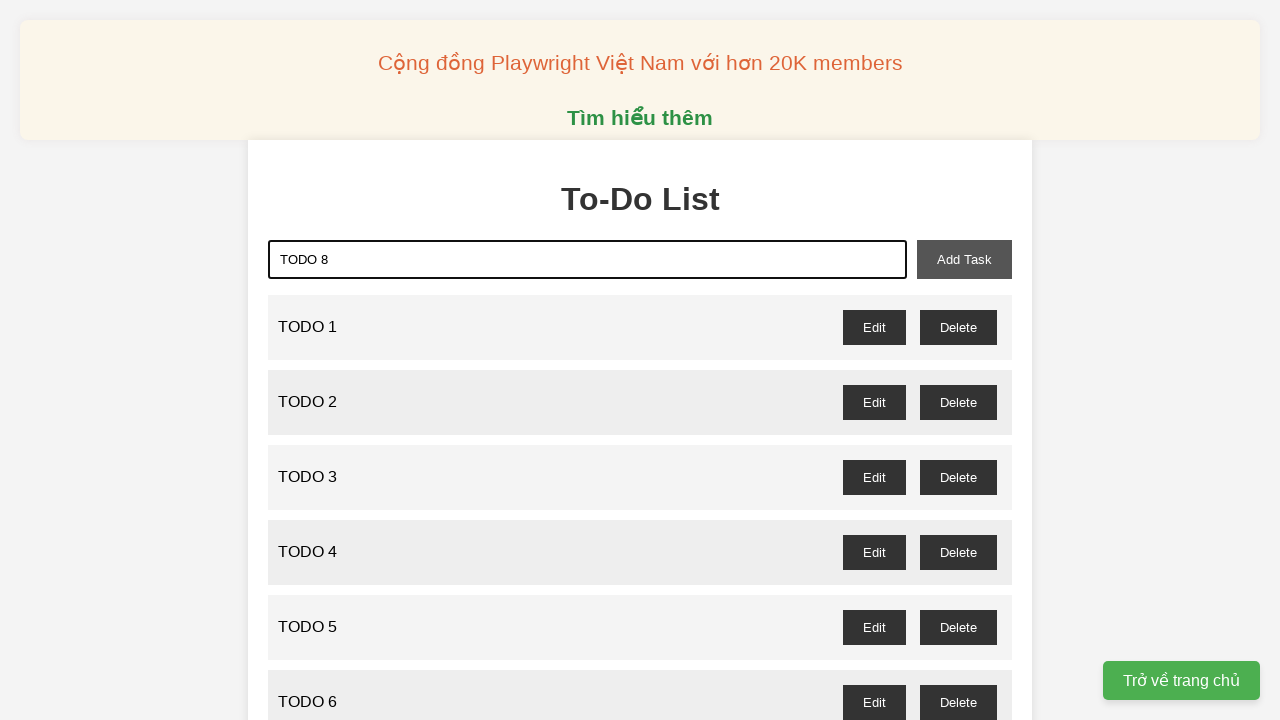

Clicked add task button to add TODO 8 at (964, 259) on xpath=//button[@id='add-task']
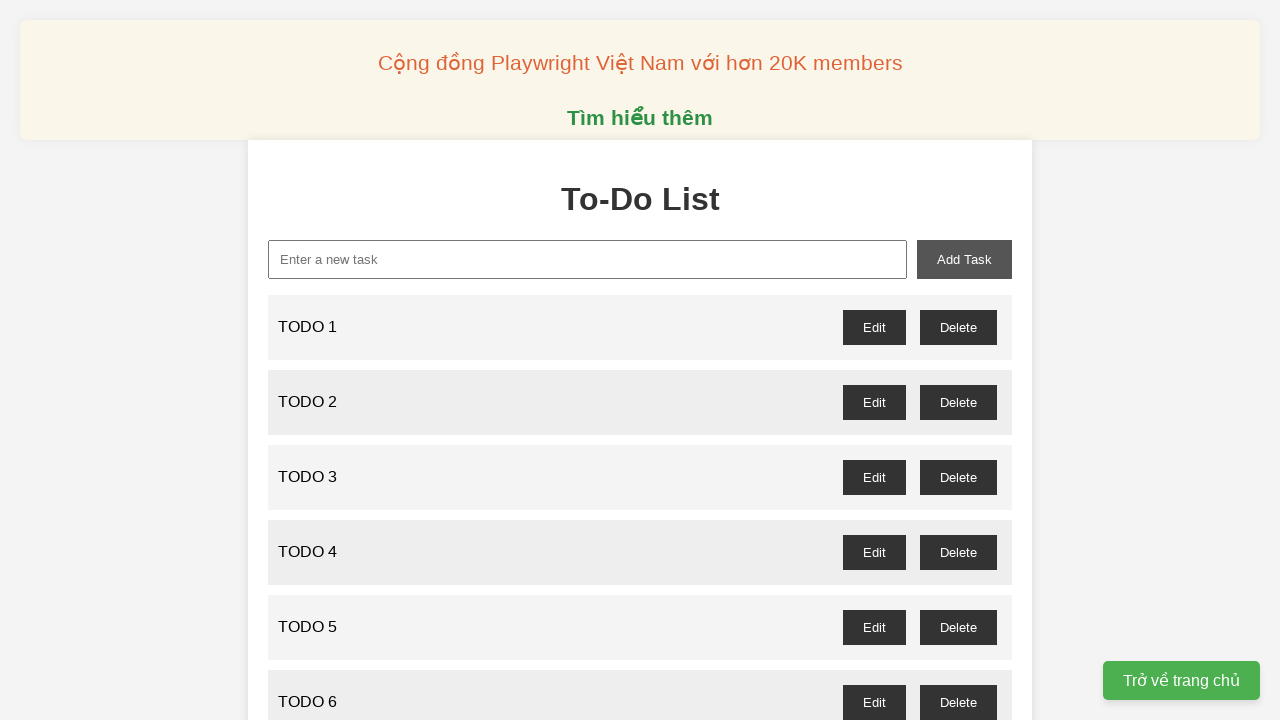

Filled input field with 'TODO 9' on xpath=//input[@id='new-task']
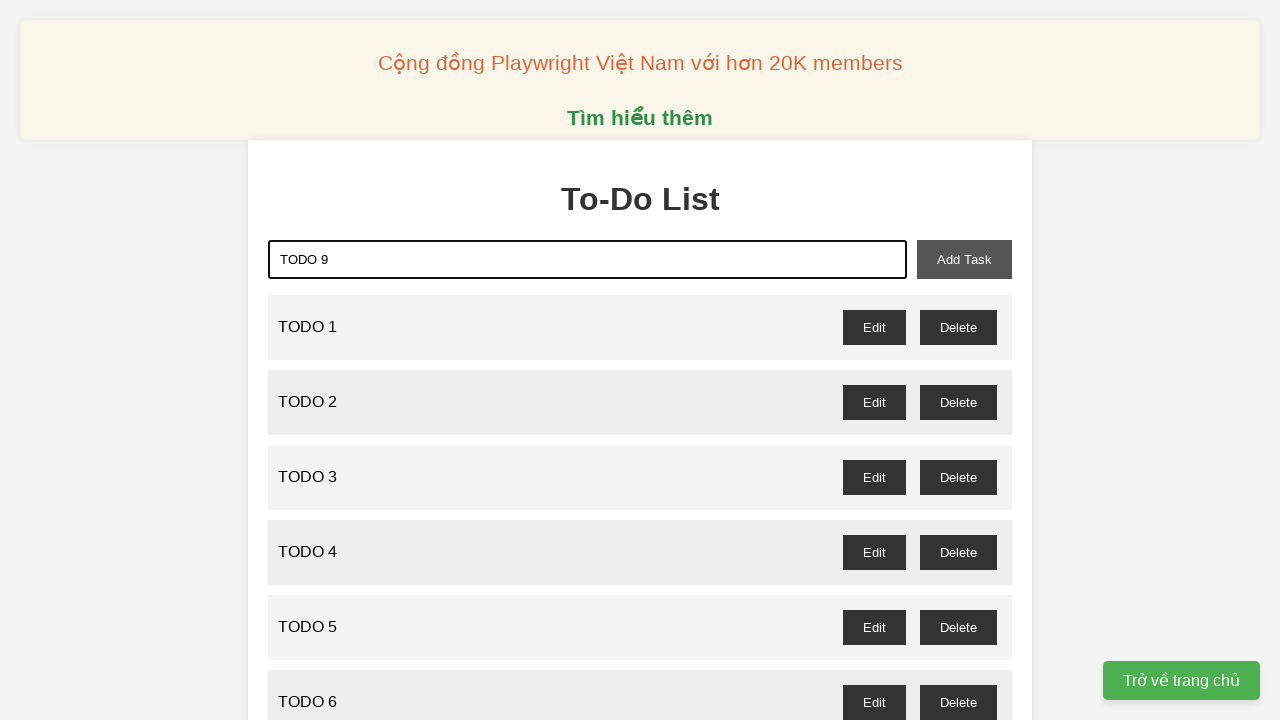

Clicked add task button to add TODO 9 at (964, 259) on xpath=//button[@id='add-task']
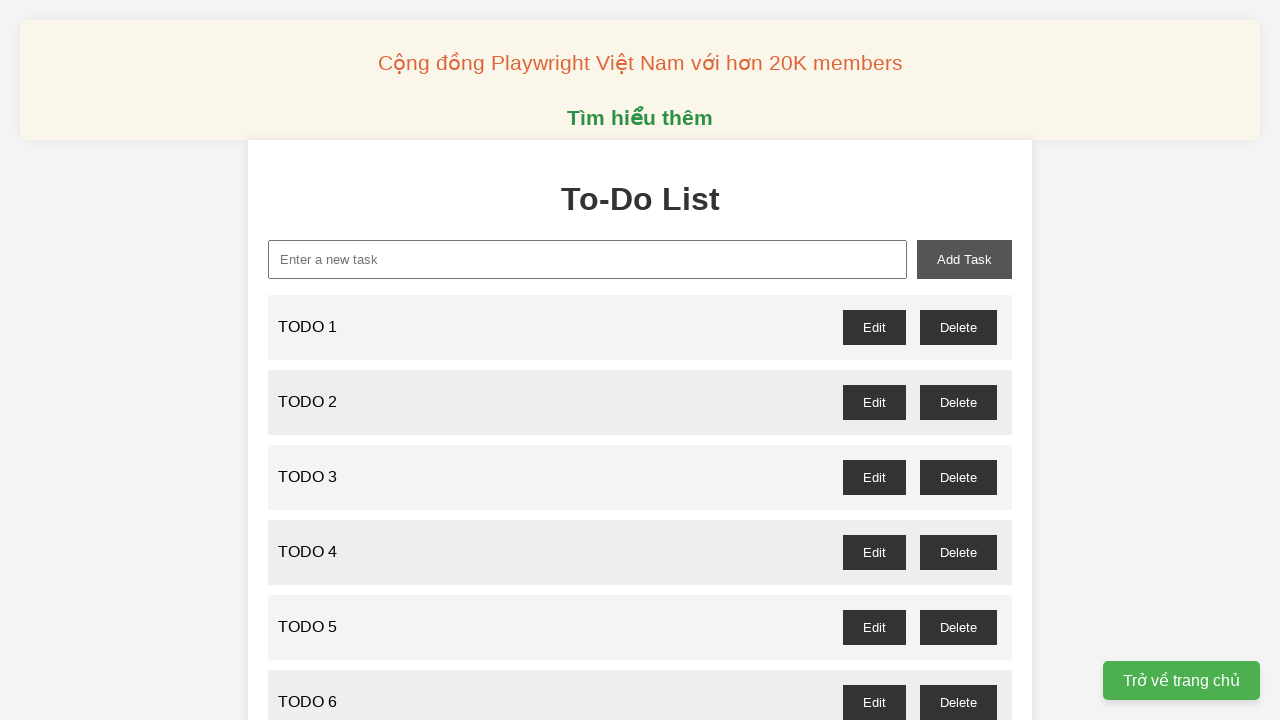

Filled input field with 'TODO 10' on xpath=//input[@id='new-task']
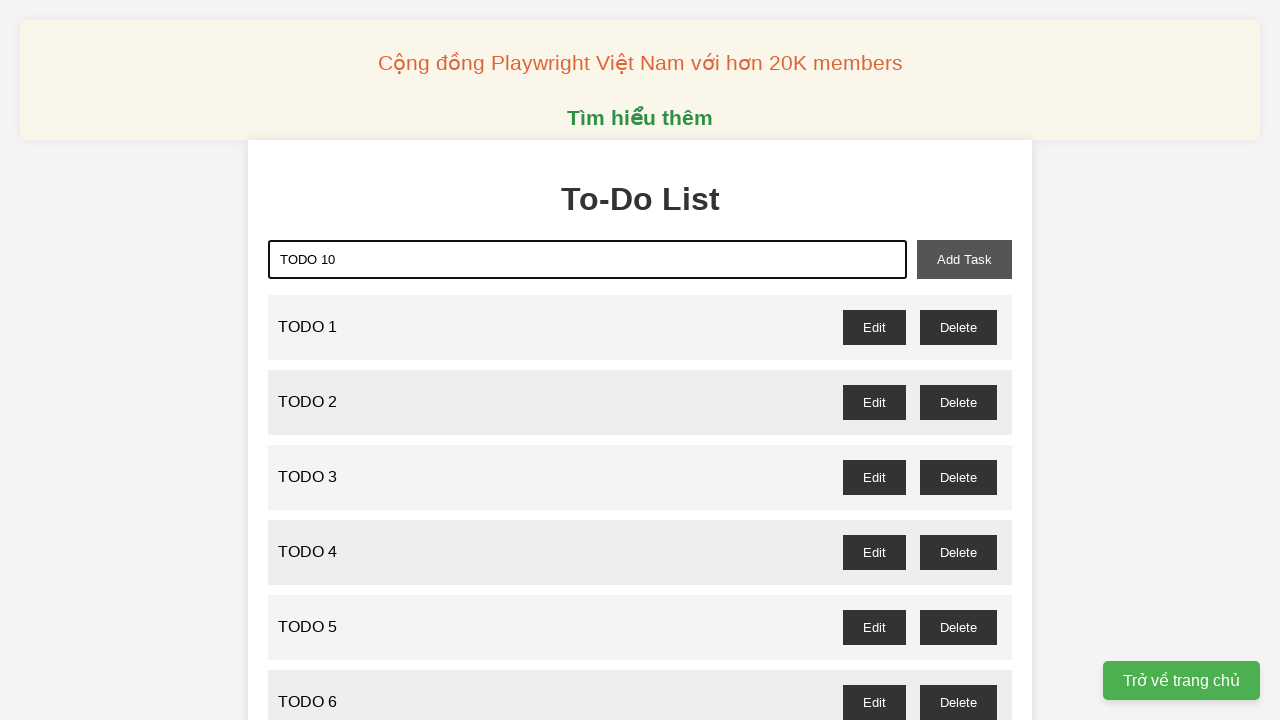

Clicked add task button to add TODO 10 at (964, 259) on xpath=//button[@id='add-task']
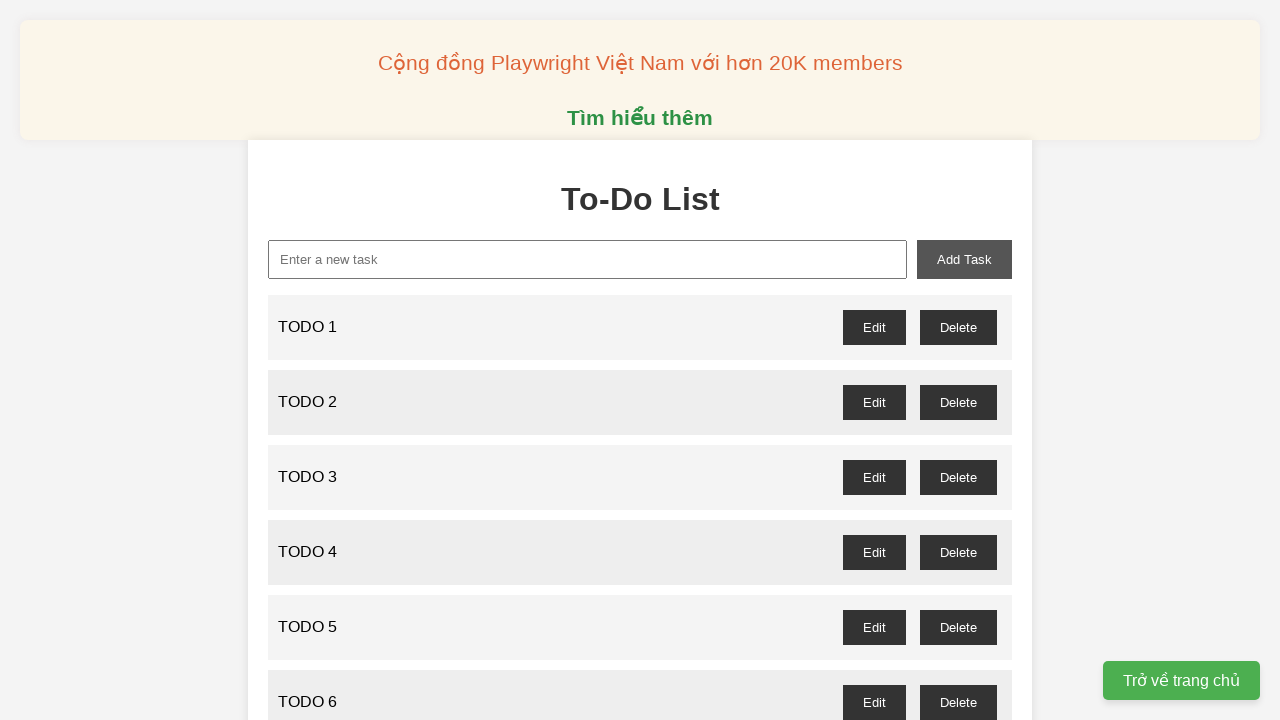

Filled input field with 'TODO 11' on xpath=//input[@id='new-task']
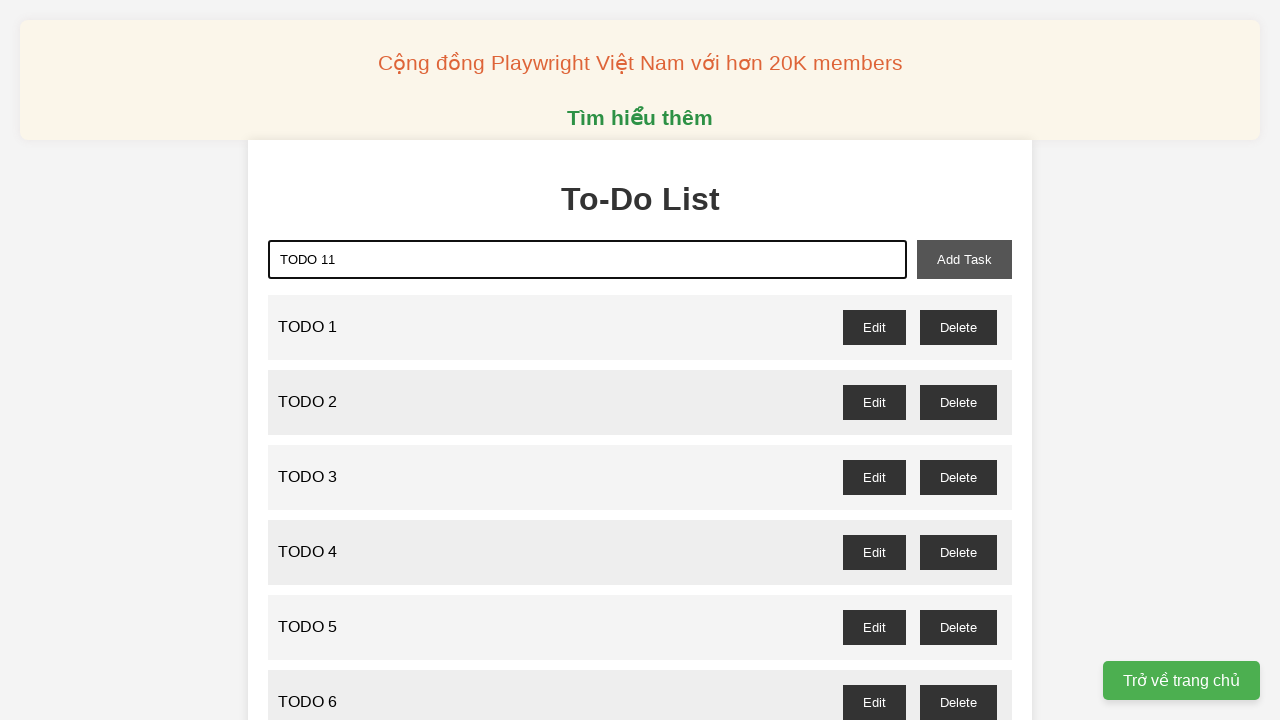

Clicked add task button to add TODO 11 at (964, 259) on xpath=//button[@id='add-task']
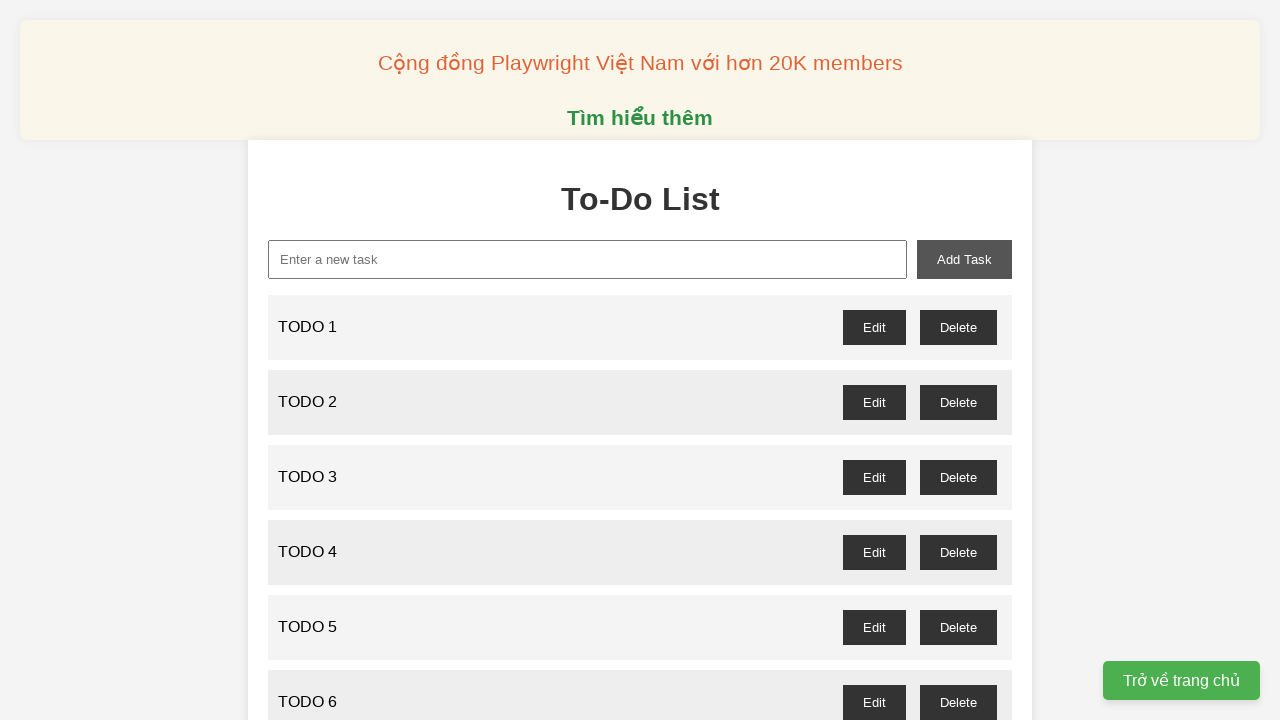

Filled input field with 'TODO 12' on xpath=//input[@id='new-task']
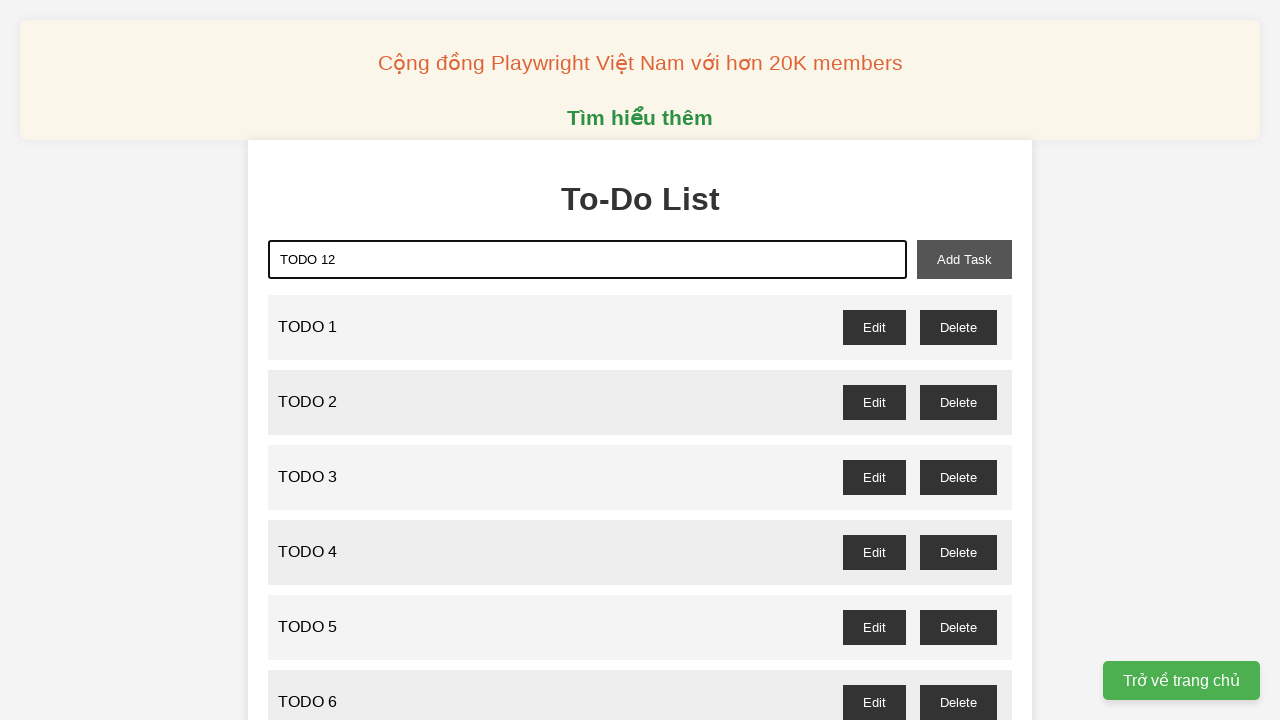

Clicked add task button to add TODO 12 at (964, 259) on xpath=//button[@id='add-task']
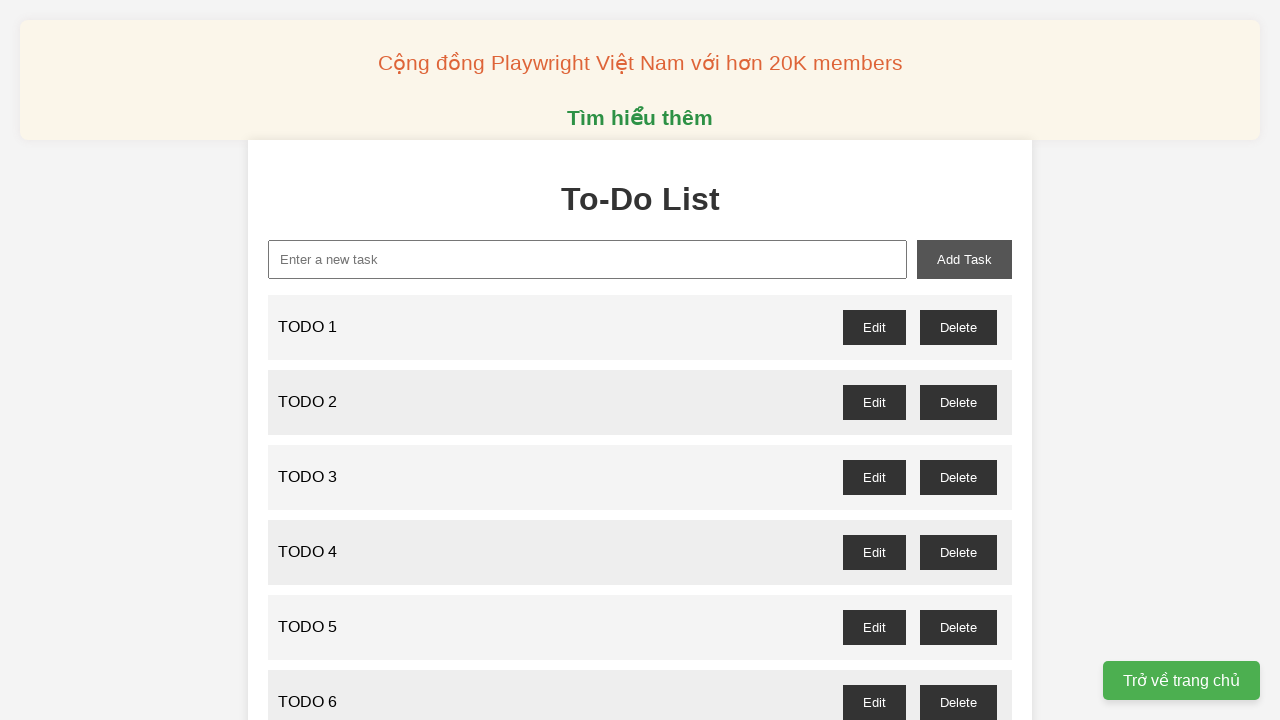

Filled input field with 'TODO 13' on xpath=//input[@id='new-task']
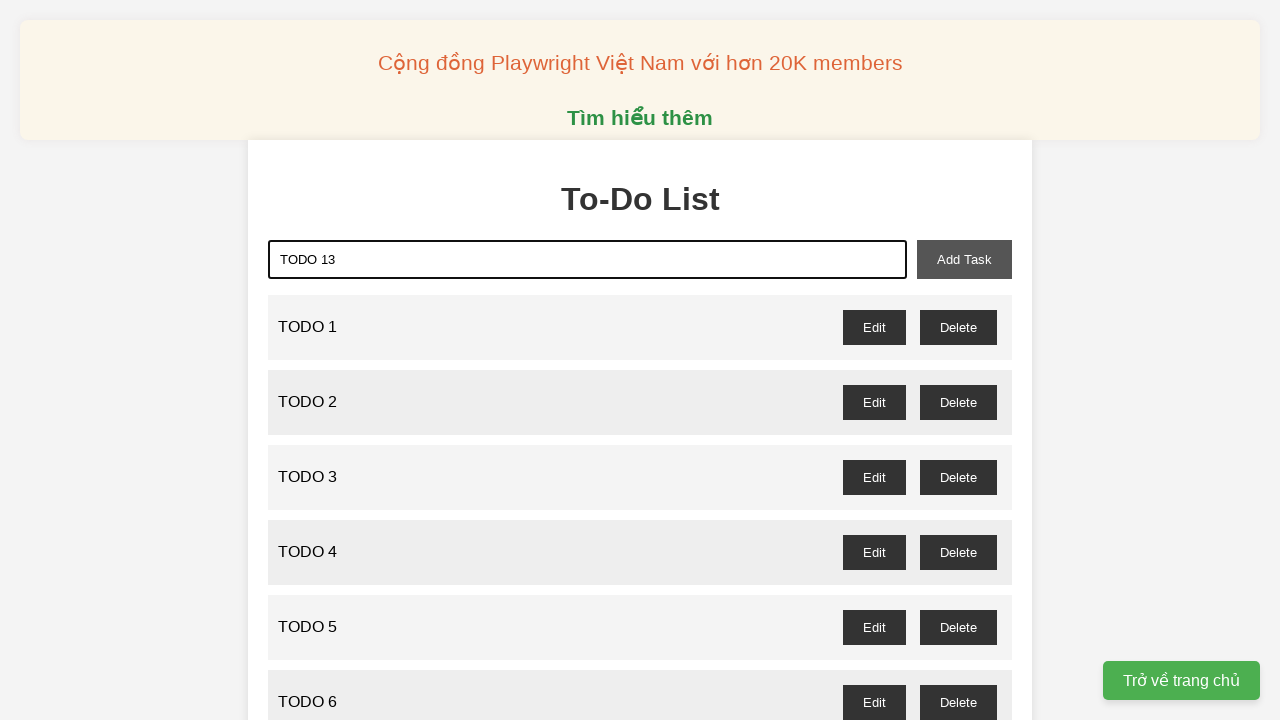

Clicked add task button to add TODO 13 at (964, 259) on xpath=//button[@id='add-task']
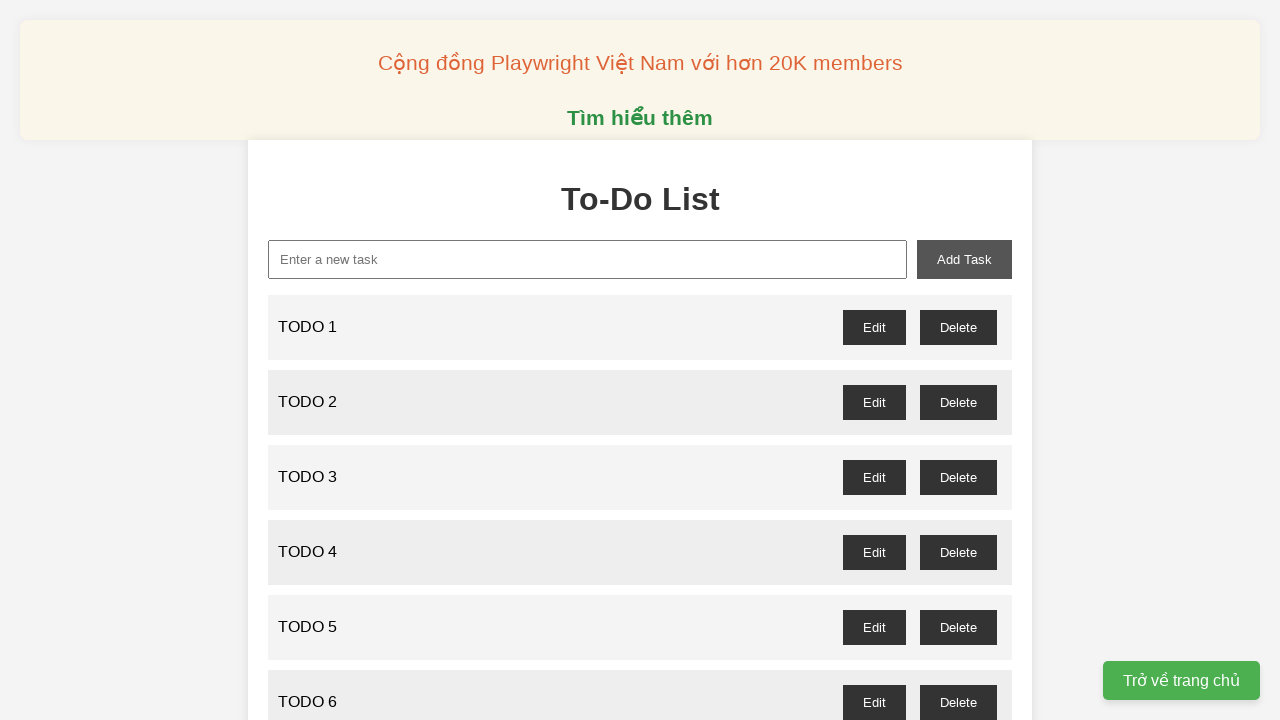

Filled input field with 'TODO 14' on xpath=//input[@id='new-task']
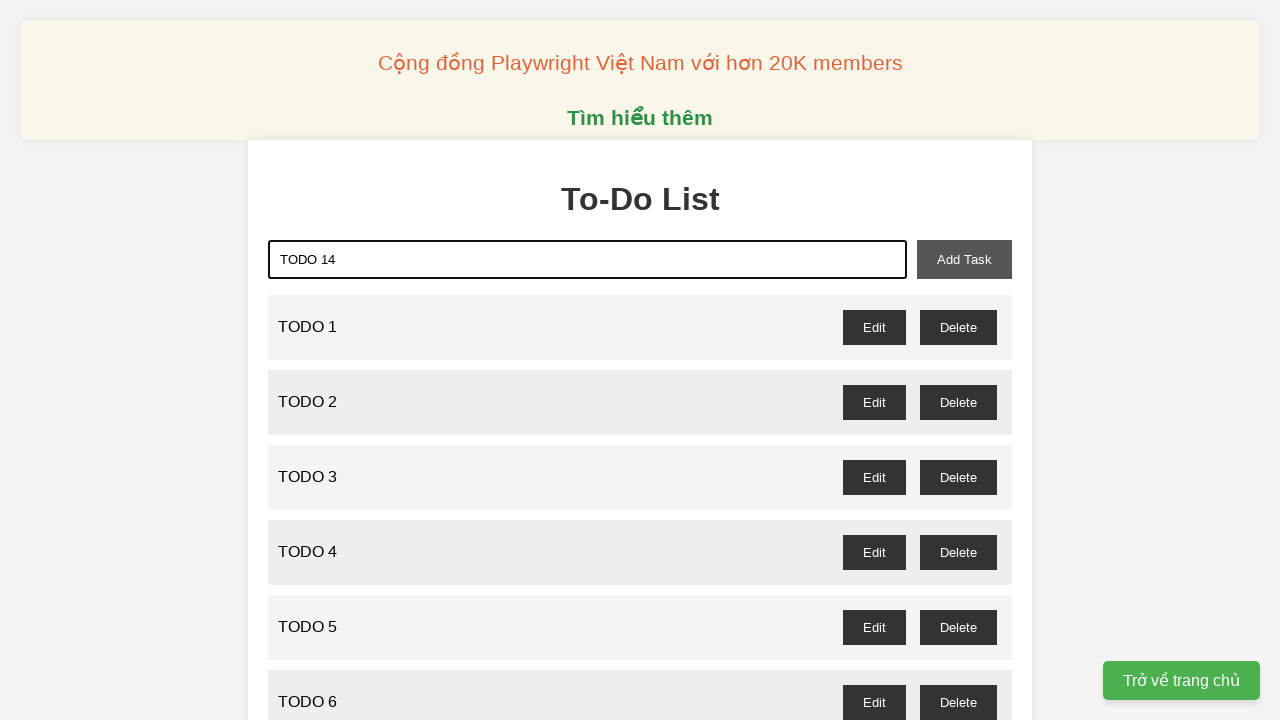

Clicked add task button to add TODO 14 at (964, 259) on xpath=//button[@id='add-task']
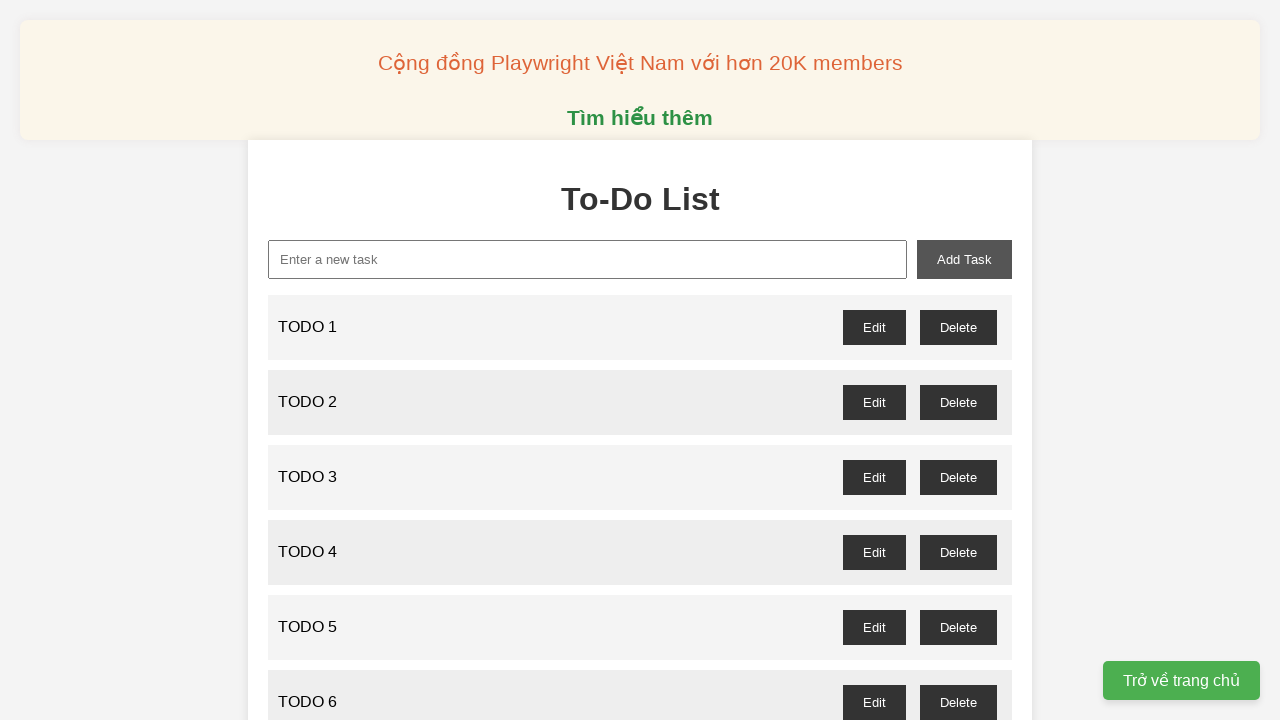

Filled input field with 'TODO 15' on xpath=//input[@id='new-task']
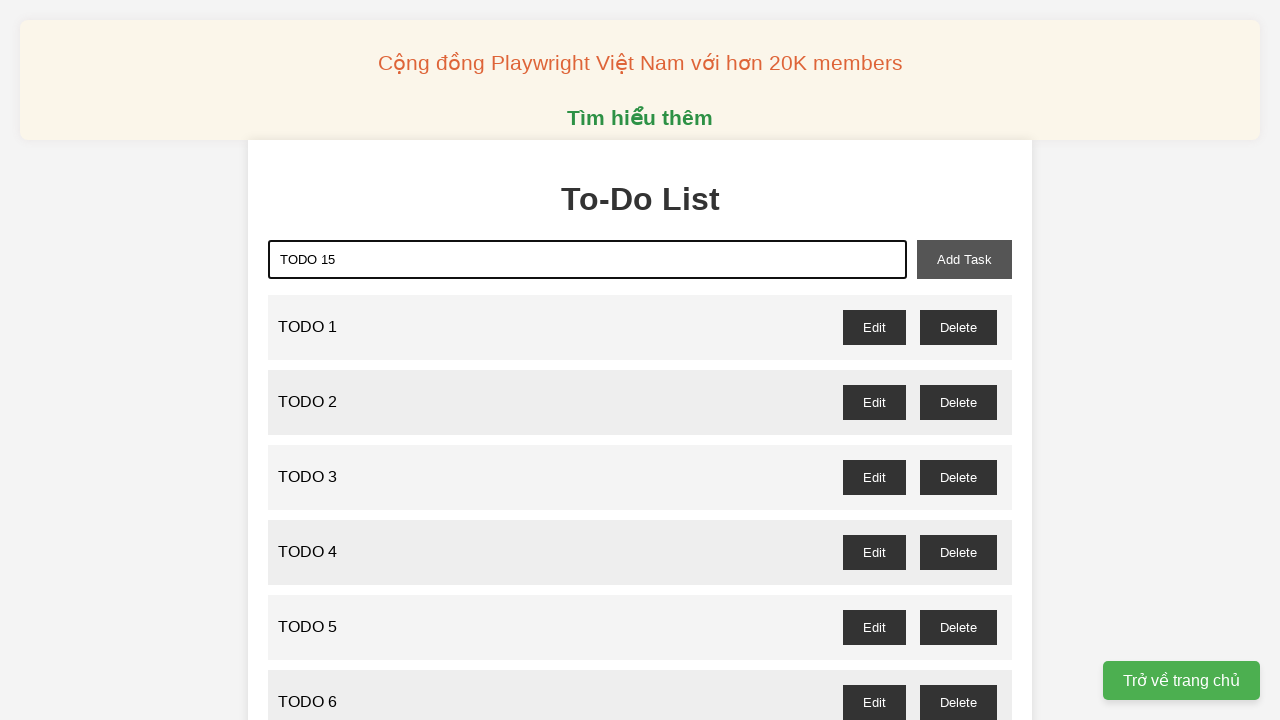

Clicked add task button to add TODO 15 at (964, 259) on xpath=//button[@id='add-task']
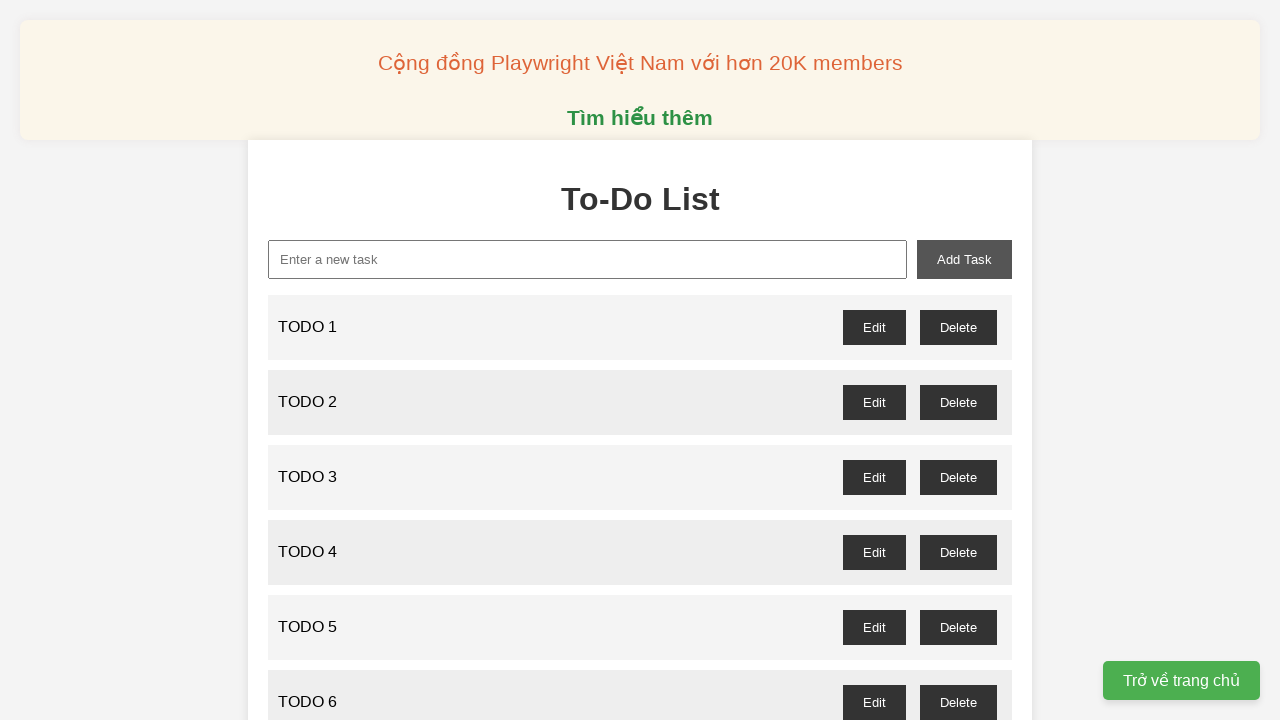

Filled input field with 'TODO 16' on xpath=//input[@id='new-task']
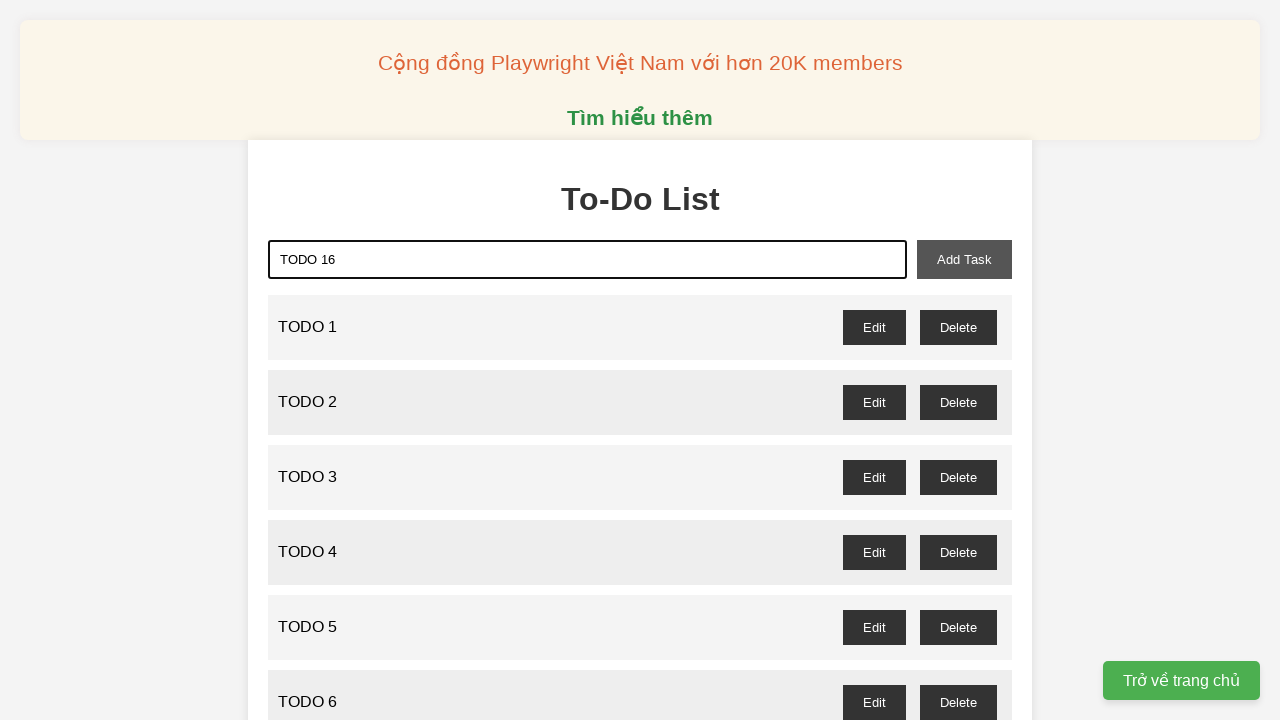

Clicked add task button to add TODO 16 at (964, 259) on xpath=//button[@id='add-task']
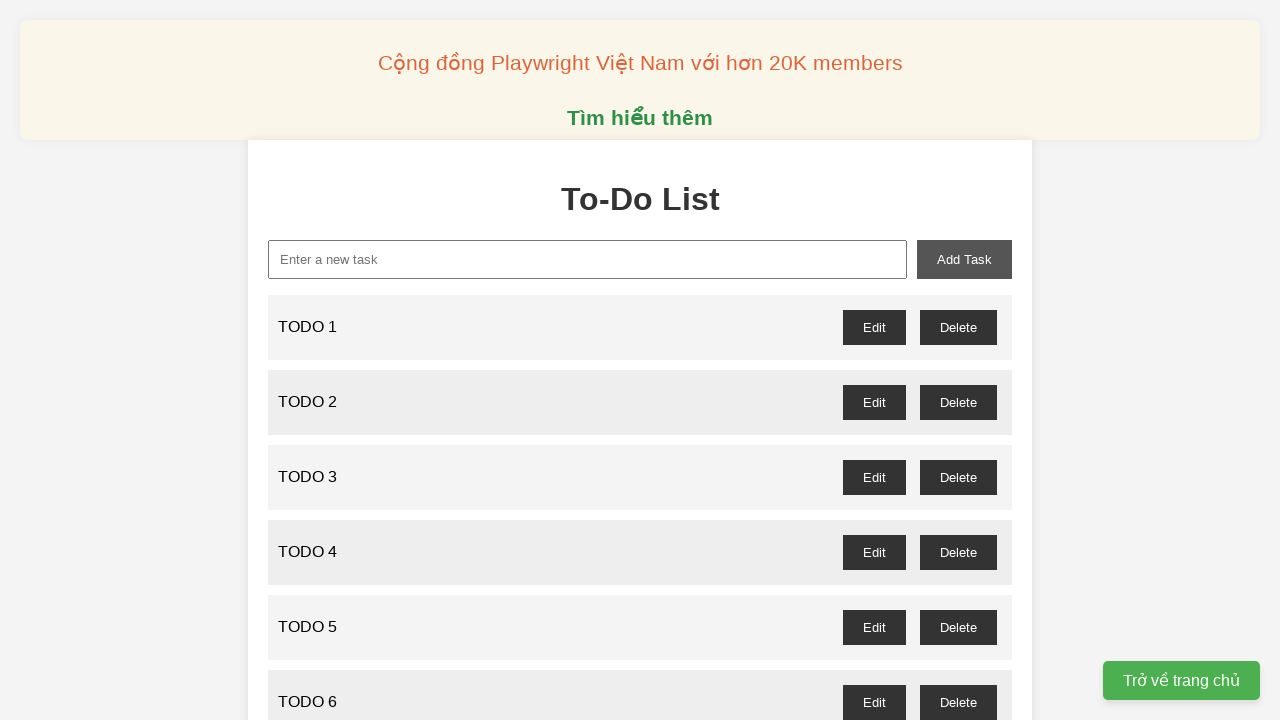

Filled input field with 'TODO 17' on xpath=//input[@id='new-task']
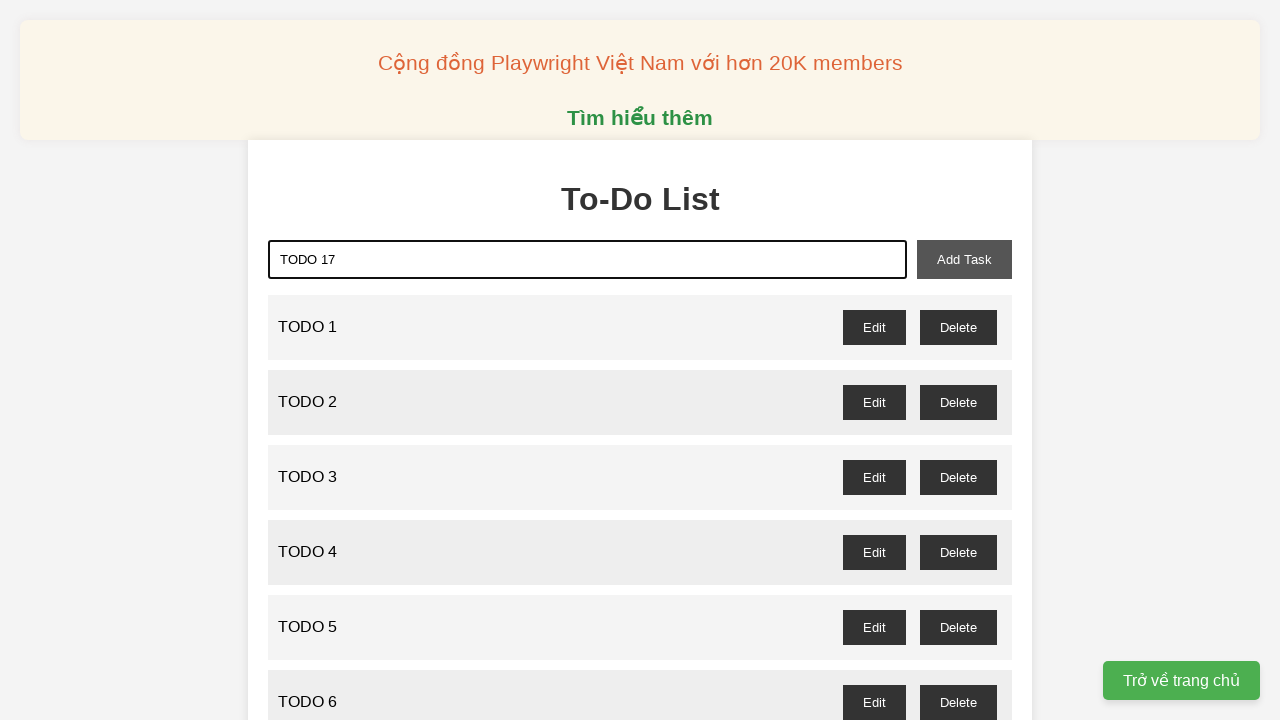

Clicked add task button to add TODO 17 at (964, 259) on xpath=//button[@id='add-task']
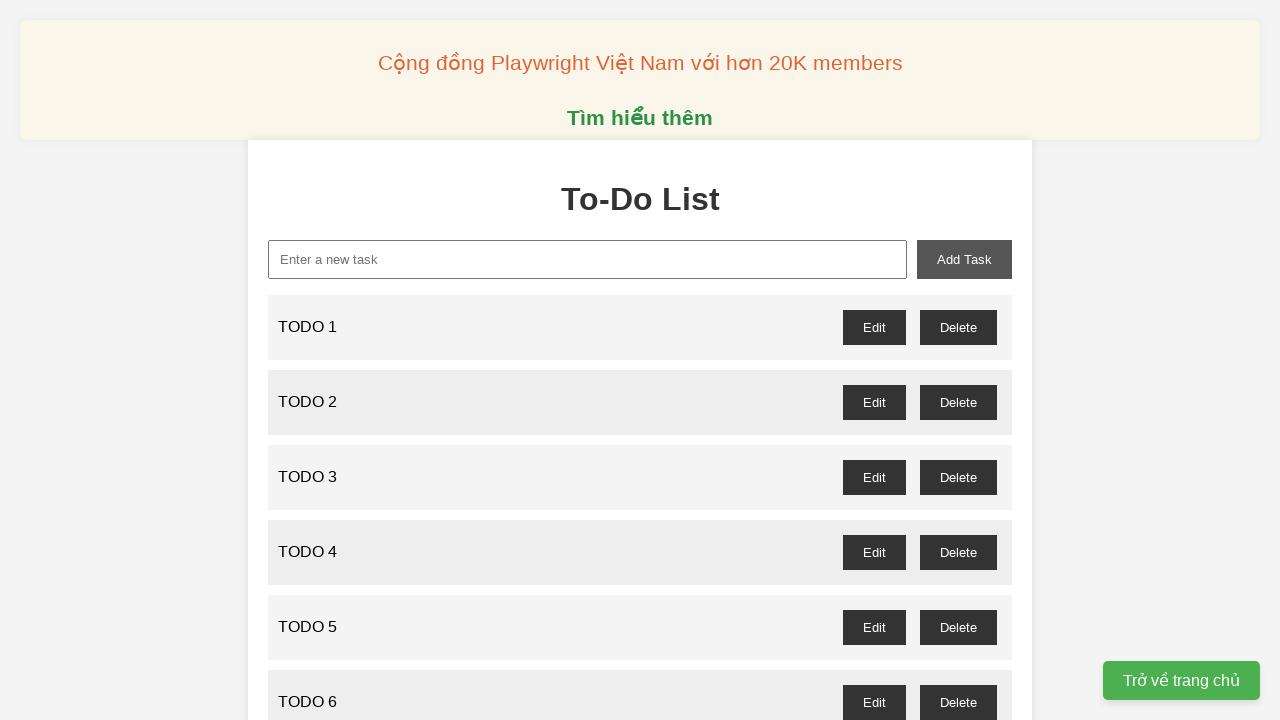

Filled input field with 'TODO 18' on xpath=//input[@id='new-task']
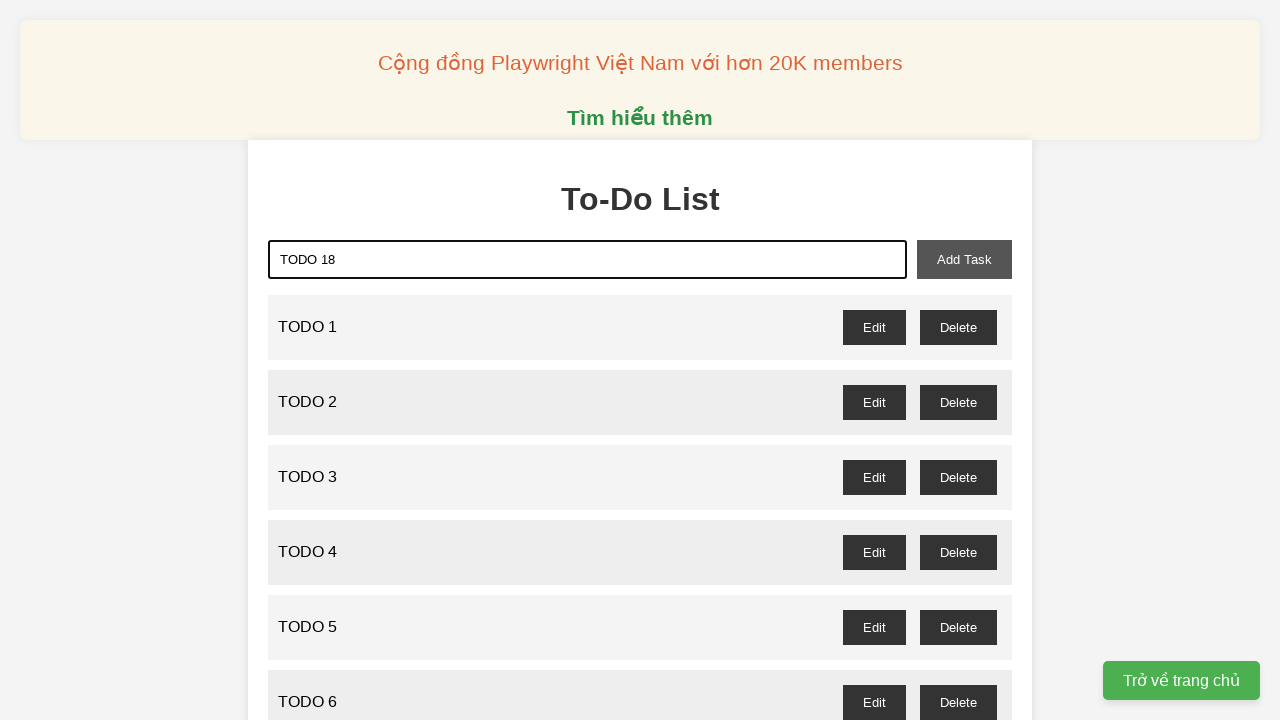

Clicked add task button to add TODO 18 at (964, 259) on xpath=//button[@id='add-task']
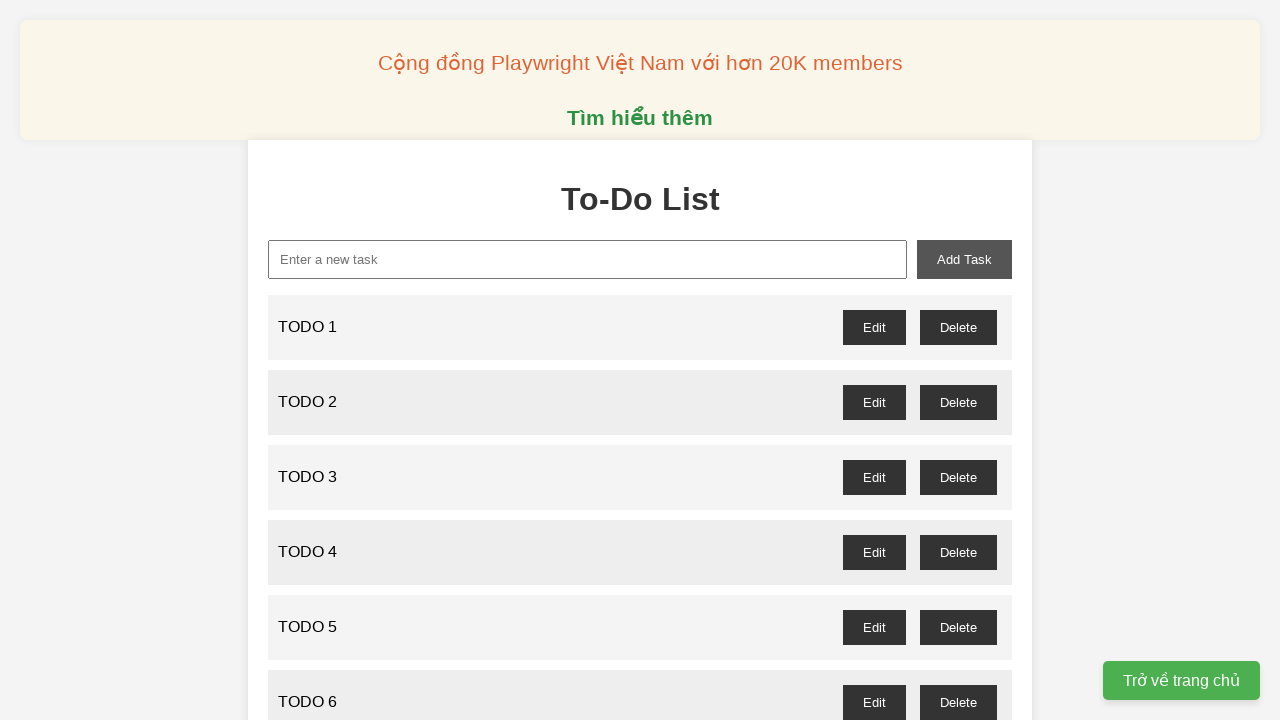

Filled input field with 'TODO 19' on xpath=//input[@id='new-task']
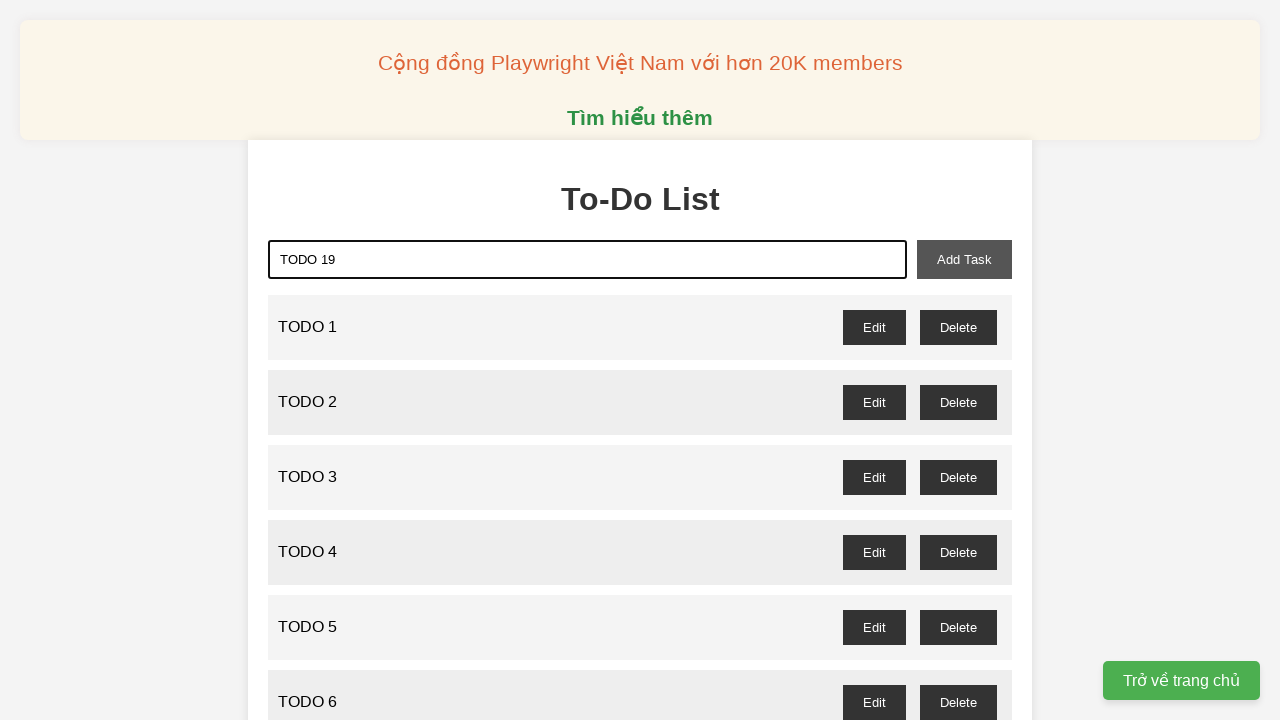

Clicked add task button to add TODO 19 at (964, 259) on xpath=//button[@id='add-task']
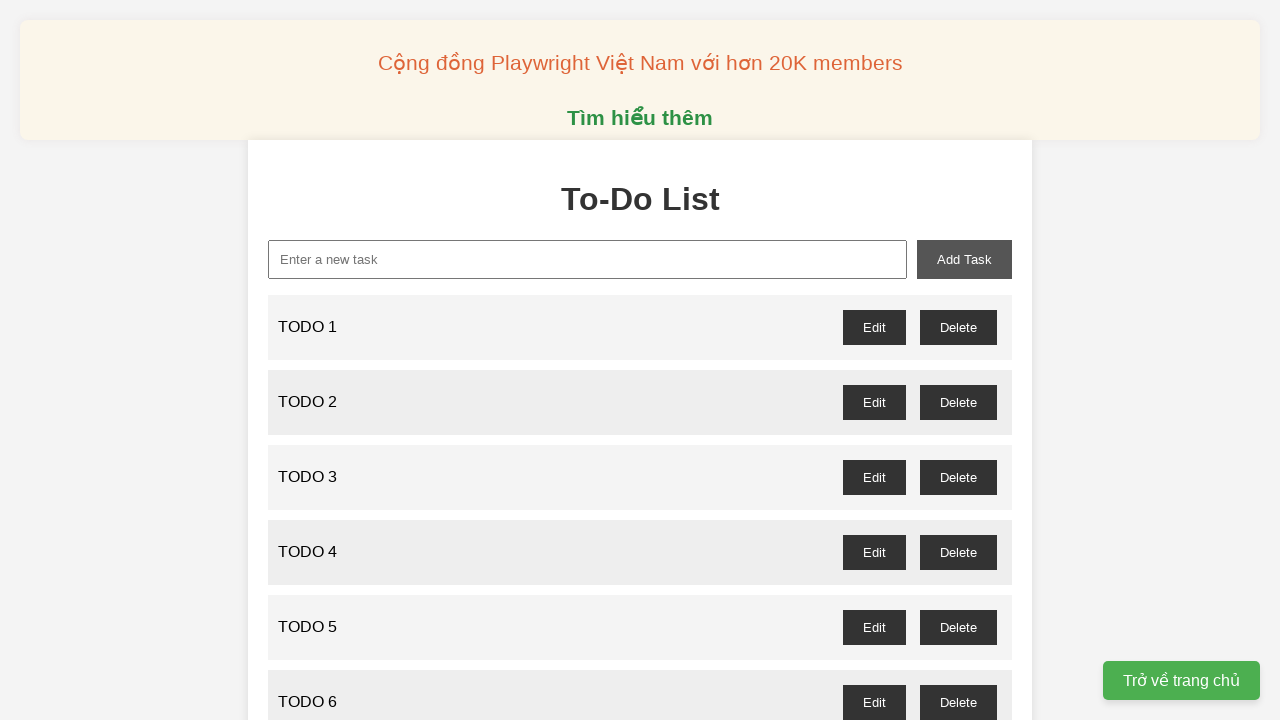

Filled input field with 'TODO 20' on xpath=//input[@id='new-task']
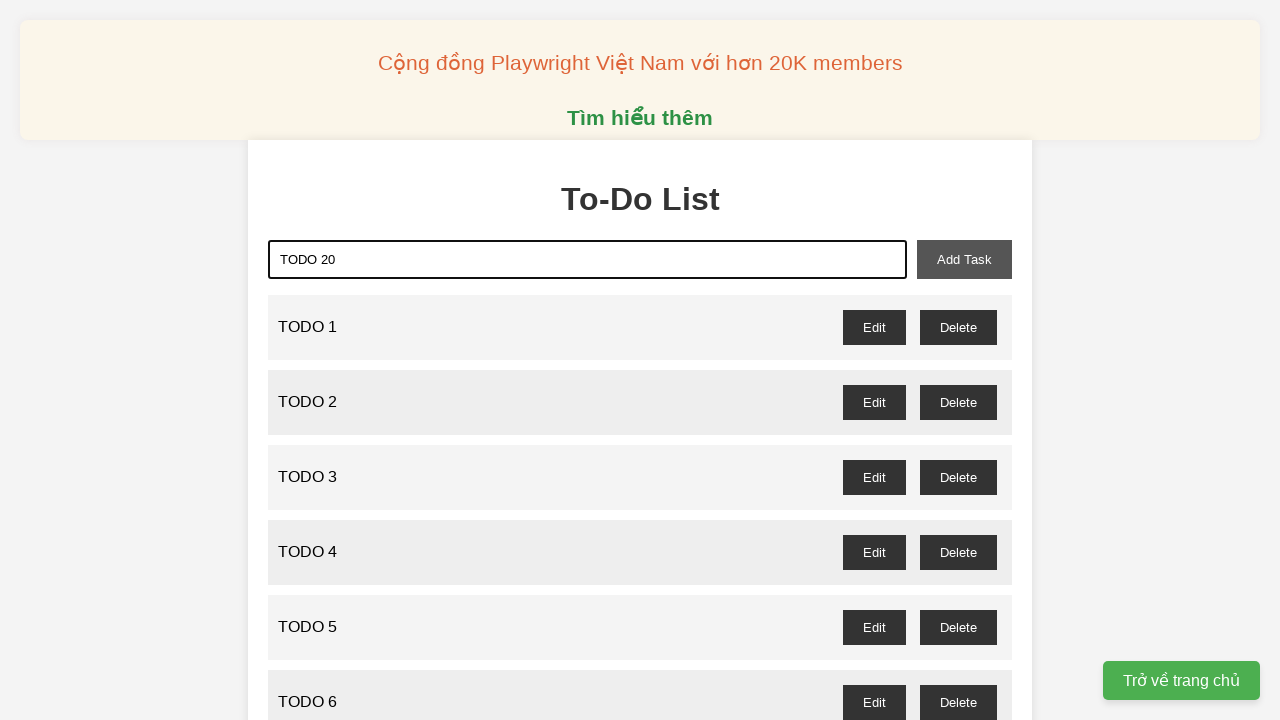

Clicked add task button to add TODO 20 at (964, 259) on xpath=//button[@id='add-task']
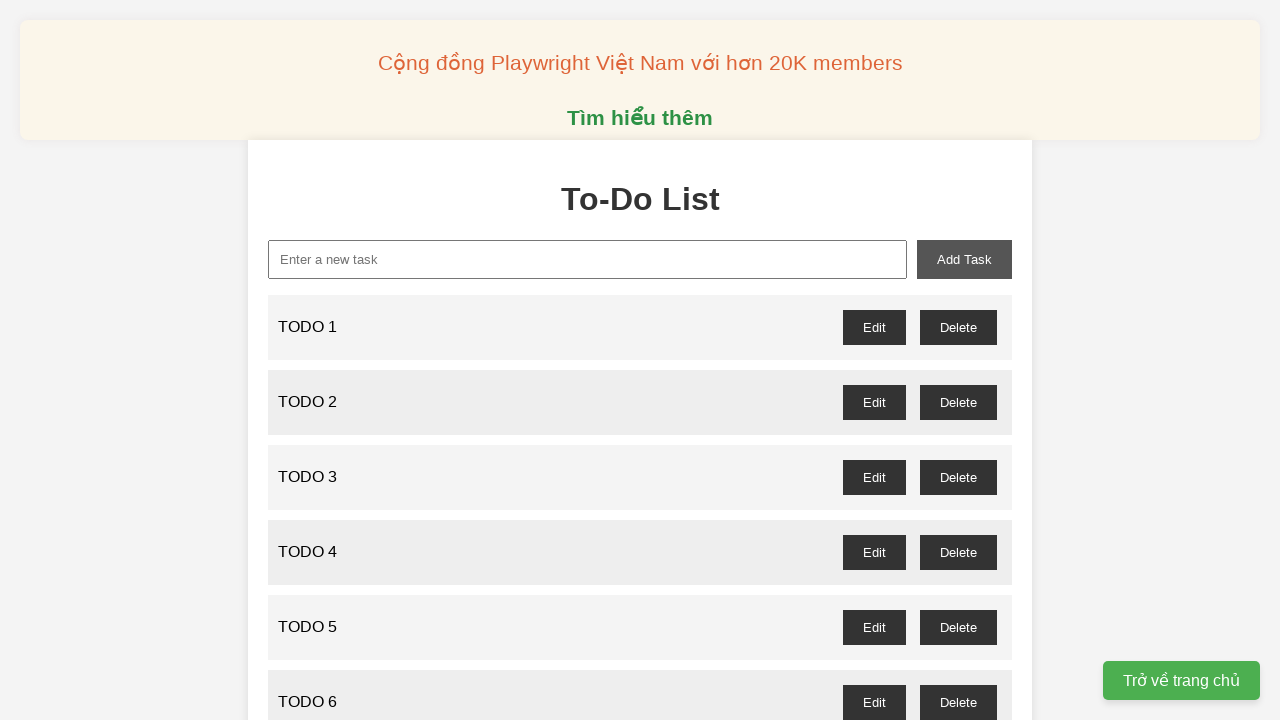

Filled input field with 'TODO 21' on xpath=//input[@id='new-task']
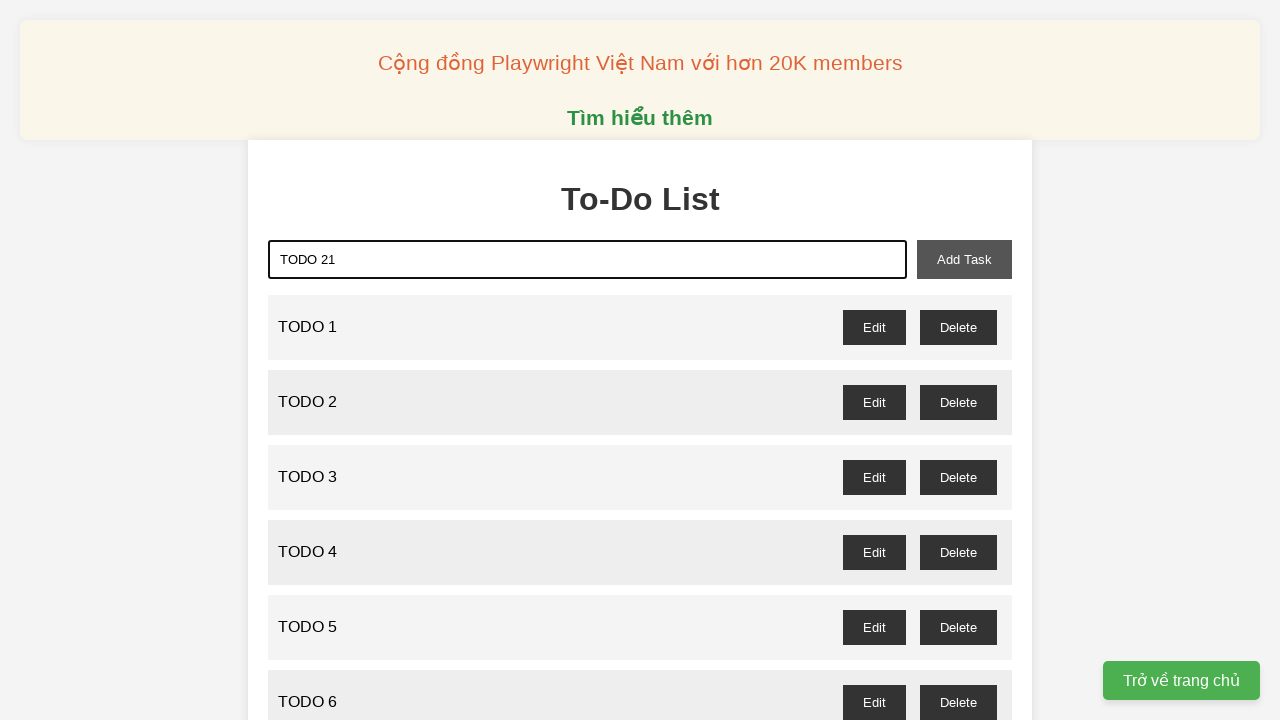

Clicked add task button to add TODO 21 at (964, 259) on xpath=//button[@id='add-task']
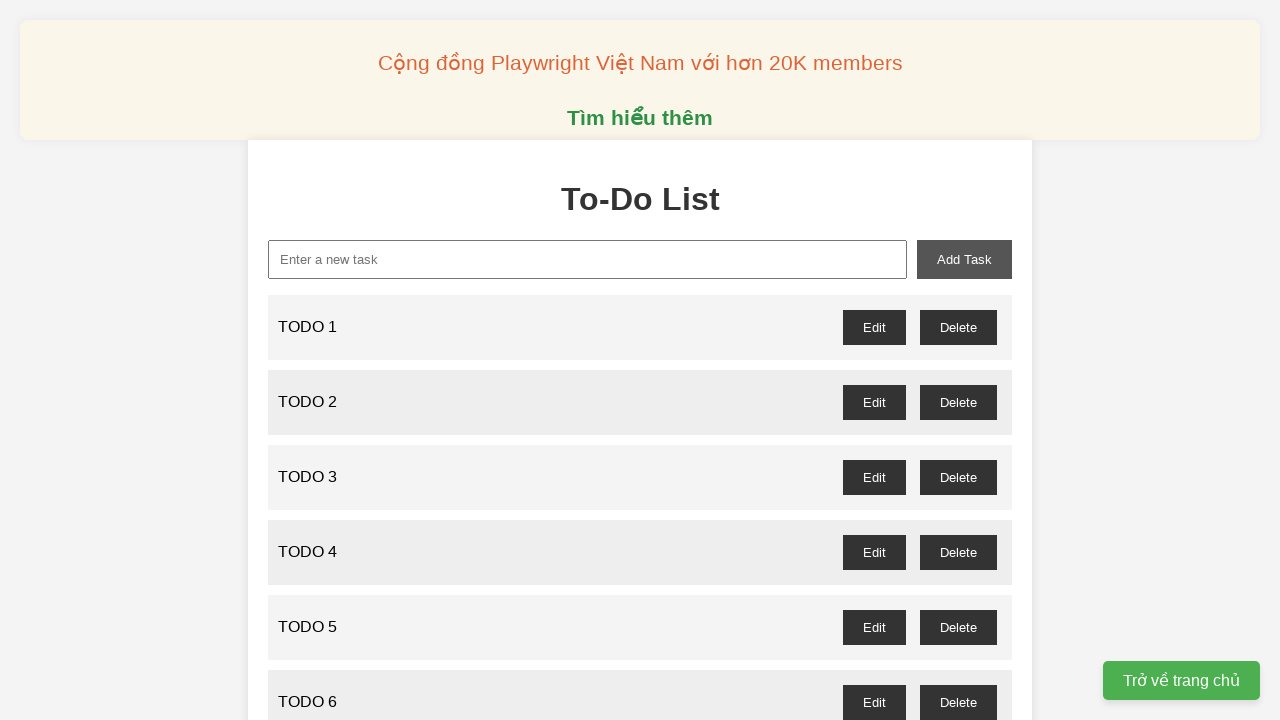

Filled input field with 'TODO 22' on xpath=//input[@id='new-task']
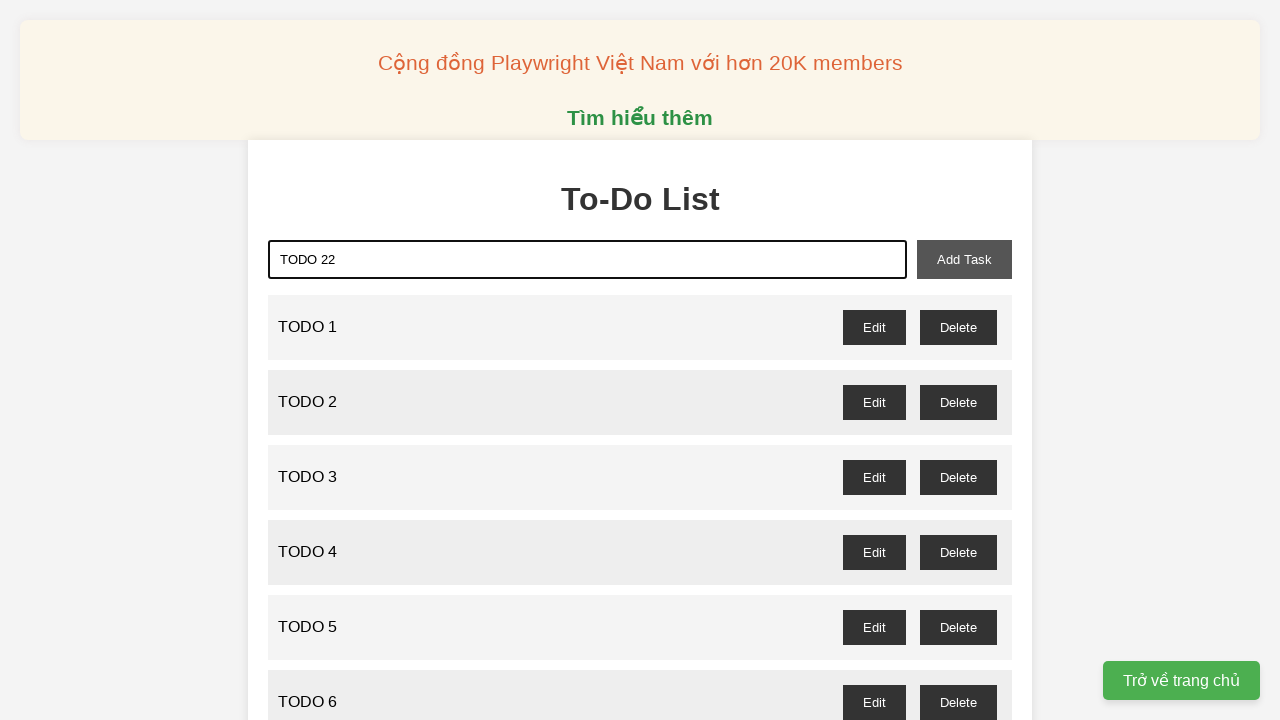

Clicked add task button to add TODO 22 at (964, 259) on xpath=//button[@id='add-task']
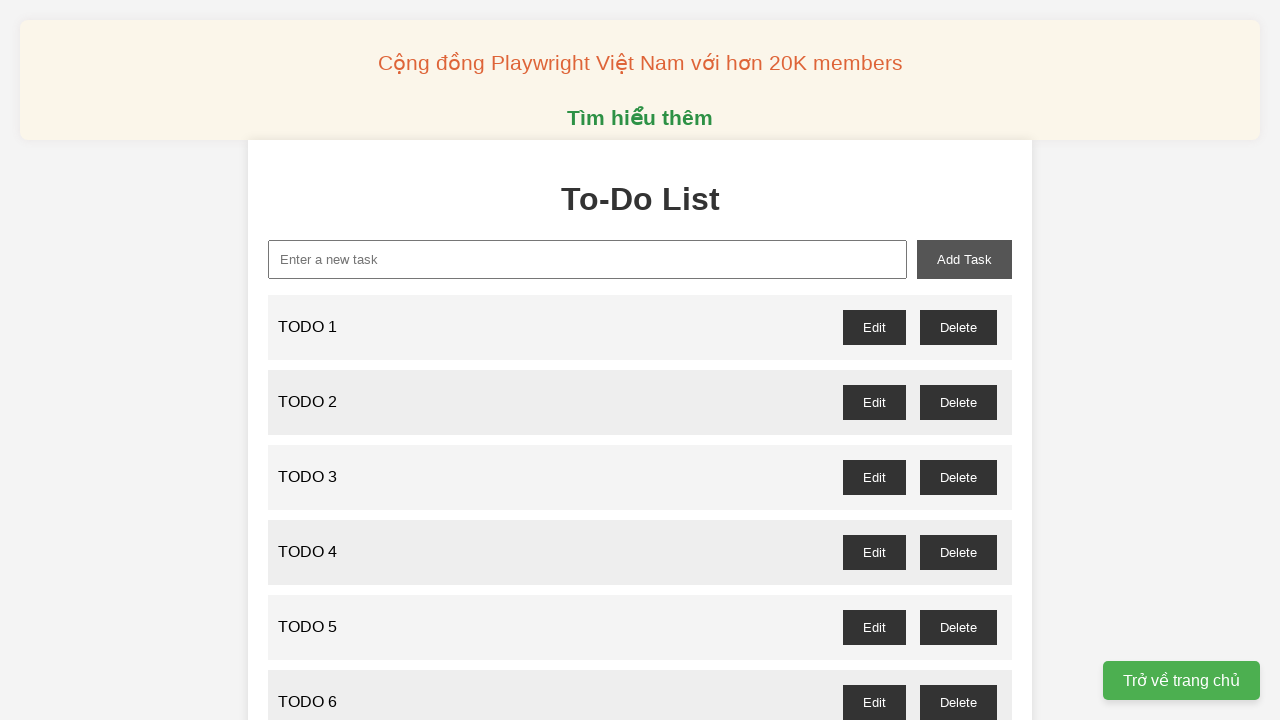

Filled input field with 'TODO 23' on xpath=//input[@id='new-task']
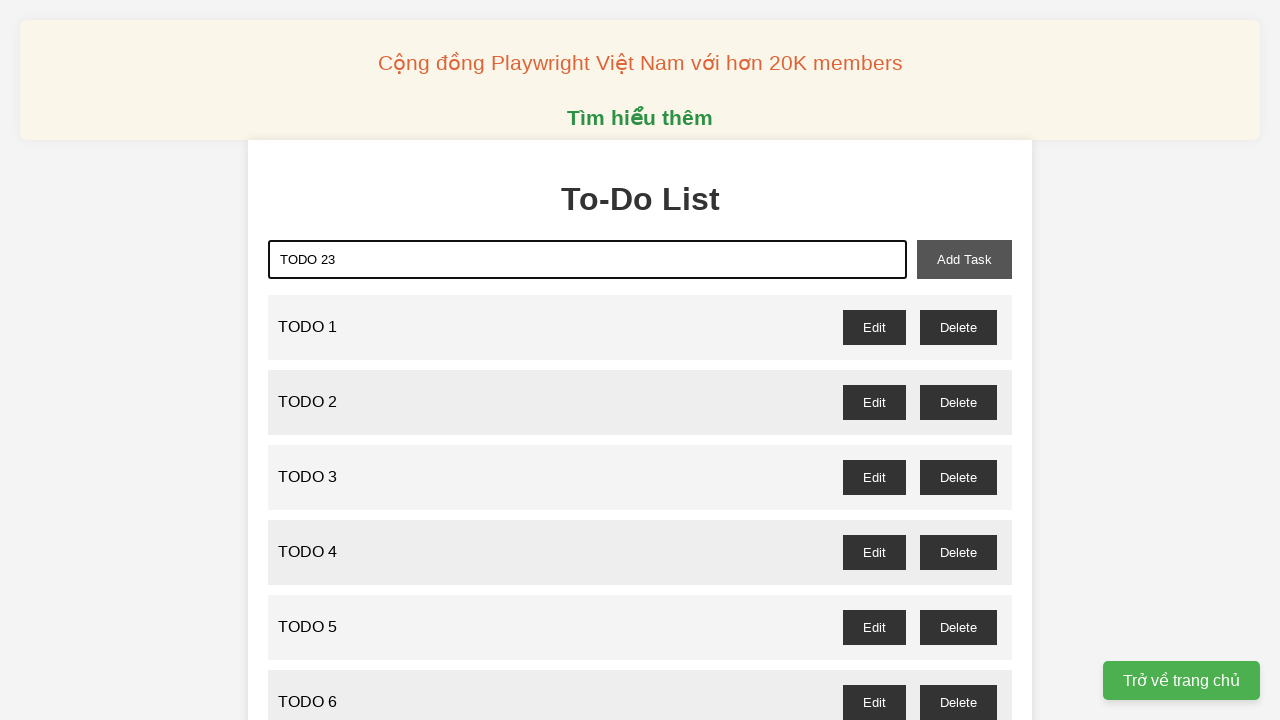

Clicked add task button to add TODO 23 at (964, 259) on xpath=//button[@id='add-task']
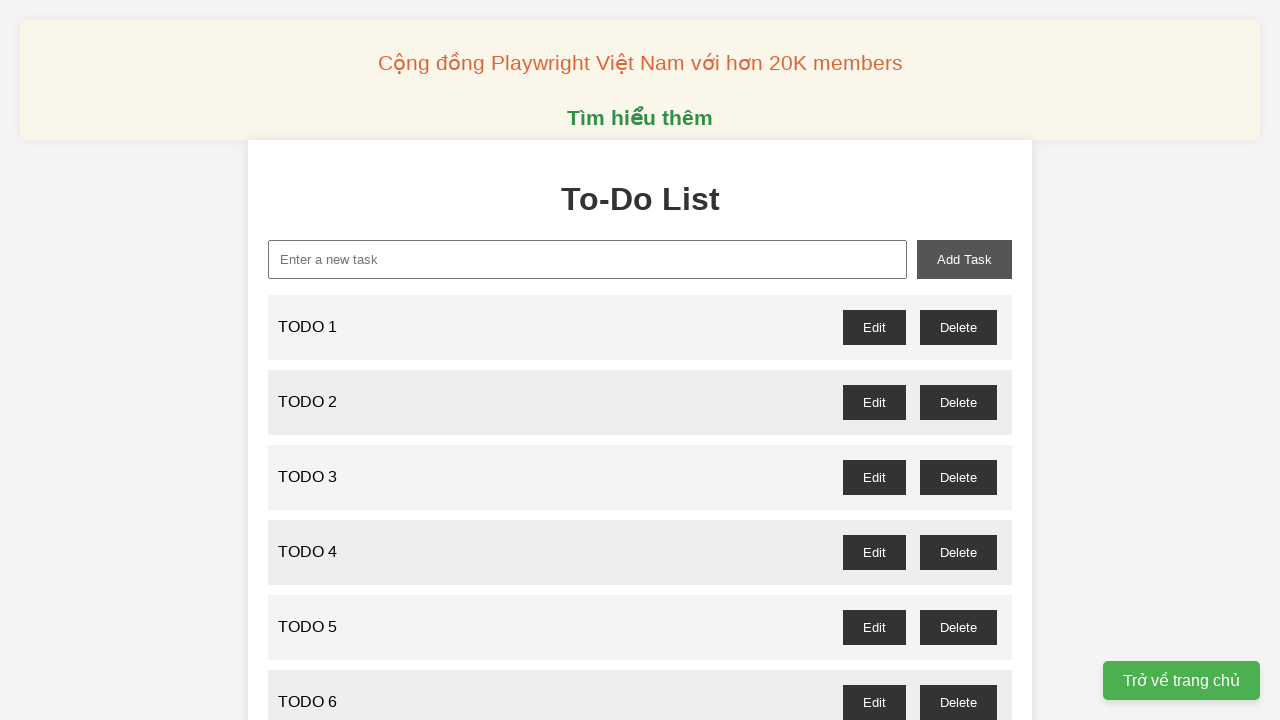

Filled input field with 'TODO 24' on xpath=//input[@id='new-task']
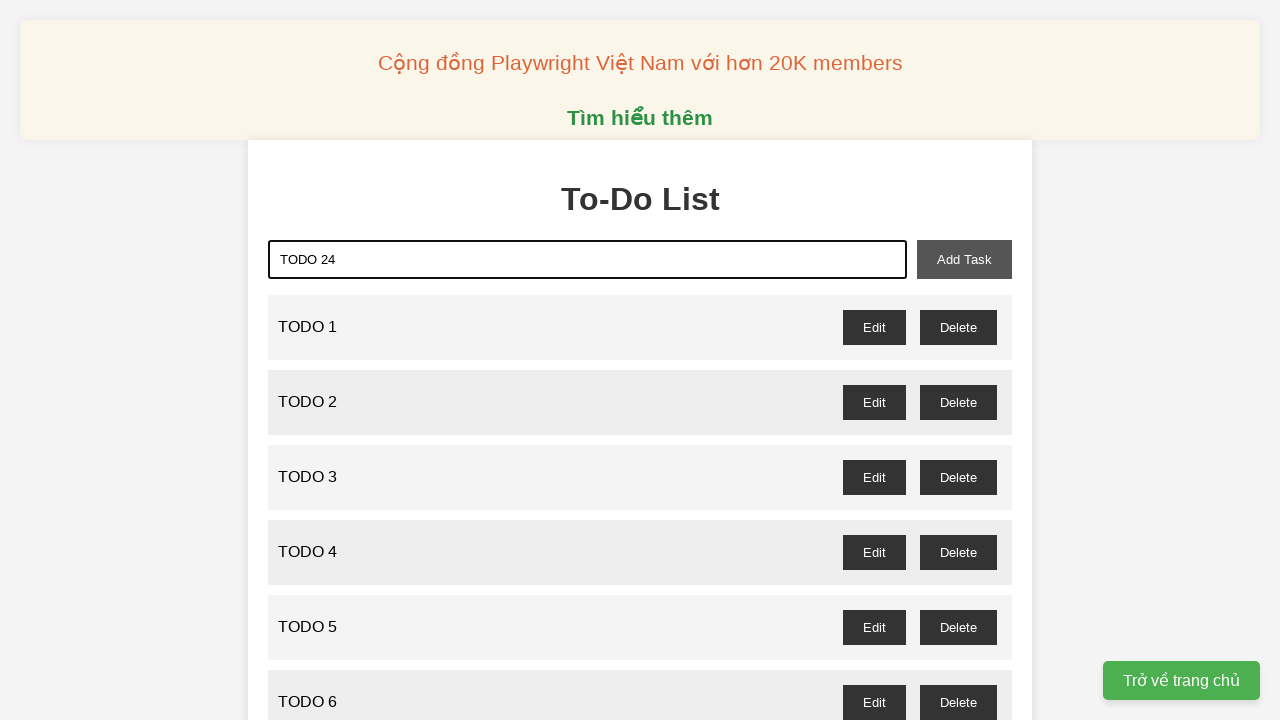

Clicked add task button to add TODO 24 at (964, 259) on xpath=//button[@id='add-task']
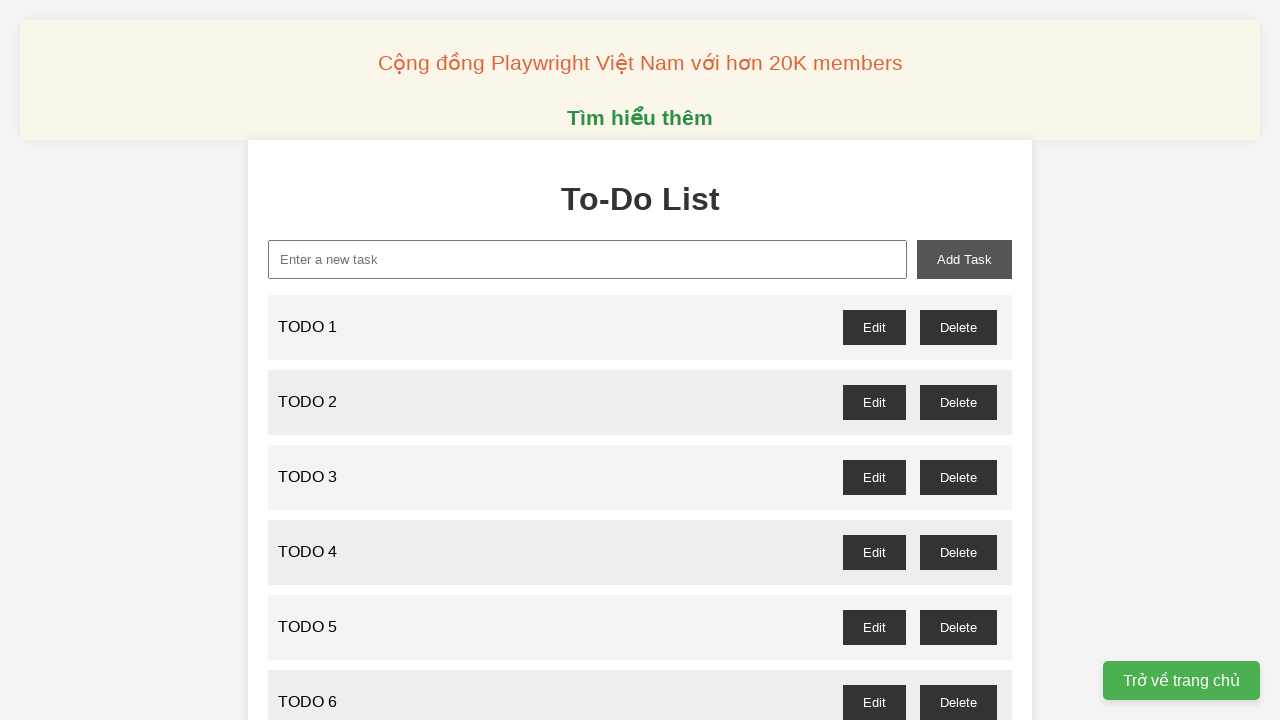

Filled input field with 'TODO 25' on xpath=//input[@id='new-task']
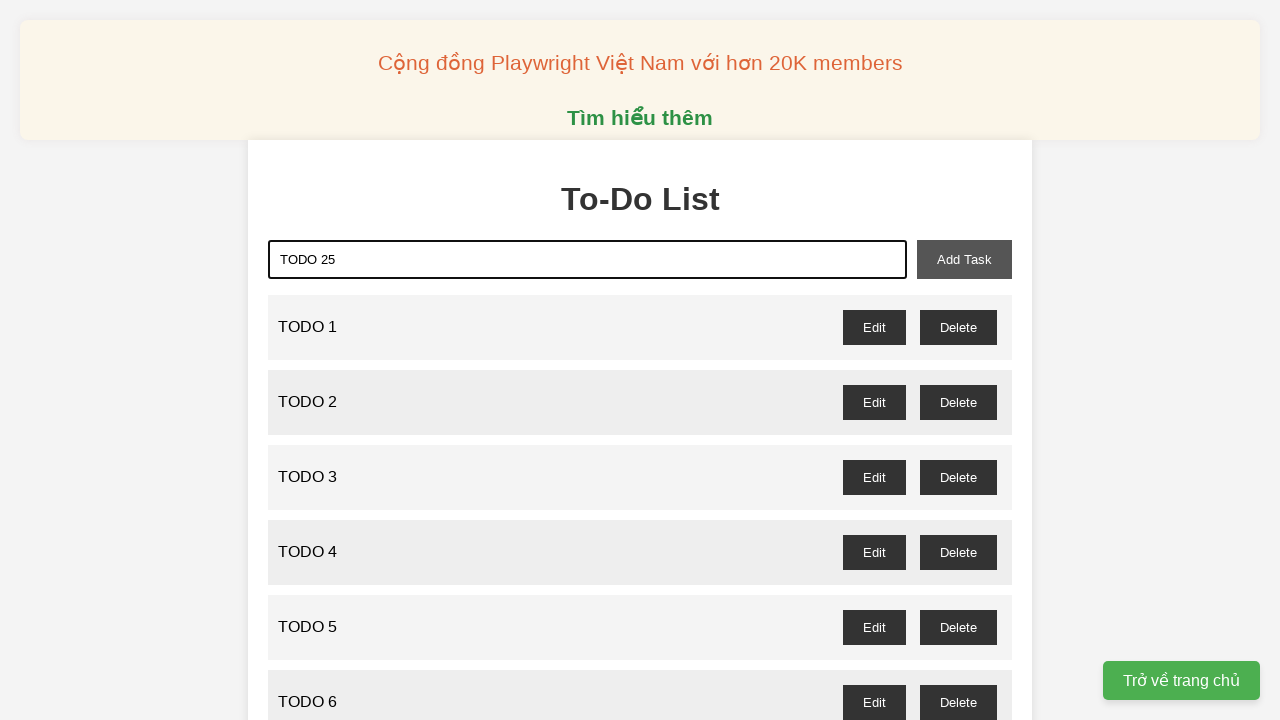

Clicked add task button to add TODO 25 at (964, 259) on xpath=//button[@id='add-task']
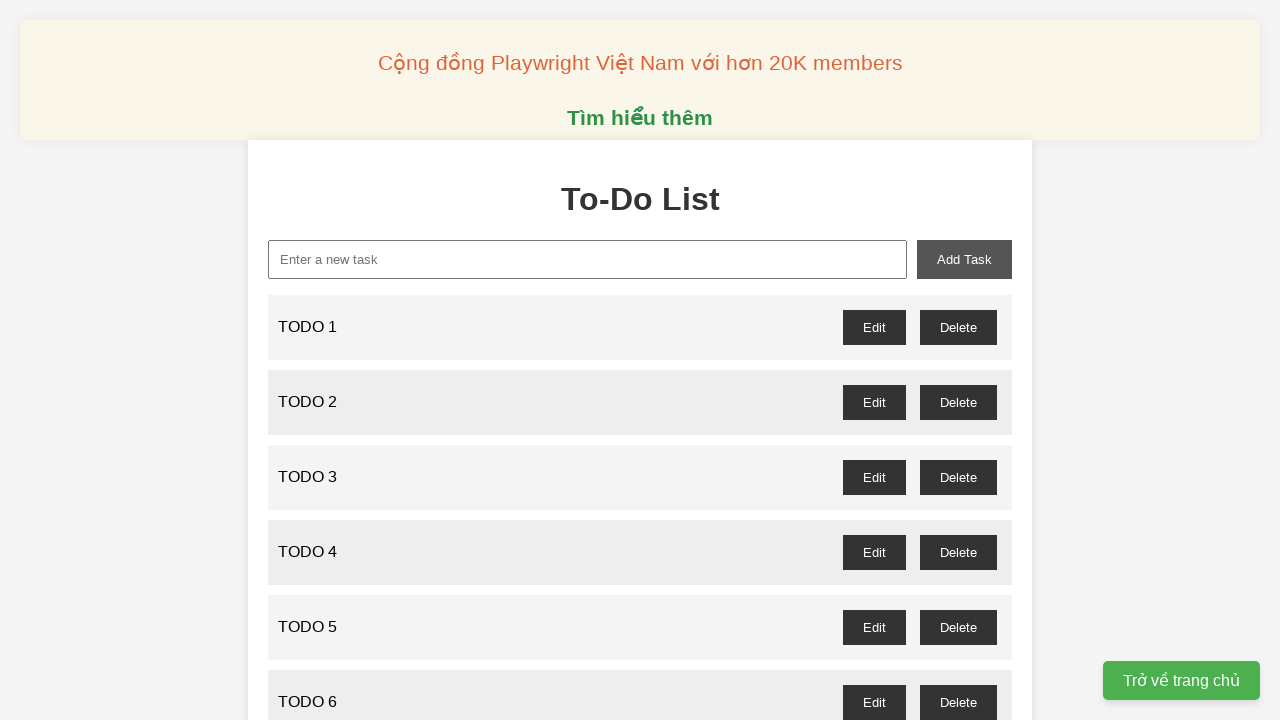

Filled input field with 'TODO 26' on xpath=//input[@id='new-task']
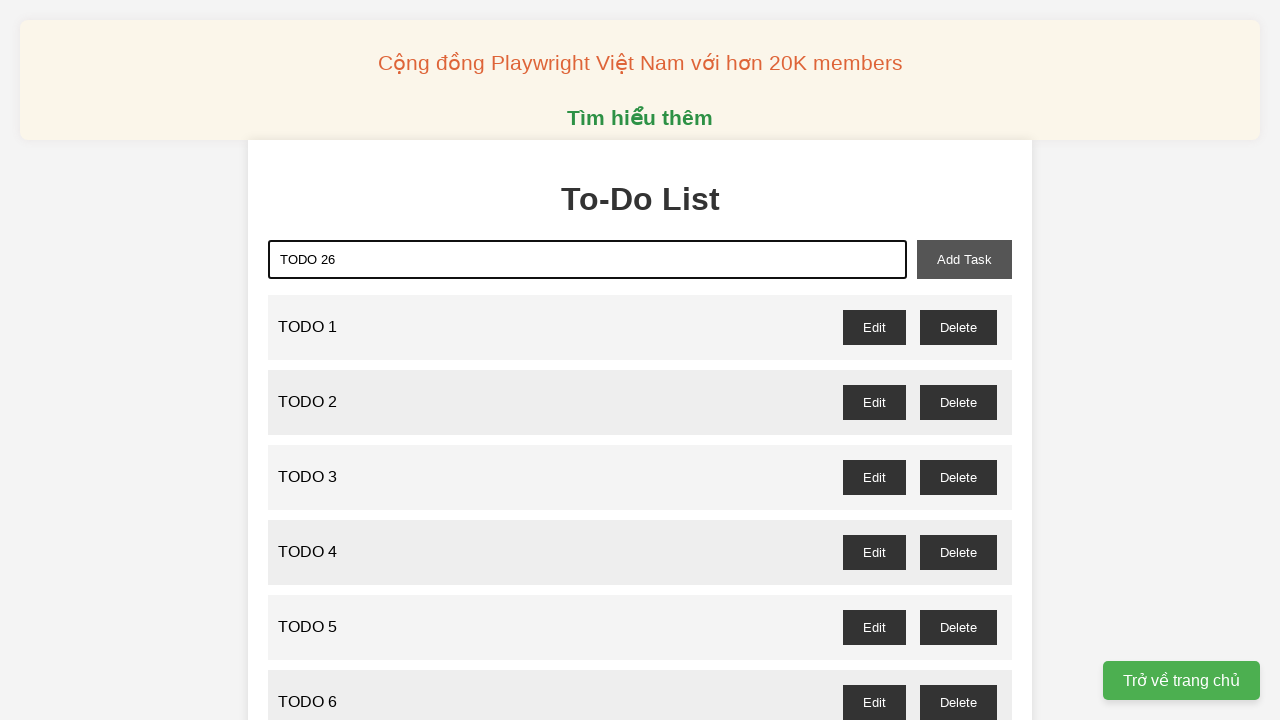

Clicked add task button to add TODO 26 at (964, 259) on xpath=//button[@id='add-task']
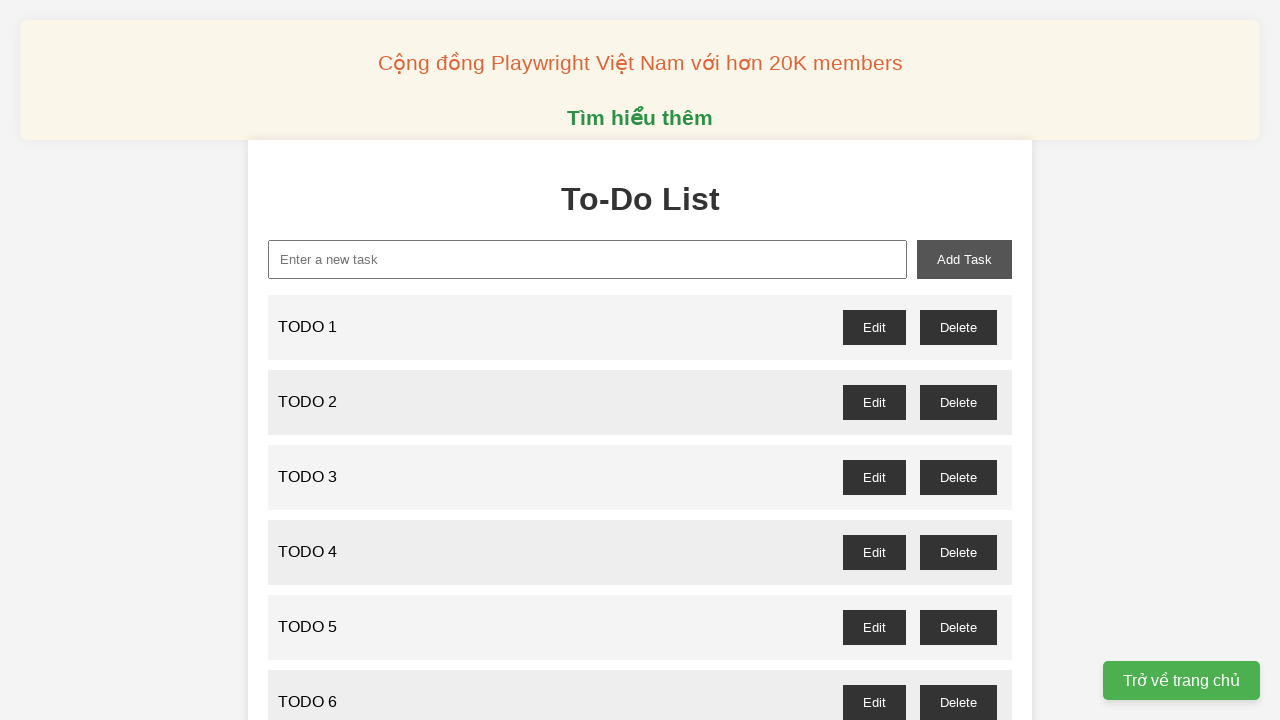

Filled input field with 'TODO 27' on xpath=//input[@id='new-task']
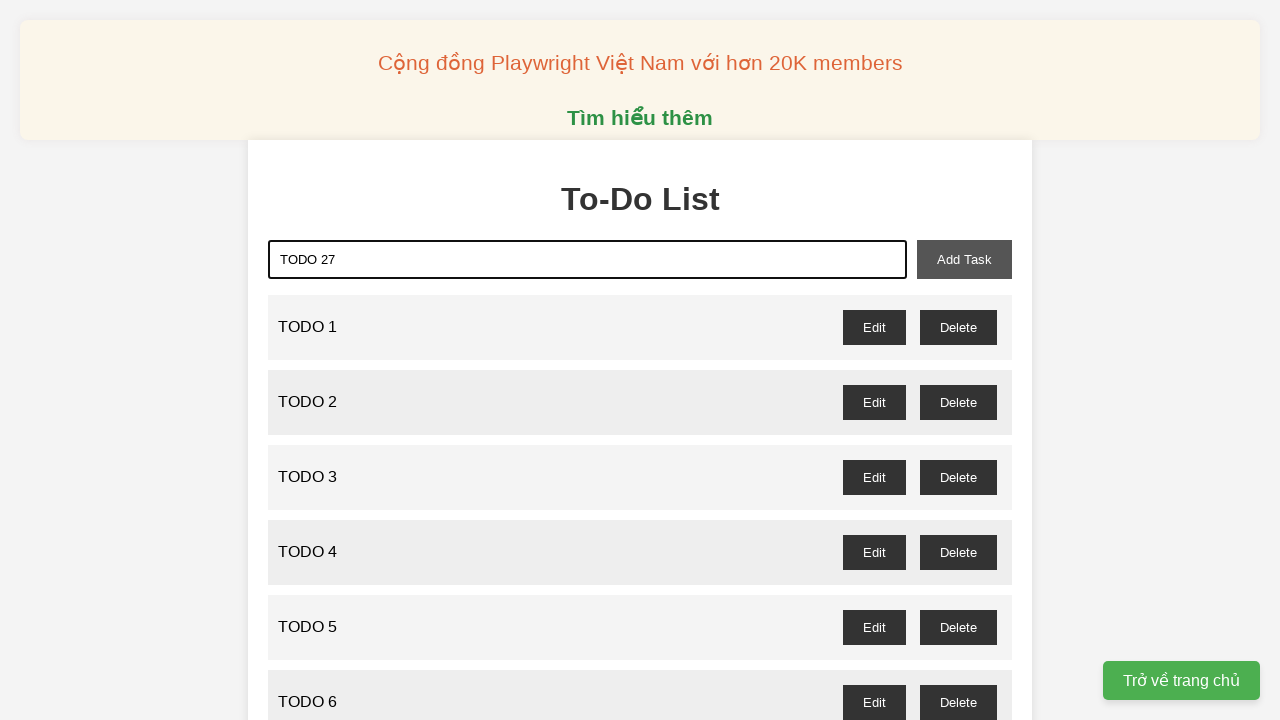

Clicked add task button to add TODO 27 at (964, 259) on xpath=//button[@id='add-task']
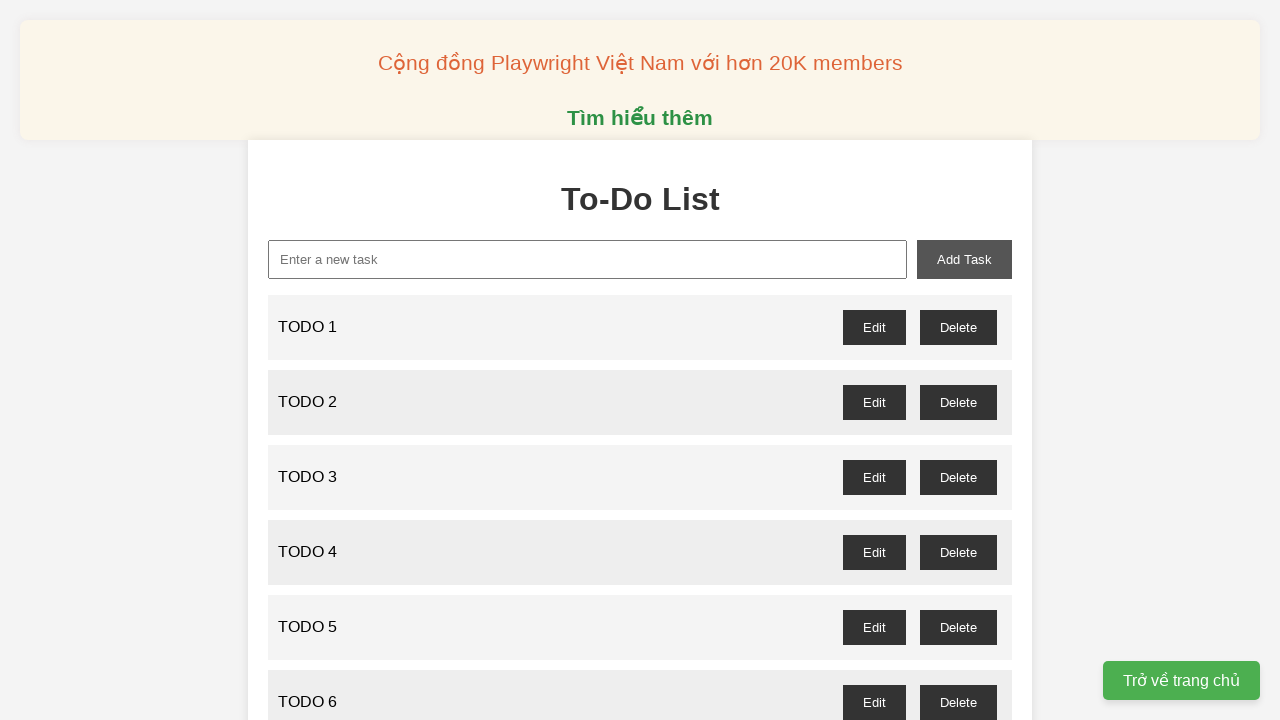

Filled input field with 'TODO 28' on xpath=//input[@id='new-task']
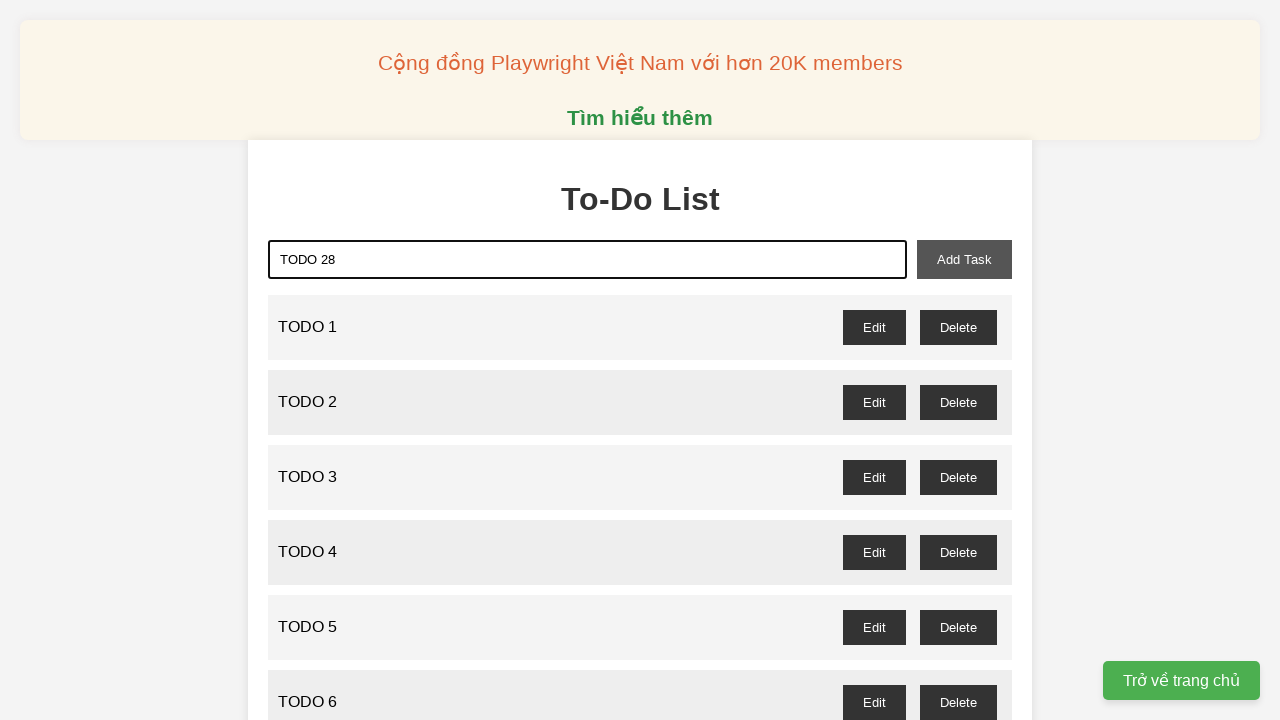

Clicked add task button to add TODO 28 at (964, 259) on xpath=//button[@id='add-task']
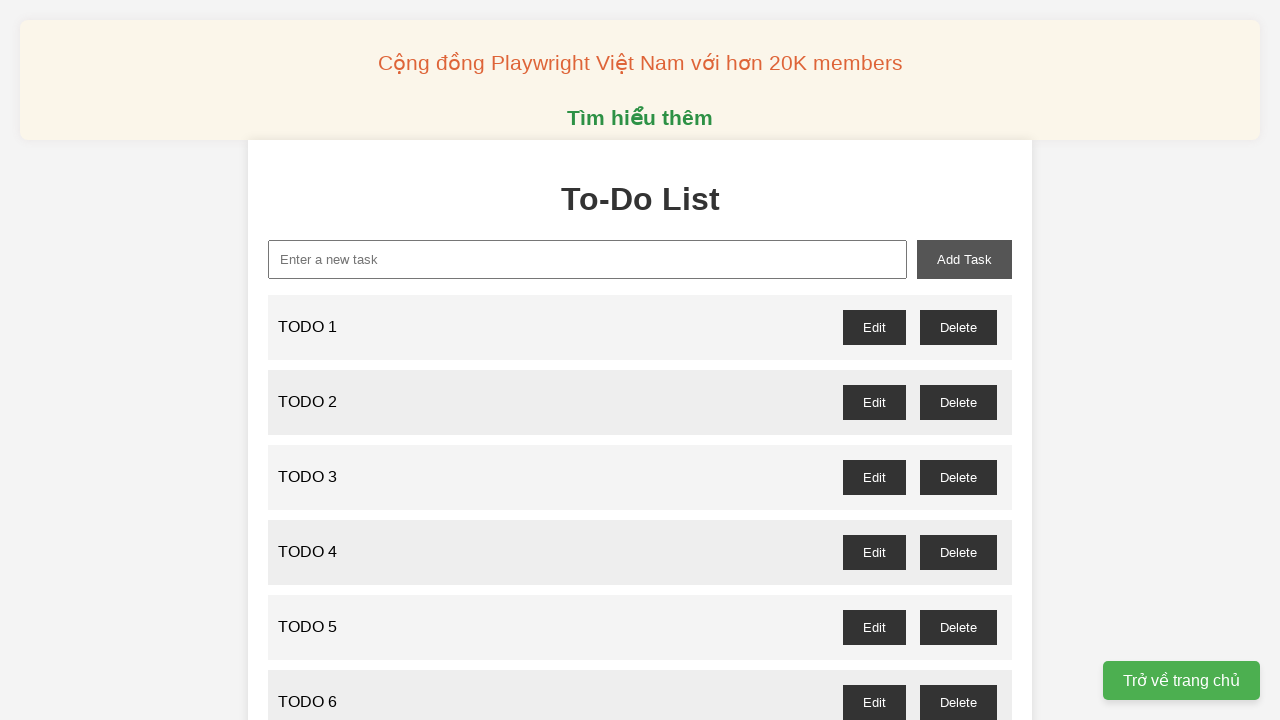

Filled input field with 'TODO 29' on xpath=//input[@id='new-task']
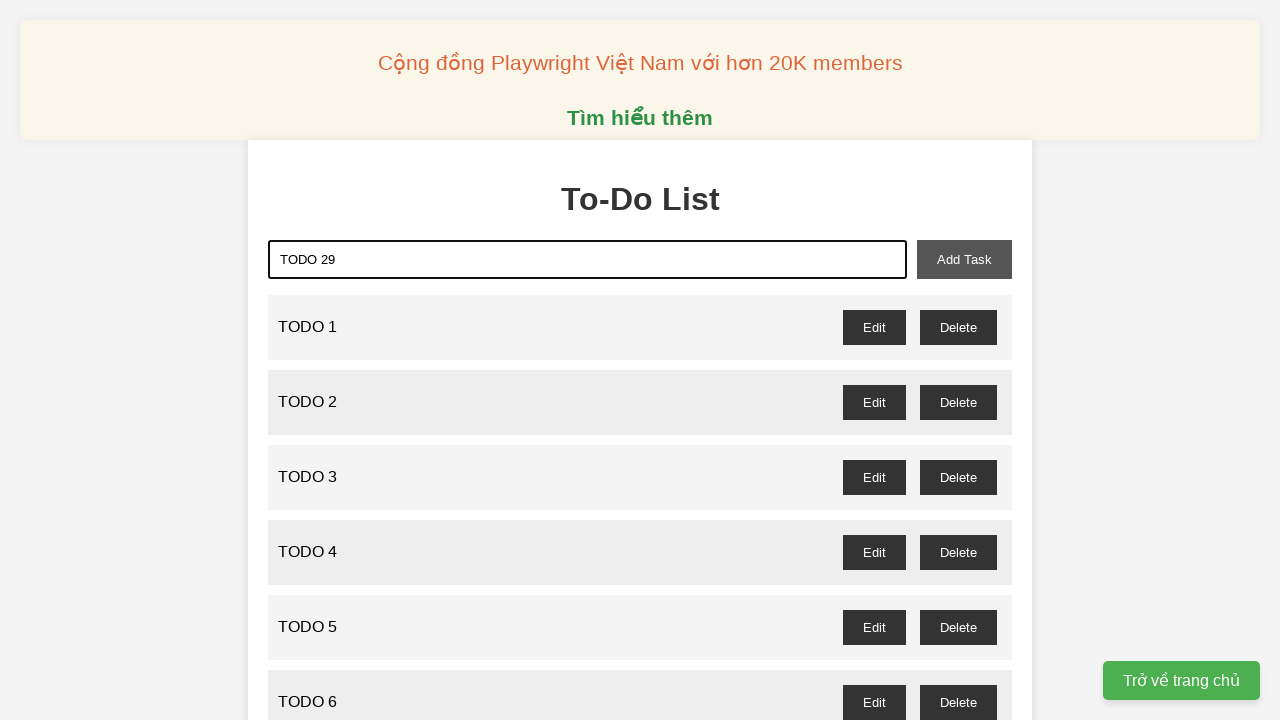

Clicked add task button to add TODO 29 at (964, 259) on xpath=//button[@id='add-task']
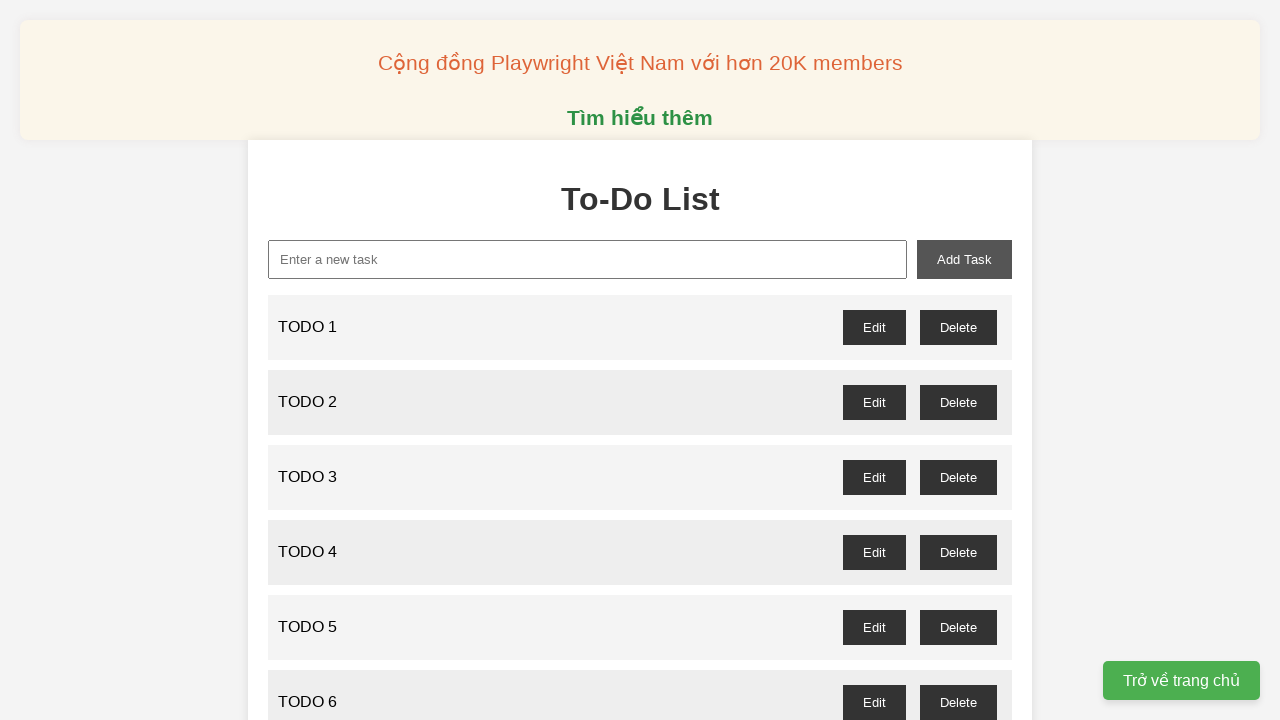

Filled input field with 'TODO 30' on xpath=//input[@id='new-task']
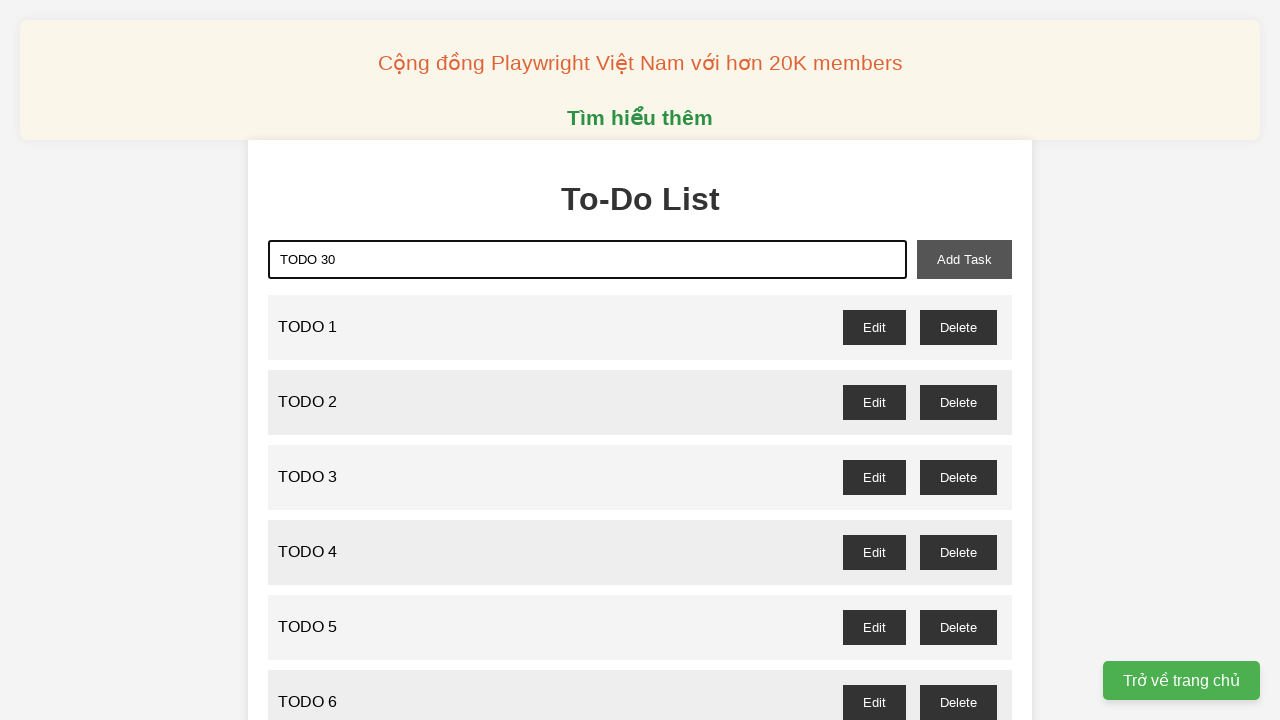

Clicked add task button to add TODO 30 at (964, 259) on xpath=//button[@id='add-task']
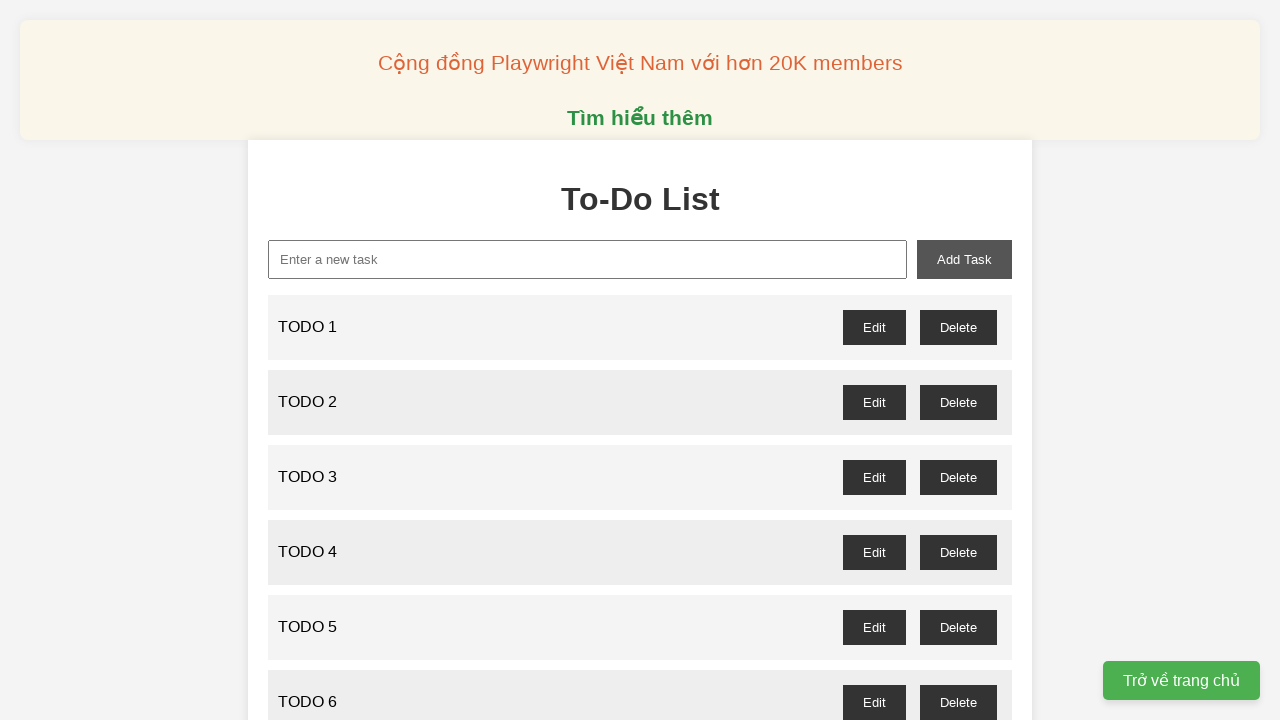

Filled input field with 'TODO 31' on xpath=//input[@id='new-task']
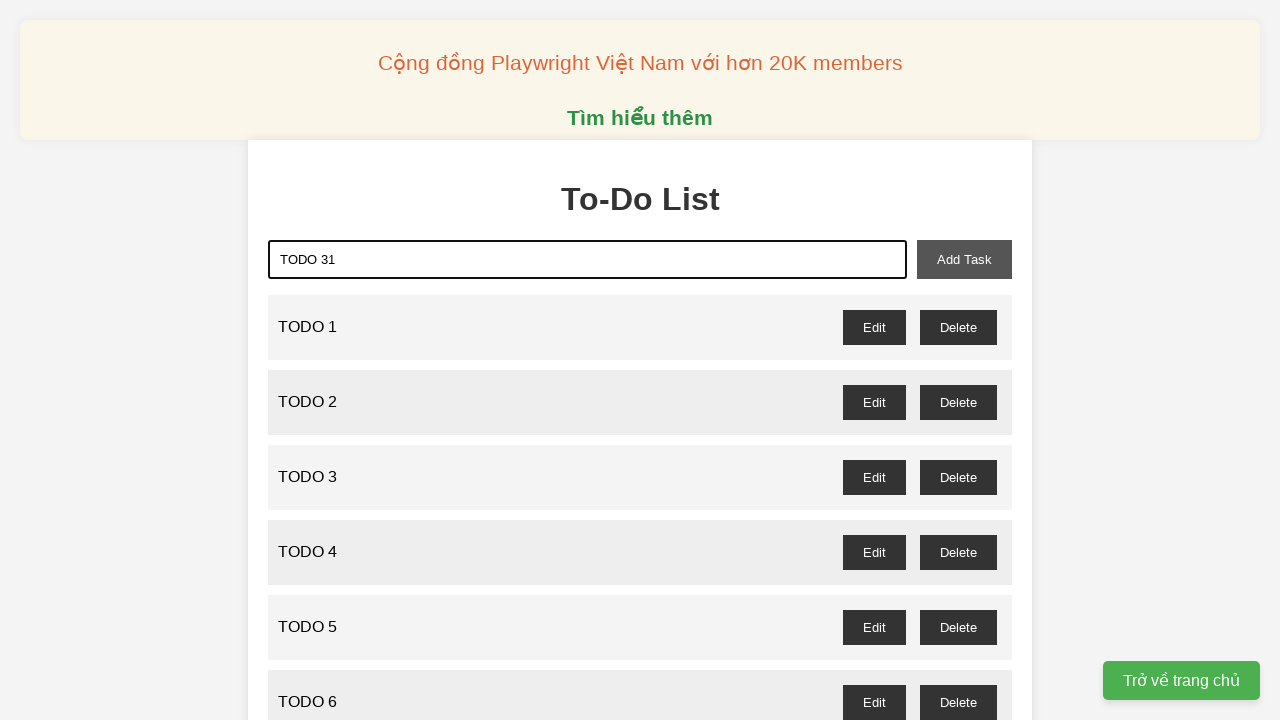

Clicked add task button to add TODO 31 at (964, 259) on xpath=//button[@id='add-task']
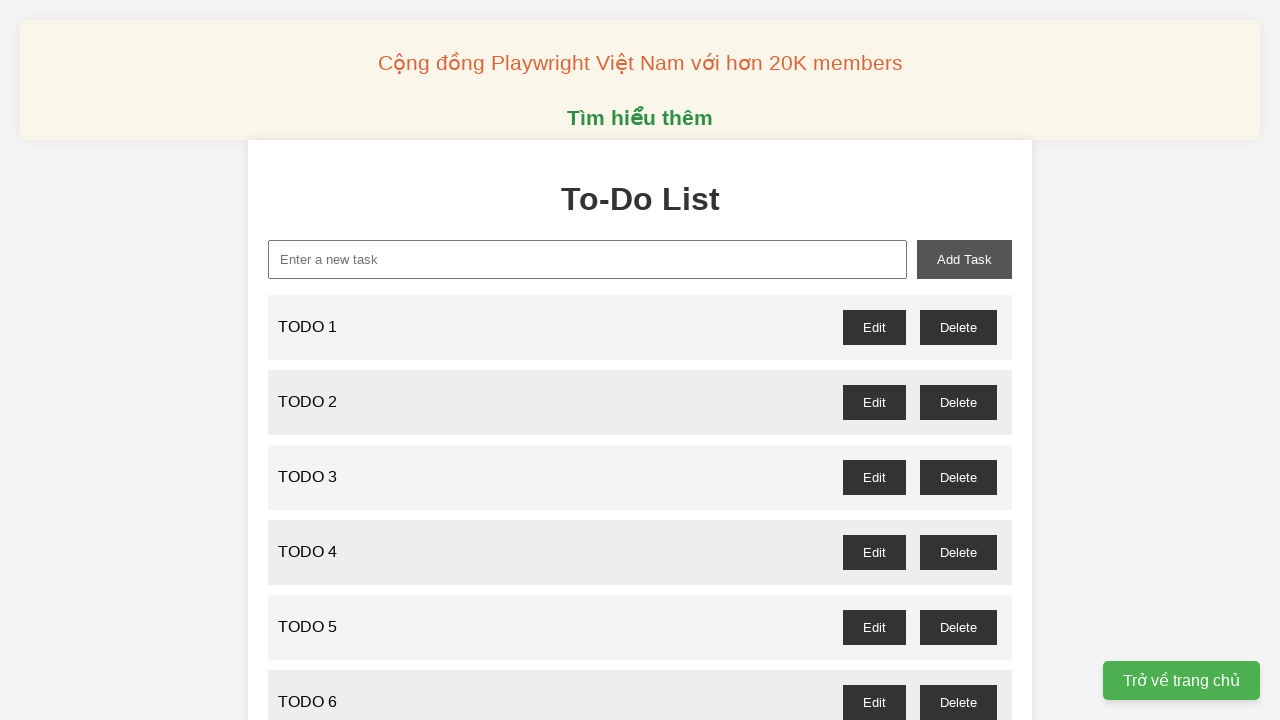

Filled input field with 'TODO 32' on xpath=//input[@id='new-task']
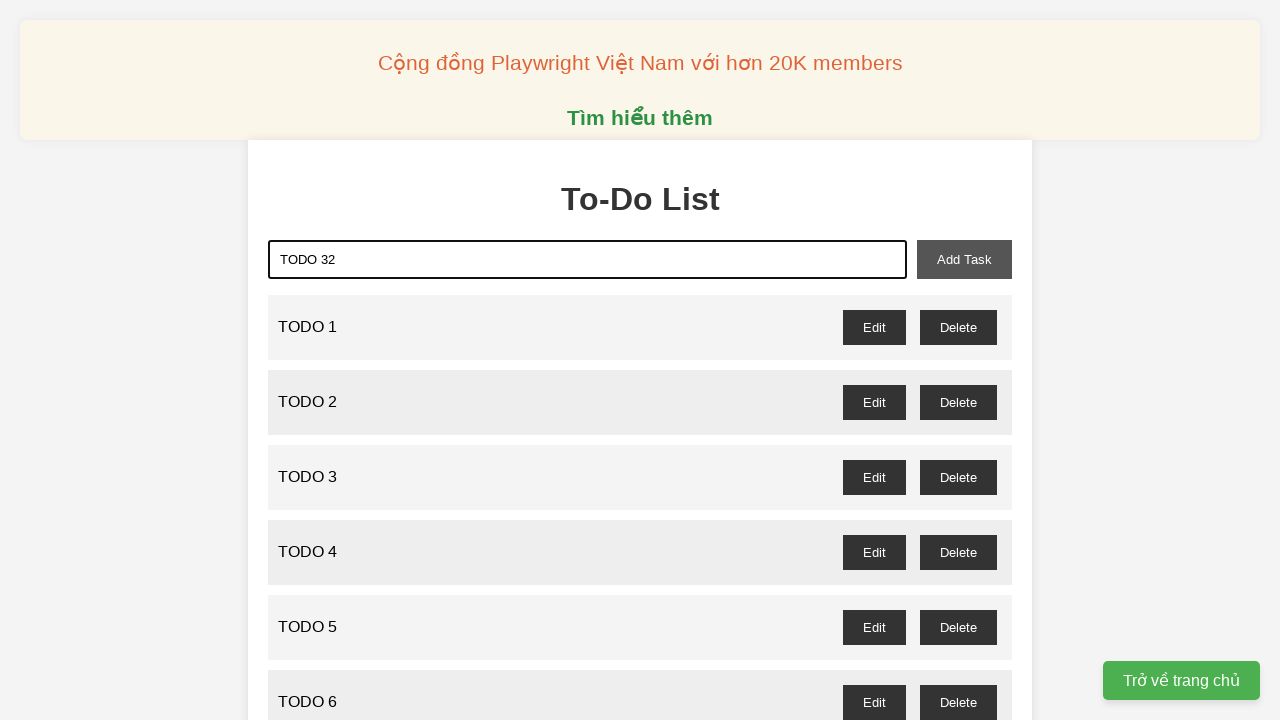

Clicked add task button to add TODO 32 at (964, 259) on xpath=//button[@id='add-task']
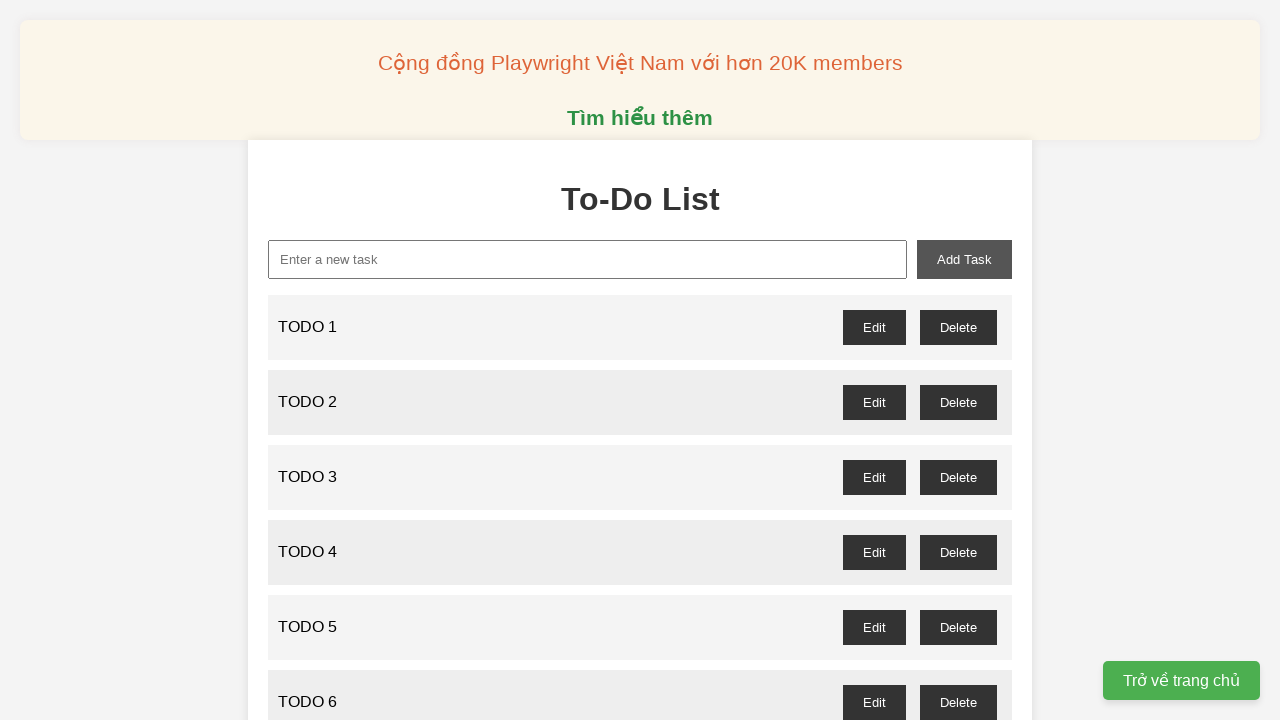

Filled input field with 'TODO 33' on xpath=//input[@id='new-task']
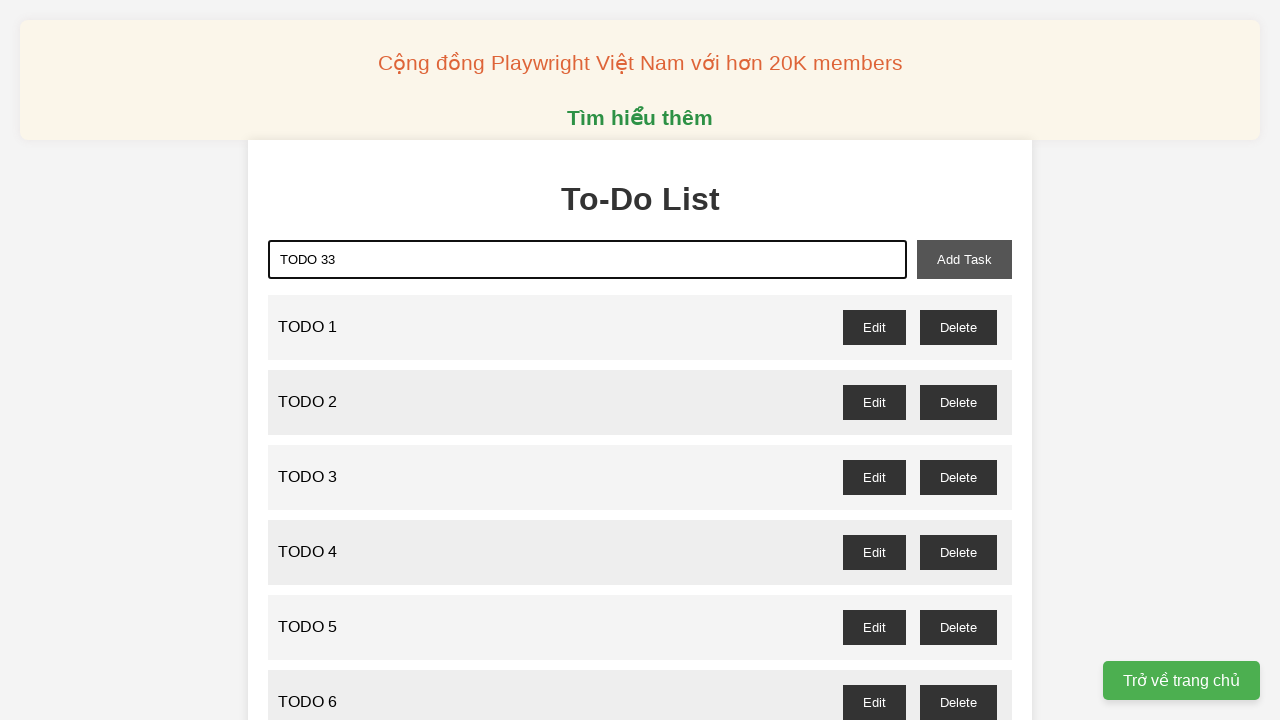

Clicked add task button to add TODO 33 at (964, 259) on xpath=//button[@id='add-task']
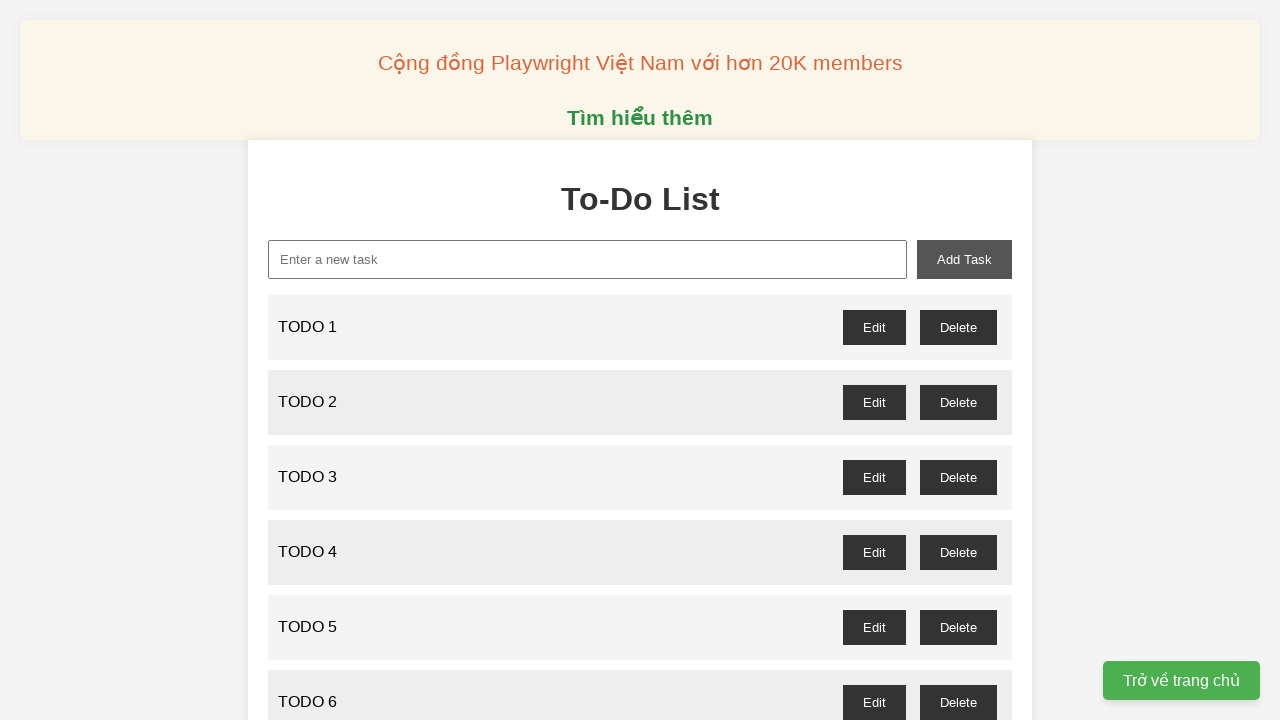

Filled input field with 'TODO 34' on xpath=//input[@id='new-task']
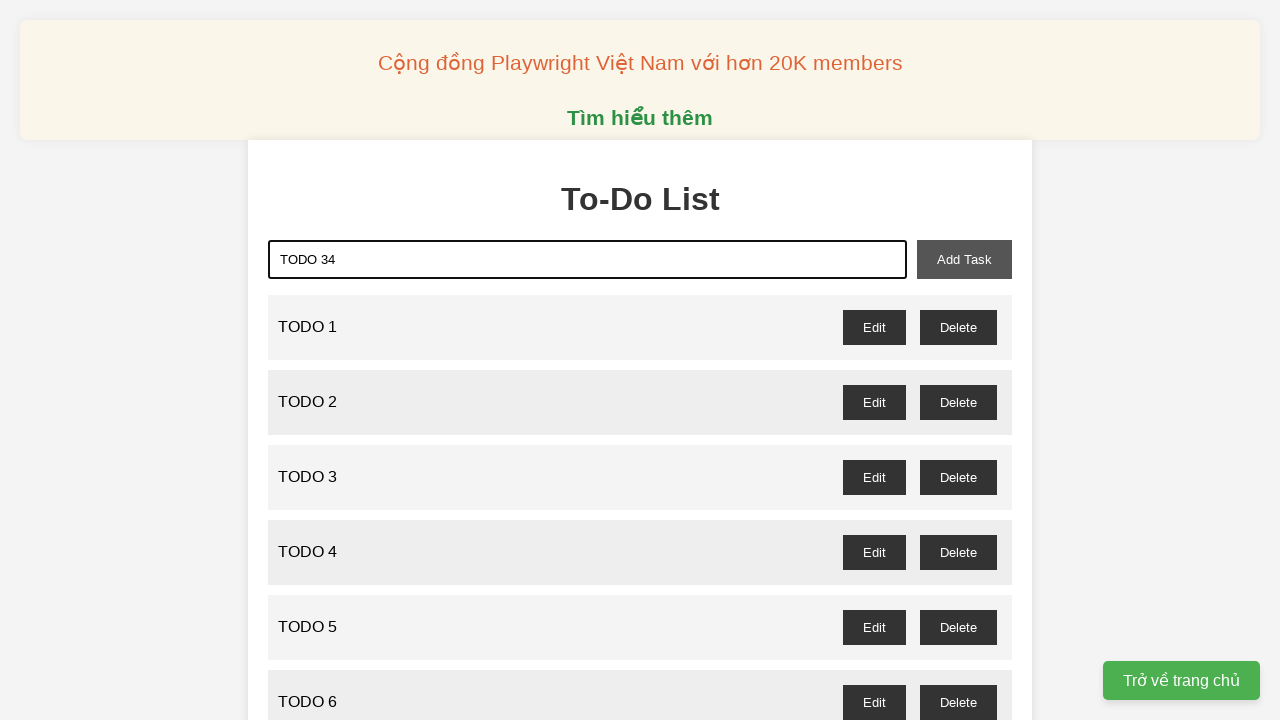

Clicked add task button to add TODO 34 at (964, 259) on xpath=//button[@id='add-task']
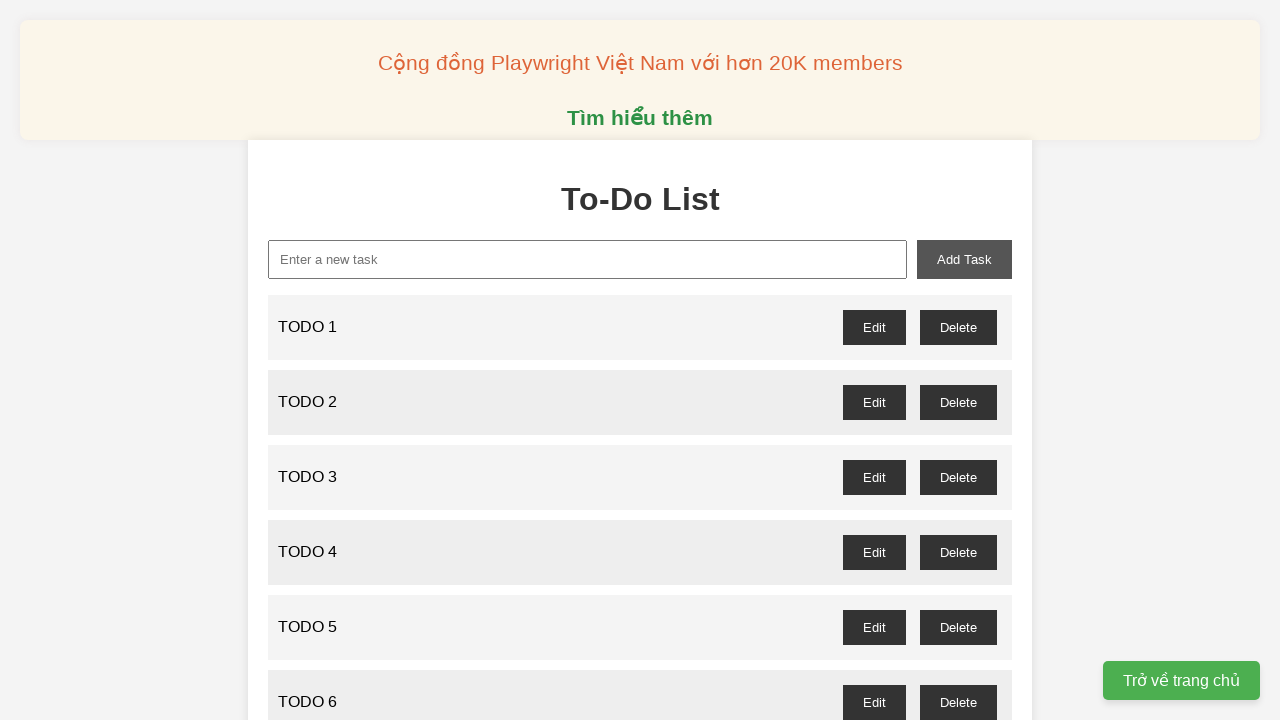

Filled input field with 'TODO 35' on xpath=//input[@id='new-task']
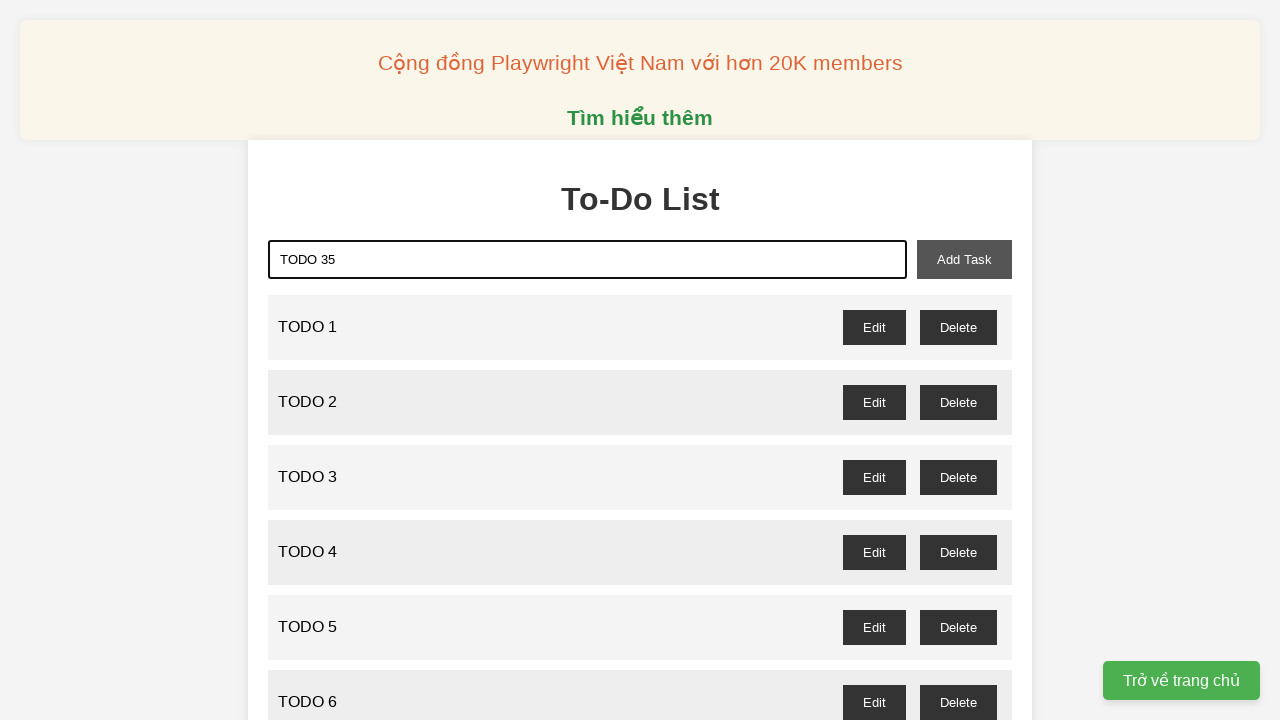

Clicked add task button to add TODO 35 at (964, 259) on xpath=//button[@id='add-task']
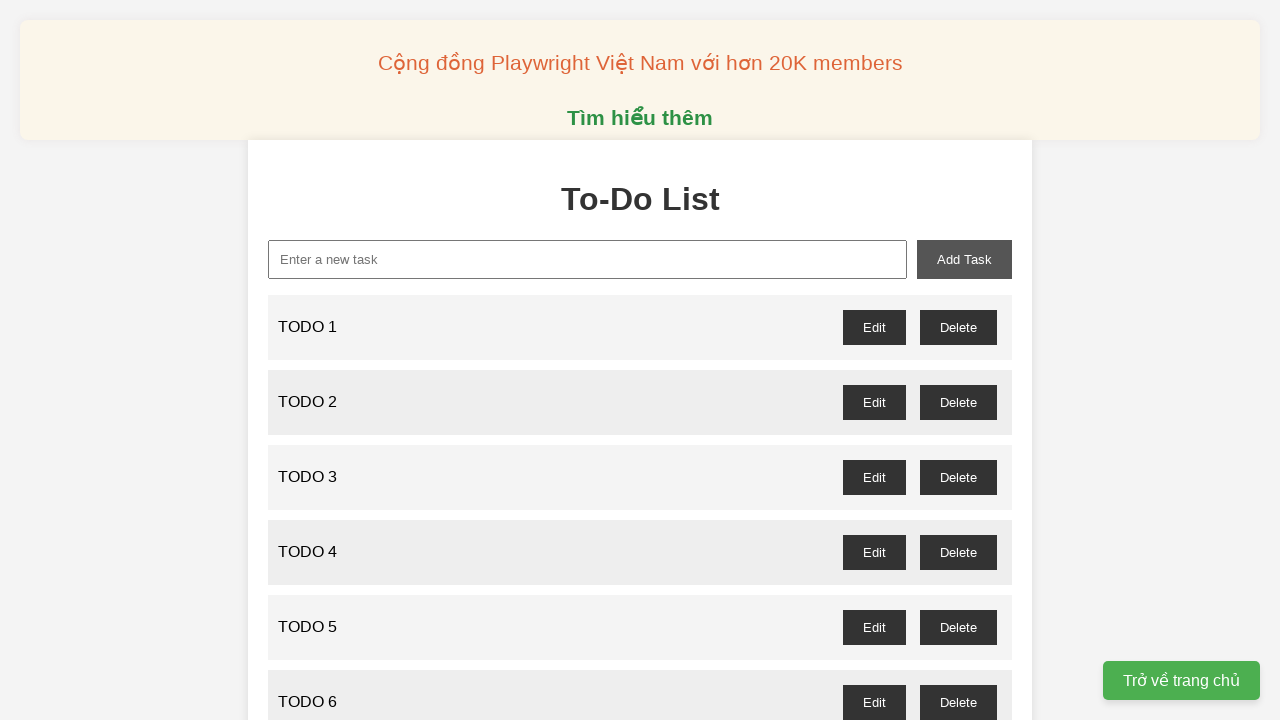

Filled input field with 'TODO 36' on xpath=//input[@id='new-task']
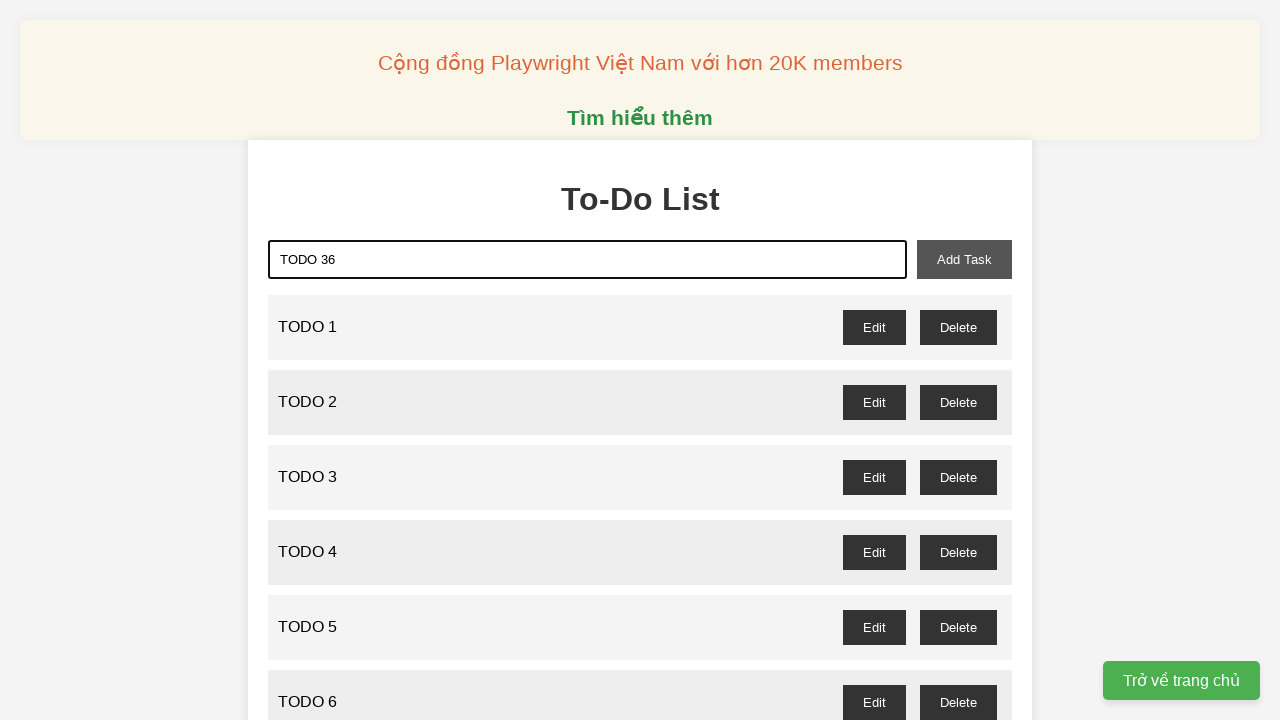

Clicked add task button to add TODO 36 at (964, 259) on xpath=//button[@id='add-task']
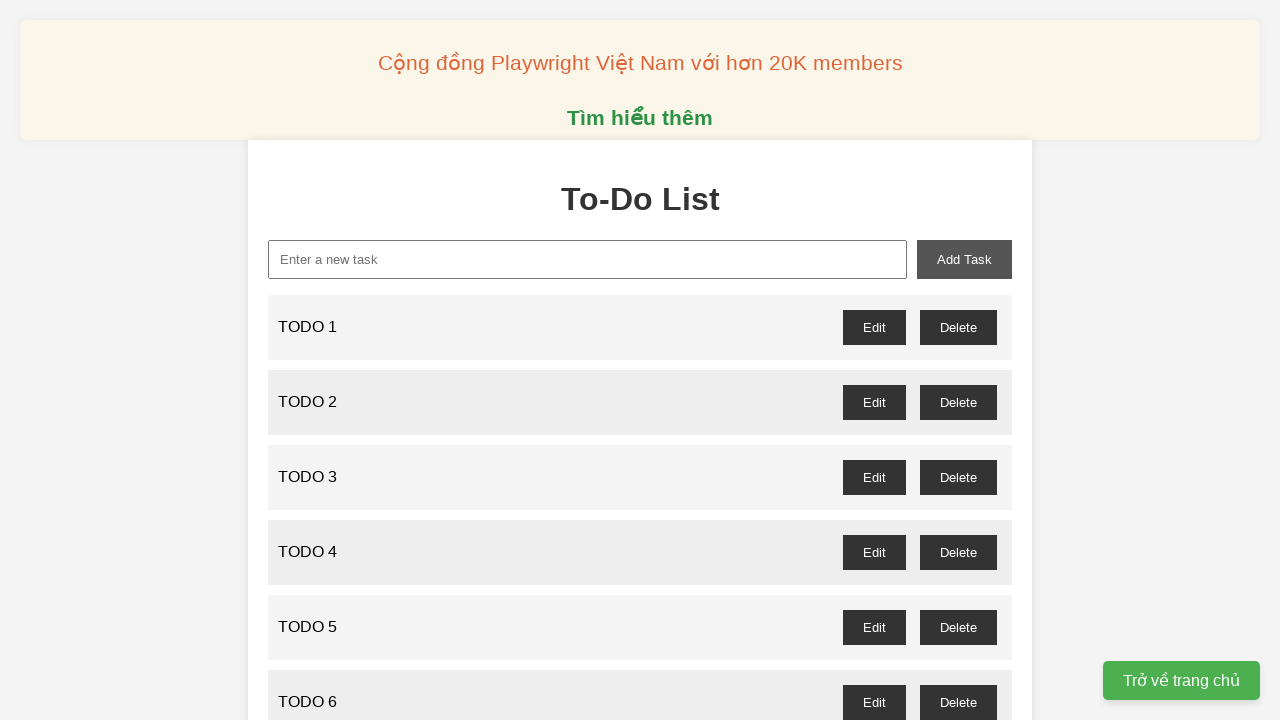

Filled input field with 'TODO 37' on xpath=//input[@id='new-task']
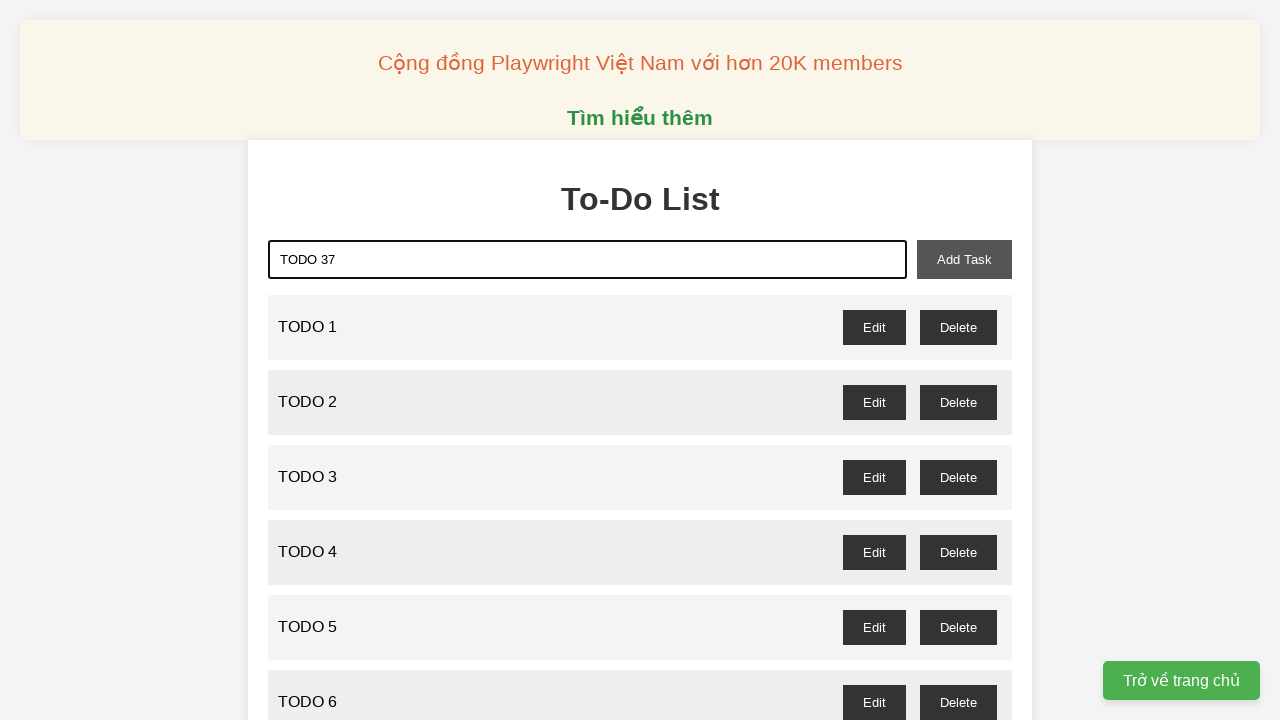

Clicked add task button to add TODO 37 at (964, 259) on xpath=//button[@id='add-task']
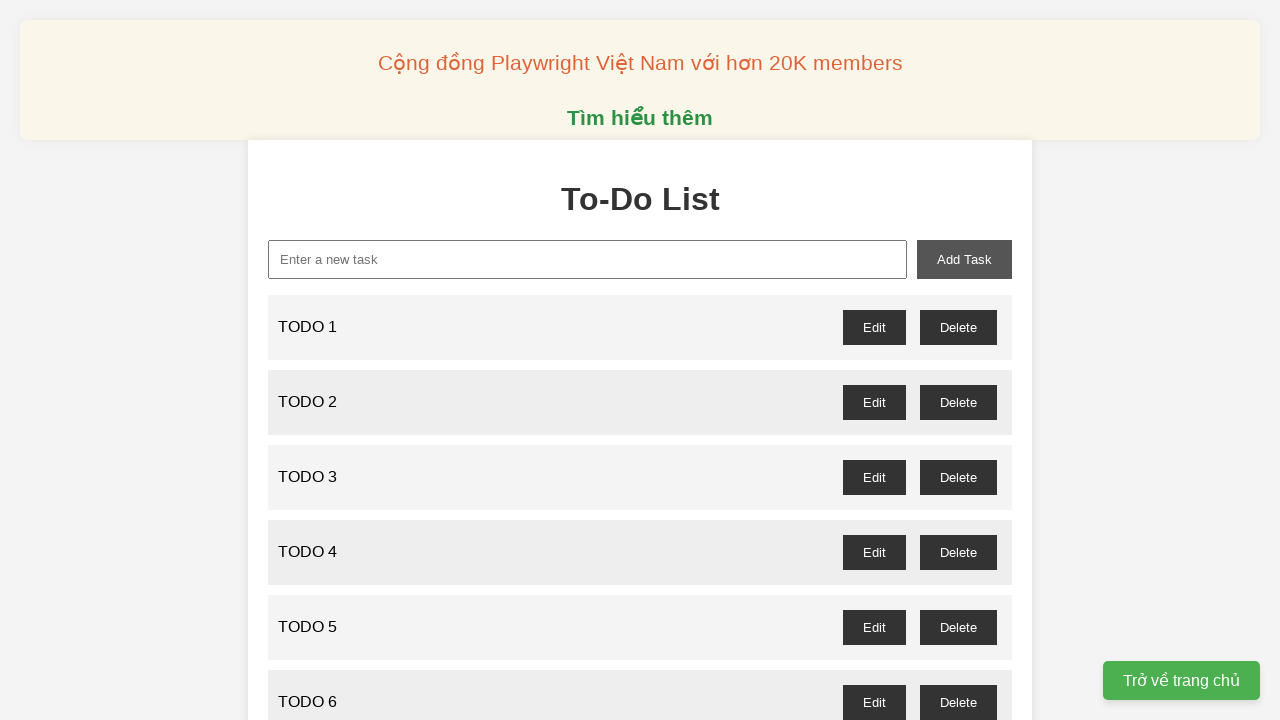

Filled input field with 'TODO 38' on xpath=//input[@id='new-task']
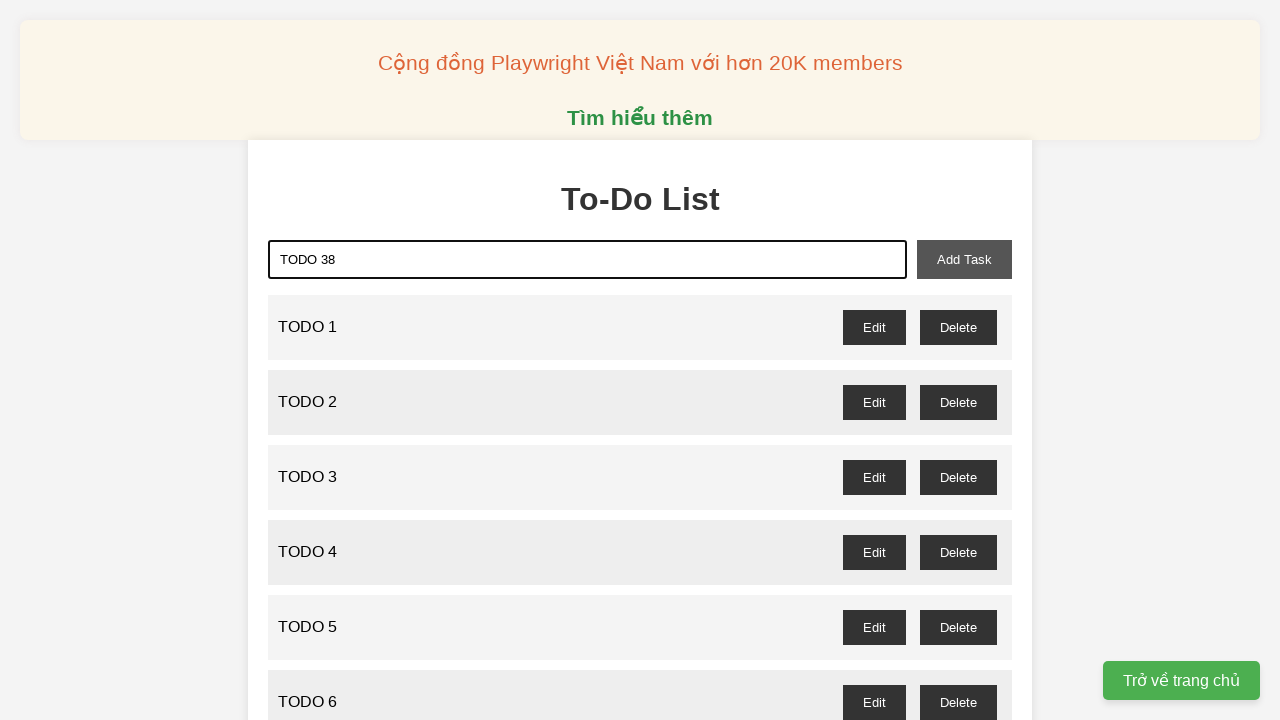

Clicked add task button to add TODO 38 at (964, 259) on xpath=//button[@id='add-task']
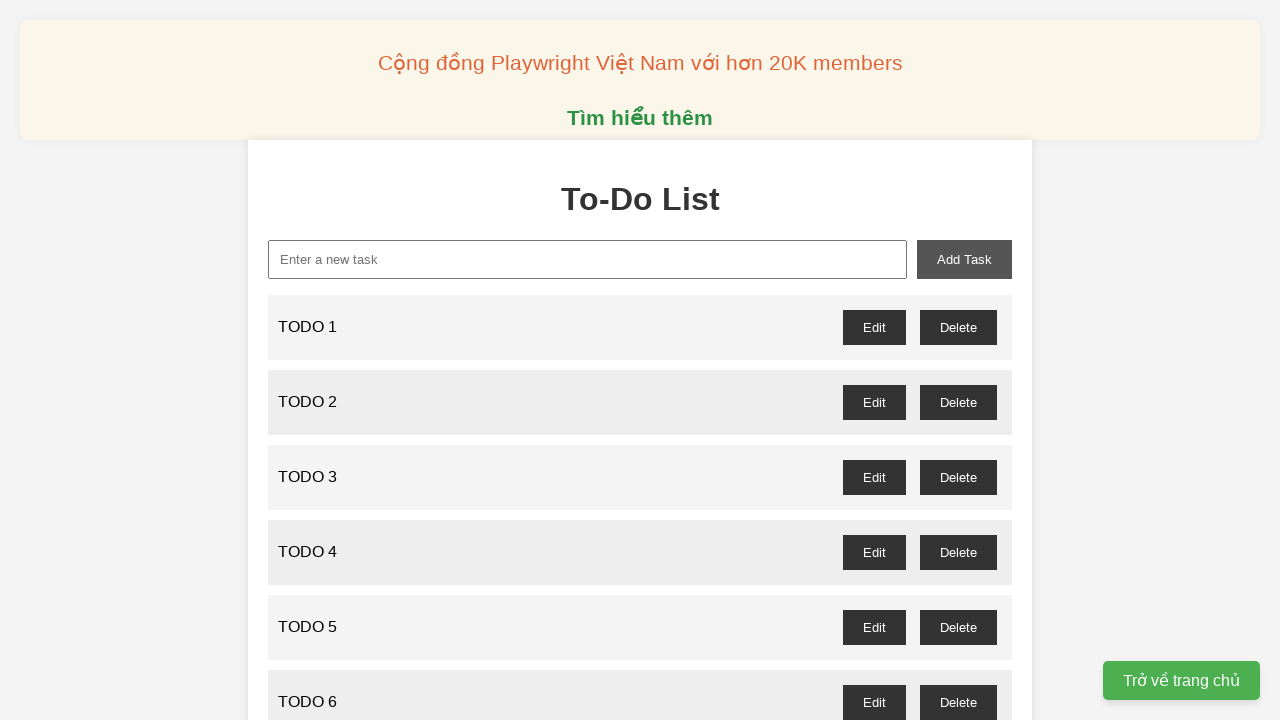

Filled input field with 'TODO 39' on xpath=//input[@id='new-task']
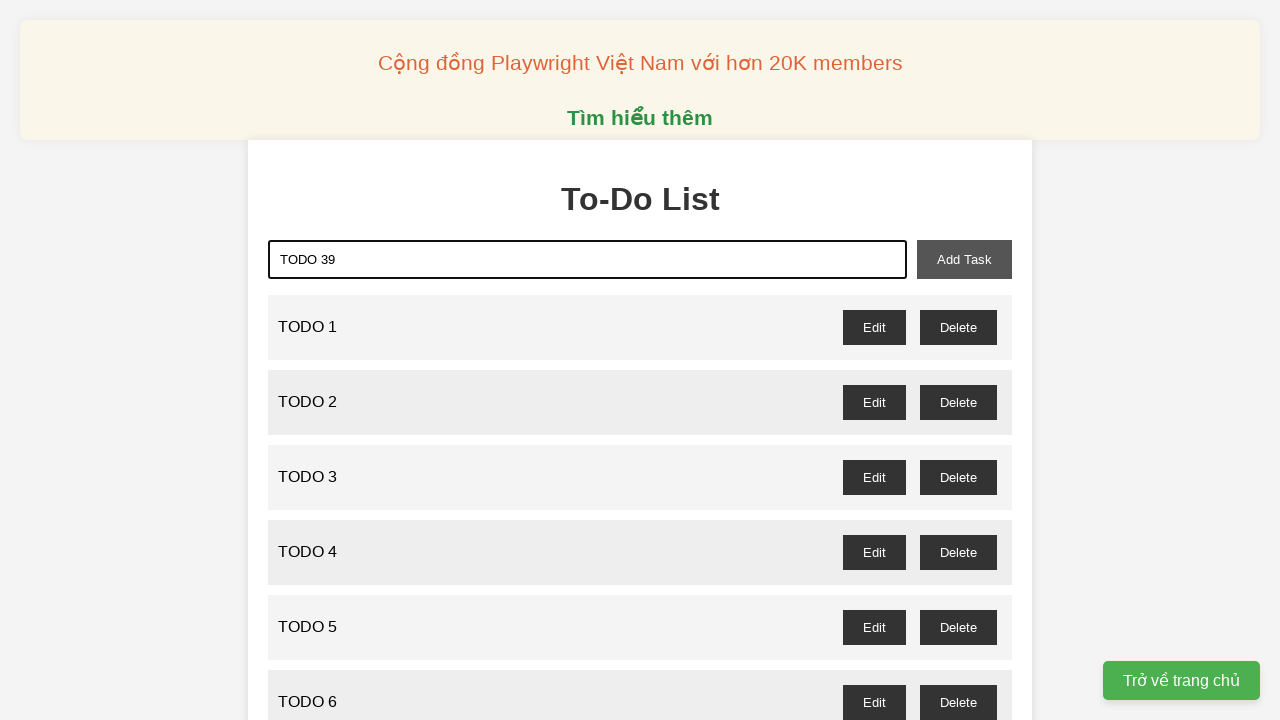

Clicked add task button to add TODO 39 at (964, 259) on xpath=//button[@id='add-task']
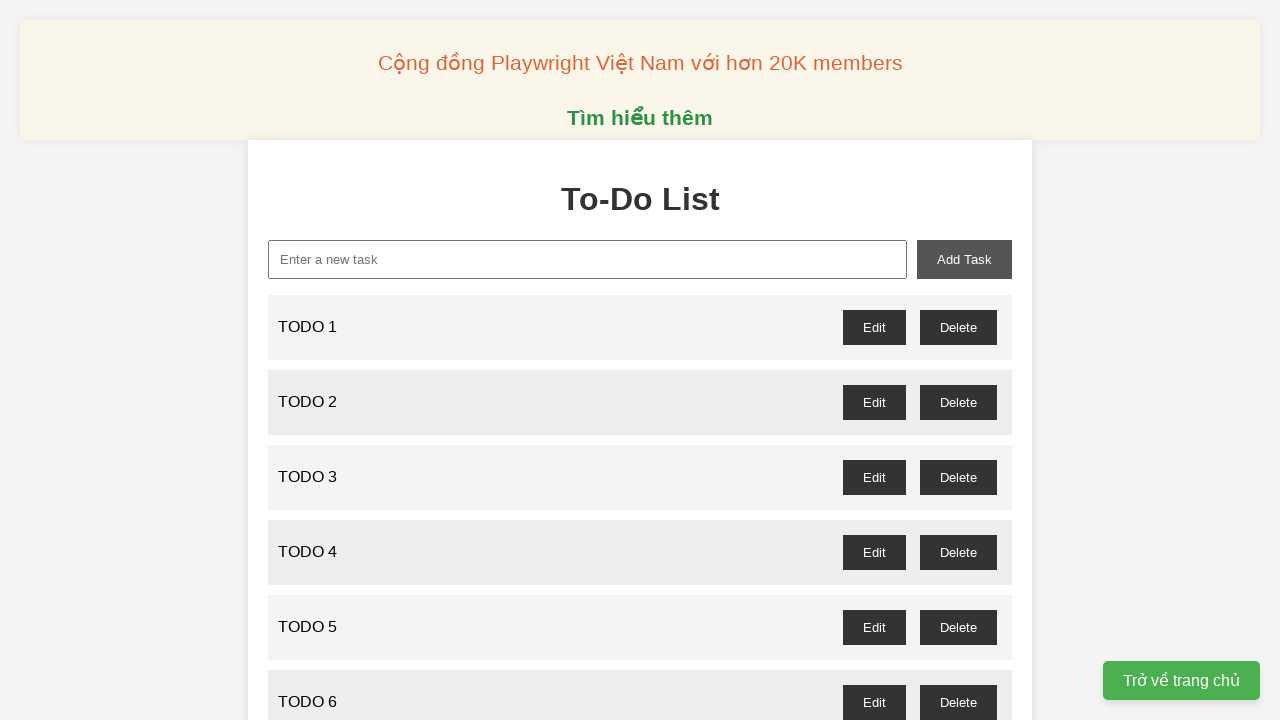

Filled input field with 'TODO 40' on xpath=//input[@id='new-task']
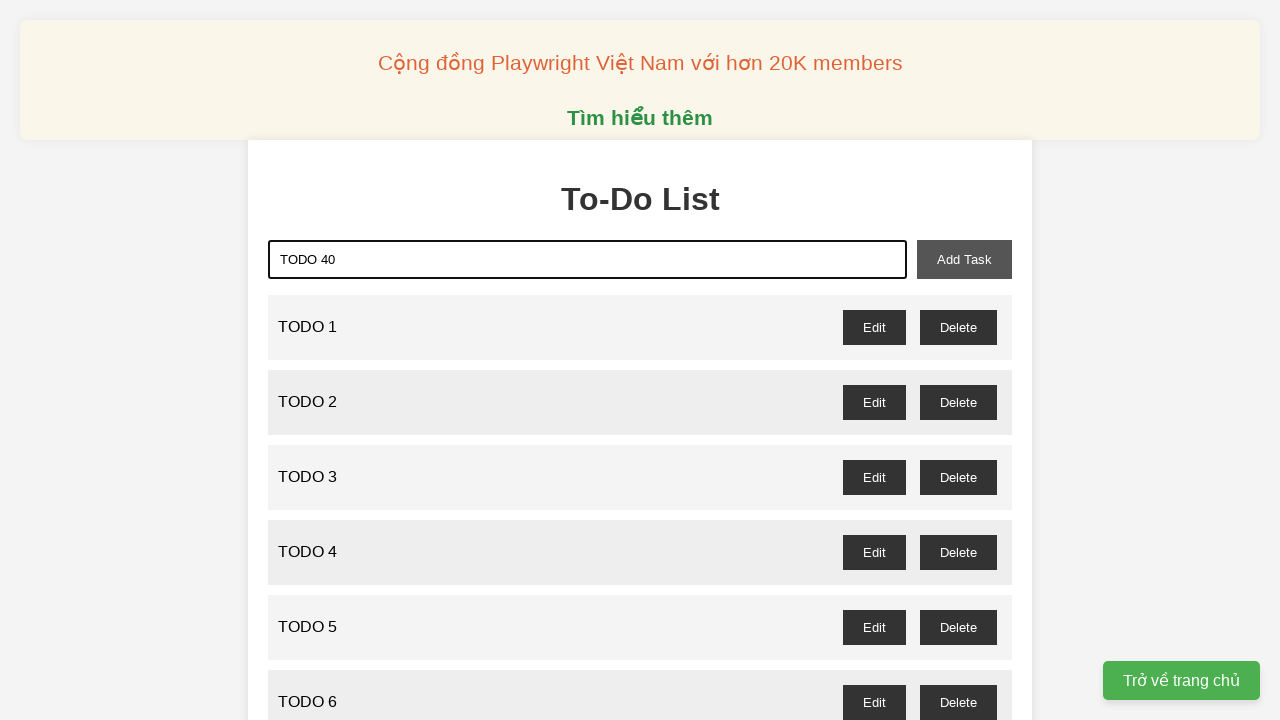

Clicked add task button to add TODO 40 at (964, 259) on xpath=//button[@id='add-task']
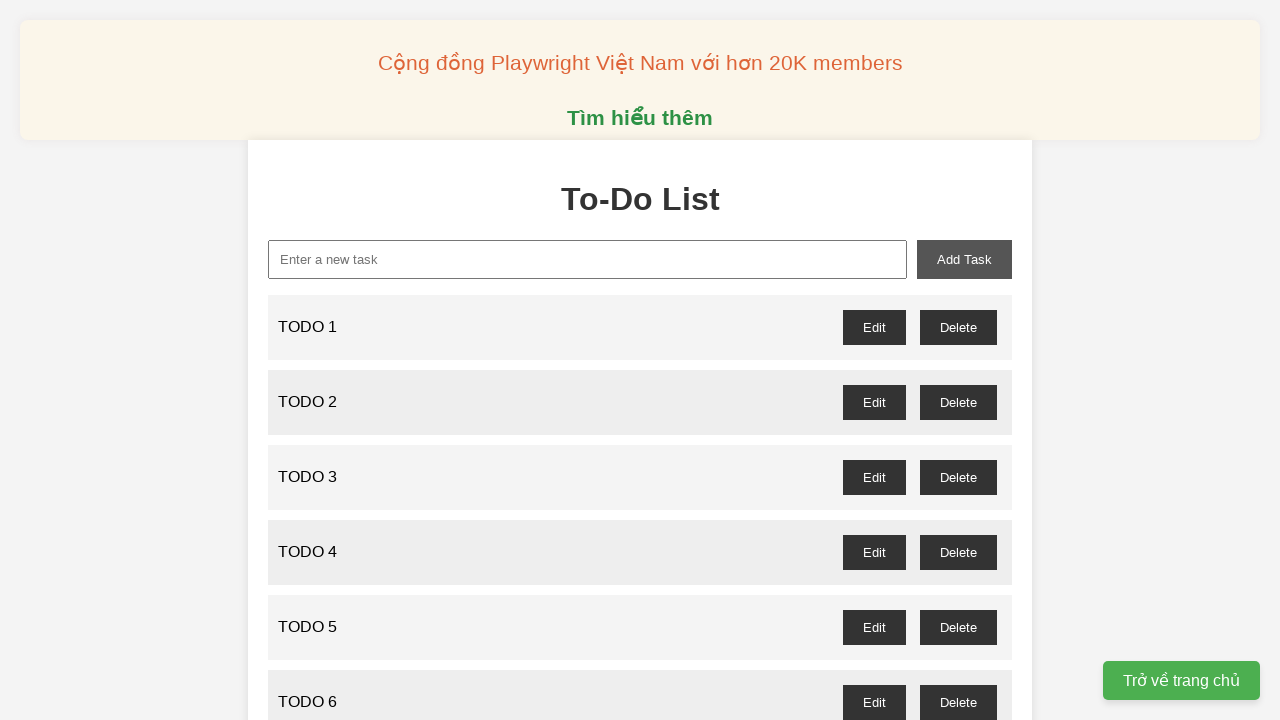

Filled input field with 'TODO 41' on xpath=//input[@id='new-task']
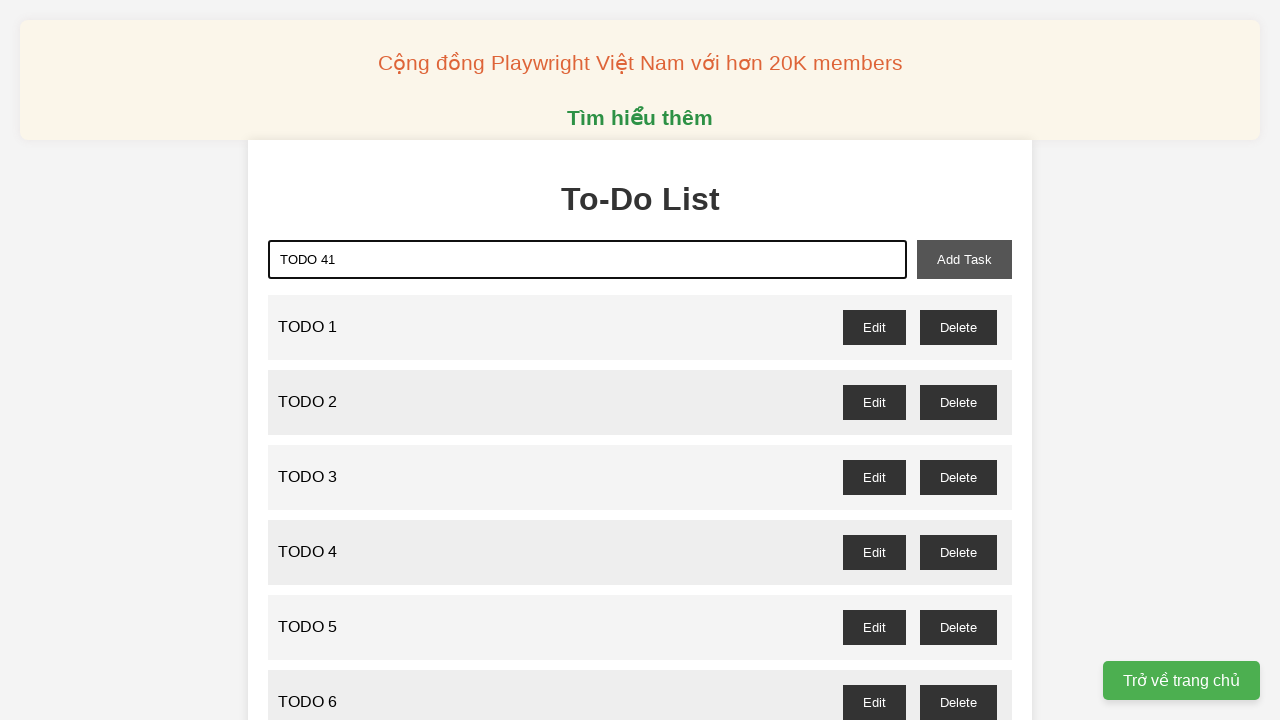

Clicked add task button to add TODO 41 at (964, 259) on xpath=//button[@id='add-task']
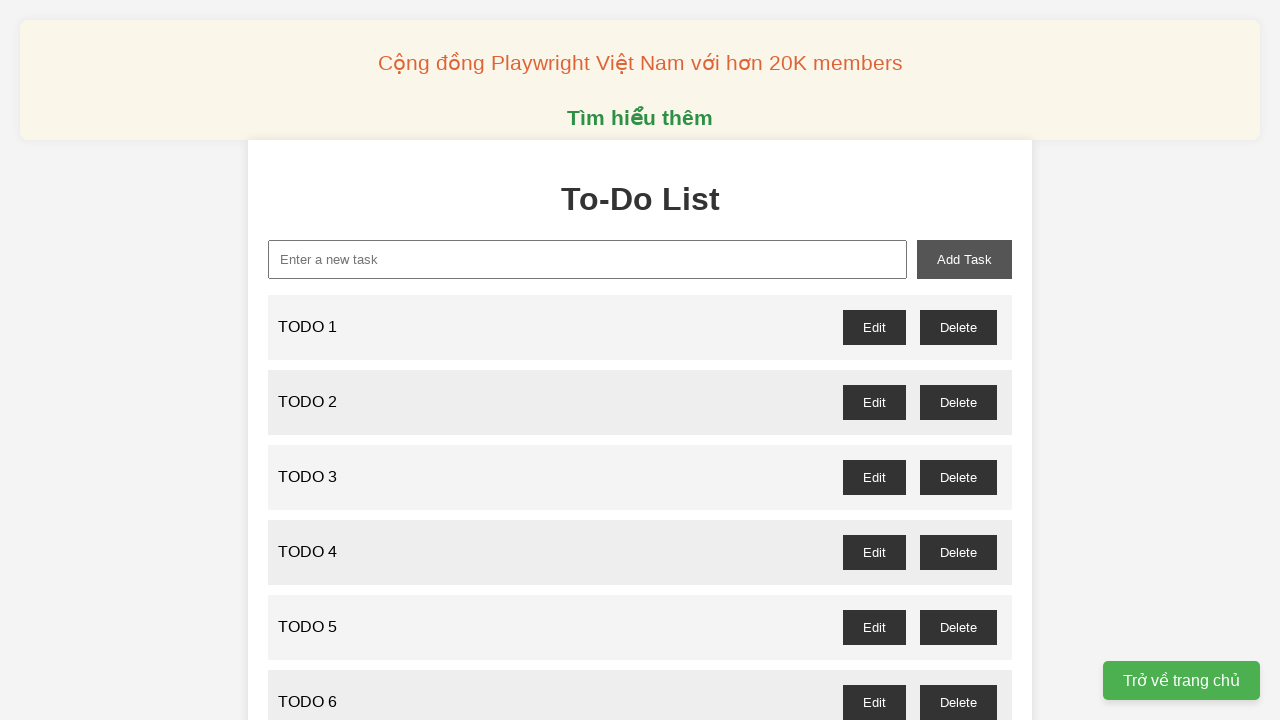

Filled input field with 'TODO 42' on xpath=//input[@id='new-task']
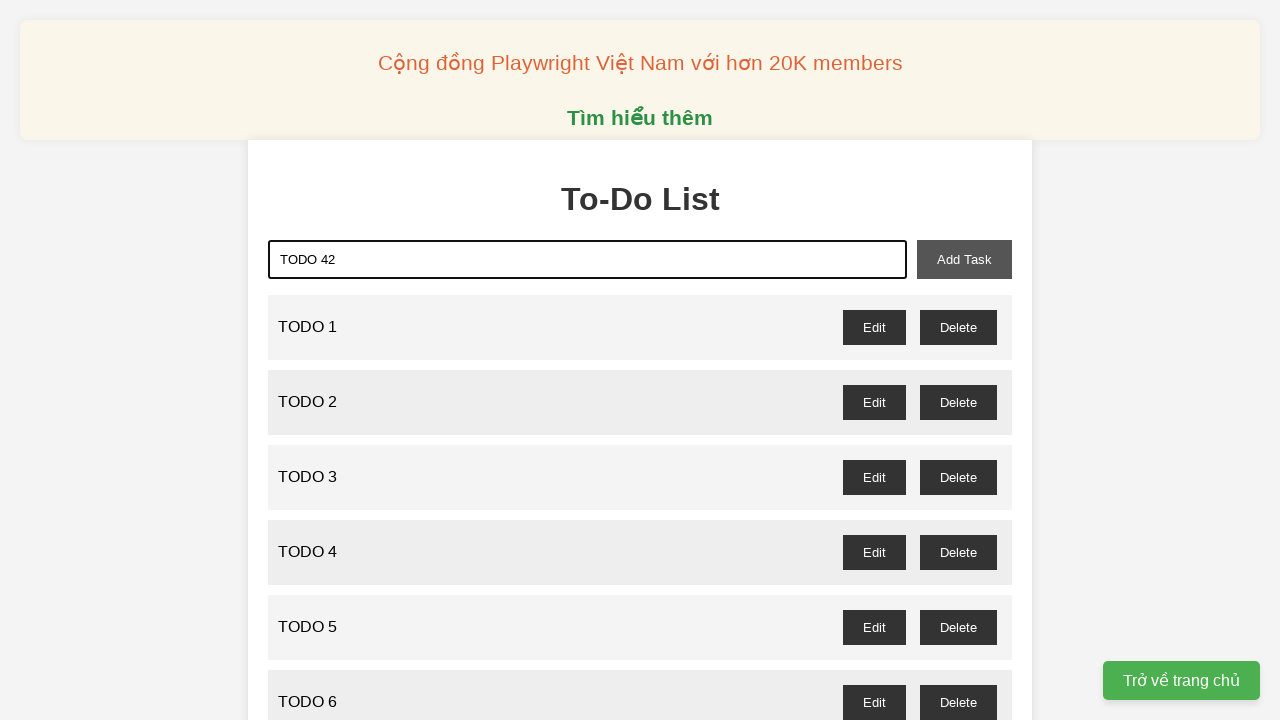

Clicked add task button to add TODO 42 at (964, 259) on xpath=//button[@id='add-task']
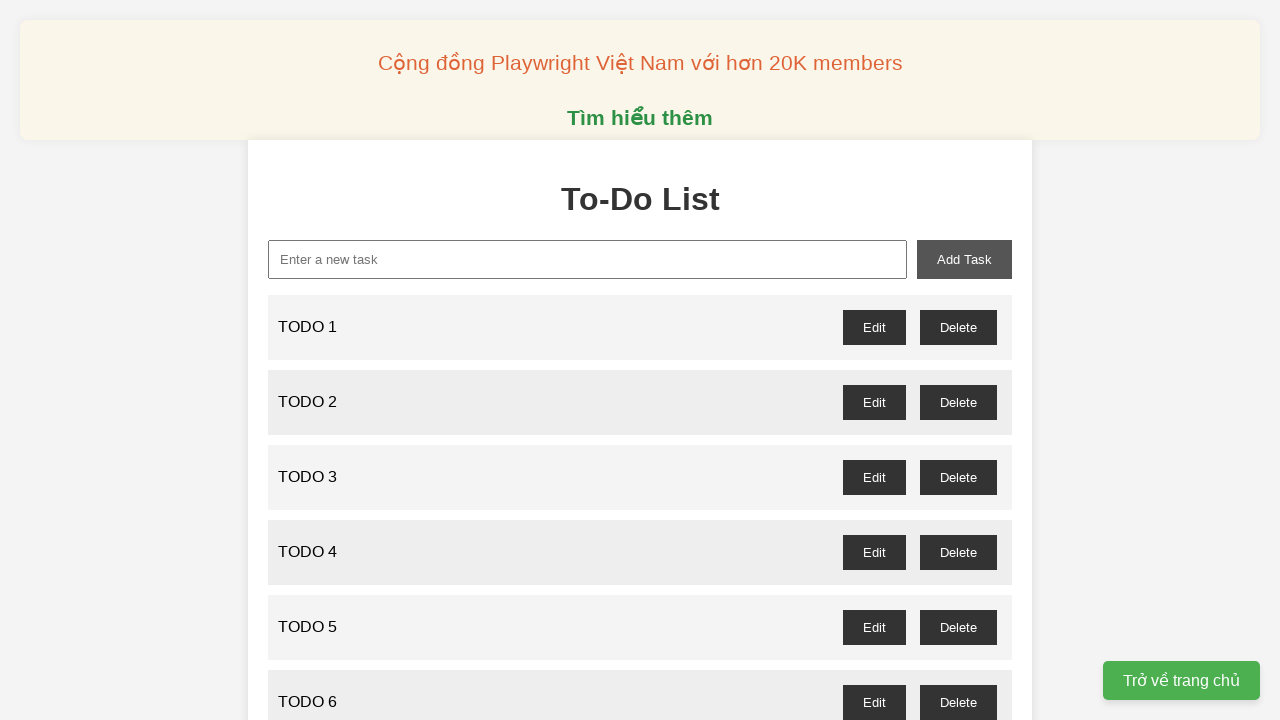

Filled input field with 'TODO 43' on xpath=//input[@id='new-task']
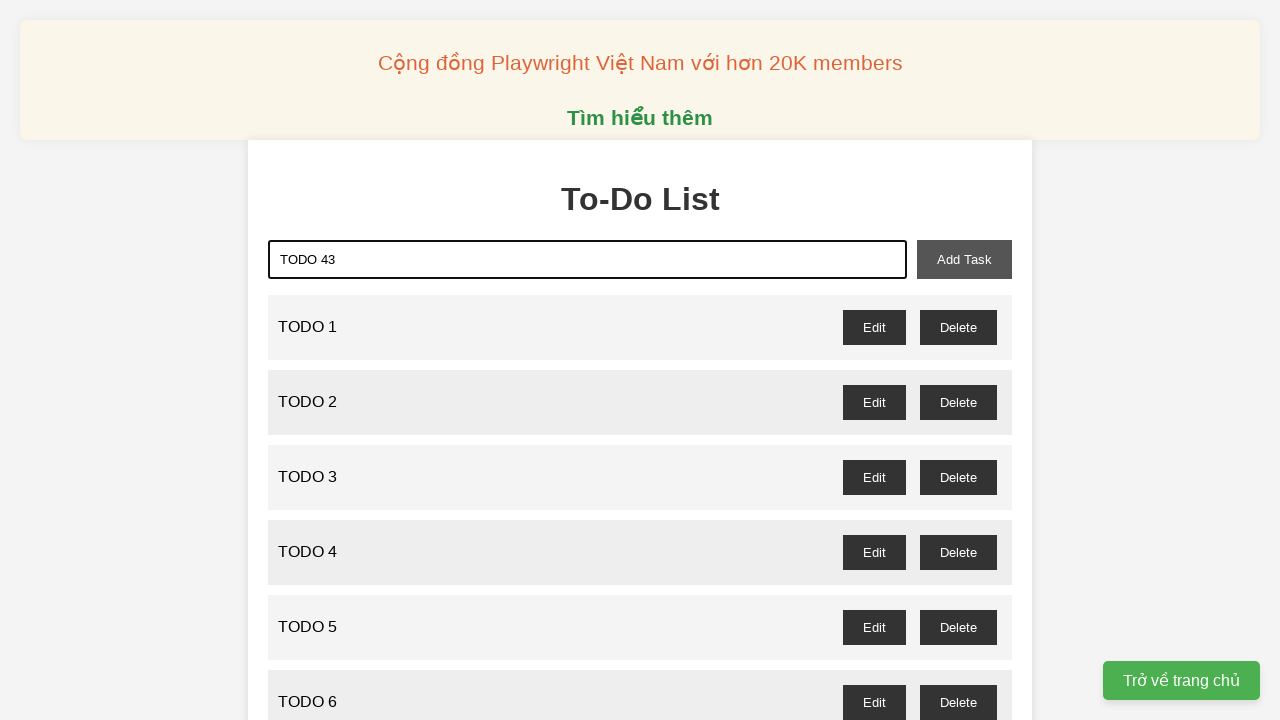

Clicked add task button to add TODO 43 at (964, 259) on xpath=//button[@id='add-task']
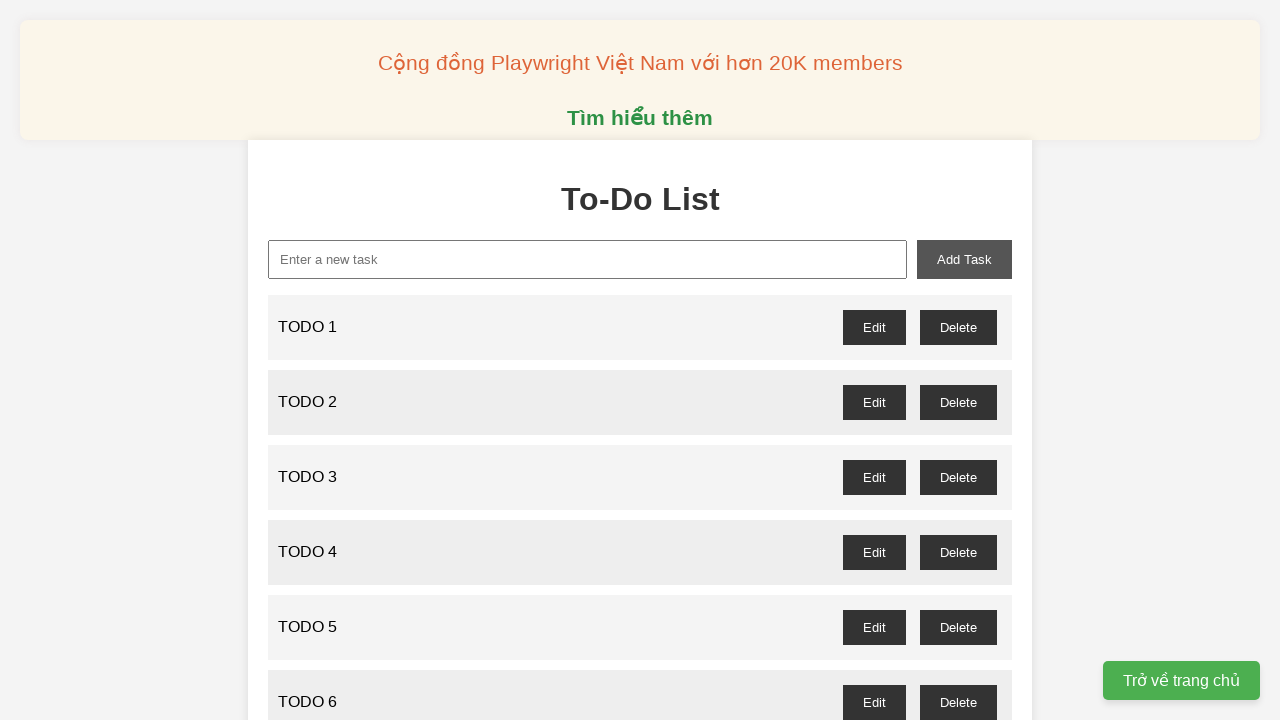

Filled input field with 'TODO 44' on xpath=//input[@id='new-task']
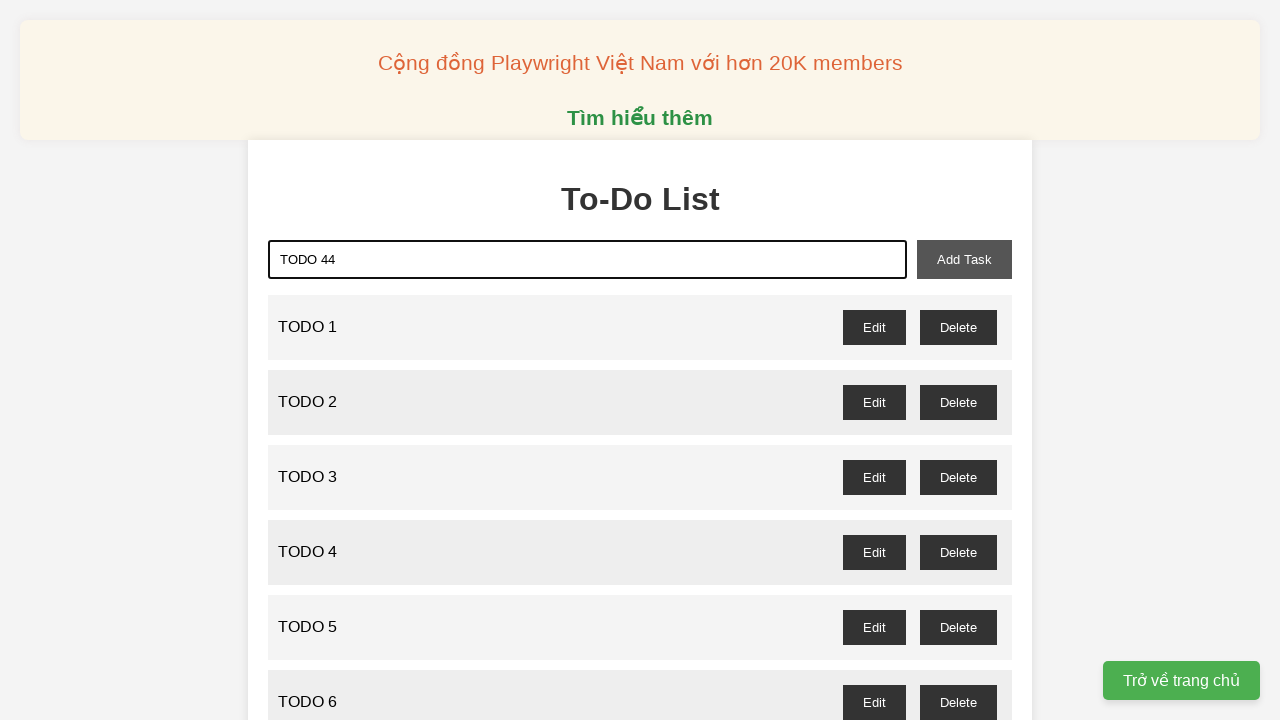

Clicked add task button to add TODO 44 at (964, 259) on xpath=//button[@id='add-task']
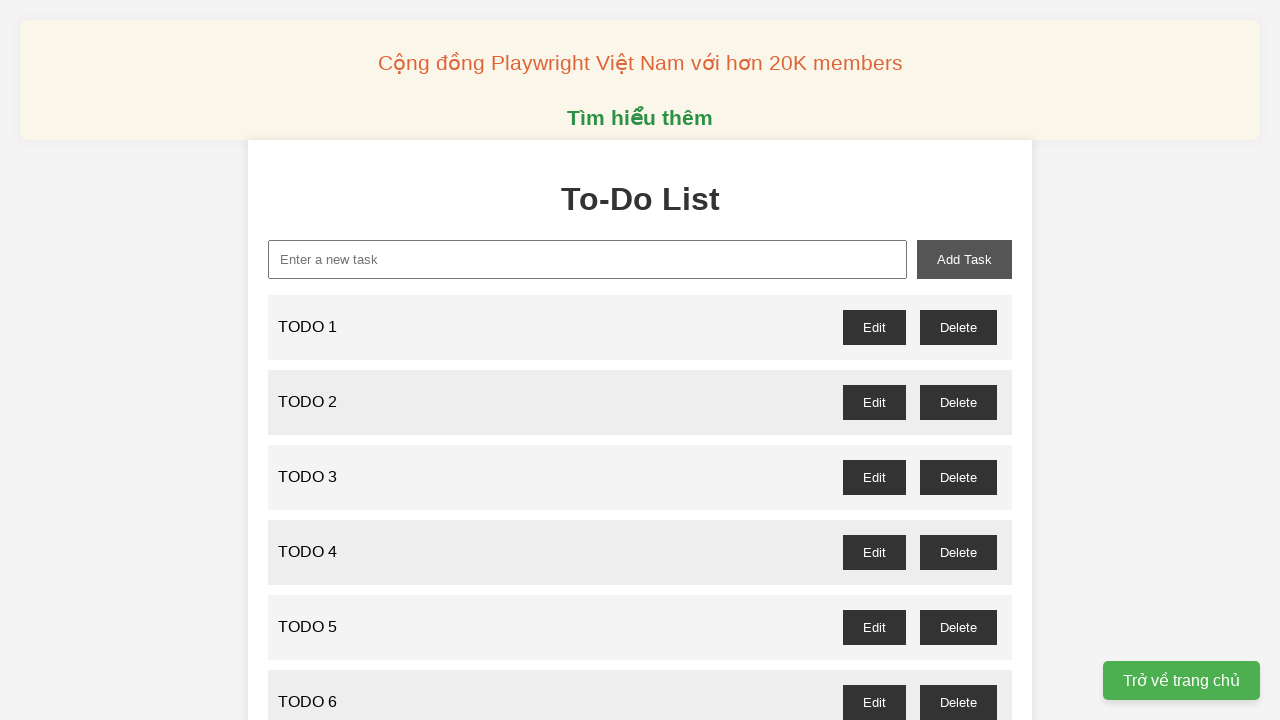

Filled input field with 'TODO 45' on xpath=//input[@id='new-task']
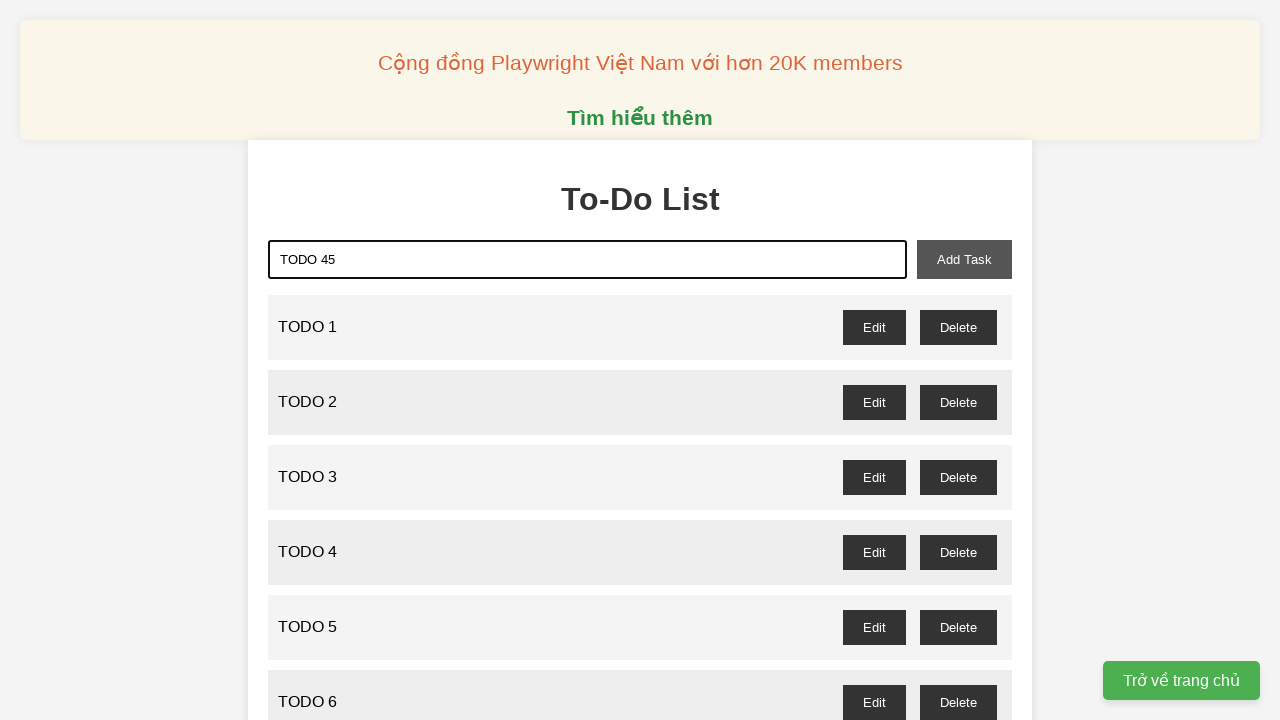

Clicked add task button to add TODO 45 at (964, 259) on xpath=//button[@id='add-task']
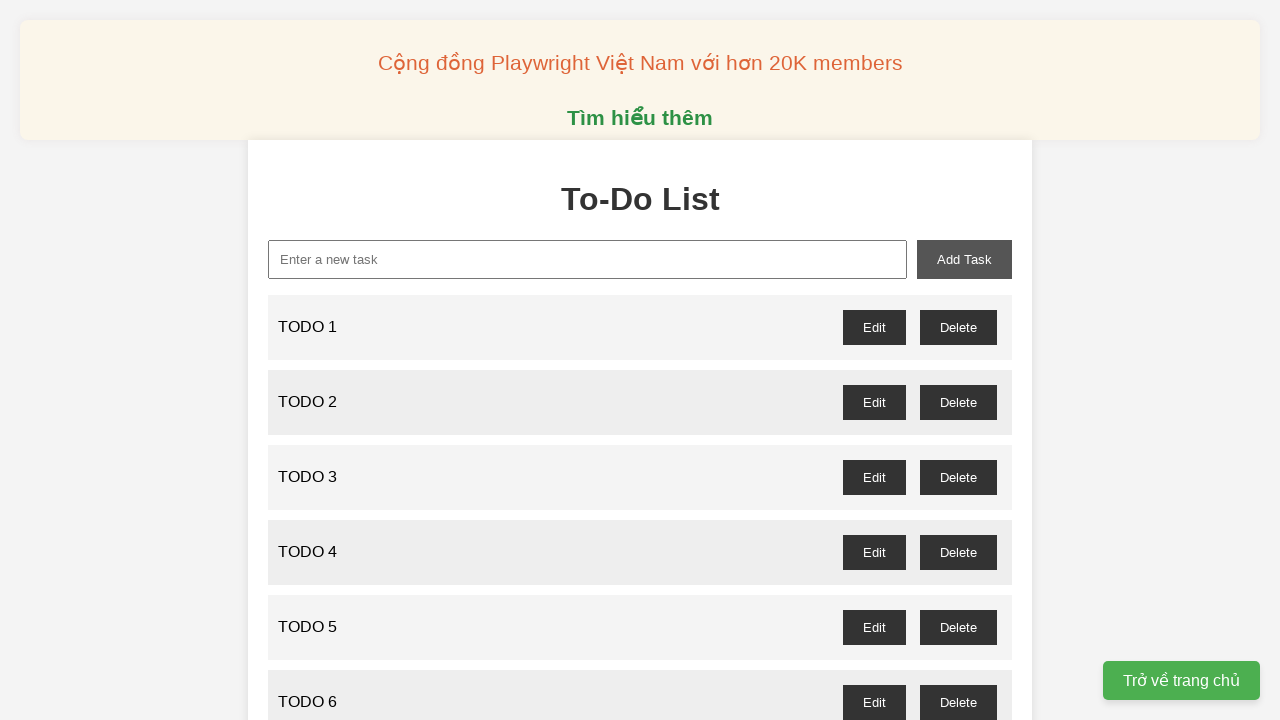

Filled input field with 'TODO 46' on xpath=//input[@id='new-task']
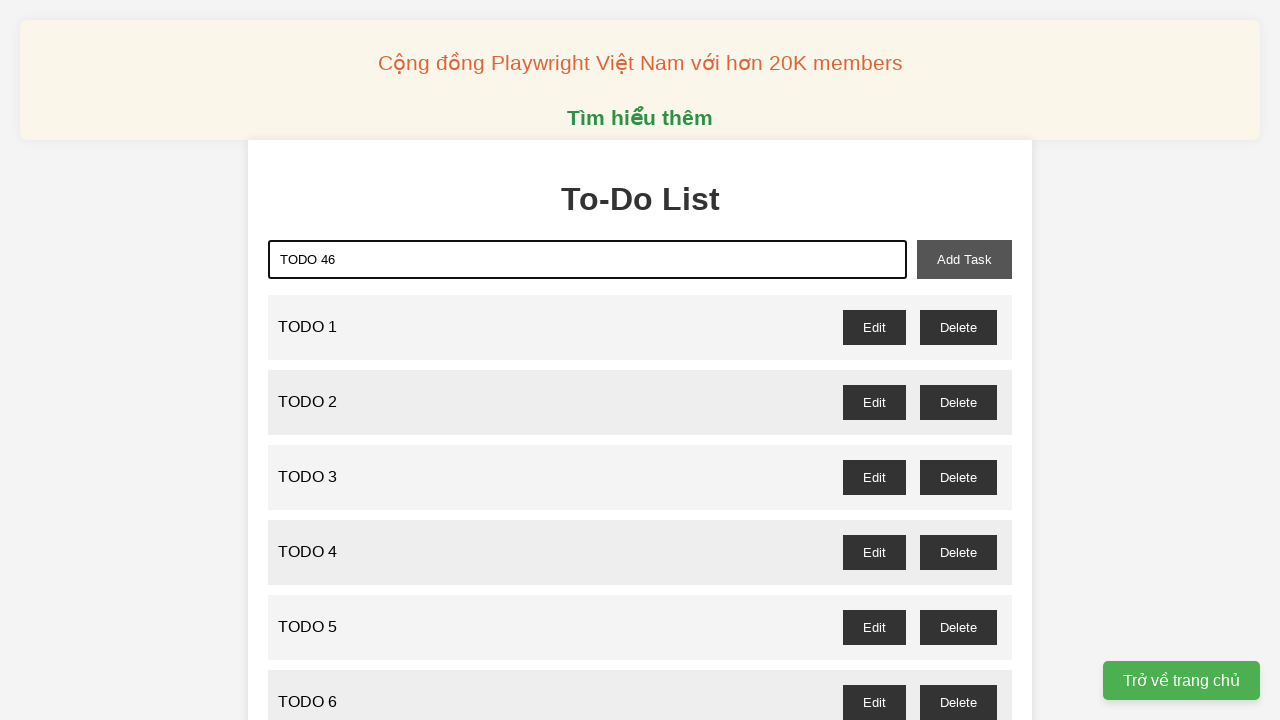

Clicked add task button to add TODO 46 at (964, 259) on xpath=//button[@id='add-task']
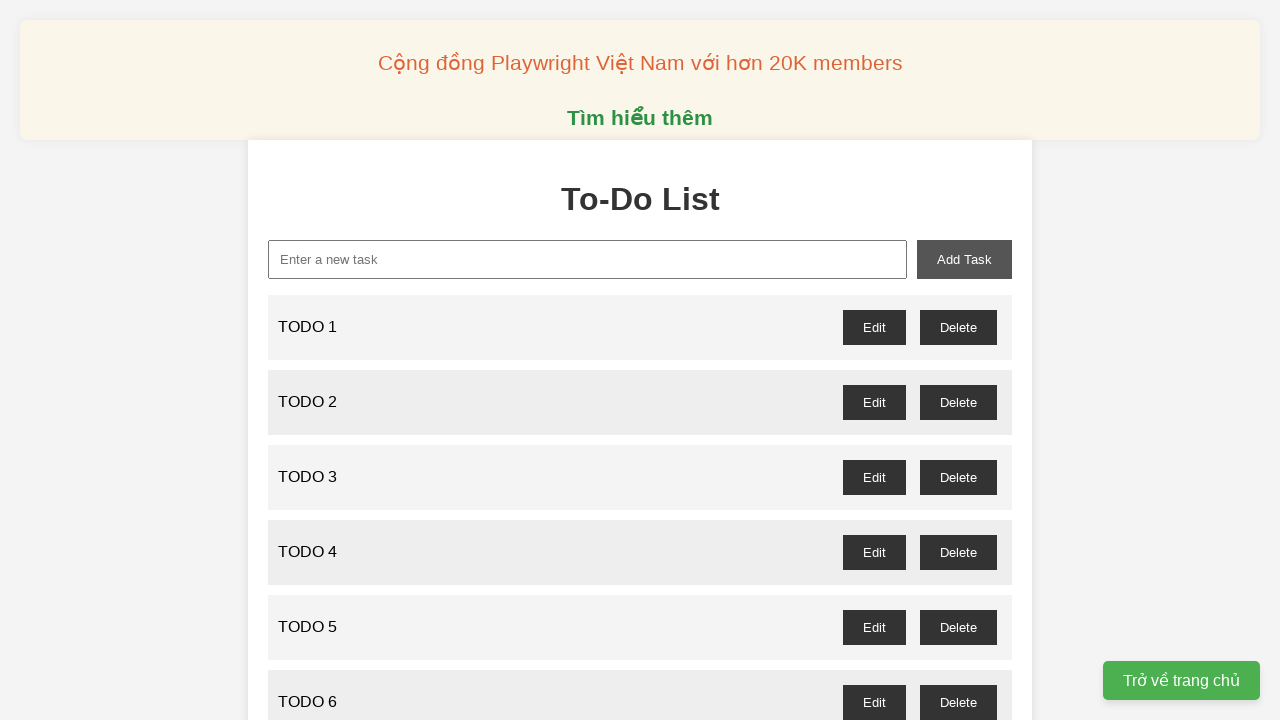

Filled input field with 'TODO 47' on xpath=//input[@id='new-task']
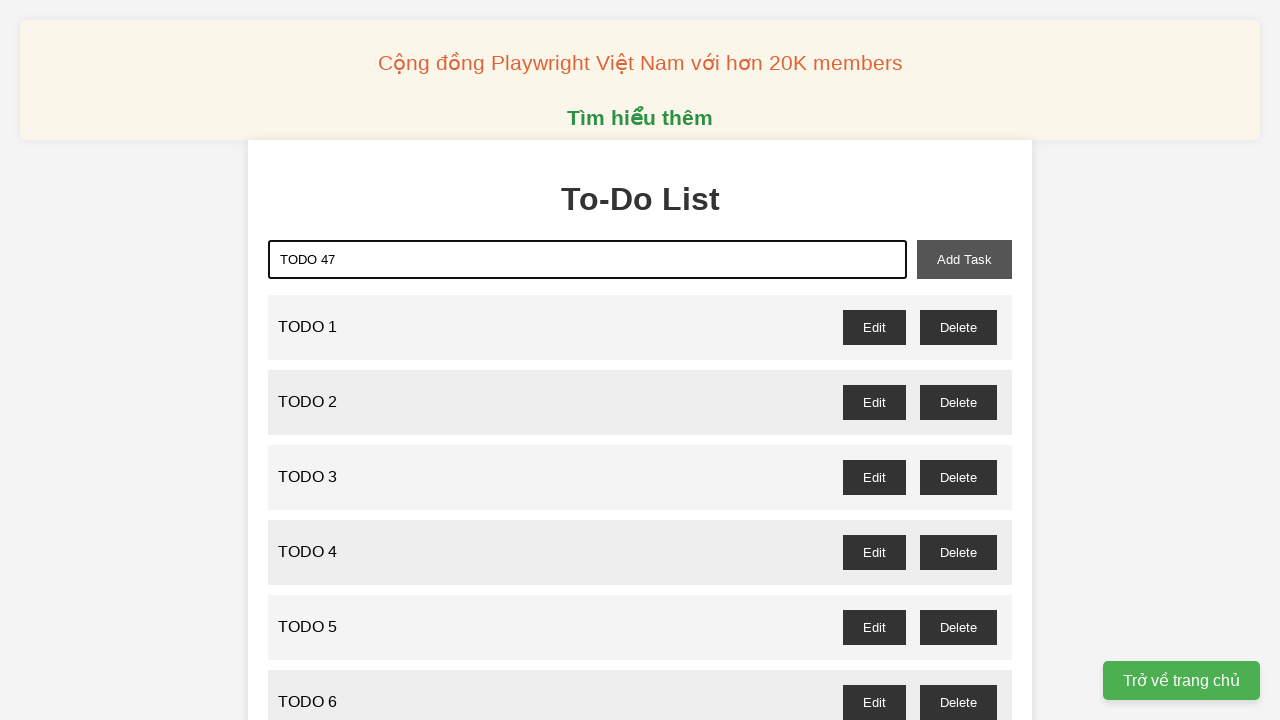

Clicked add task button to add TODO 47 at (964, 259) on xpath=//button[@id='add-task']
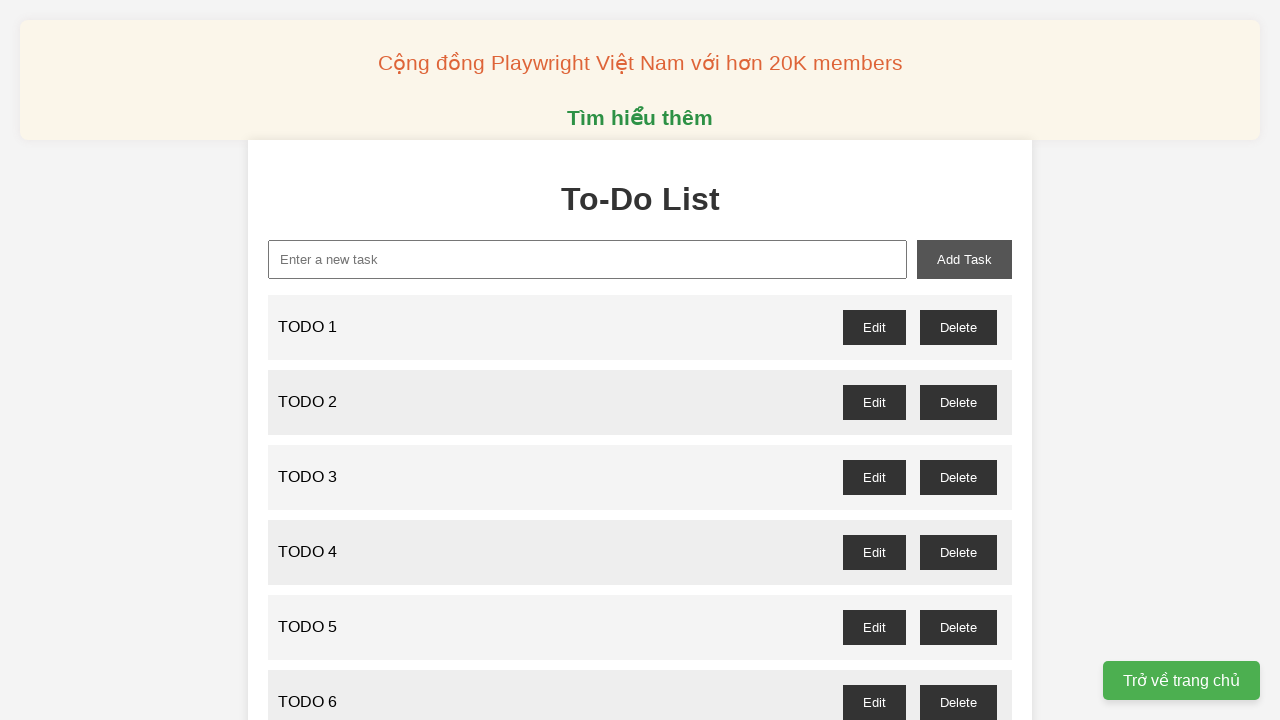

Filled input field with 'TODO 48' on xpath=//input[@id='new-task']
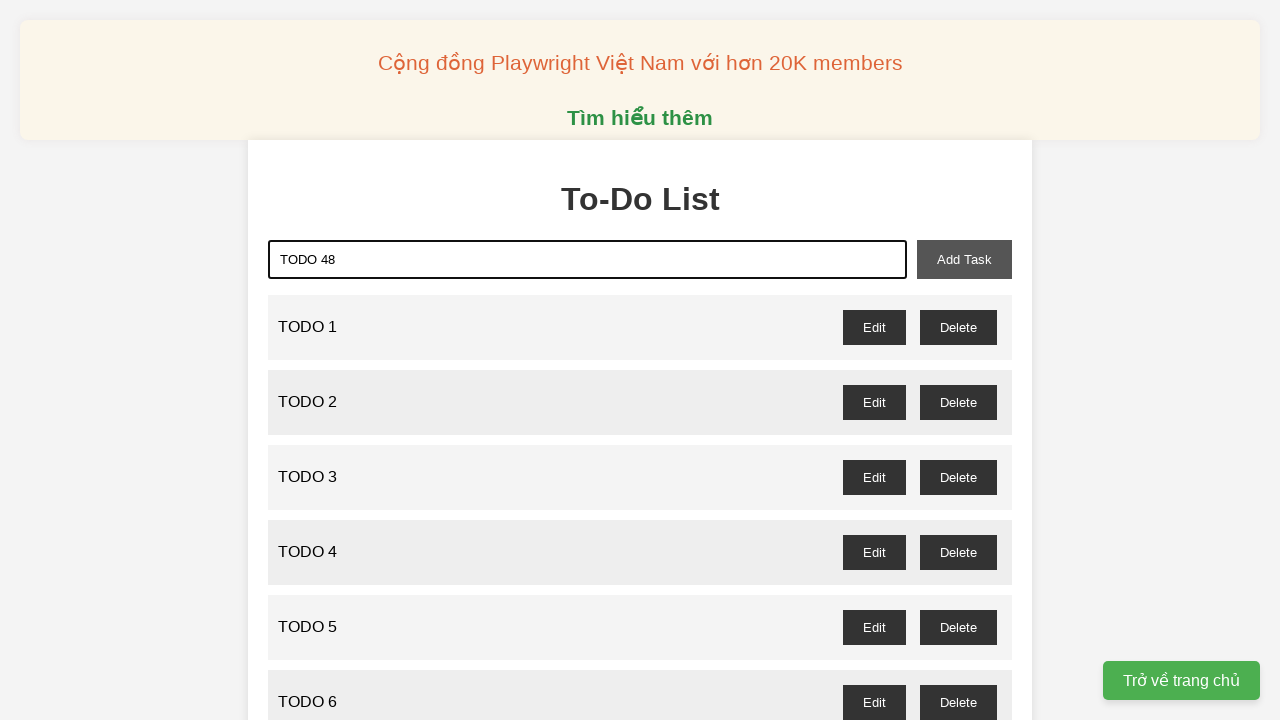

Clicked add task button to add TODO 48 at (964, 259) on xpath=//button[@id='add-task']
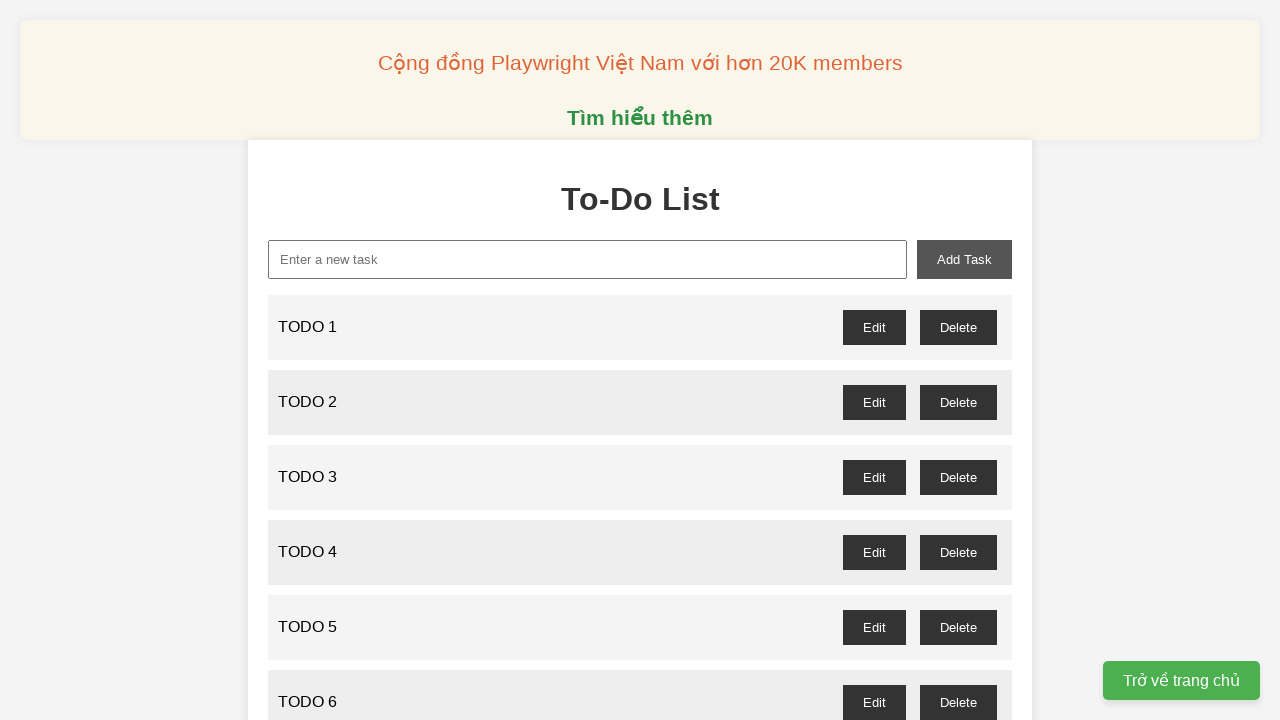

Filled input field with 'TODO 49' on xpath=//input[@id='new-task']
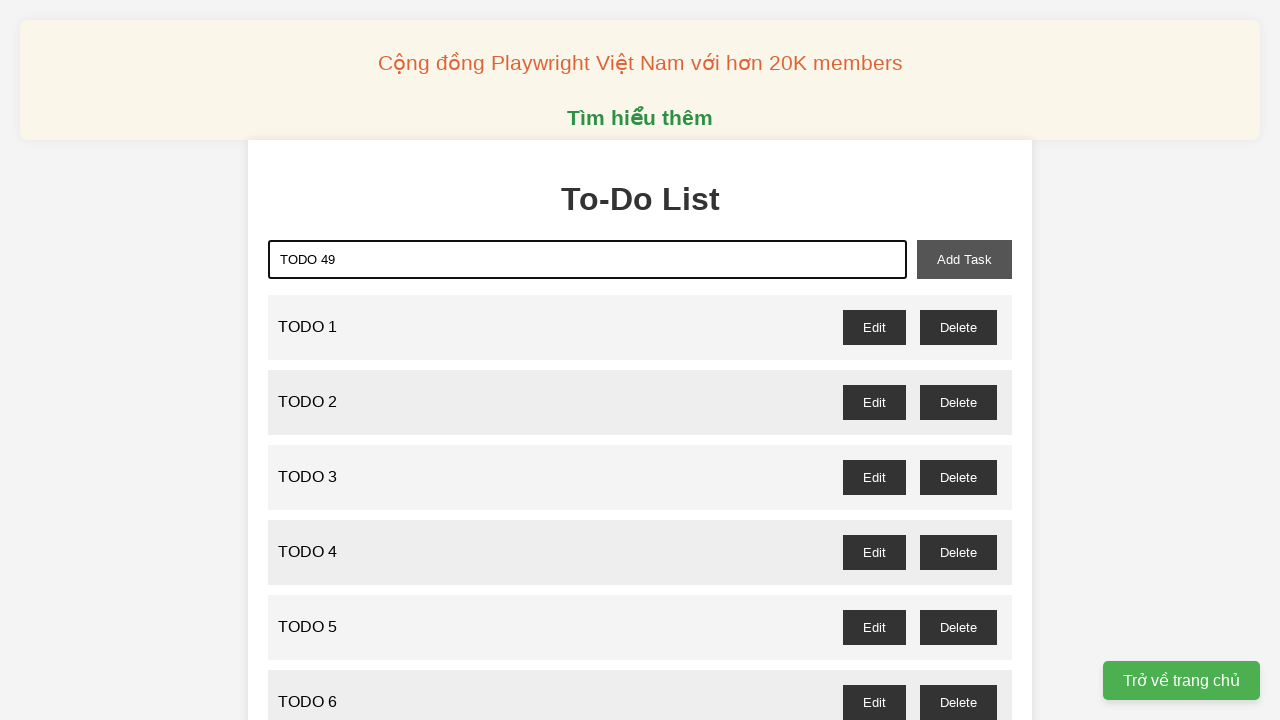

Clicked add task button to add TODO 49 at (964, 259) on xpath=//button[@id='add-task']
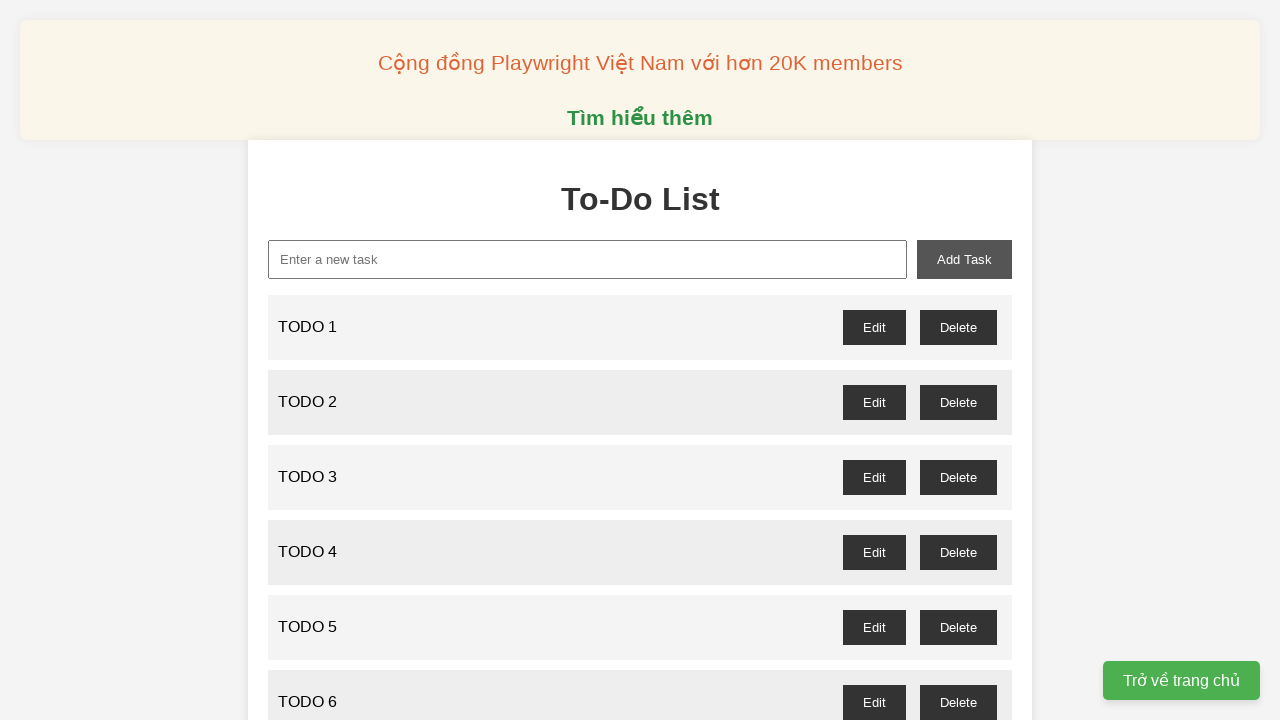

Filled input field with 'TODO 50' on xpath=//input[@id='new-task']
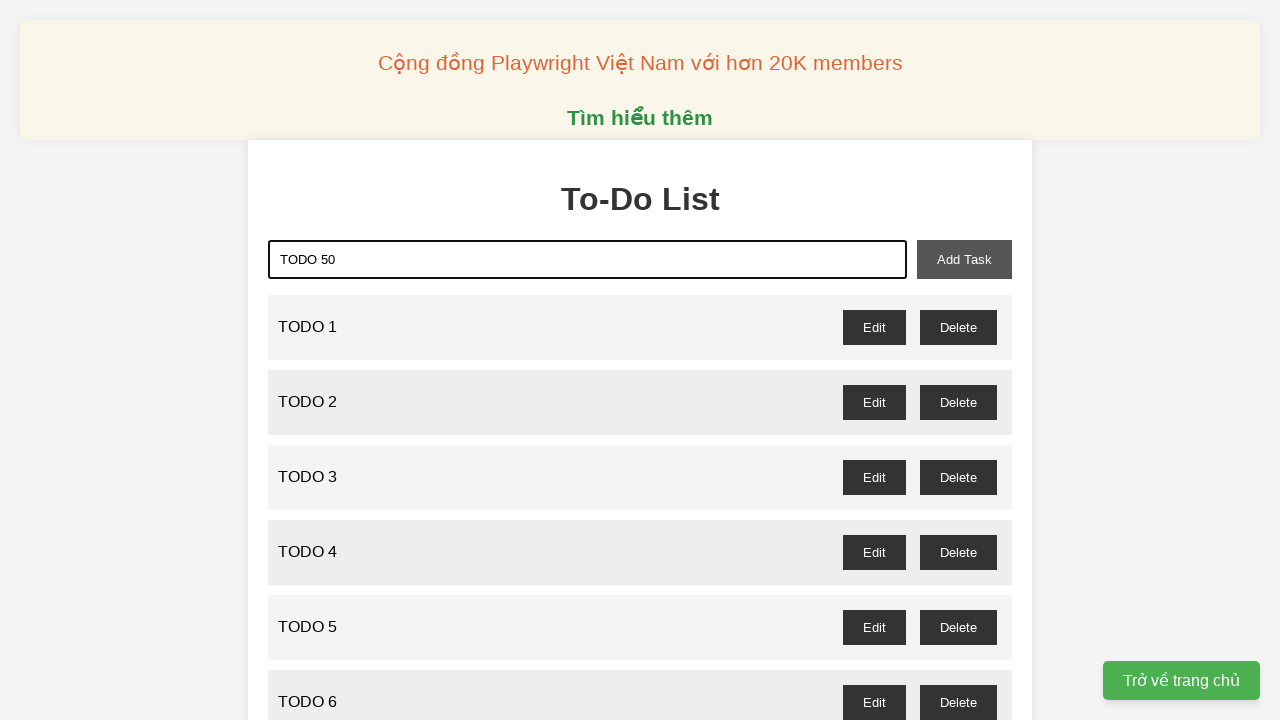

Clicked add task button to add TODO 50 at (964, 259) on xpath=//button[@id='add-task']
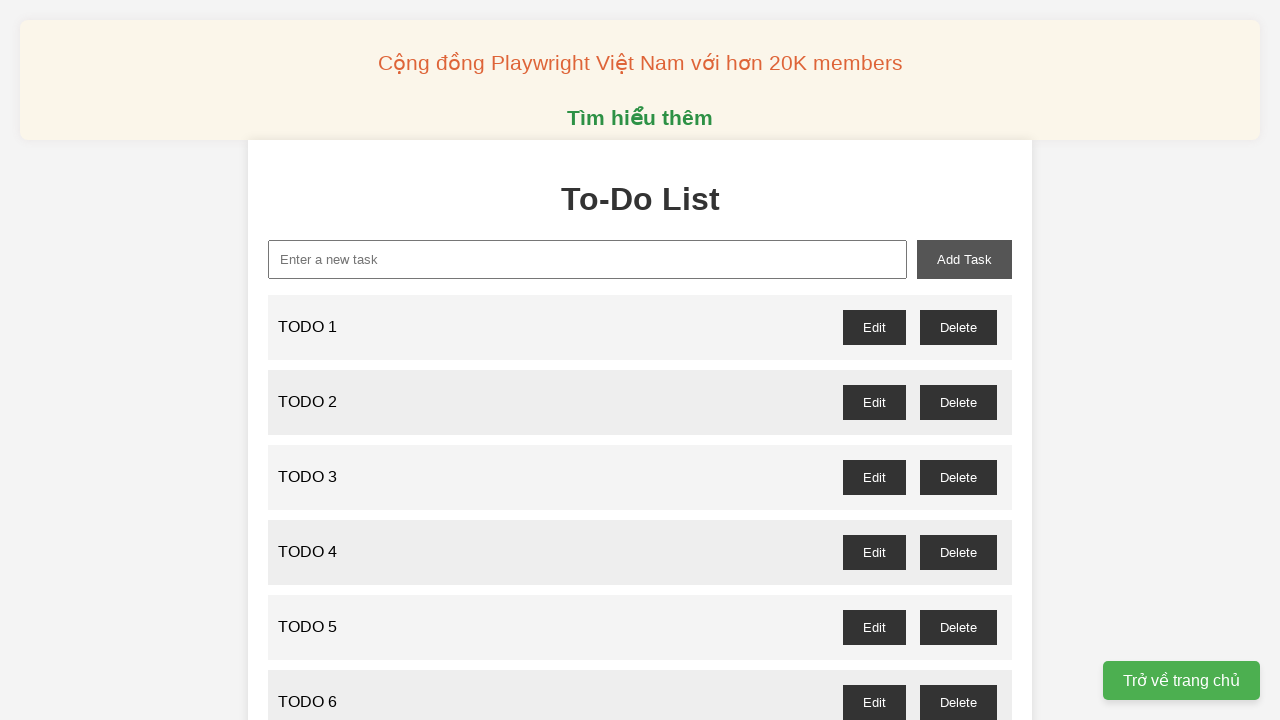

Filled input field with 'TODO 51' on xpath=//input[@id='new-task']
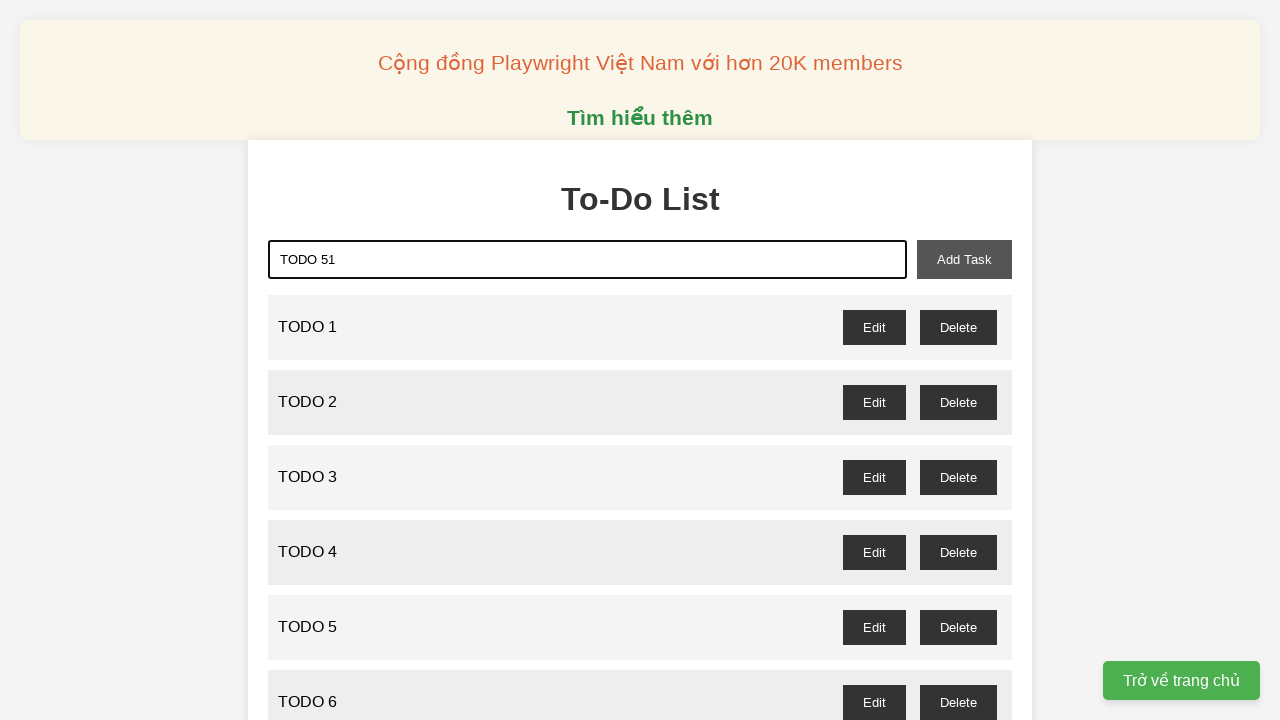

Clicked add task button to add TODO 51 at (964, 259) on xpath=//button[@id='add-task']
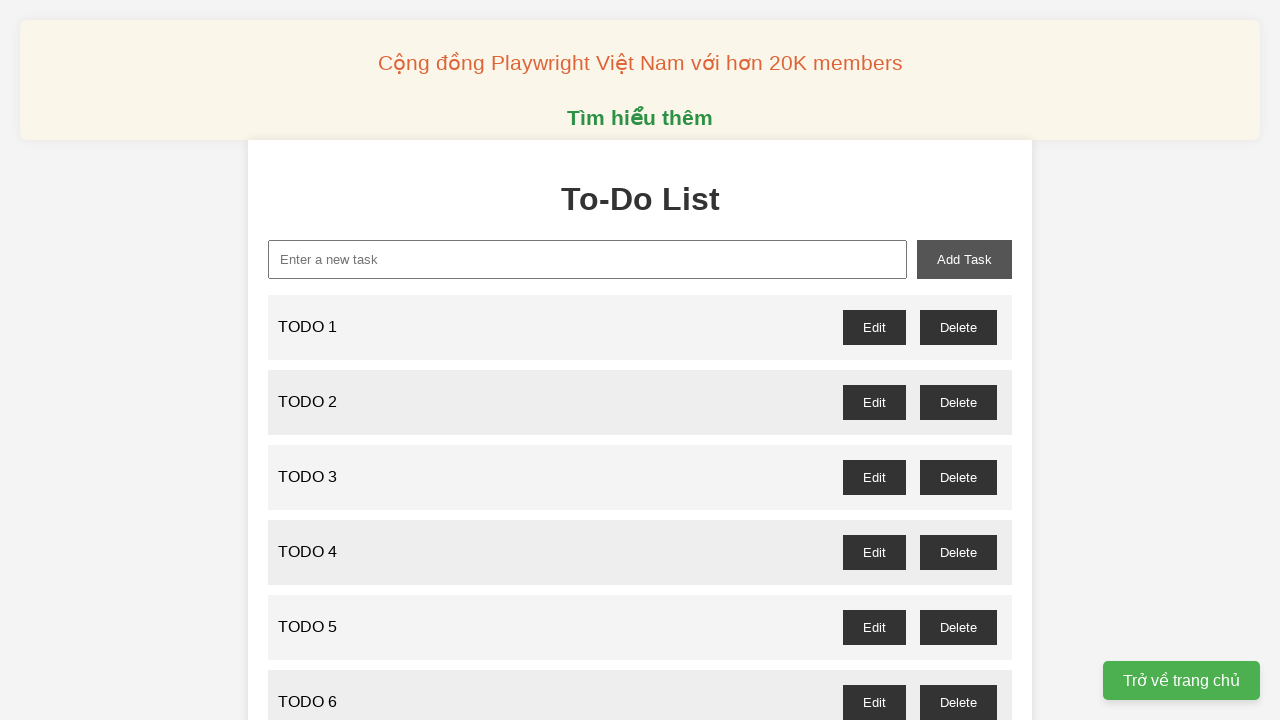

Filled input field with 'TODO 52' on xpath=//input[@id='new-task']
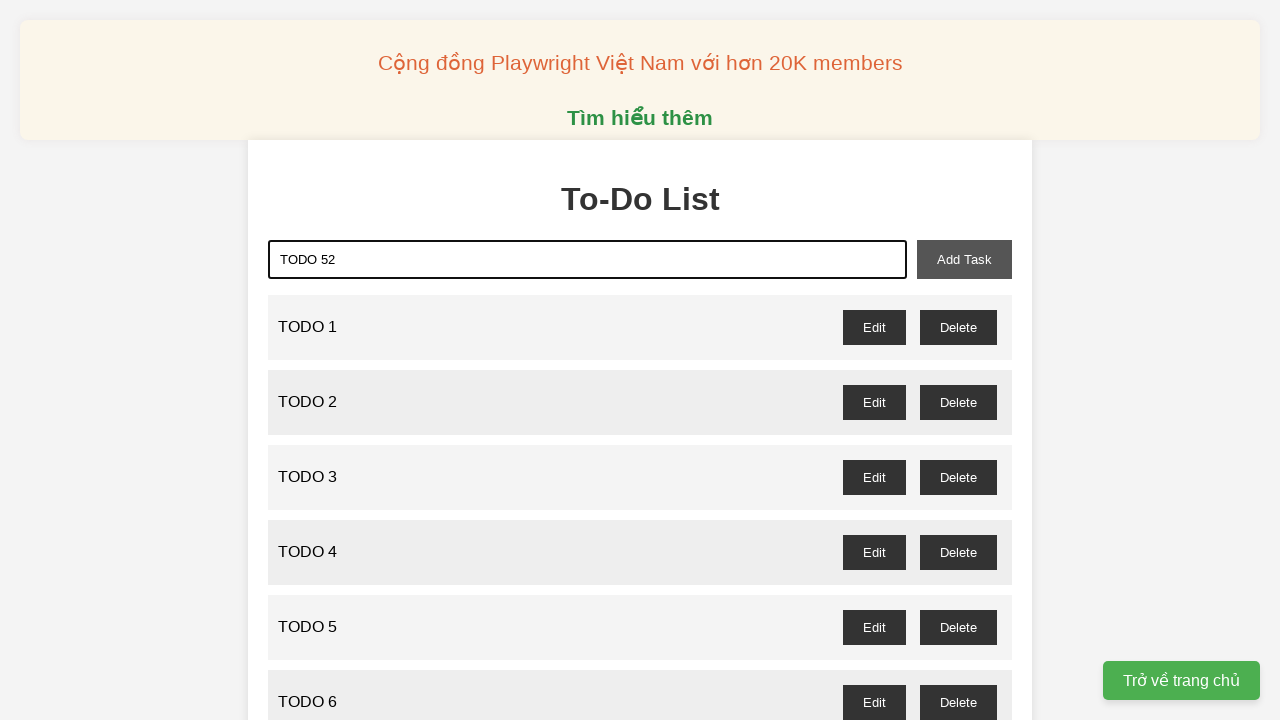

Clicked add task button to add TODO 52 at (964, 259) on xpath=//button[@id='add-task']
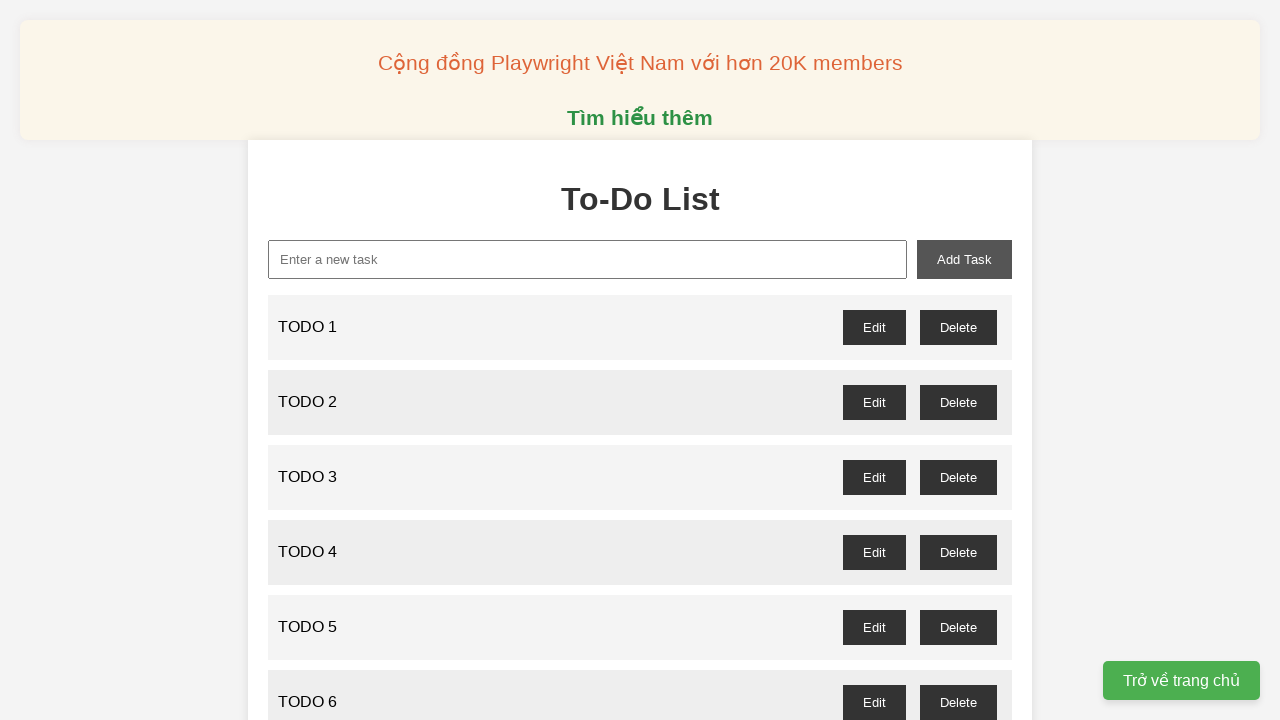

Filled input field with 'TODO 53' on xpath=//input[@id='new-task']
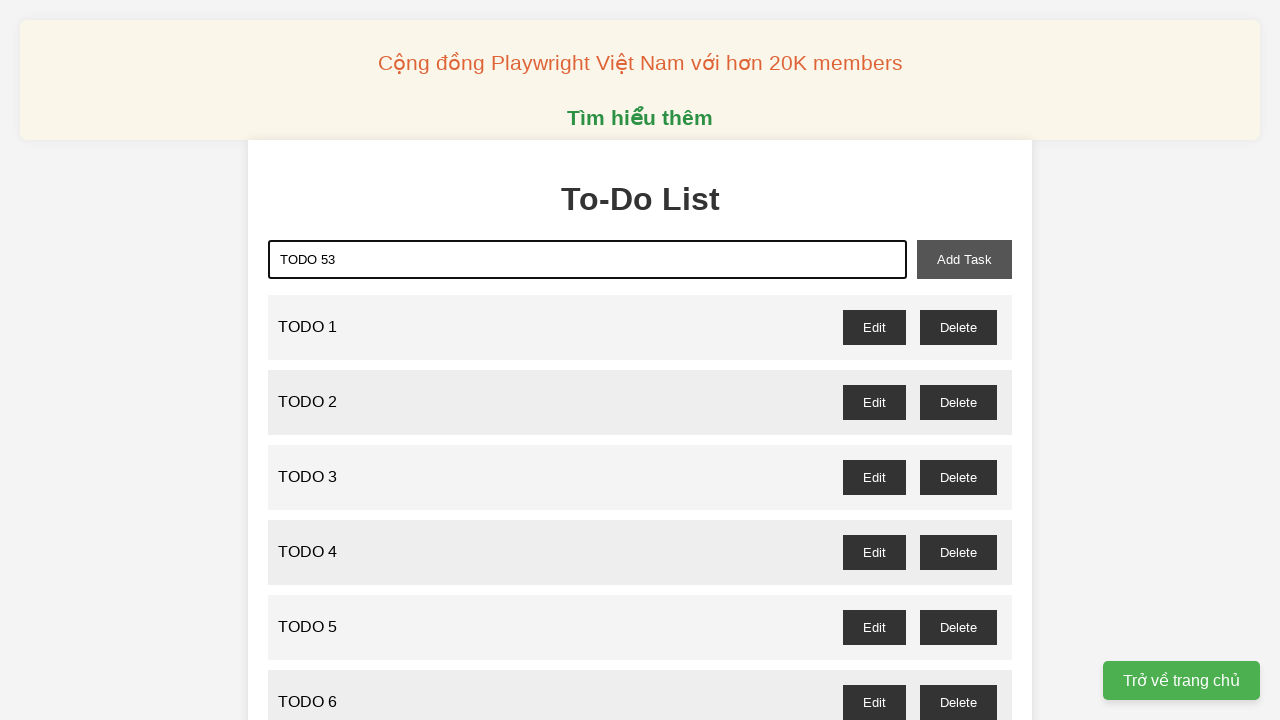

Clicked add task button to add TODO 53 at (964, 259) on xpath=//button[@id='add-task']
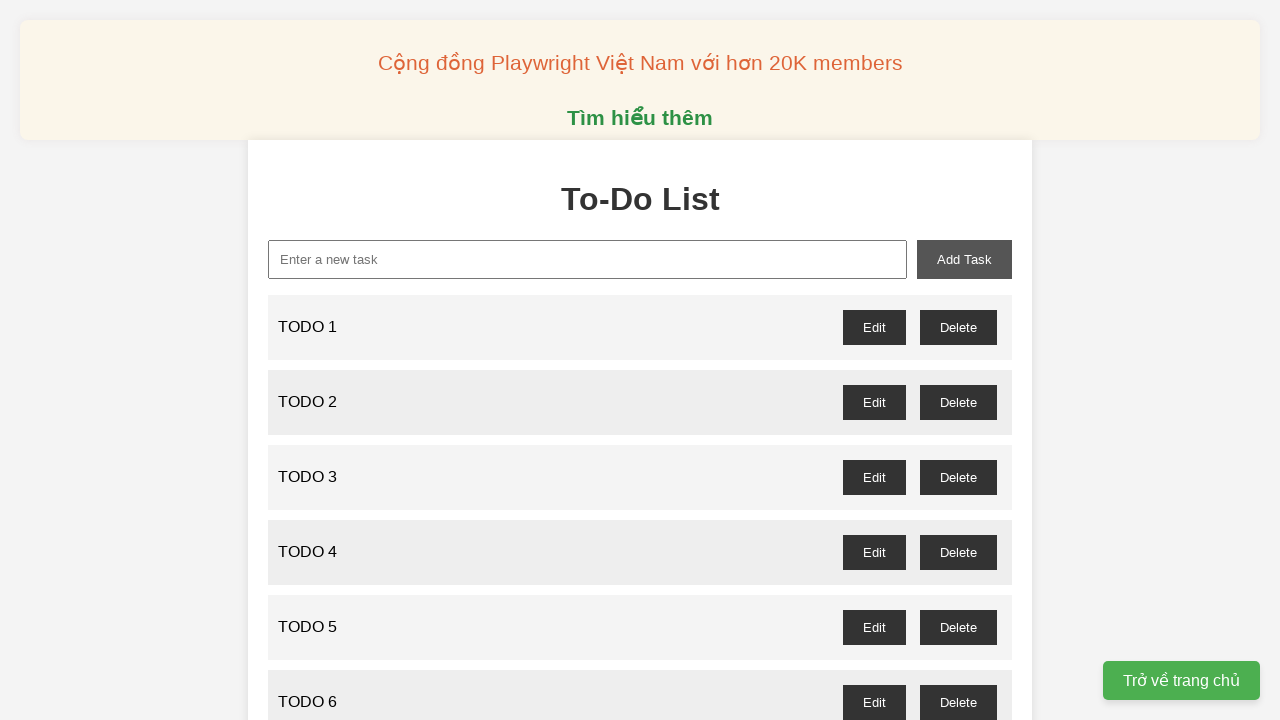

Filled input field with 'TODO 54' on xpath=//input[@id='new-task']
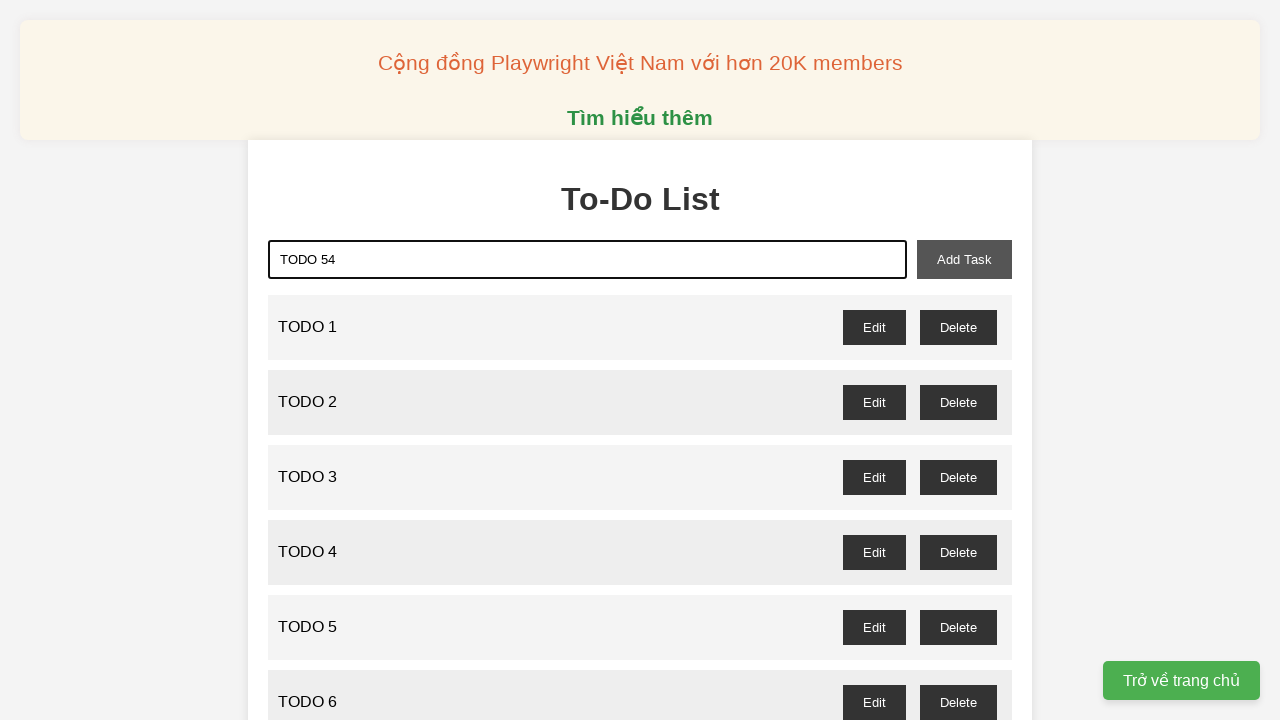

Clicked add task button to add TODO 54 at (964, 259) on xpath=//button[@id='add-task']
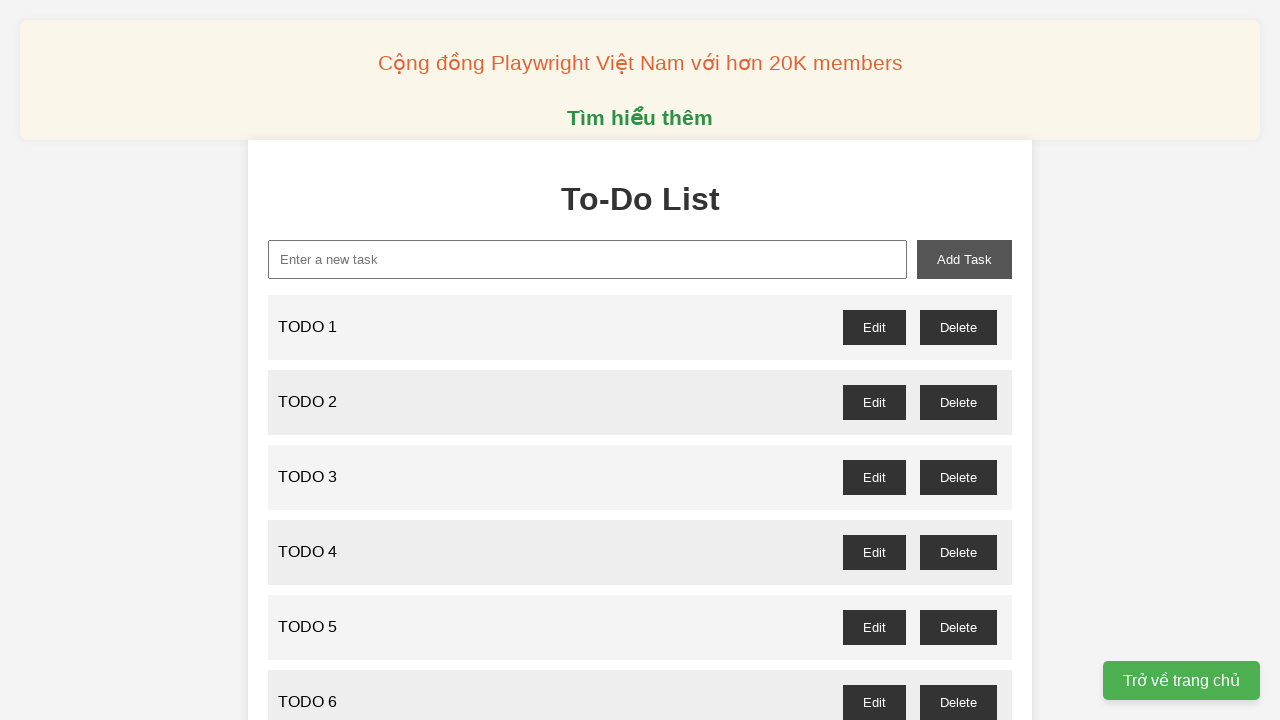

Filled input field with 'TODO 55' on xpath=//input[@id='new-task']
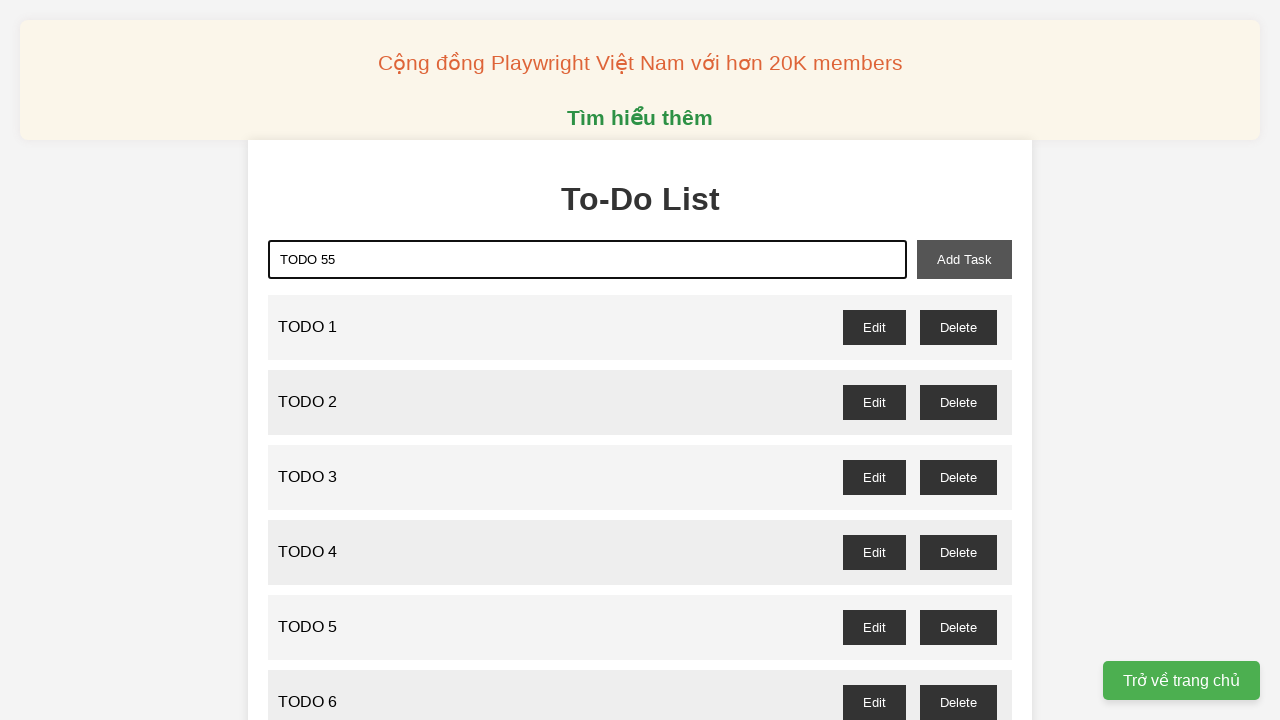

Clicked add task button to add TODO 55 at (964, 259) on xpath=//button[@id='add-task']
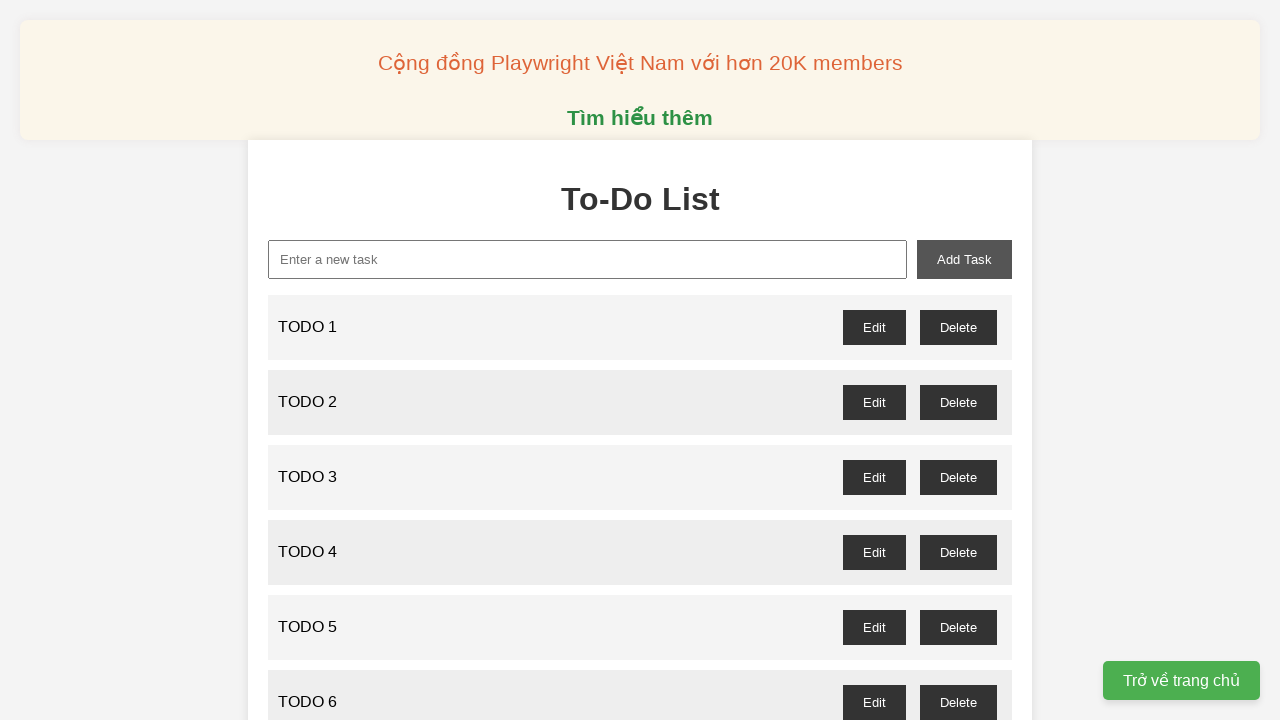

Filled input field with 'TODO 56' on xpath=//input[@id='new-task']
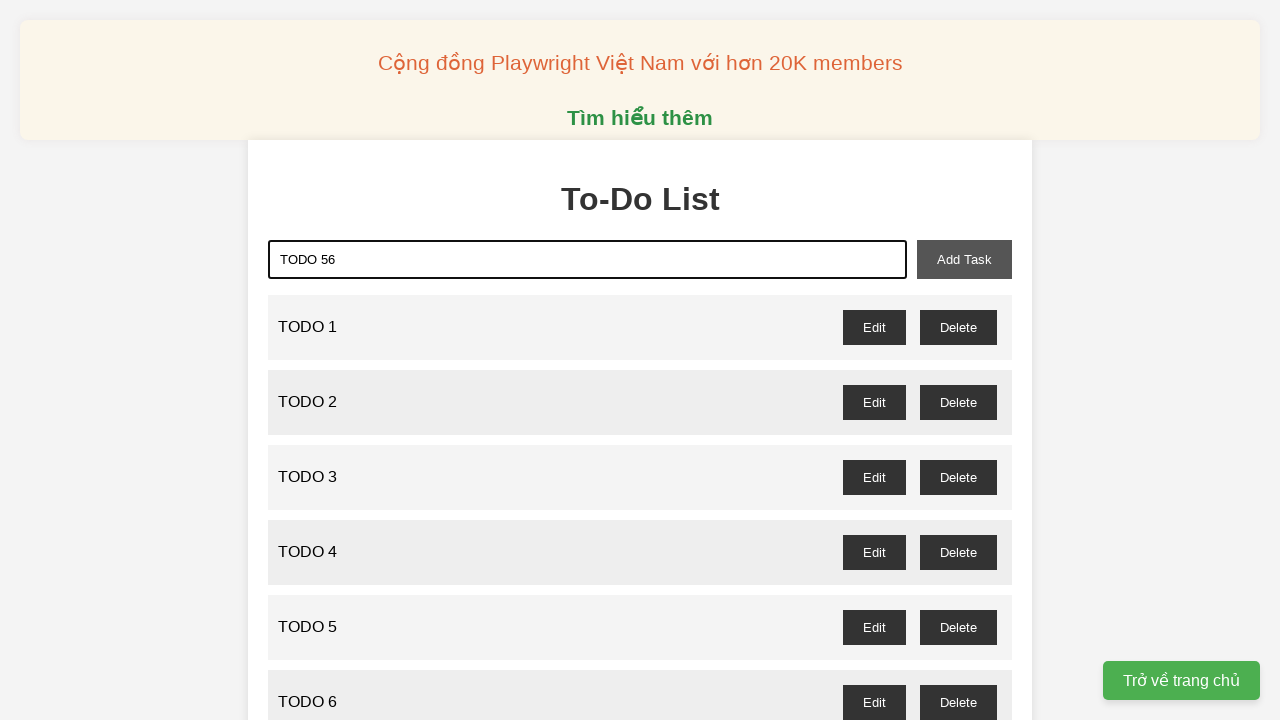

Clicked add task button to add TODO 56 at (964, 259) on xpath=//button[@id='add-task']
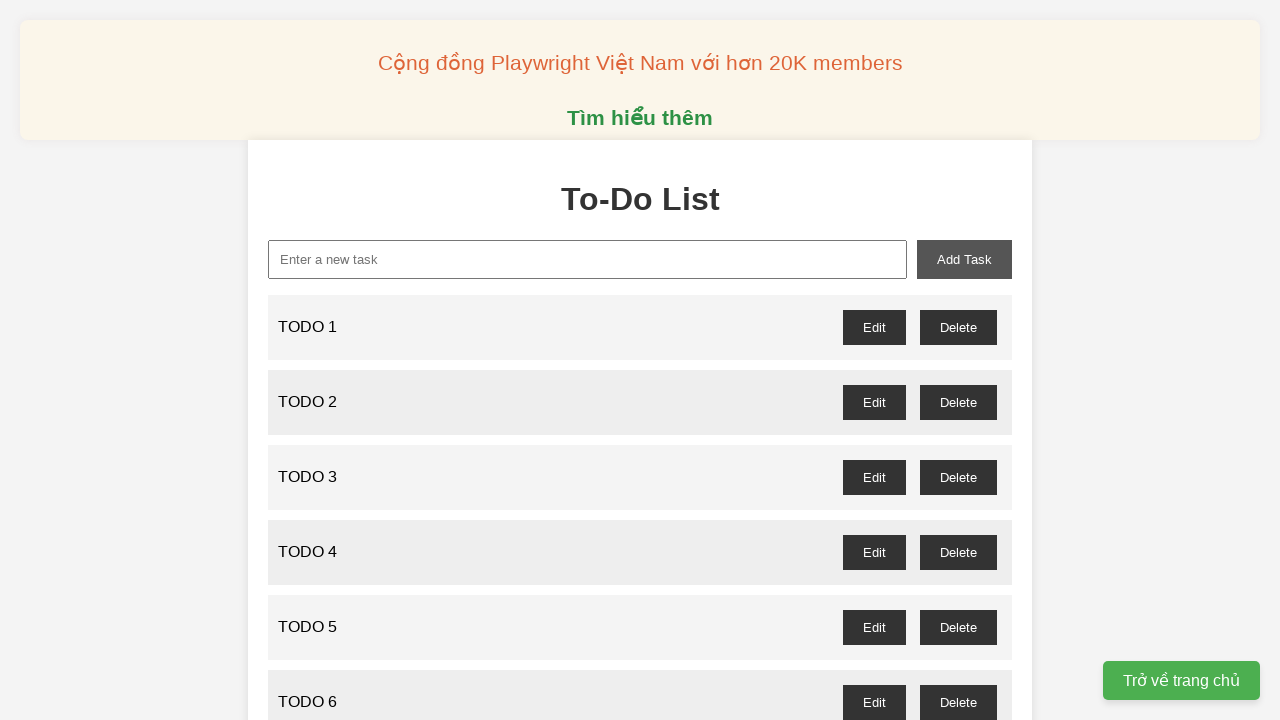

Filled input field with 'TODO 57' on xpath=//input[@id='new-task']
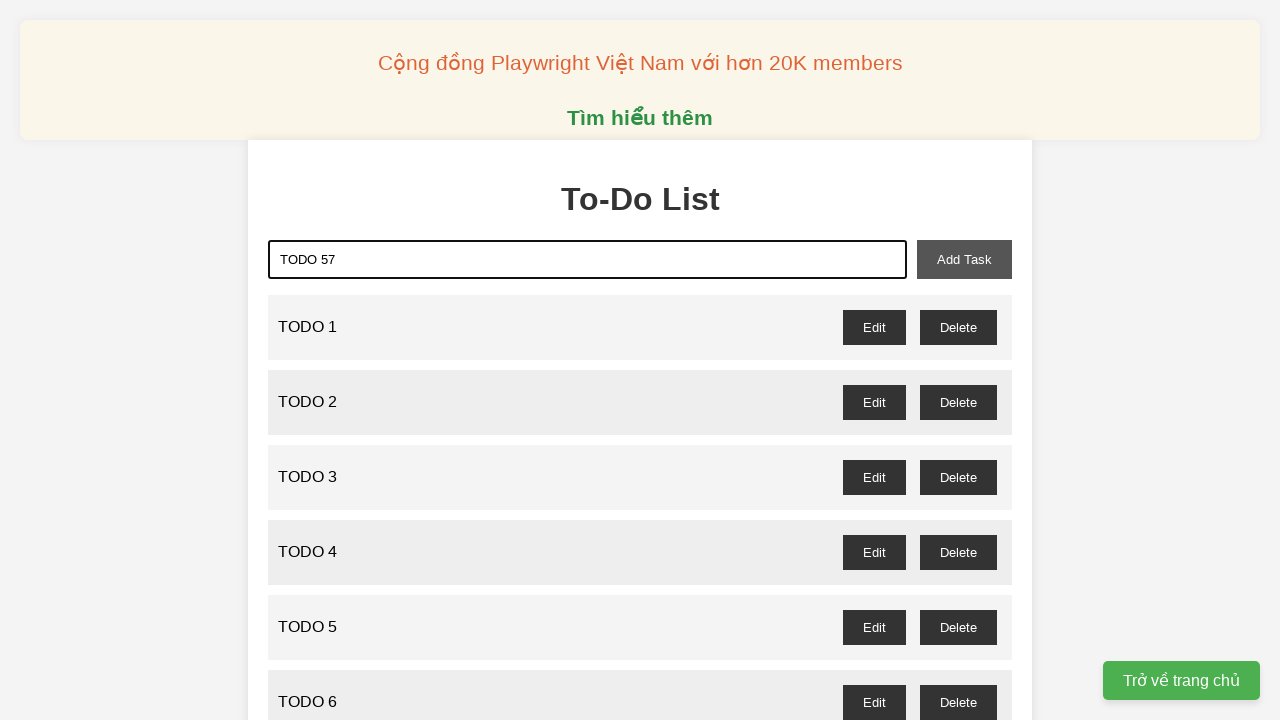

Clicked add task button to add TODO 57 at (964, 259) on xpath=//button[@id='add-task']
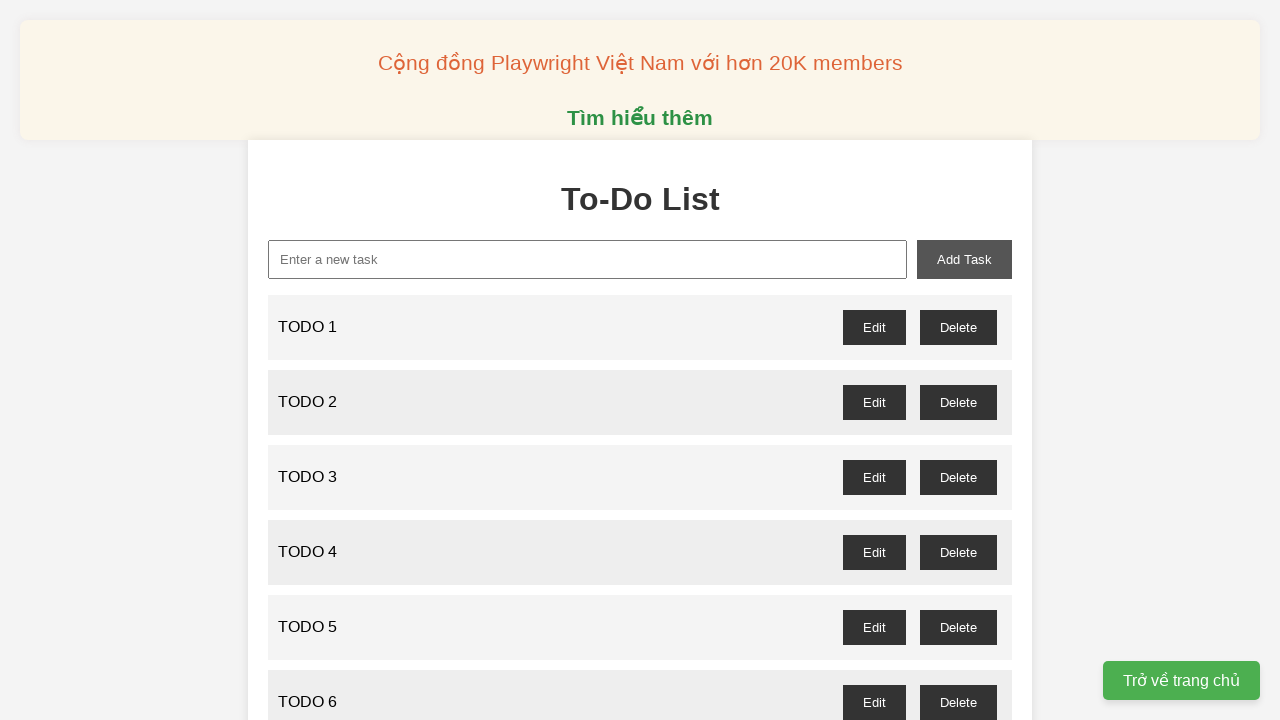

Filled input field with 'TODO 58' on xpath=//input[@id='new-task']
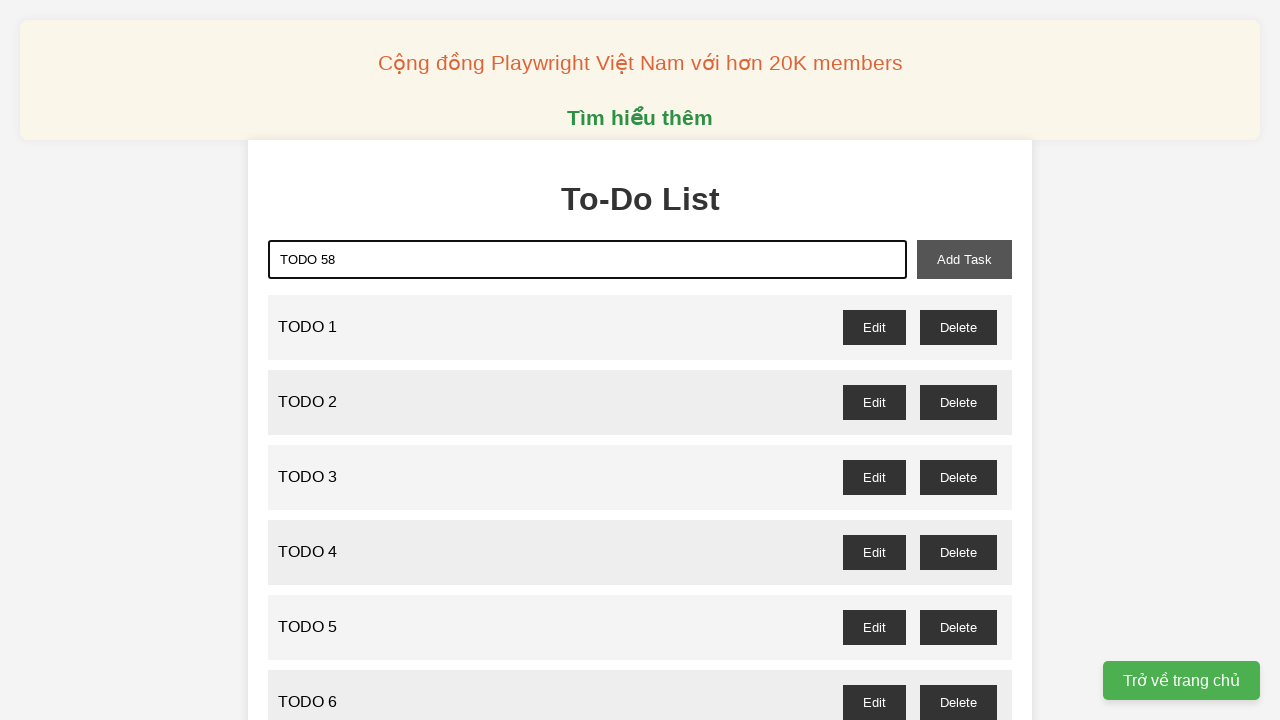

Clicked add task button to add TODO 58 at (964, 259) on xpath=//button[@id='add-task']
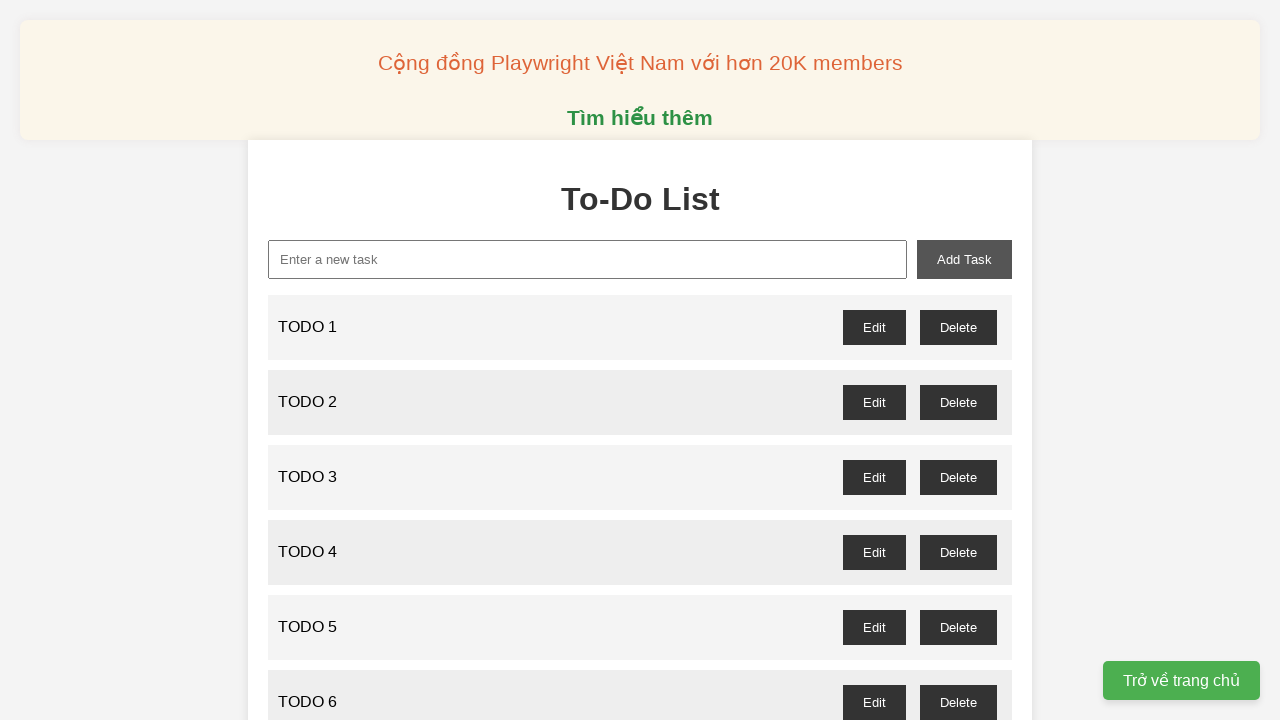

Filled input field with 'TODO 59' on xpath=//input[@id='new-task']
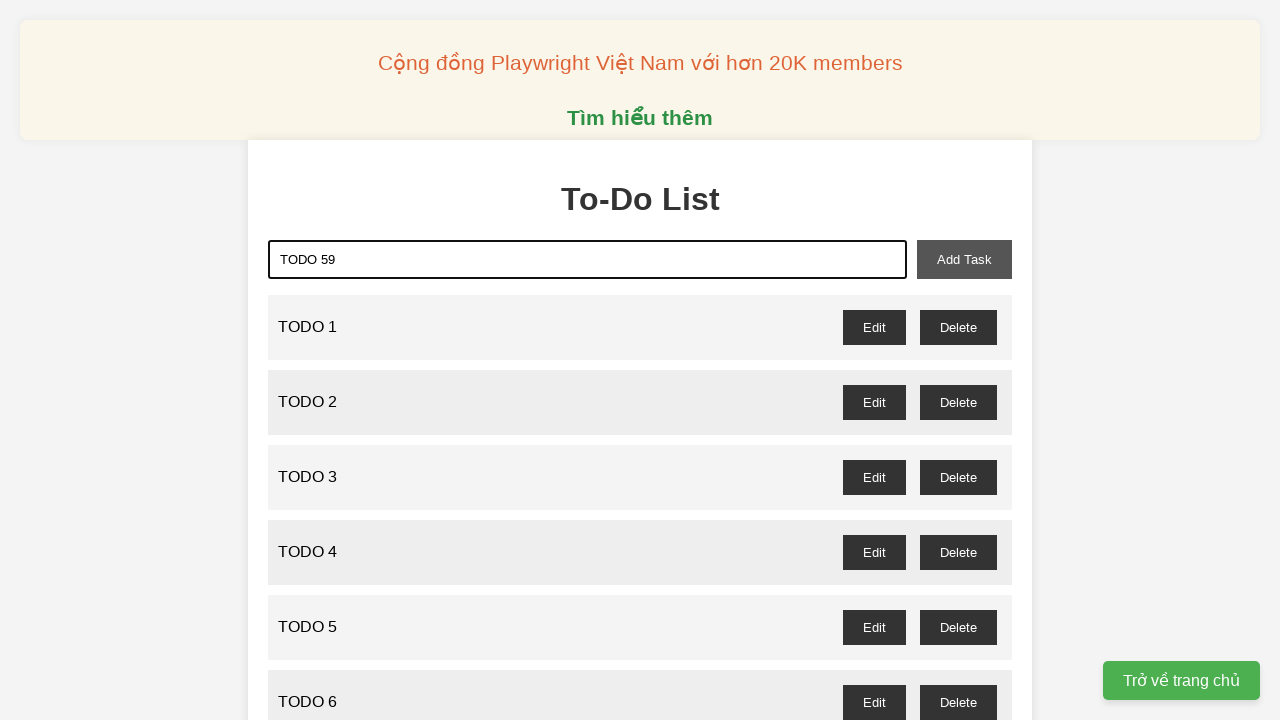

Clicked add task button to add TODO 59 at (964, 259) on xpath=//button[@id='add-task']
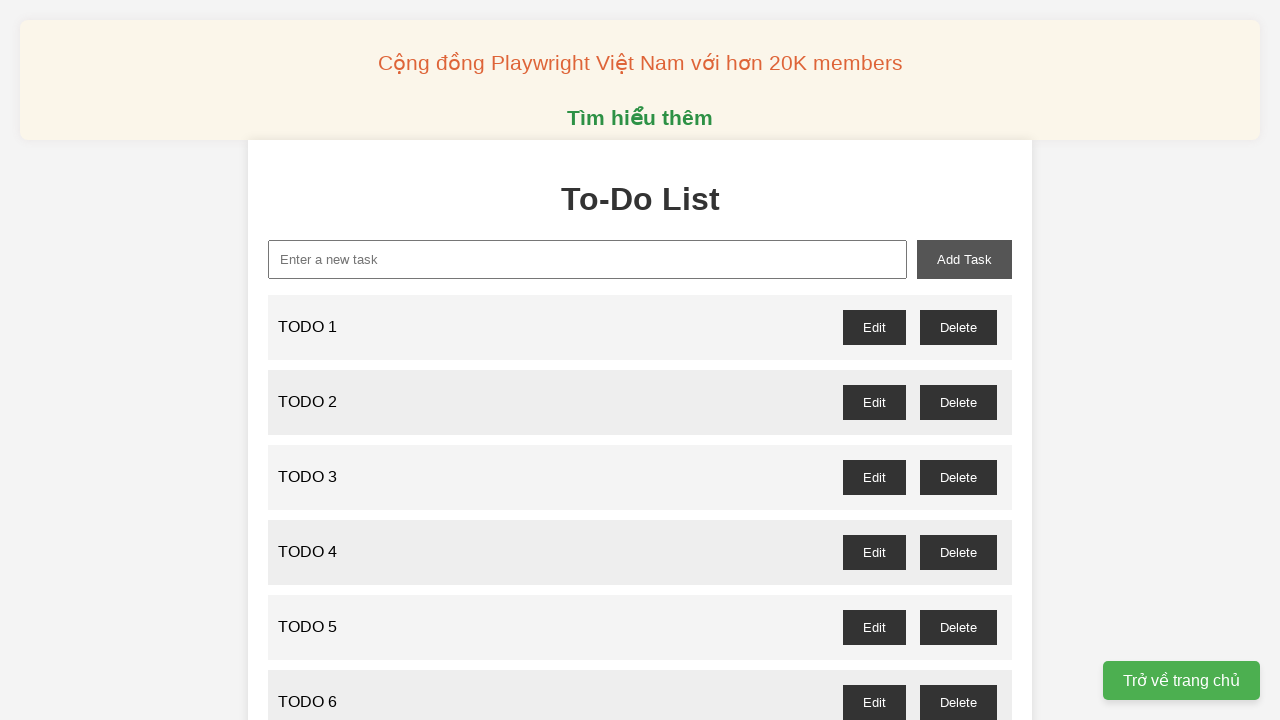

Filled input field with 'TODO 60' on xpath=//input[@id='new-task']
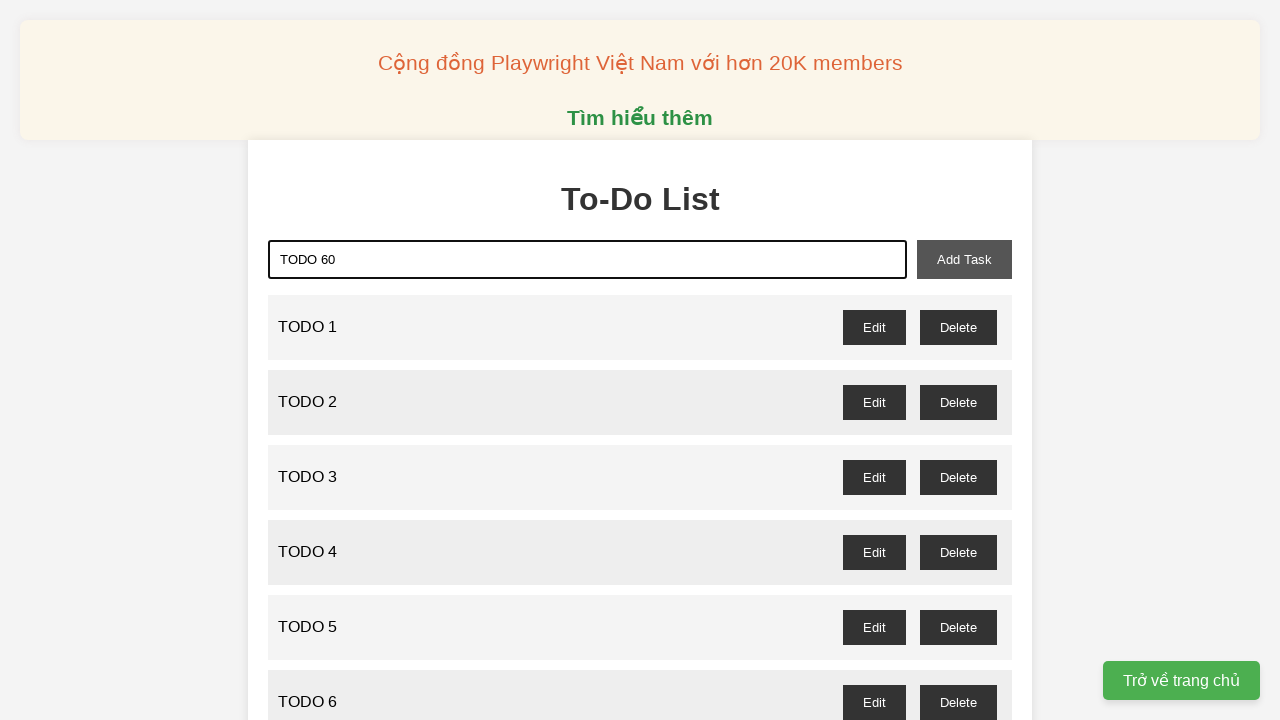

Clicked add task button to add TODO 60 at (964, 259) on xpath=//button[@id='add-task']
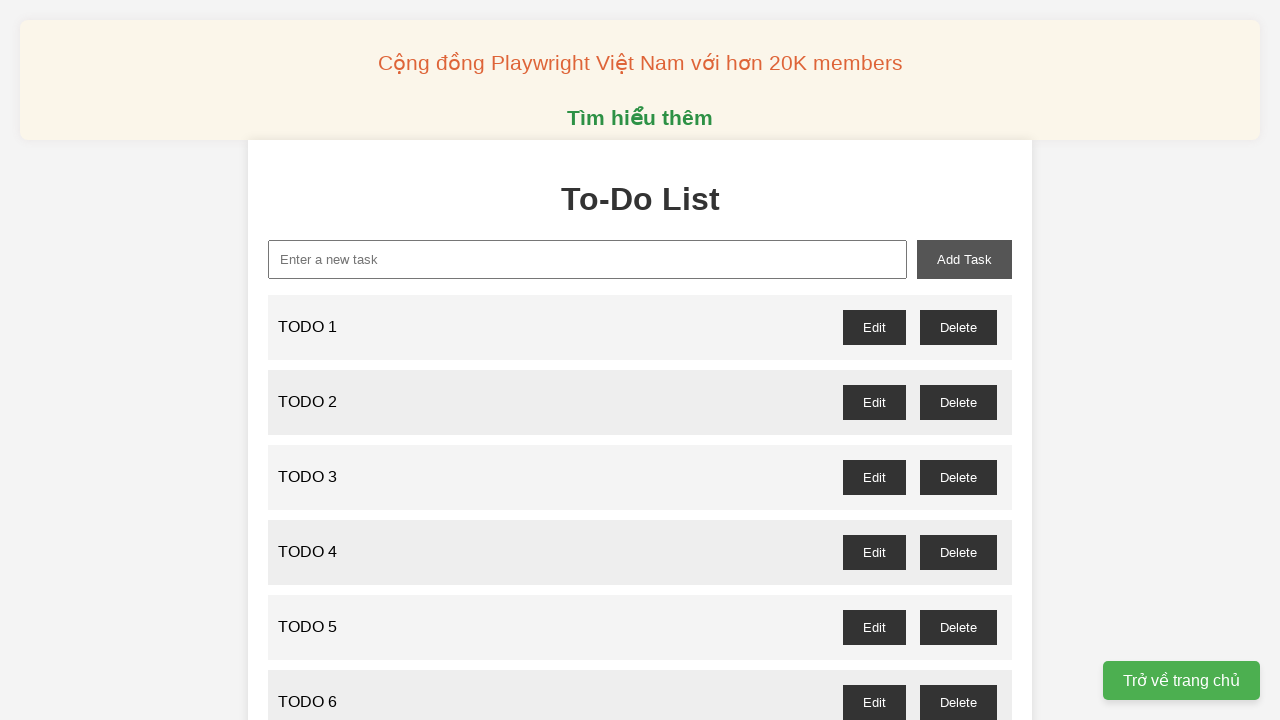

Filled input field with 'TODO 61' on xpath=//input[@id='new-task']
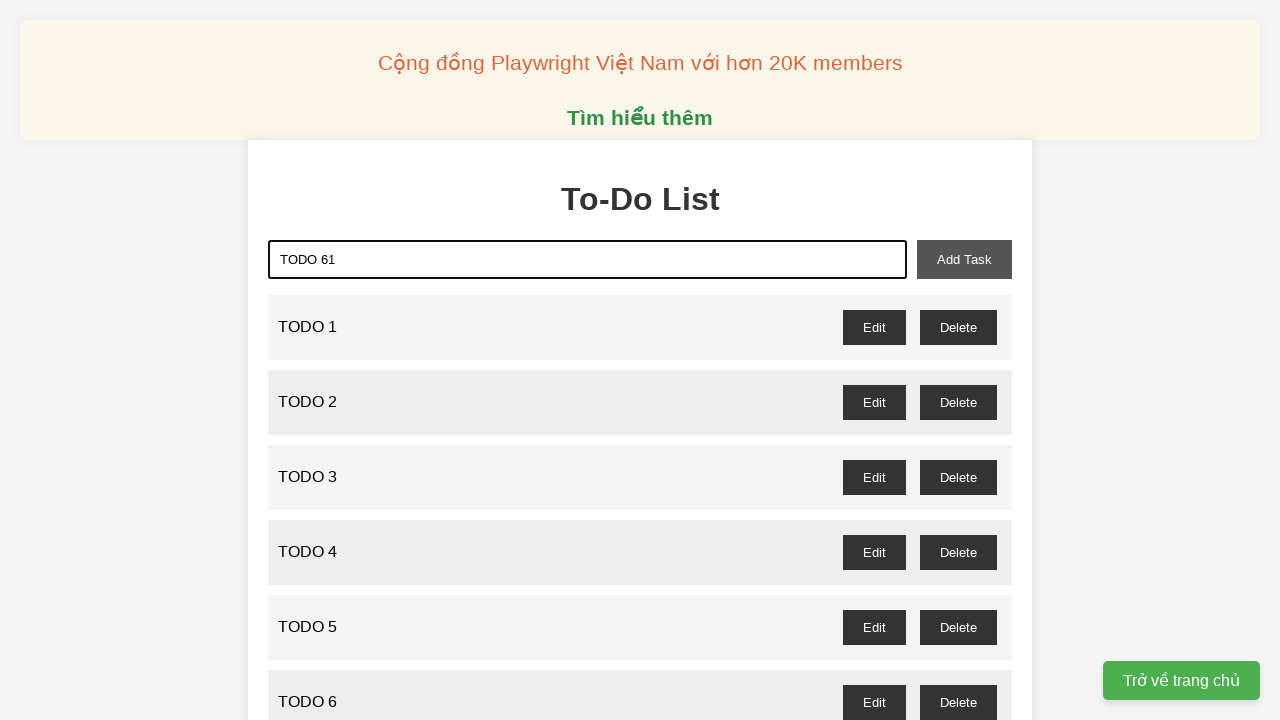

Clicked add task button to add TODO 61 at (964, 259) on xpath=//button[@id='add-task']
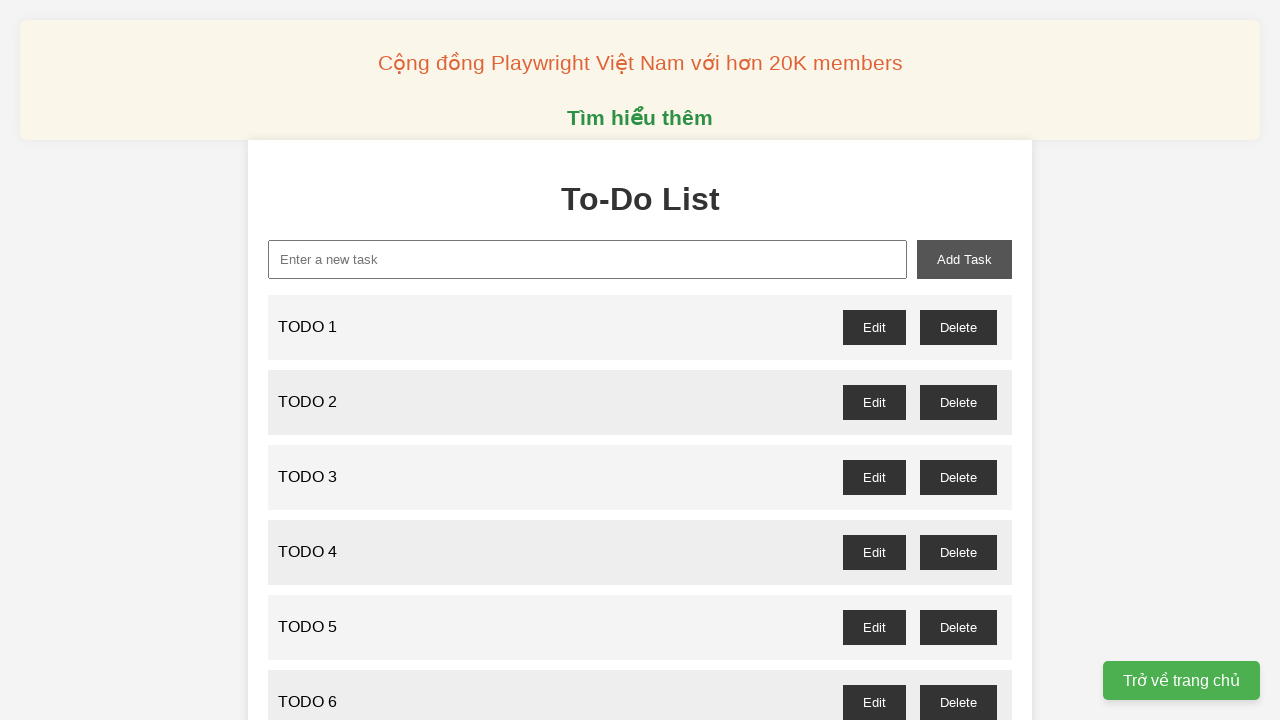

Filled input field with 'TODO 62' on xpath=//input[@id='new-task']
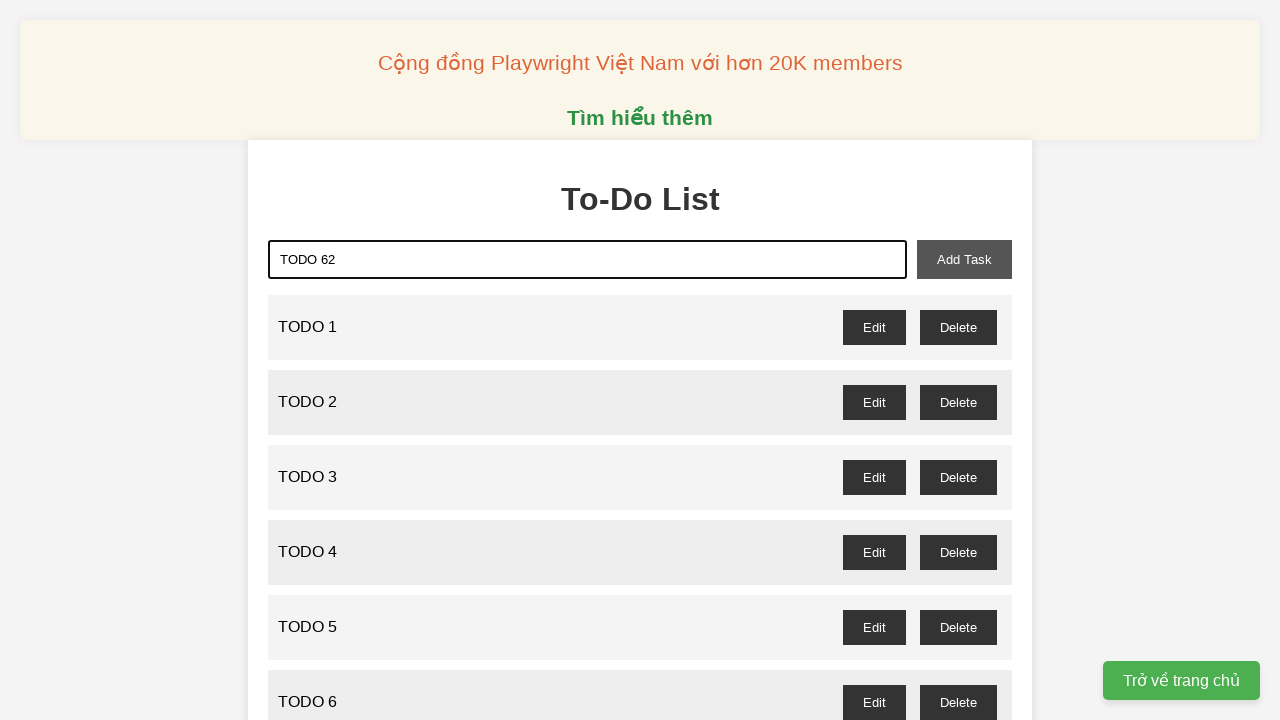

Clicked add task button to add TODO 62 at (964, 259) on xpath=//button[@id='add-task']
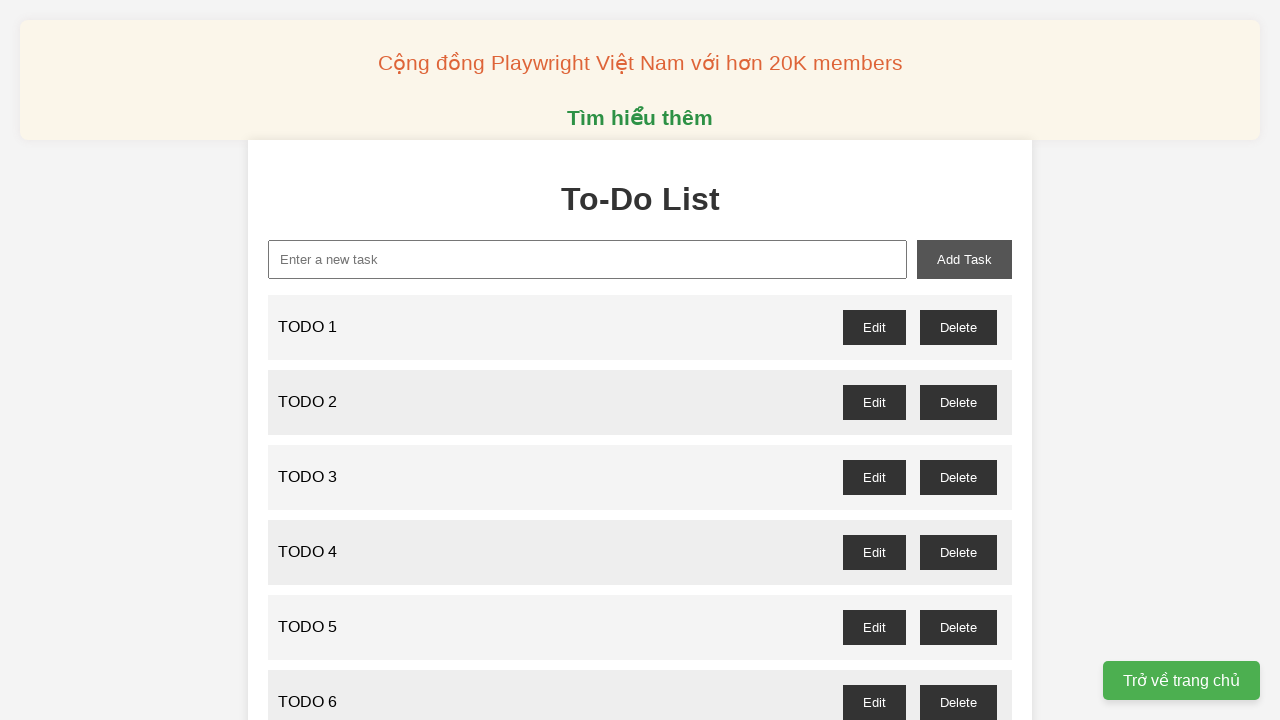

Filled input field with 'TODO 63' on xpath=//input[@id='new-task']
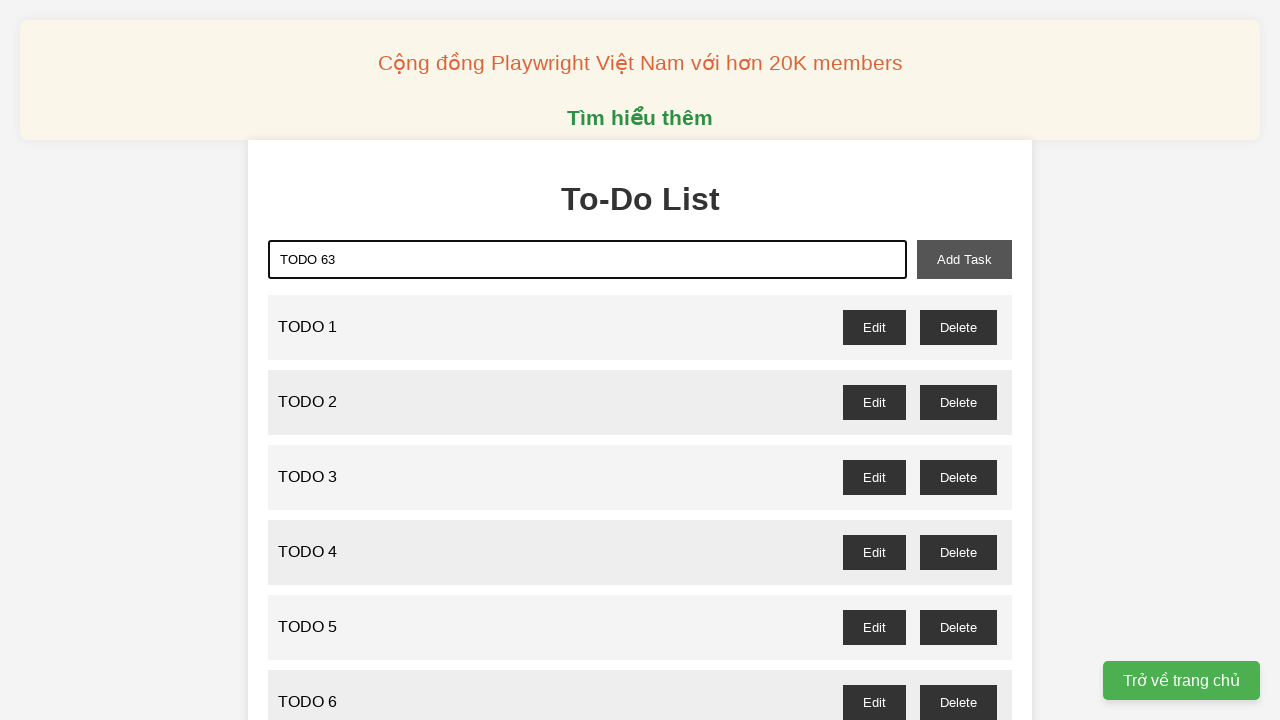

Clicked add task button to add TODO 63 at (964, 259) on xpath=//button[@id='add-task']
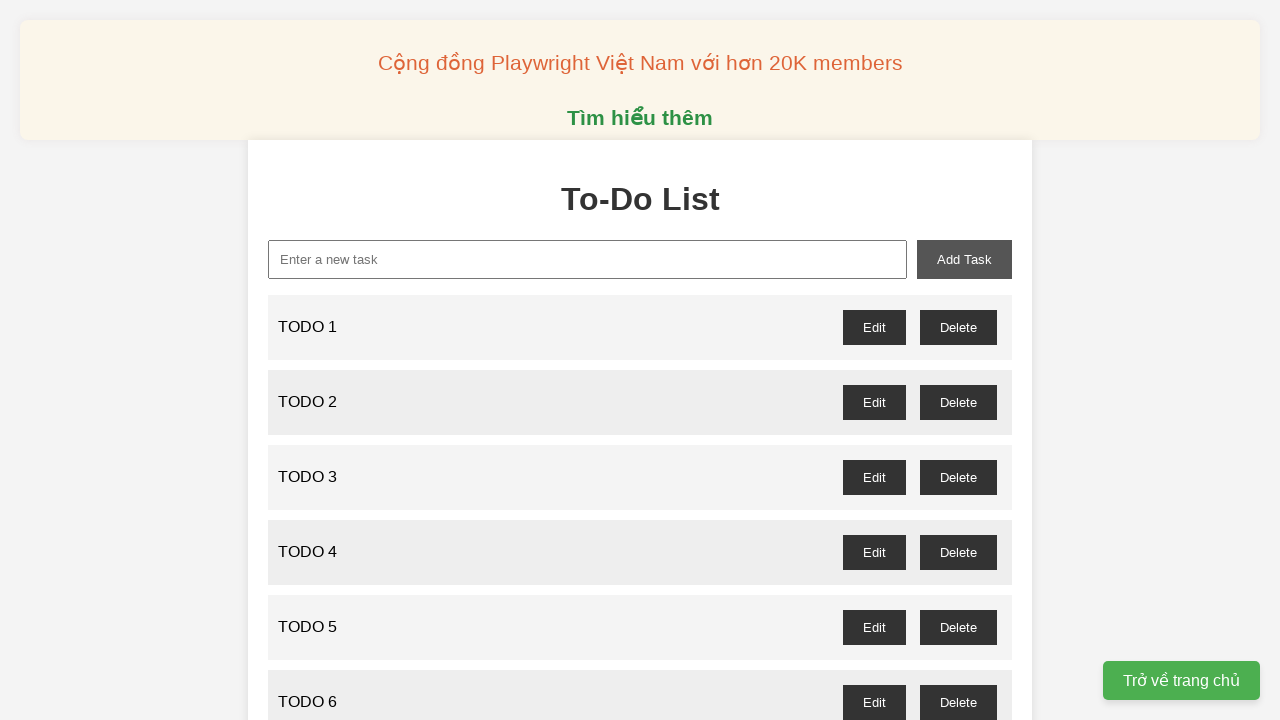

Filled input field with 'TODO 64' on xpath=//input[@id='new-task']
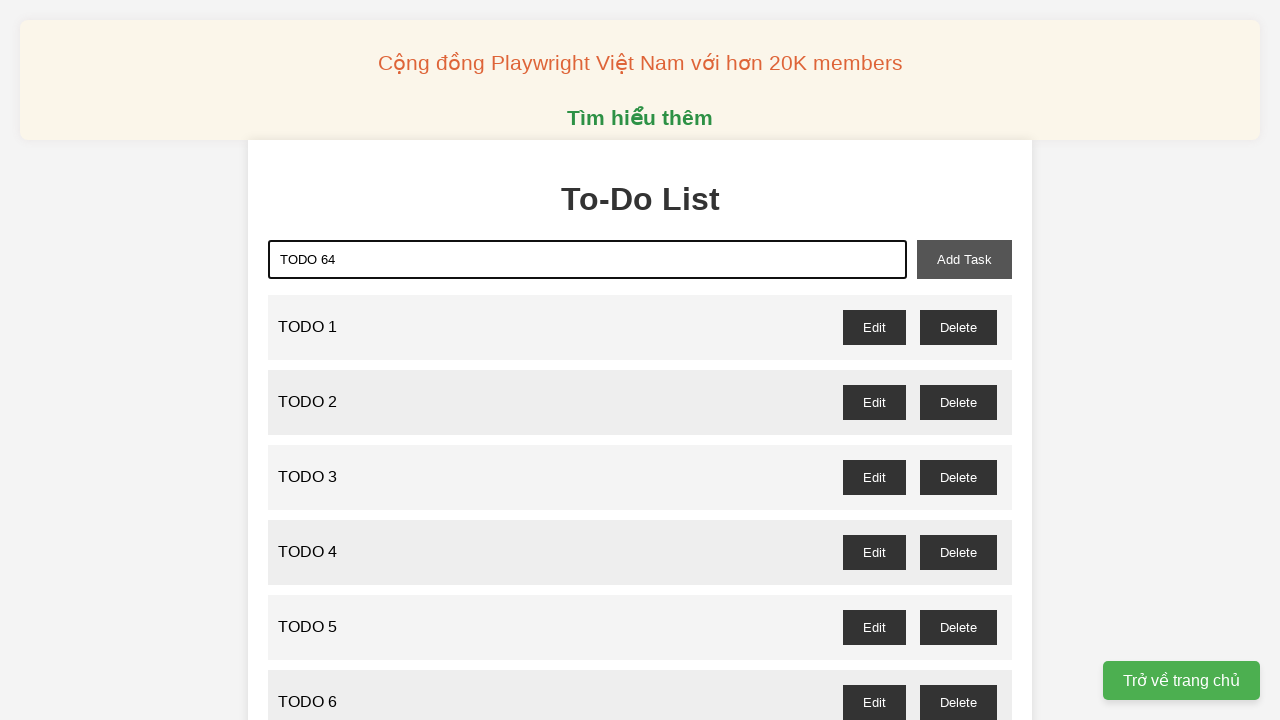

Clicked add task button to add TODO 64 at (964, 259) on xpath=//button[@id='add-task']
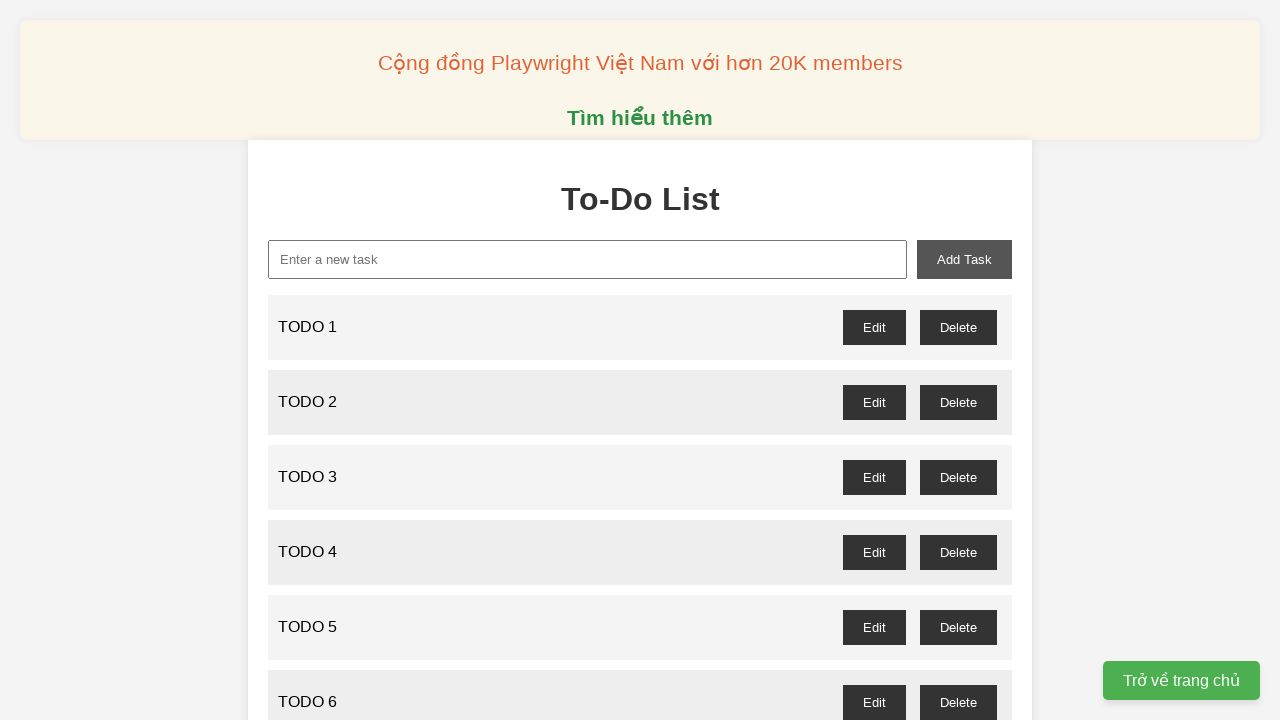

Filled input field with 'TODO 65' on xpath=//input[@id='new-task']
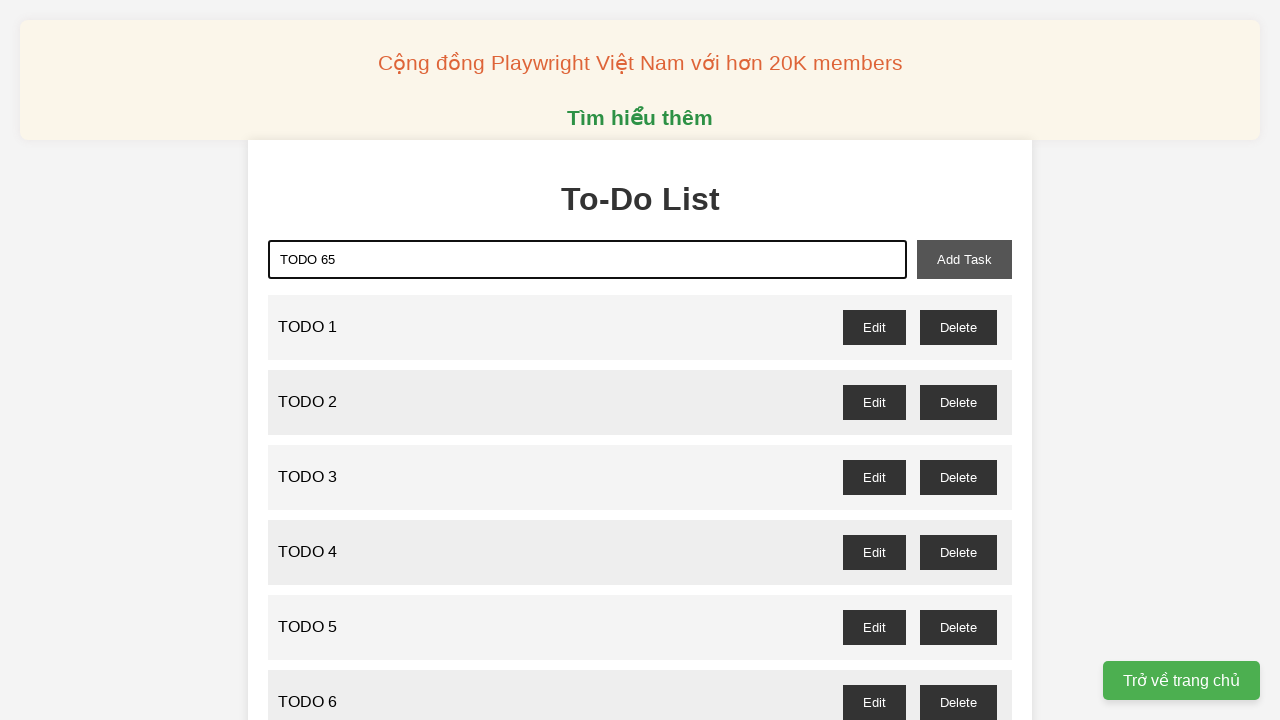

Clicked add task button to add TODO 65 at (964, 259) on xpath=//button[@id='add-task']
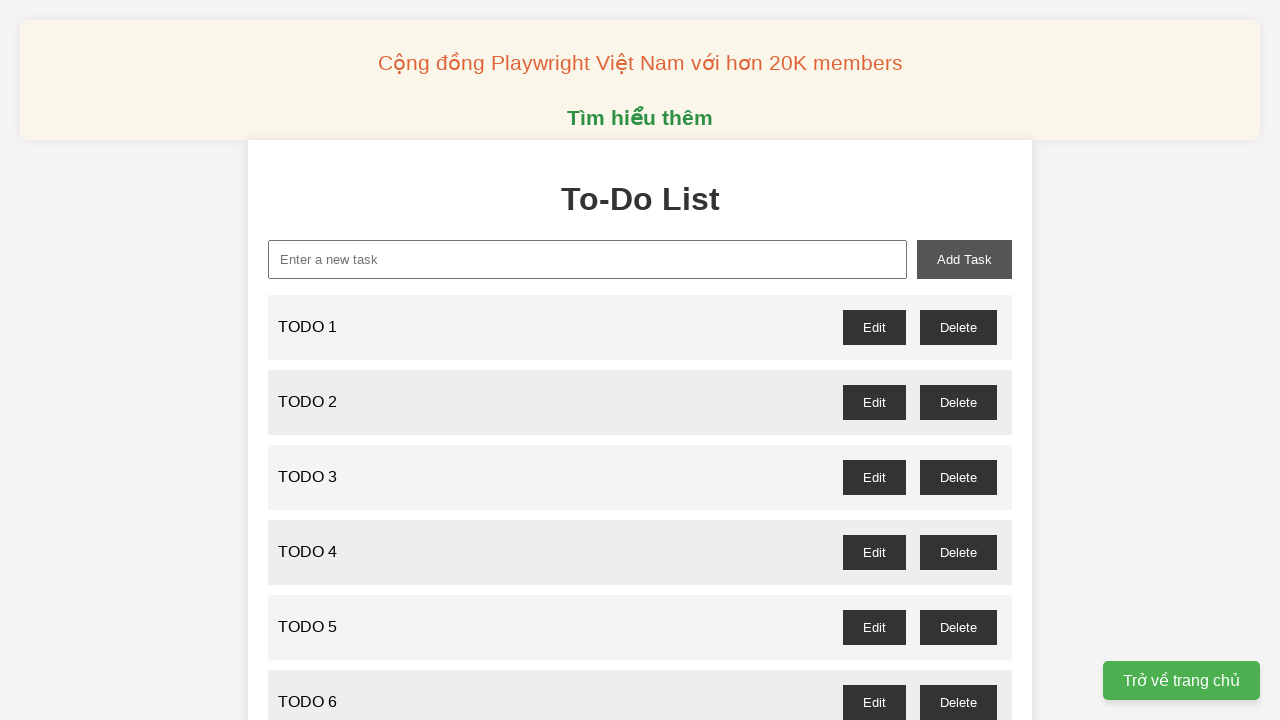

Filled input field with 'TODO 66' on xpath=//input[@id='new-task']
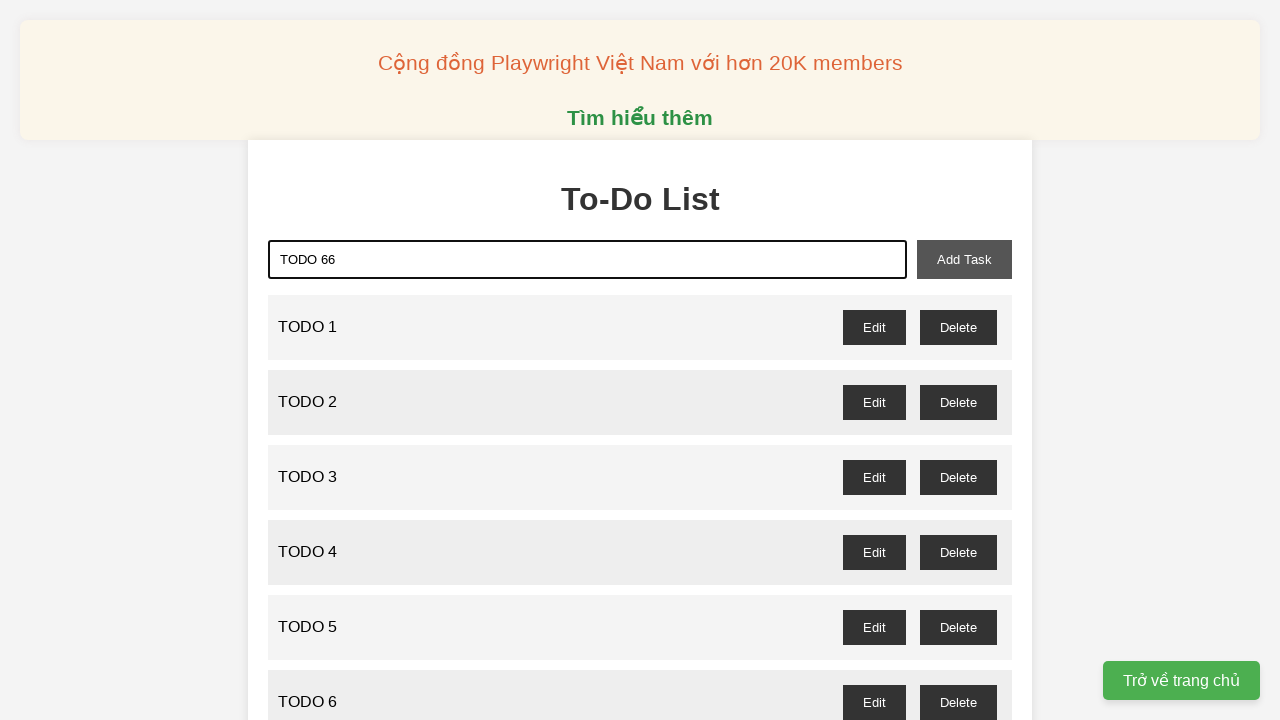

Clicked add task button to add TODO 66 at (964, 259) on xpath=//button[@id='add-task']
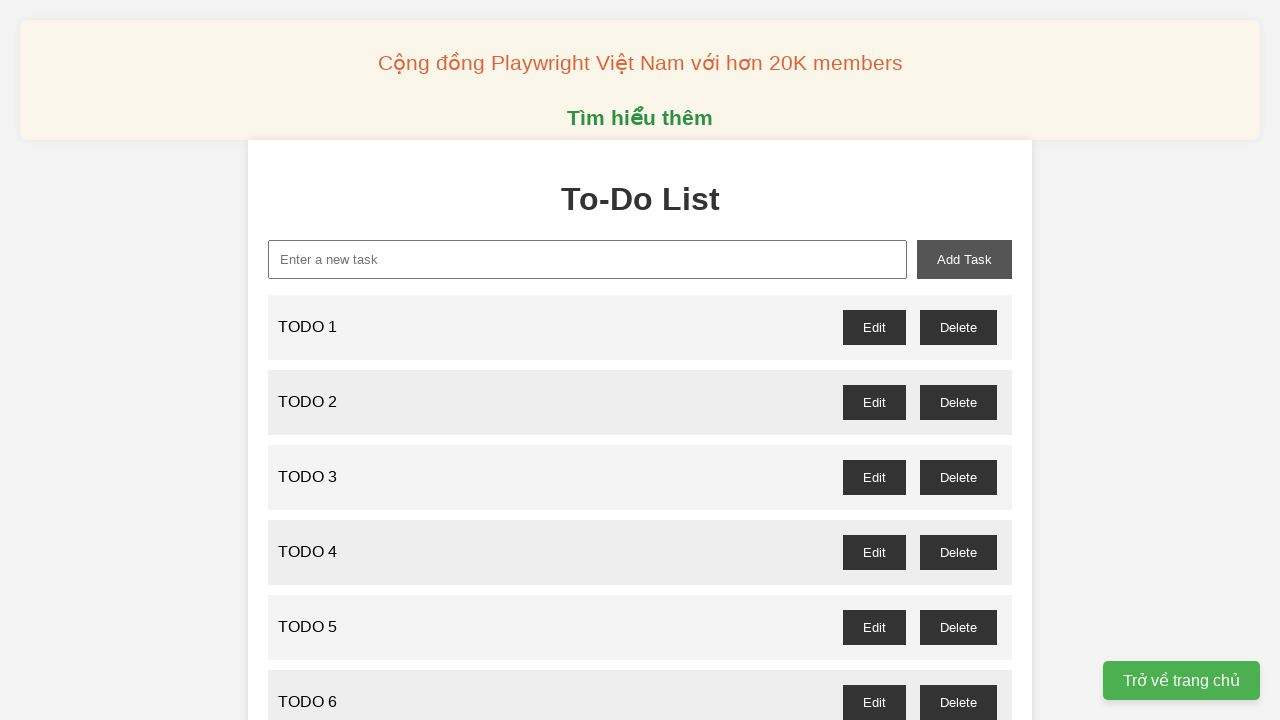

Filled input field with 'TODO 67' on xpath=//input[@id='new-task']
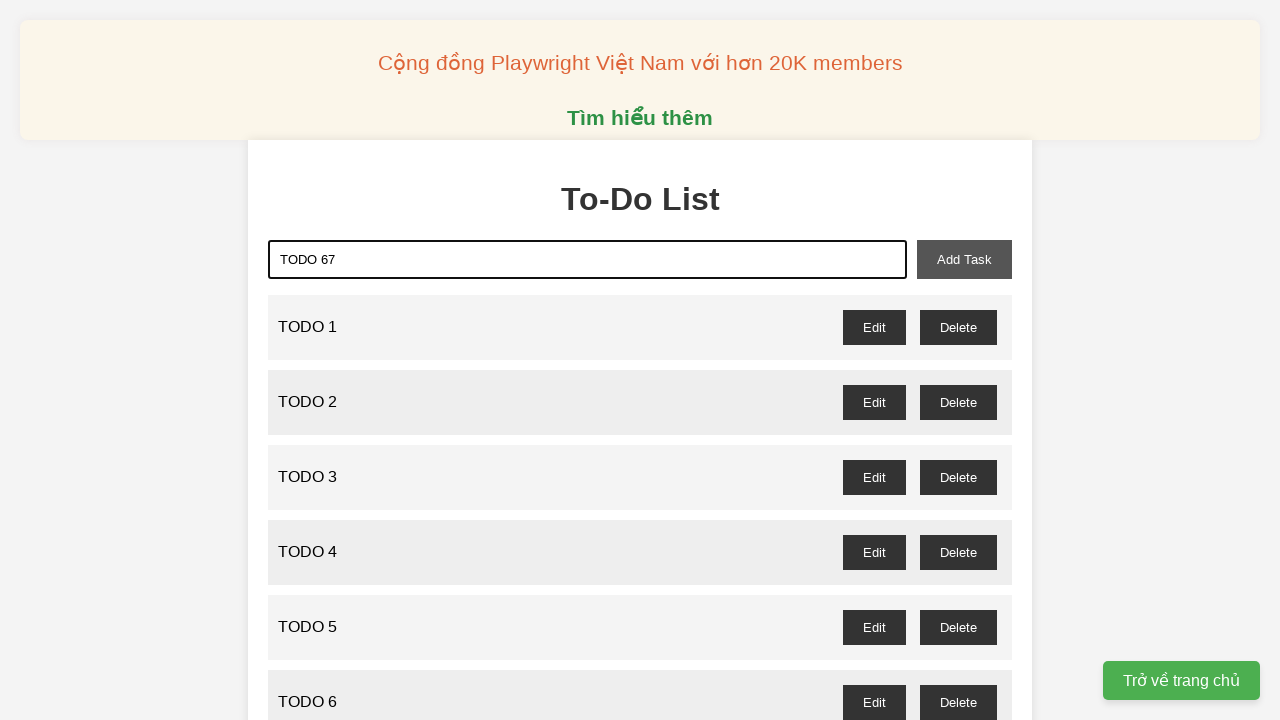

Clicked add task button to add TODO 67 at (964, 259) on xpath=//button[@id='add-task']
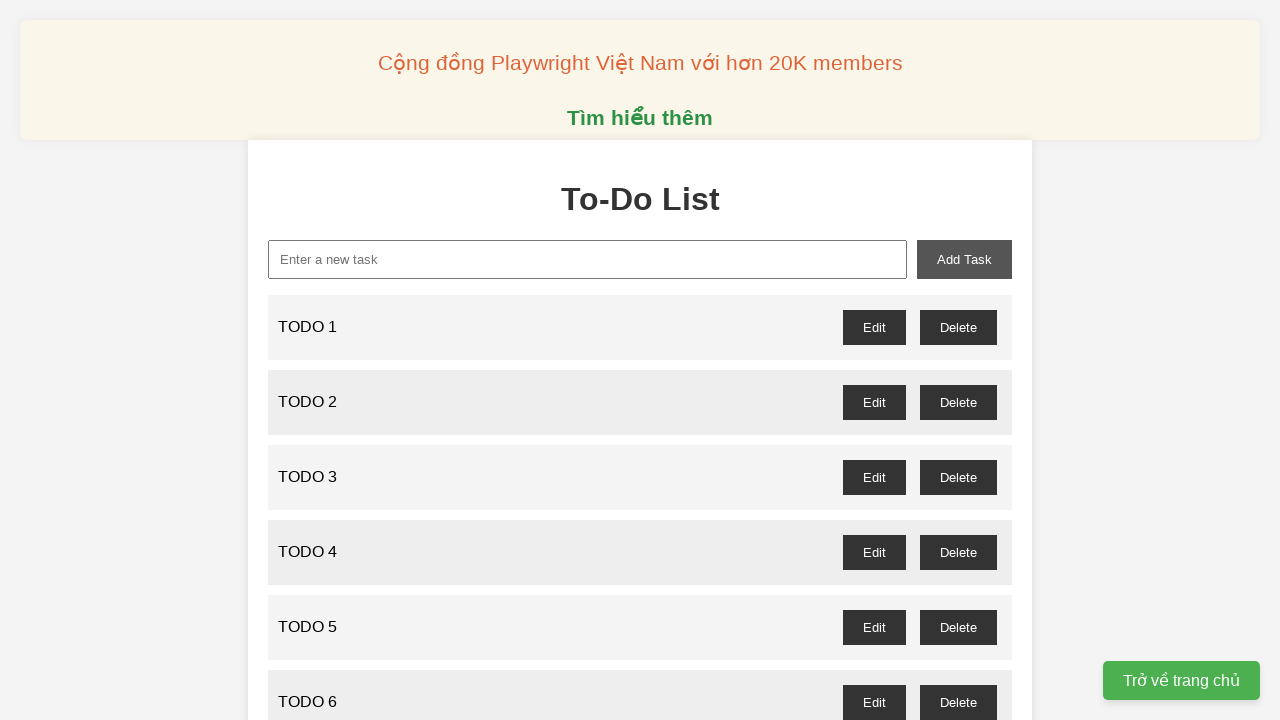

Filled input field with 'TODO 68' on xpath=//input[@id='new-task']
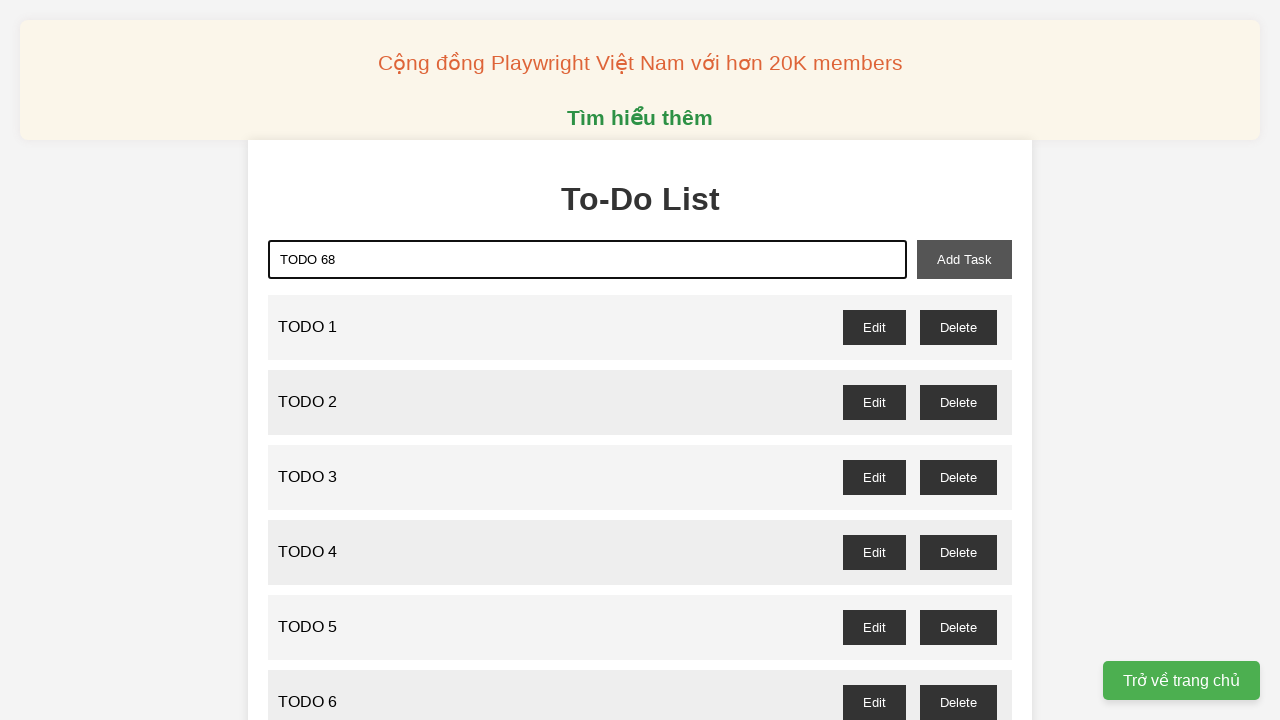

Clicked add task button to add TODO 68 at (964, 259) on xpath=//button[@id='add-task']
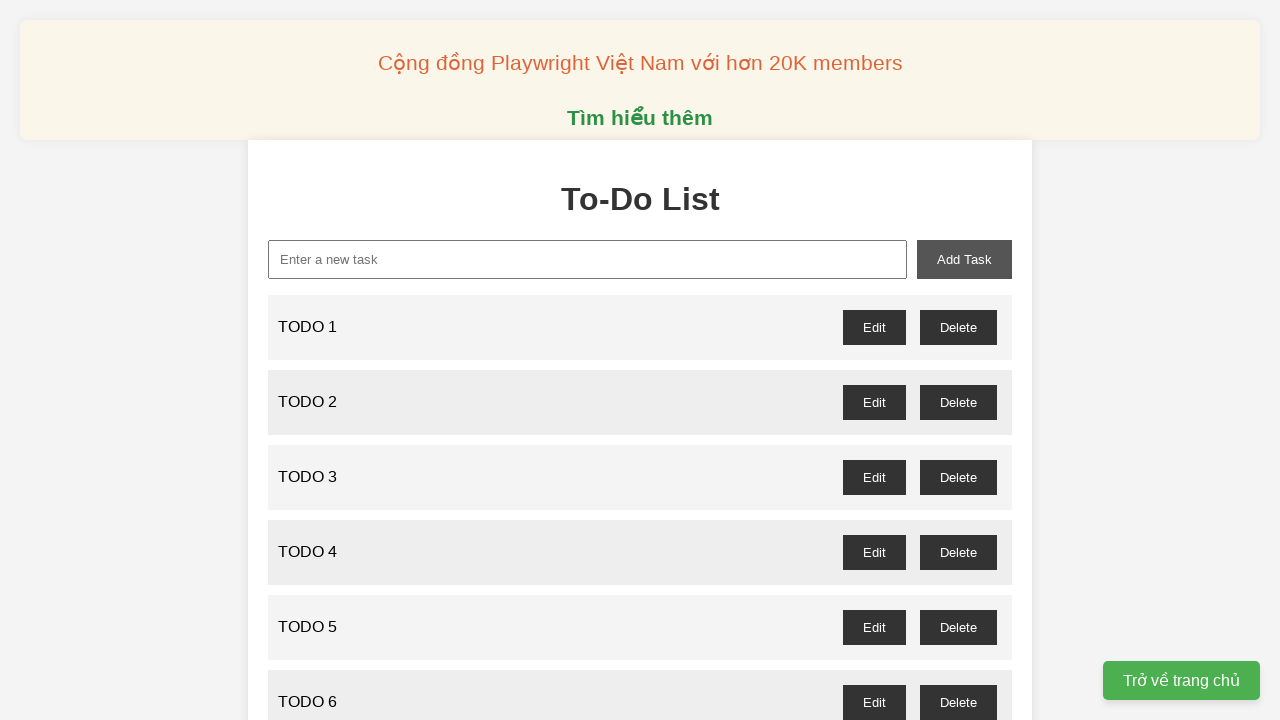

Filled input field with 'TODO 69' on xpath=//input[@id='new-task']
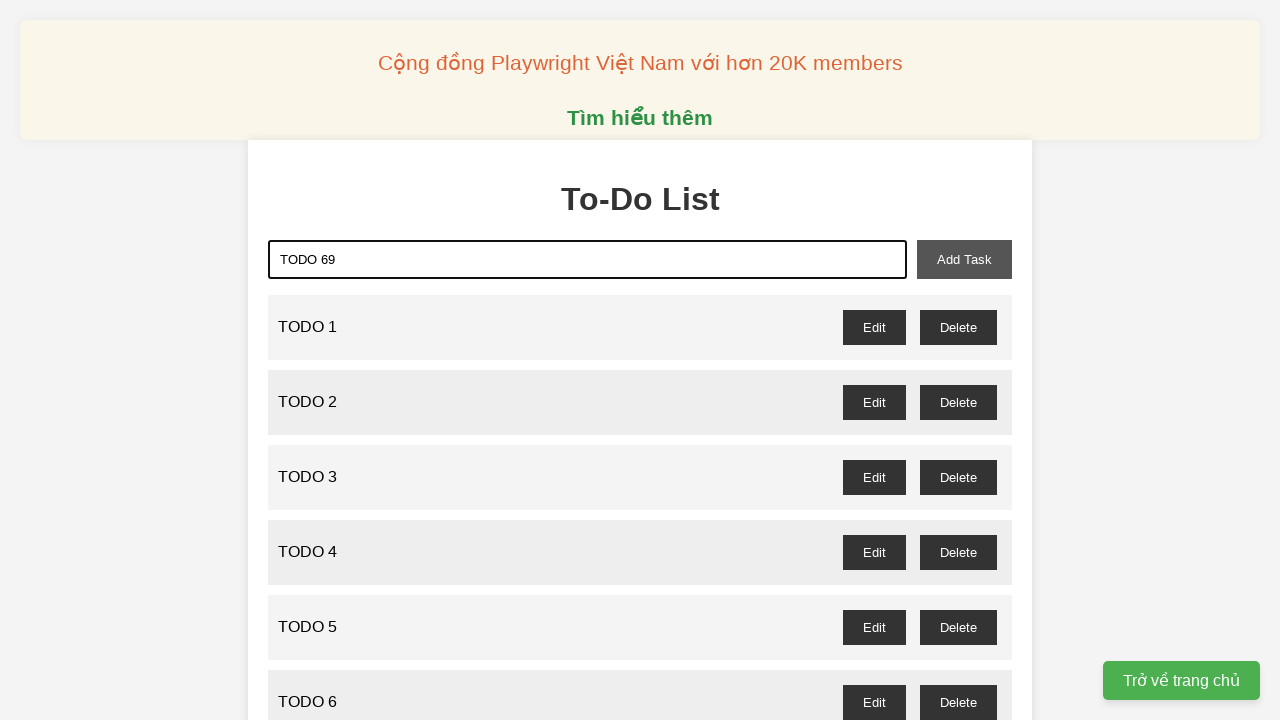

Clicked add task button to add TODO 69 at (964, 259) on xpath=//button[@id='add-task']
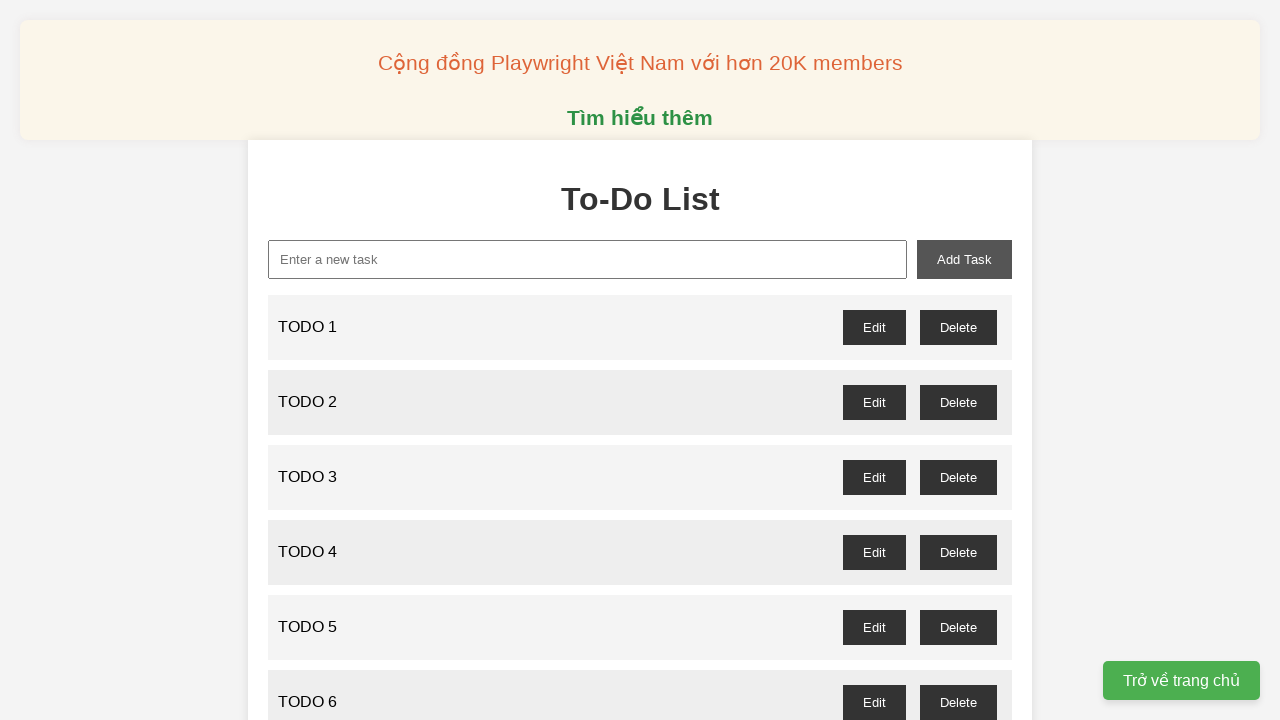

Filled input field with 'TODO 70' on xpath=//input[@id='new-task']
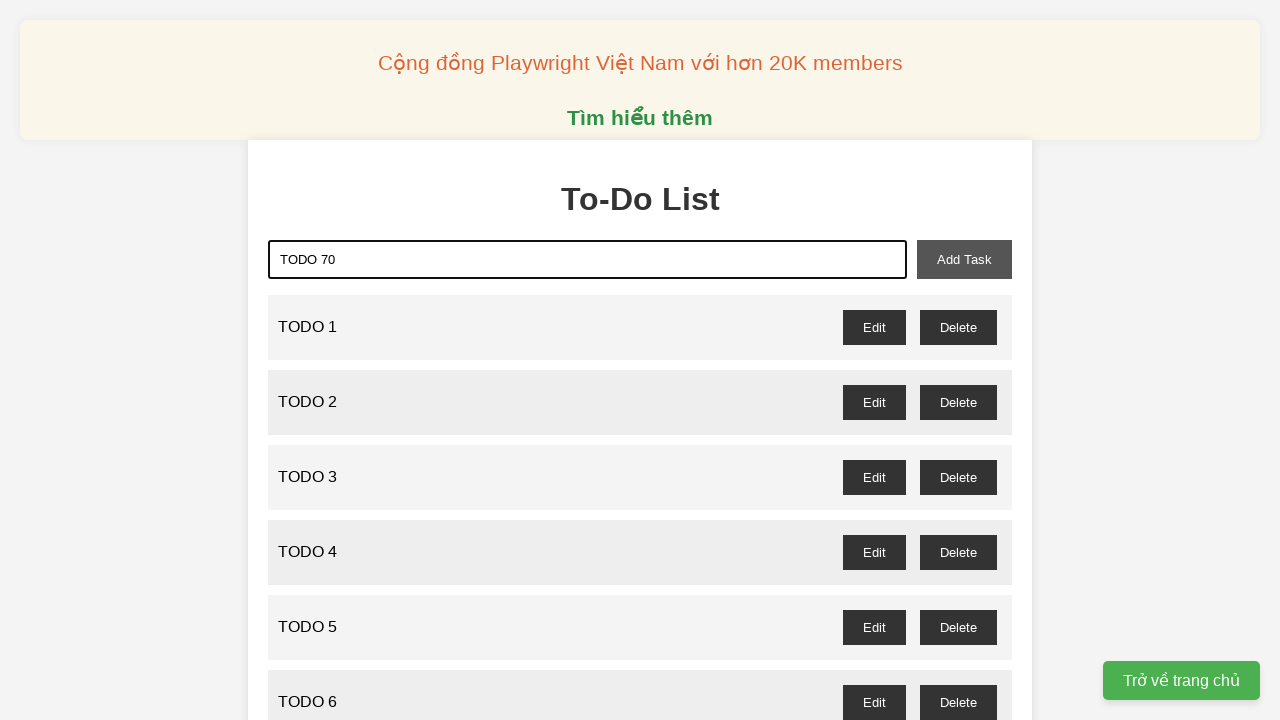

Clicked add task button to add TODO 70 at (964, 259) on xpath=//button[@id='add-task']
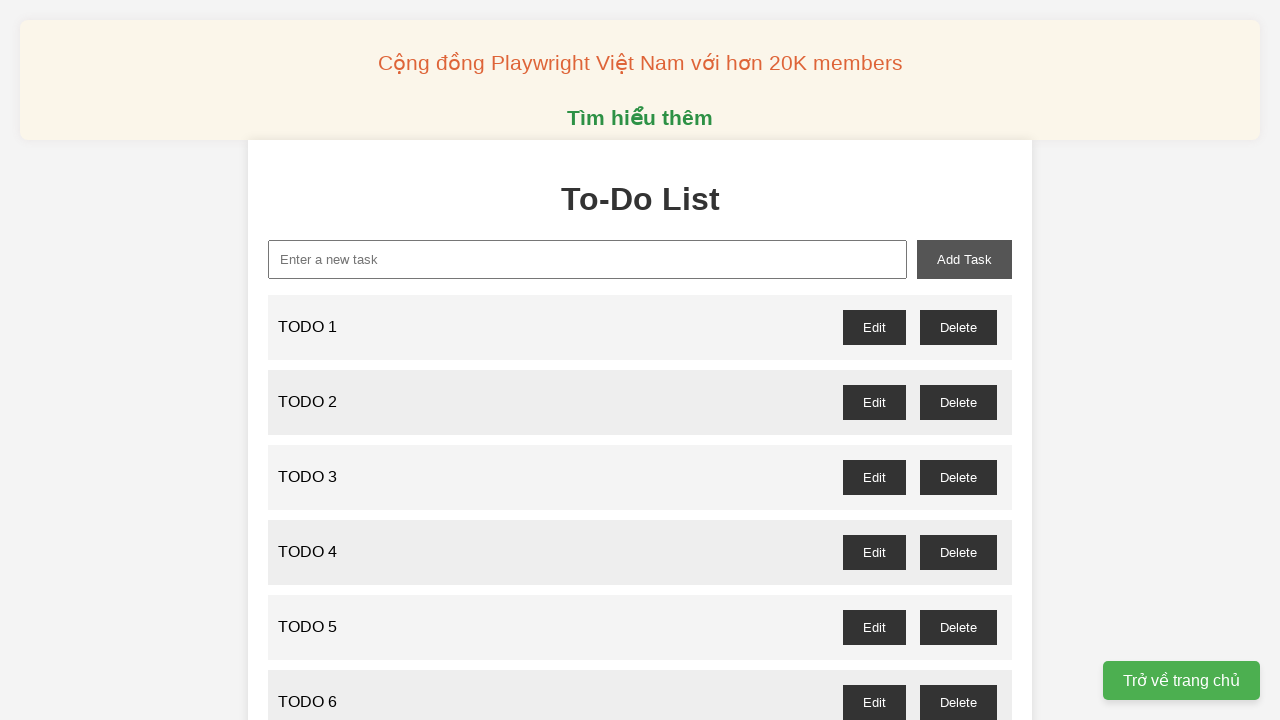

Filled input field with 'TODO 71' on xpath=//input[@id='new-task']
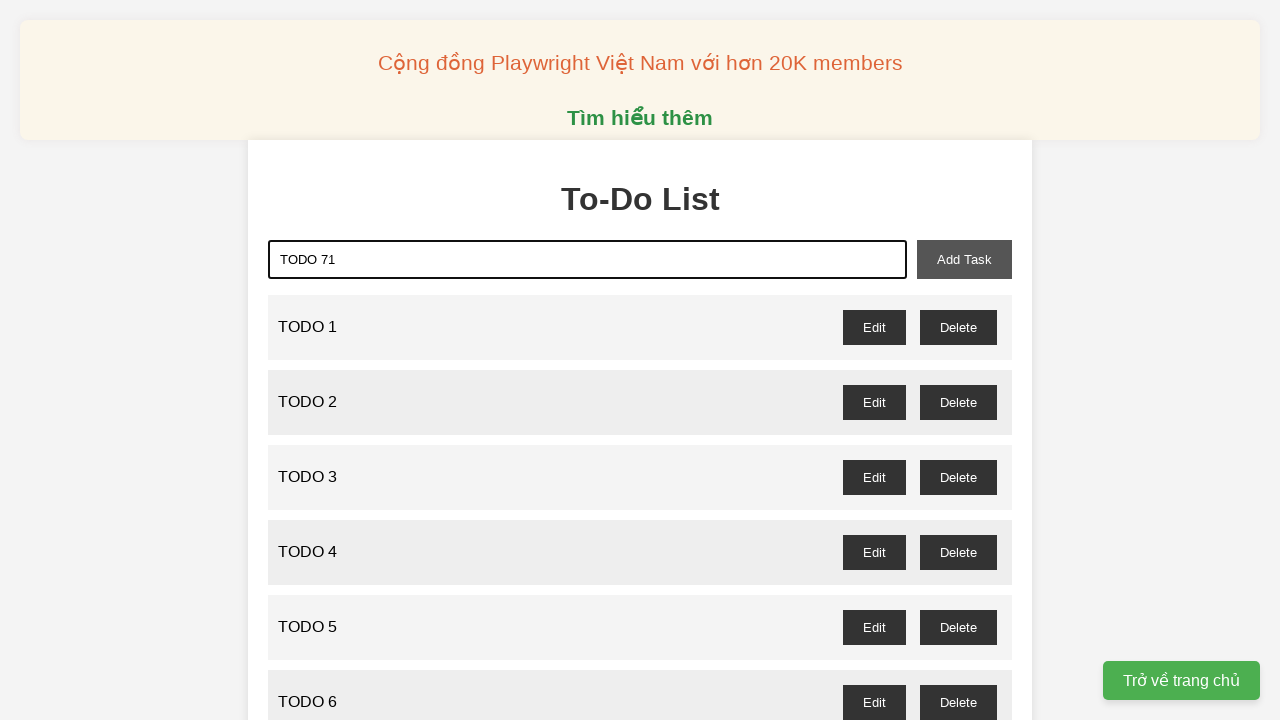

Clicked add task button to add TODO 71 at (964, 259) on xpath=//button[@id='add-task']
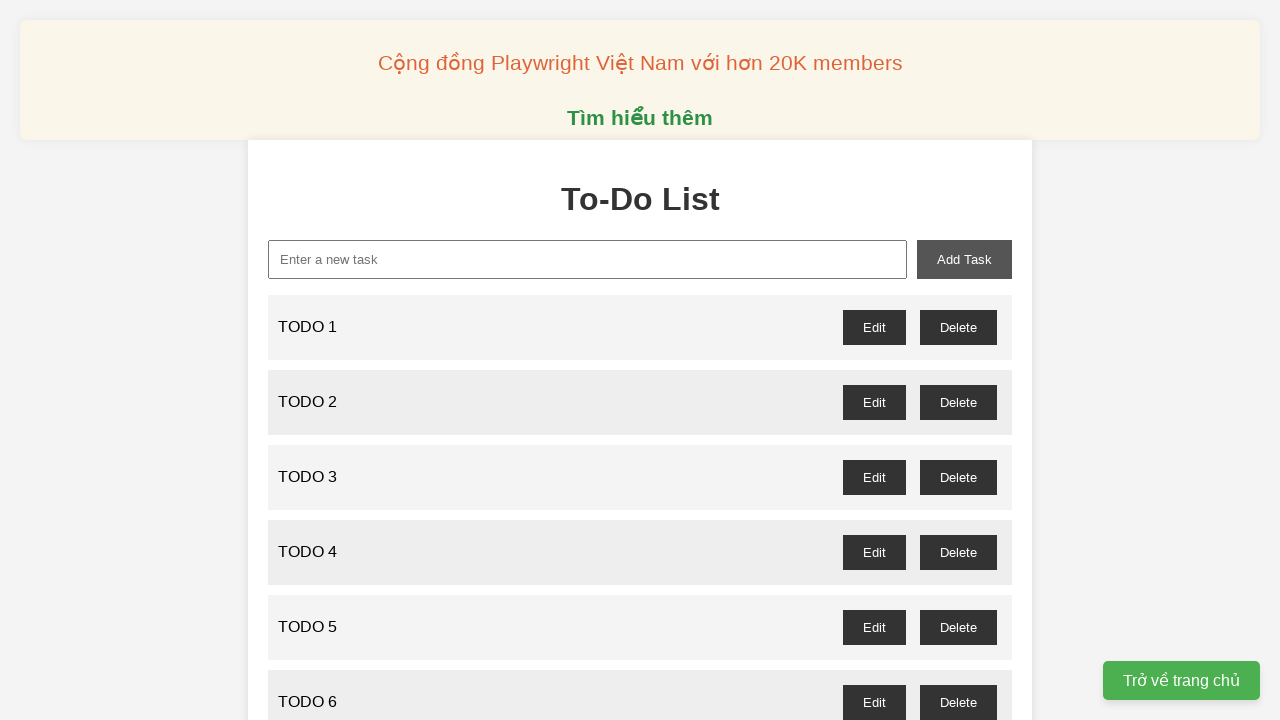

Filled input field with 'TODO 72' on xpath=//input[@id='new-task']
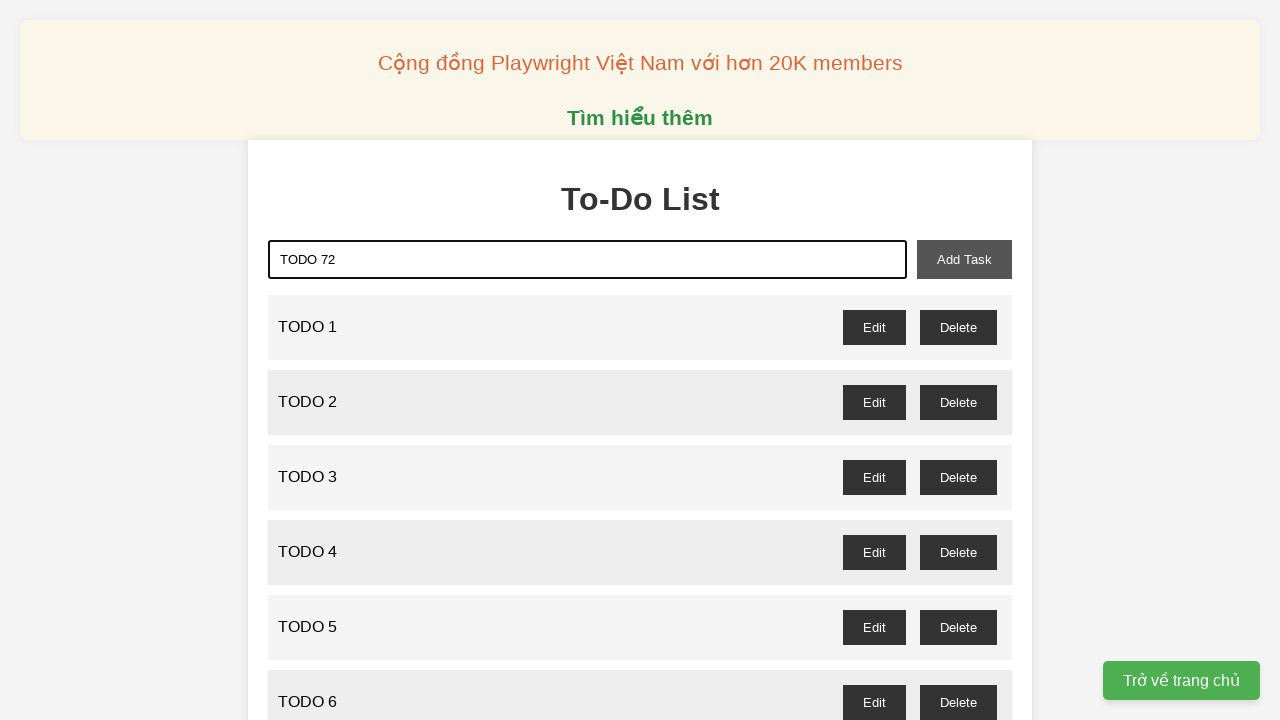

Clicked add task button to add TODO 72 at (964, 259) on xpath=//button[@id='add-task']
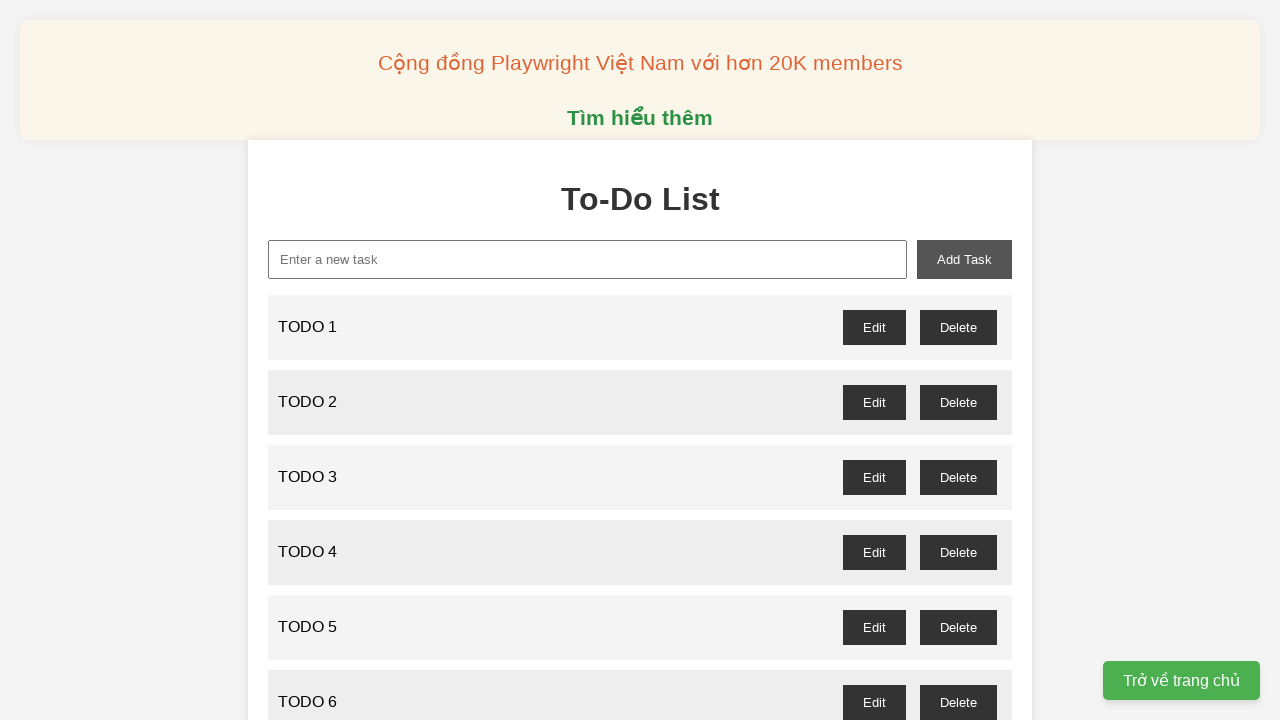

Filled input field with 'TODO 73' on xpath=//input[@id='new-task']
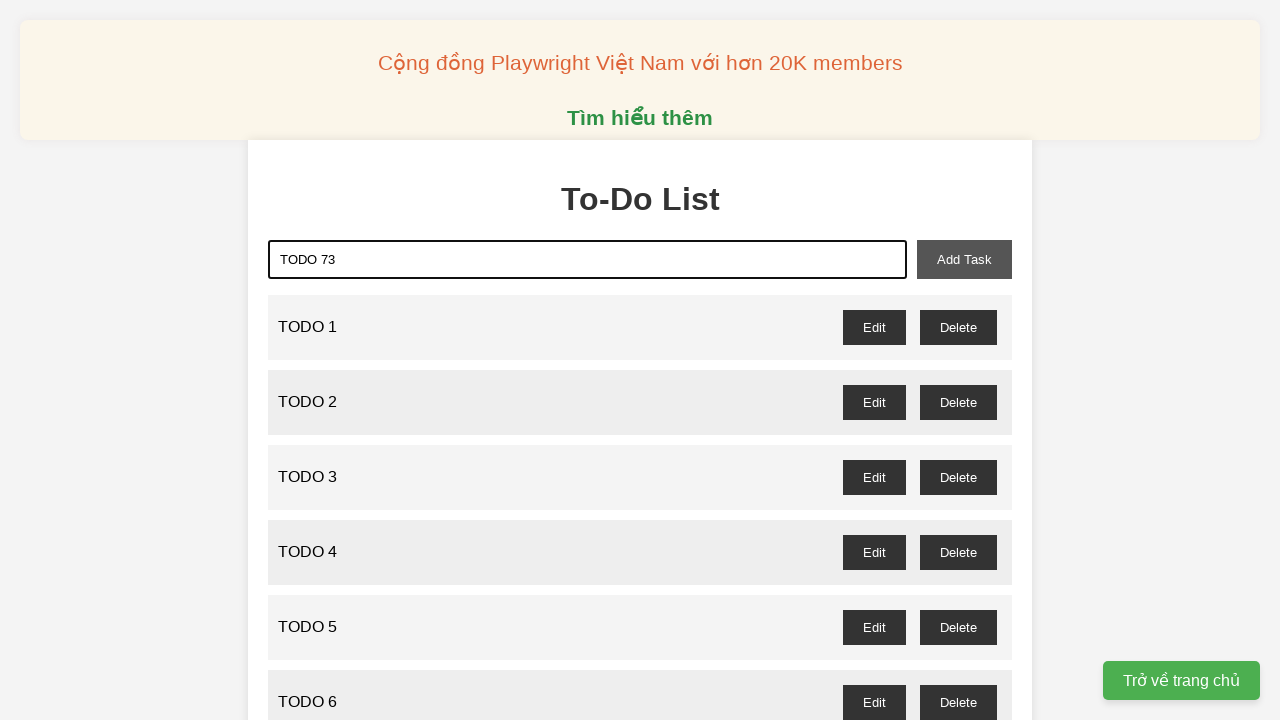

Clicked add task button to add TODO 73 at (964, 259) on xpath=//button[@id='add-task']
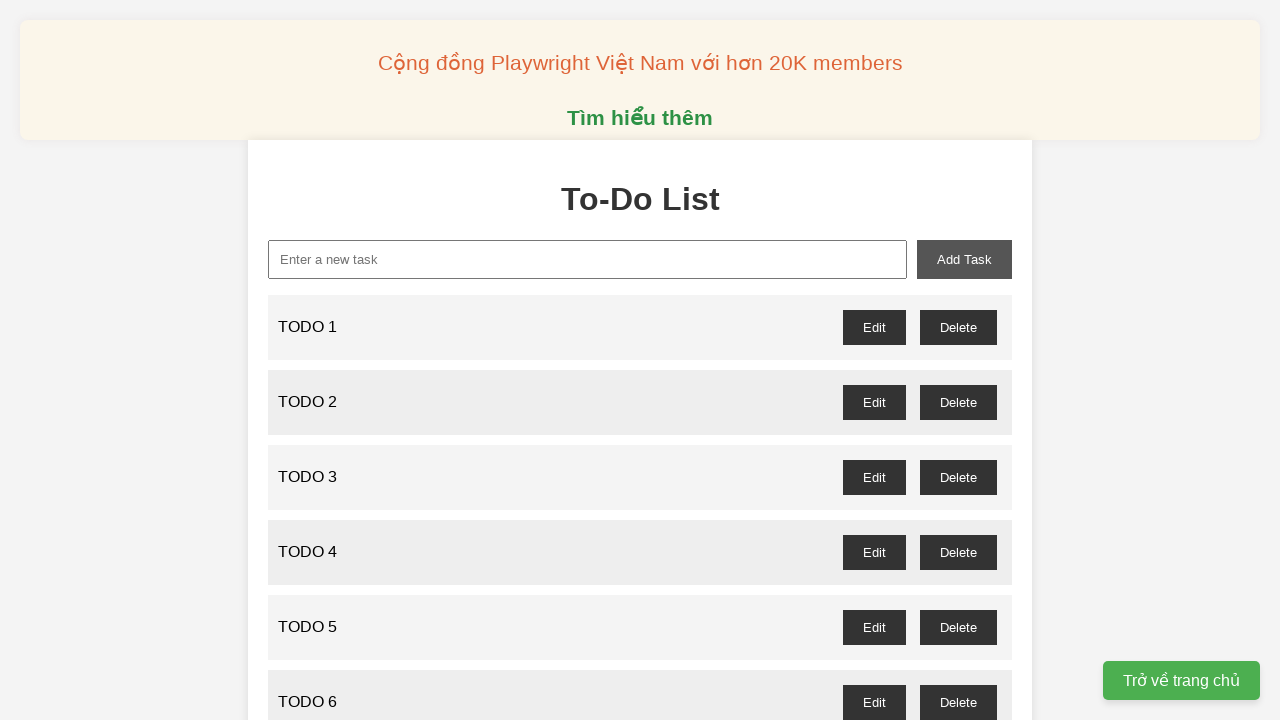

Filled input field with 'TODO 74' on xpath=//input[@id='new-task']
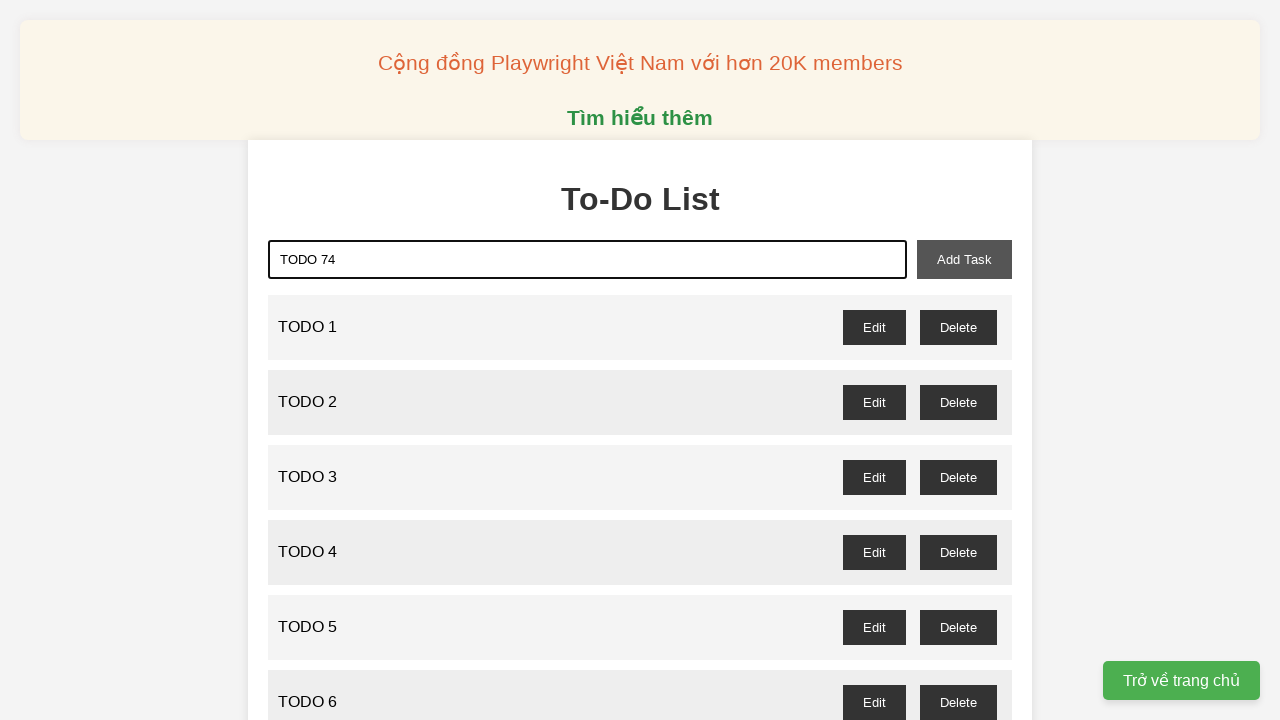

Clicked add task button to add TODO 74 at (964, 259) on xpath=//button[@id='add-task']
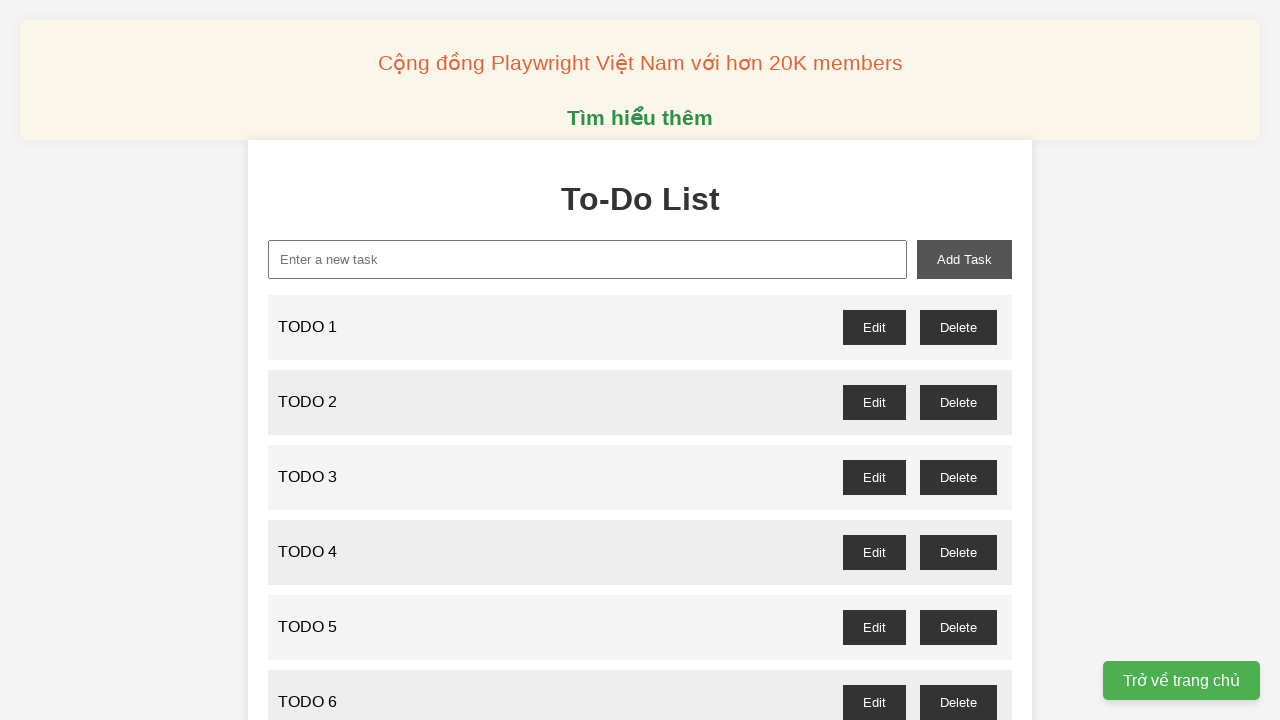

Filled input field with 'TODO 75' on xpath=//input[@id='new-task']
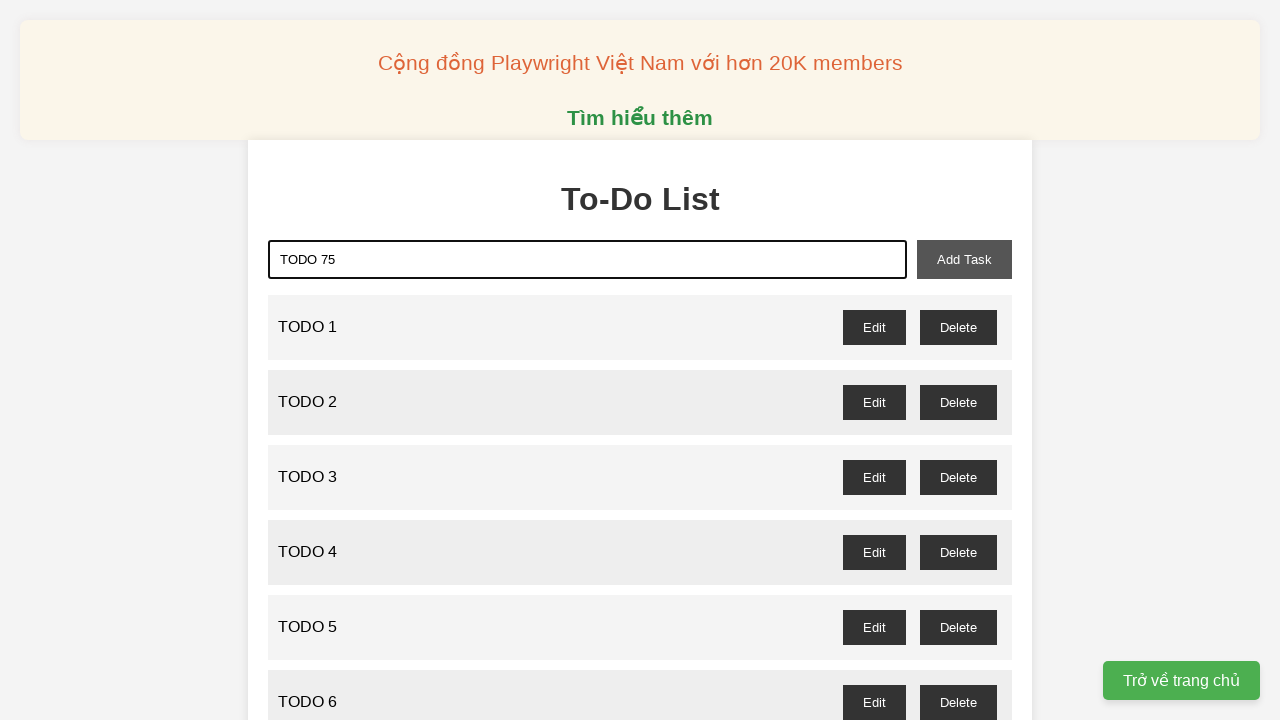

Clicked add task button to add TODO 75 at (964, 259) on xpath=//button[@id='add-task']
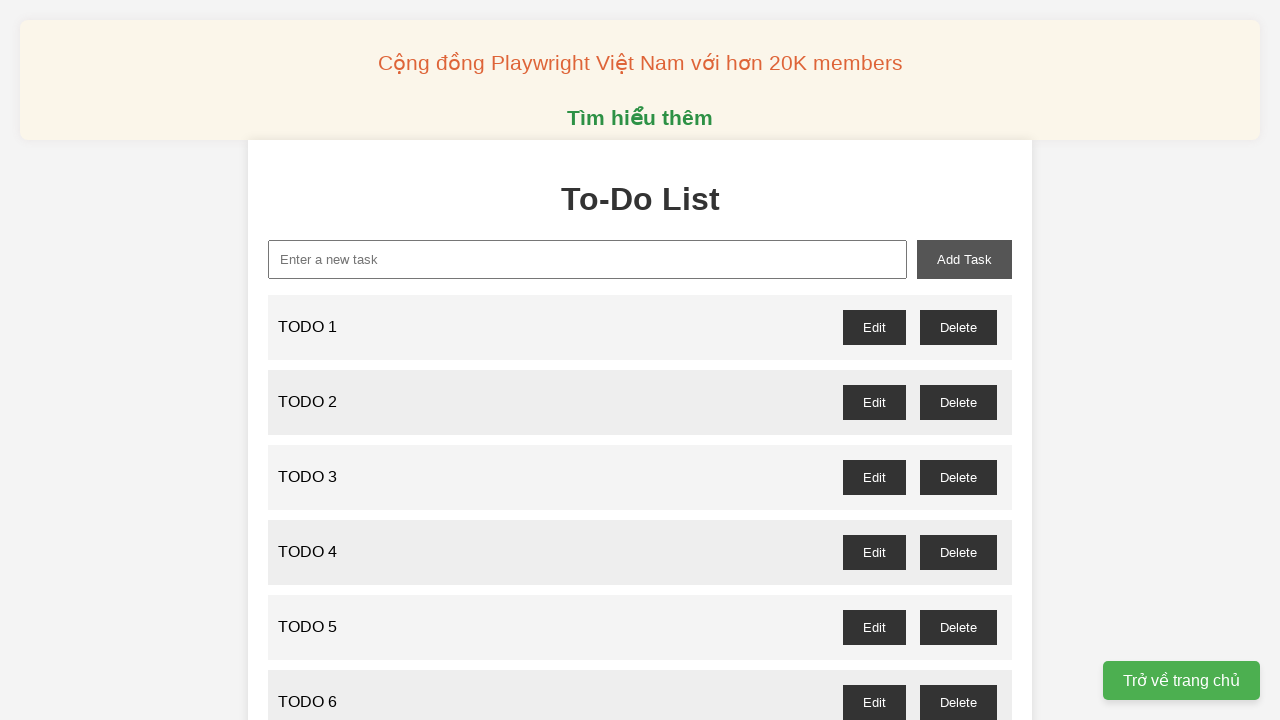

Filled input field with 'TODO 76' on xpath=//input[@id='new-task']
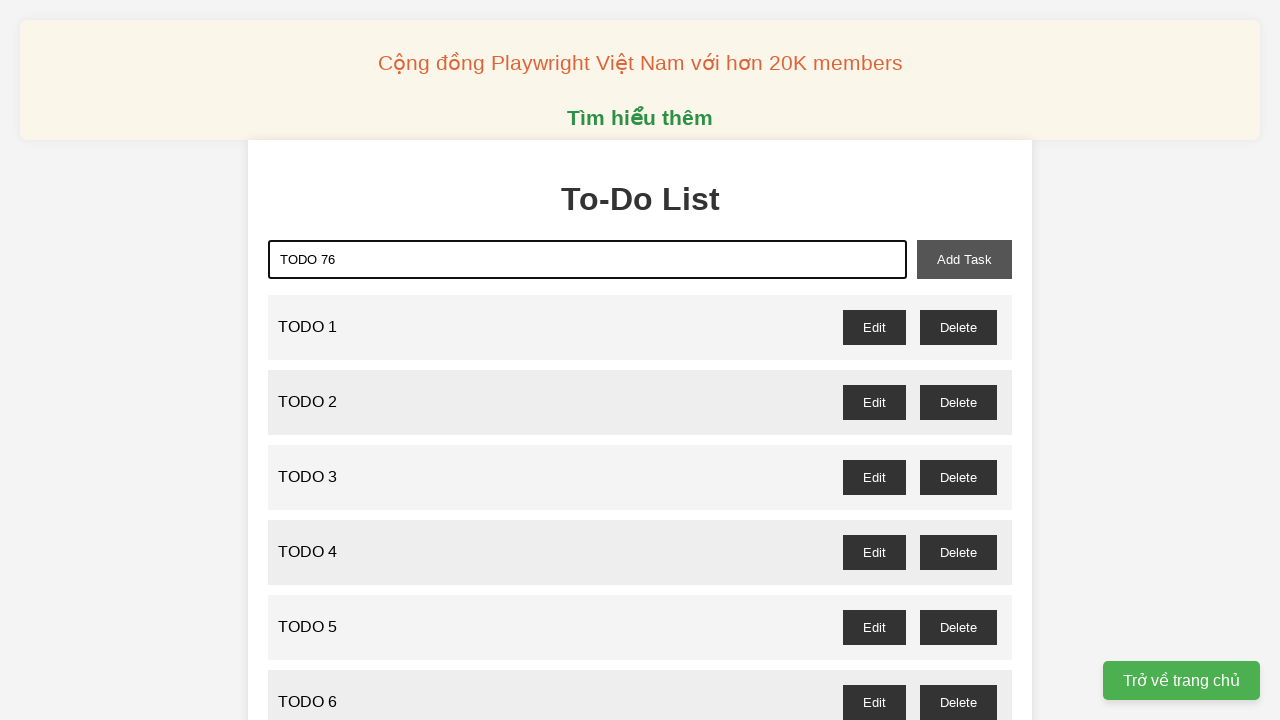

Clicked add task button to add TODO 76 at (964, 259) on xpath=//button[@id='add-task']
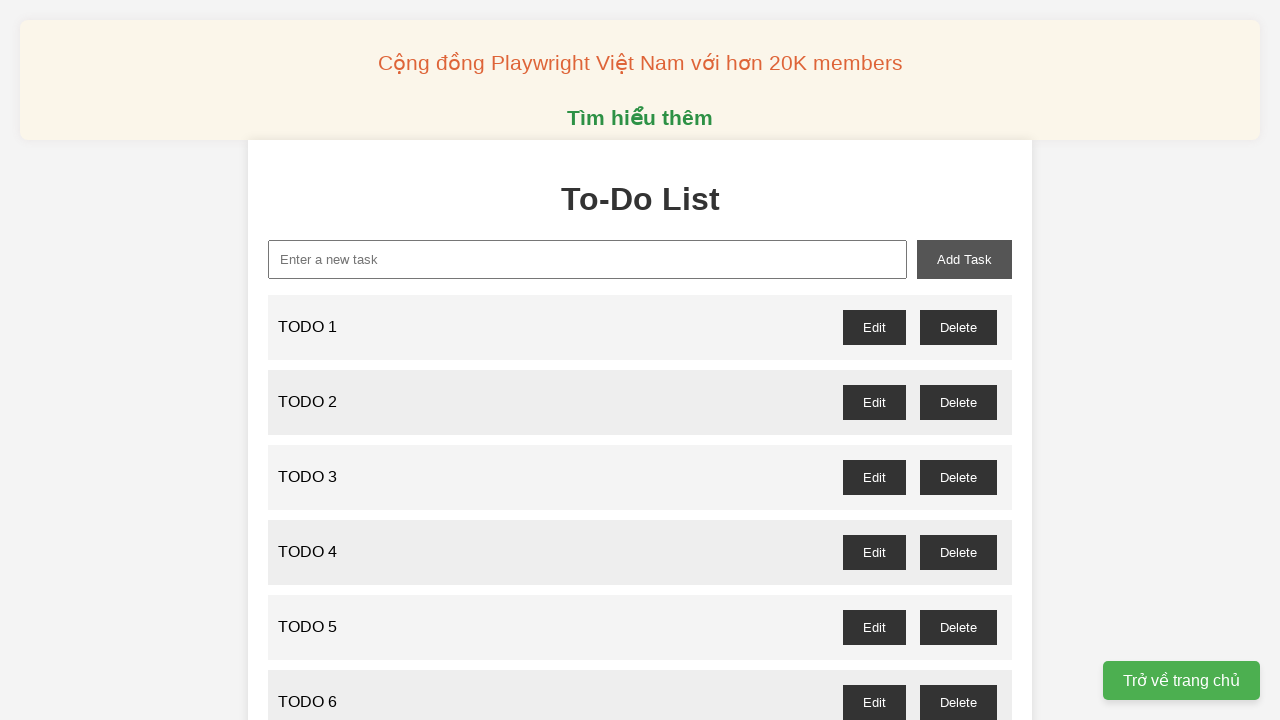

Filled input field with 'TODO 77' on xpath=//input[@id='new-task']
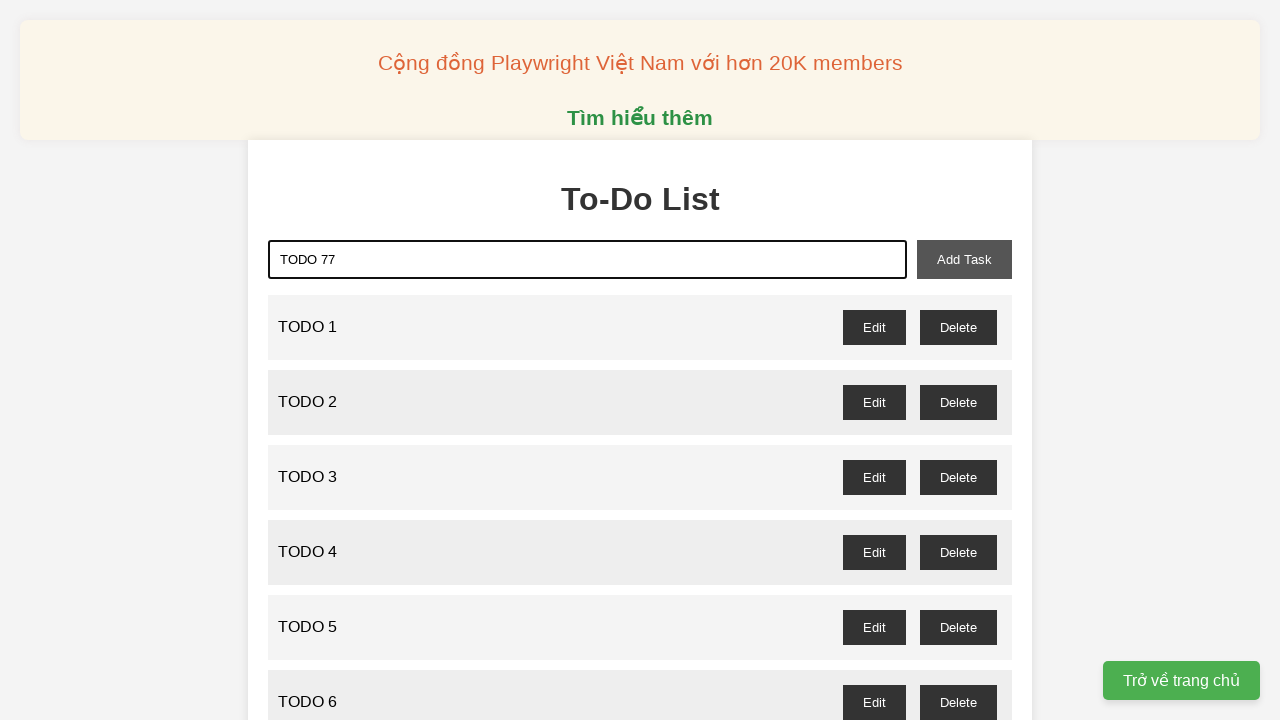

Clicked add task button to add TODO 77 at (964, 259) on xpath=//button[@id='add-task']
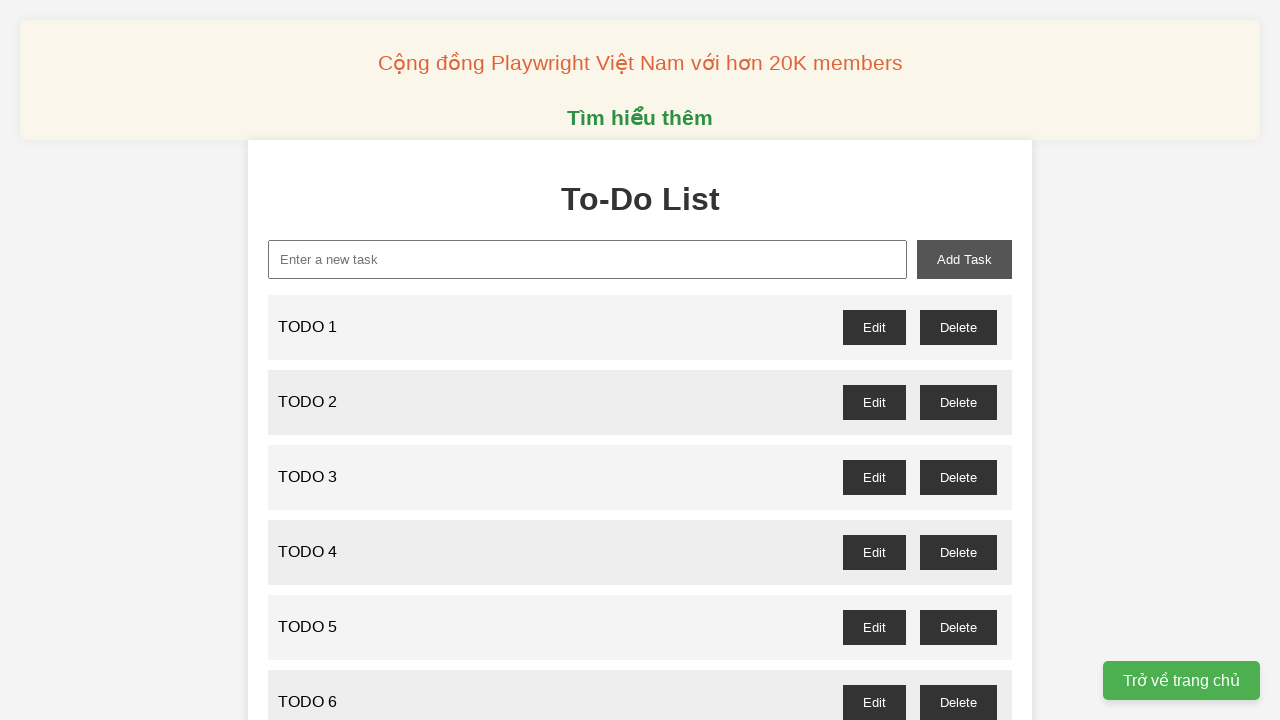

Filled input field with 'TODO 78' on xpath=//input[@id='new-task']
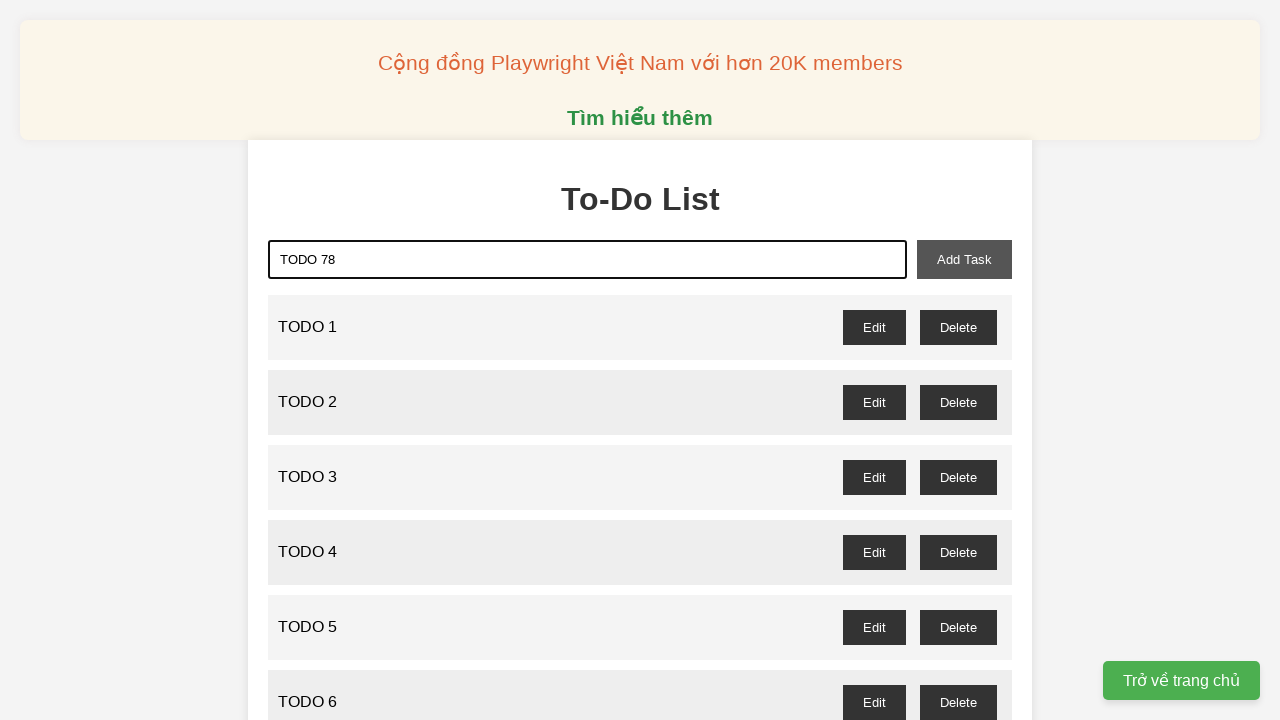

Clicked add task button to add TODO 78 at (964, 259) on xpath=//button[@id='add-task']
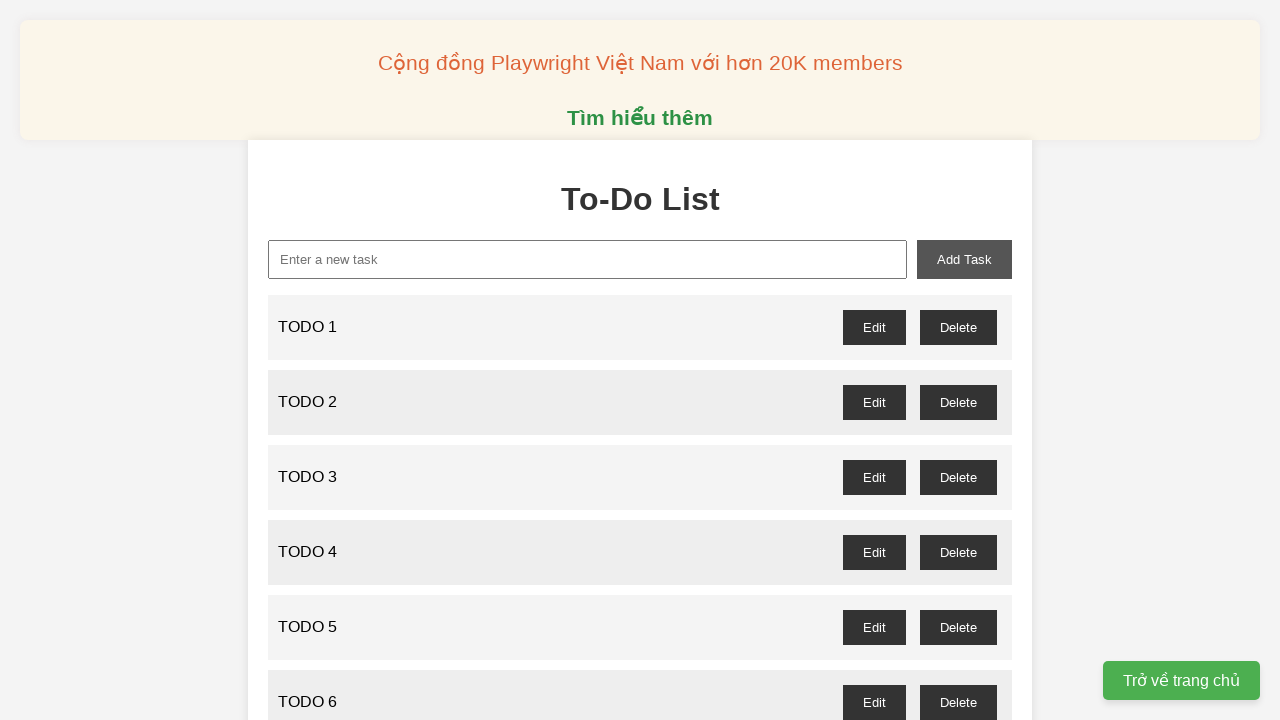

Filled input field with 'TODO 79' on xpath=//input[@id='new-task']
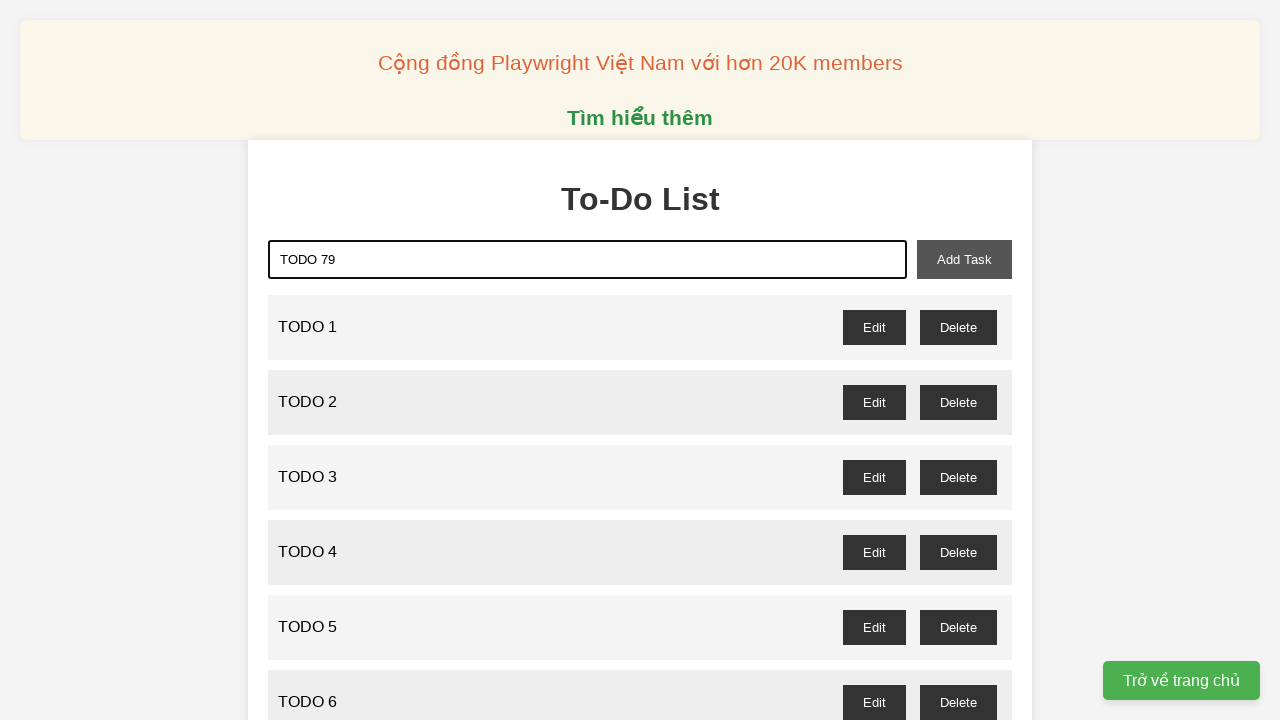

Clicked add task button to add TODO 79 at (964, 259) on xpath=//button[@id='add-task']
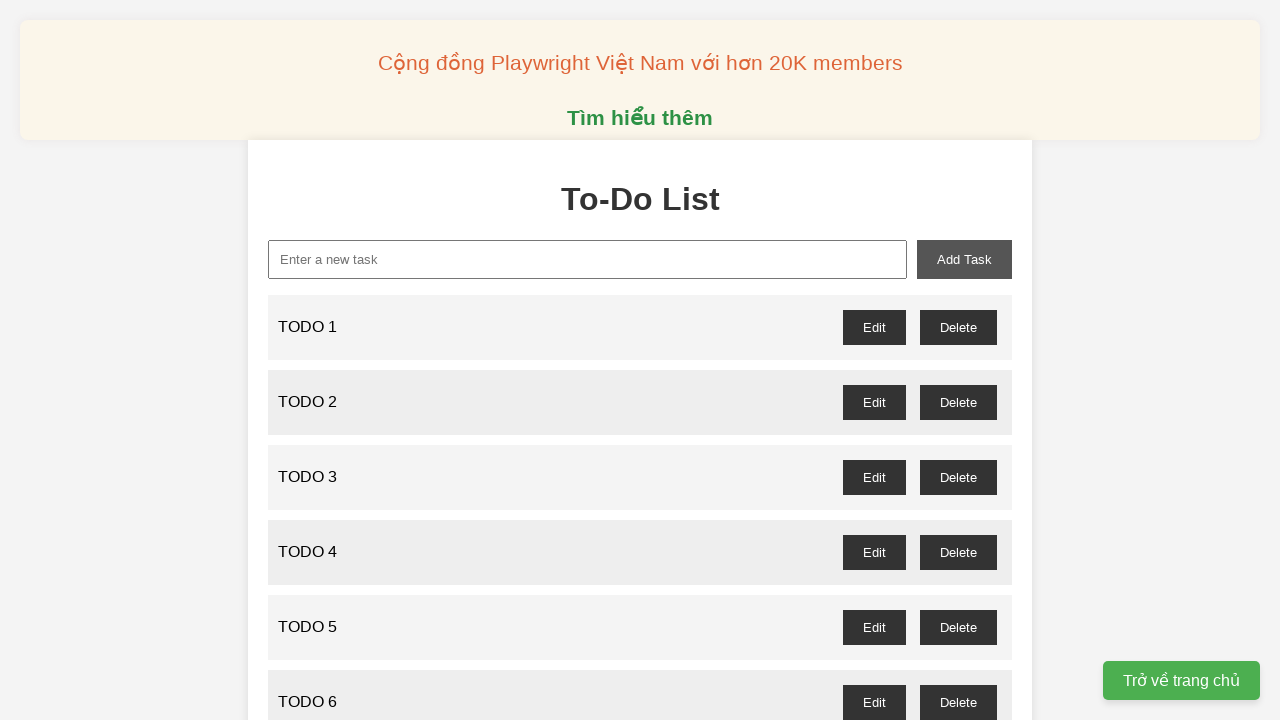

Filled input field with 'TODO 80' on xpath=//input[@id='new-task']
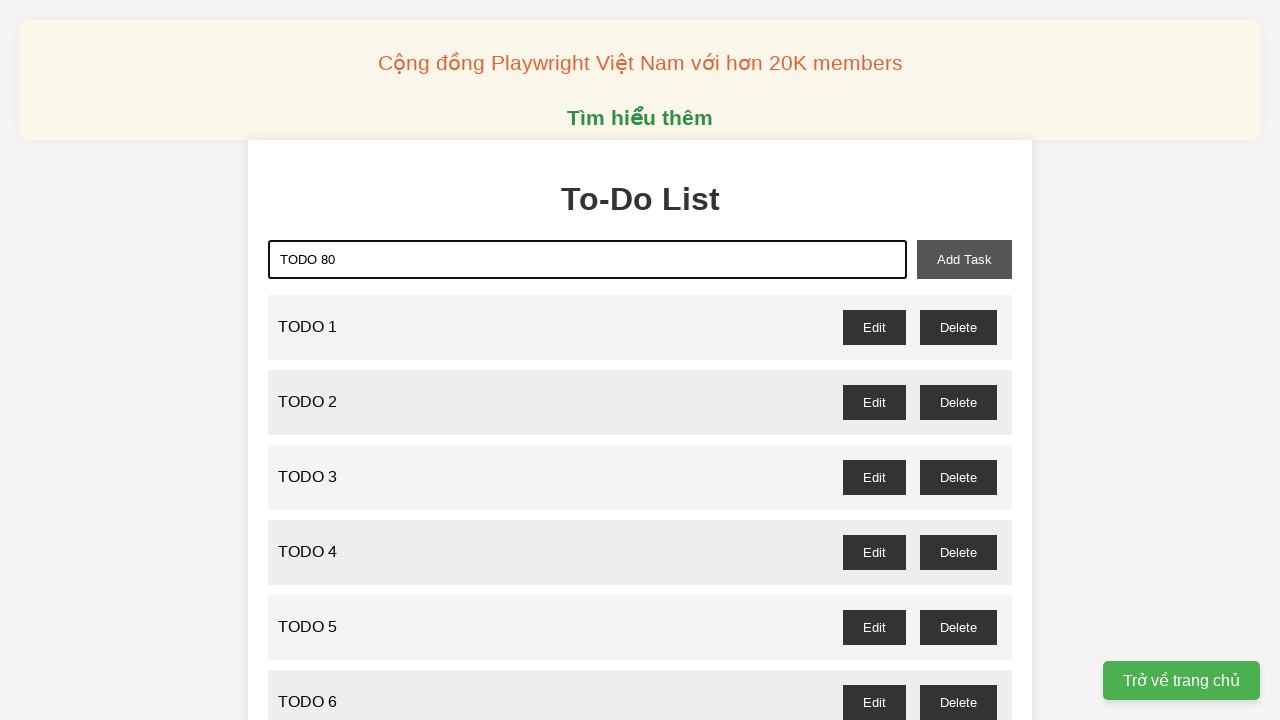

Clicked add task button to add TODO 80 at (964, 259) on xpath=//button[@id='add-task']
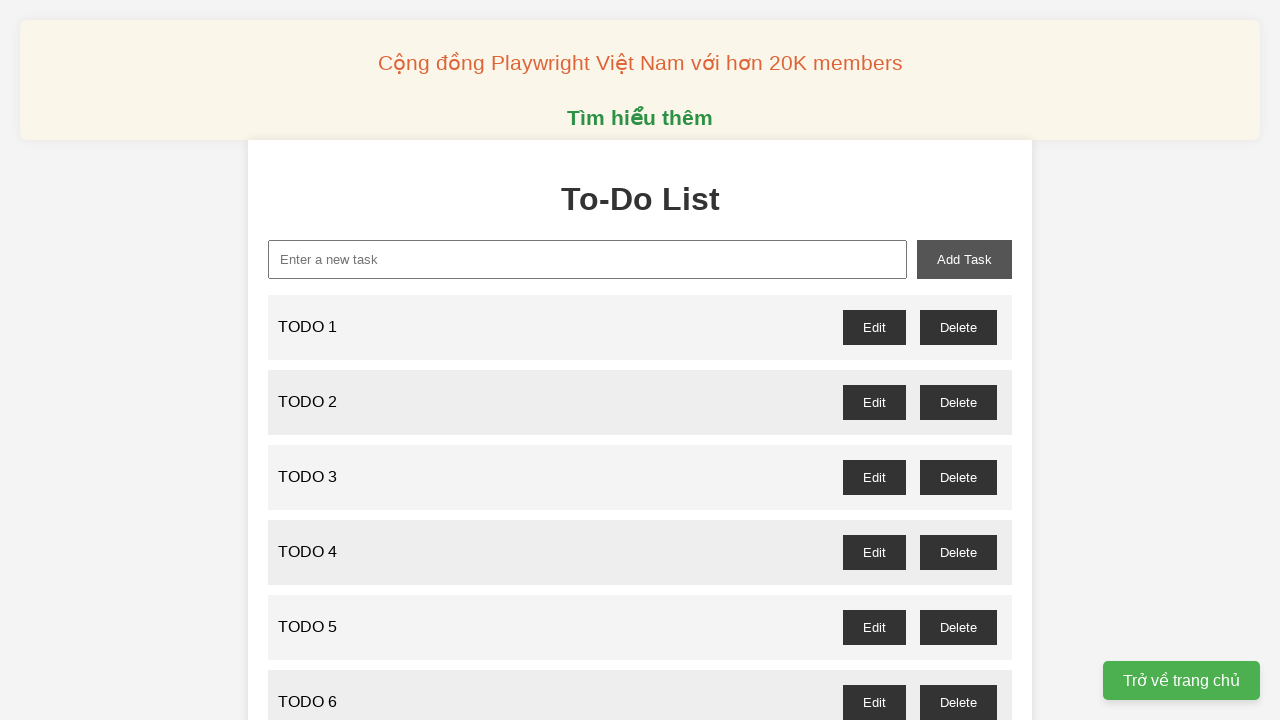

Filled input field with 'TODO 81' on xpath=//input[@id='new-task']
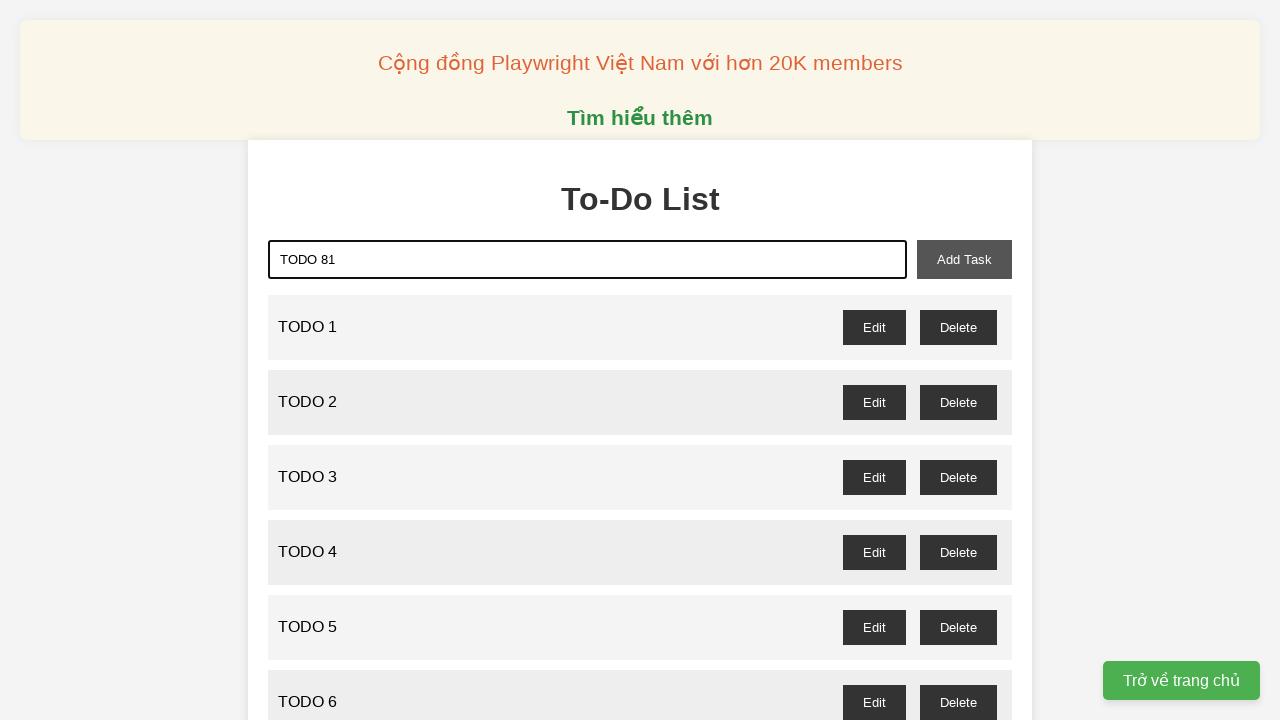

Clicked add task button to add TODO 81 at (964, 259) on xpath=//button[@id='add-task']
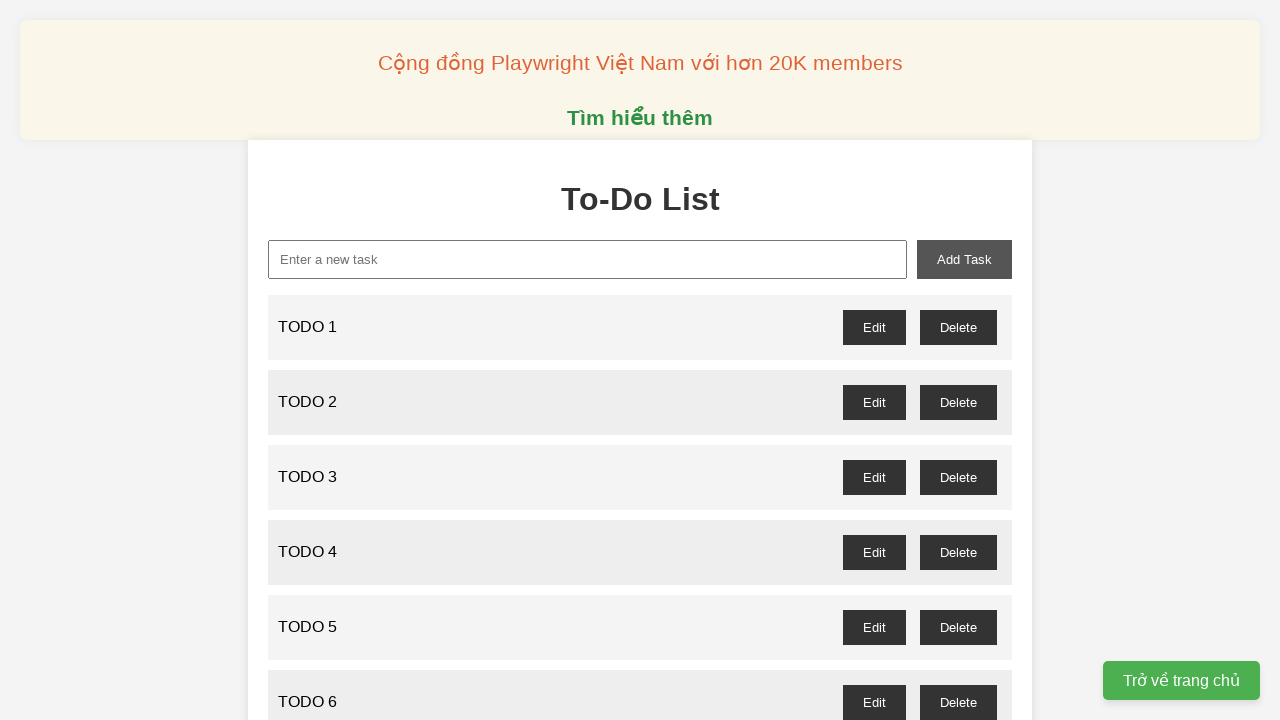

Filled input field with 'TODO 82' on xpath=//input[@id='new-task']
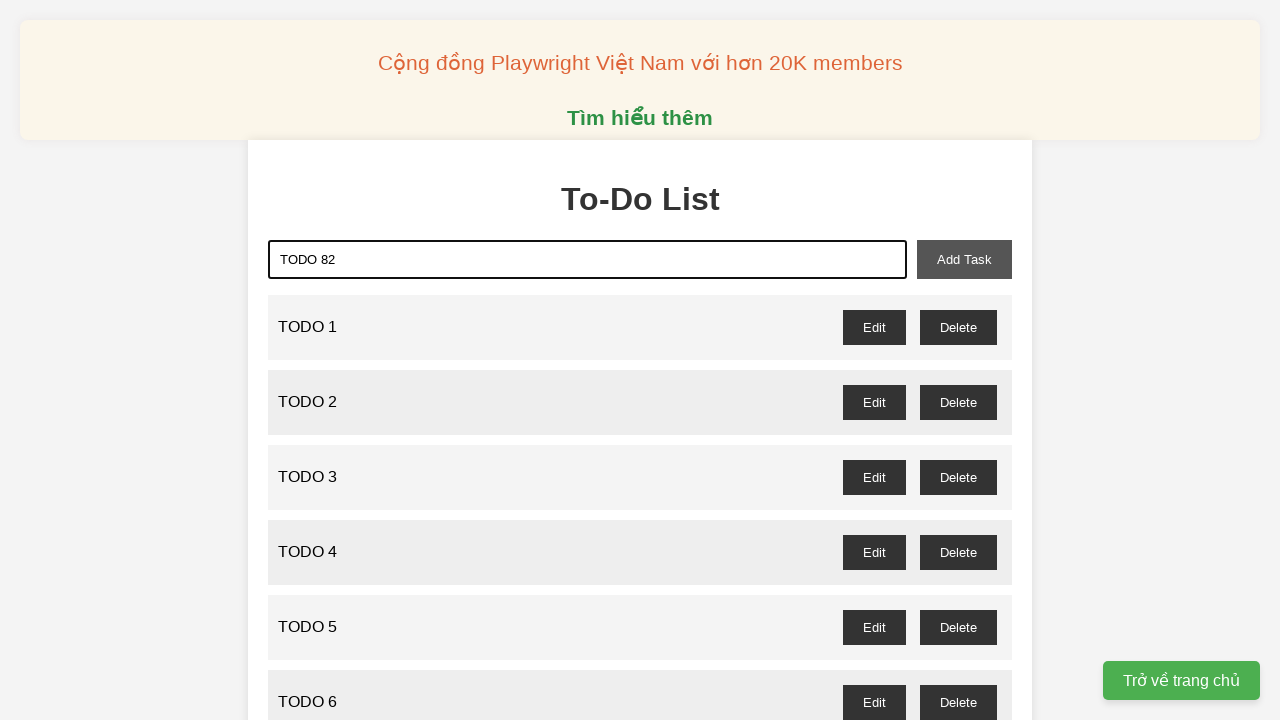

Clicked add task button to add TODO 82 at (964, 259) on xpath=//button[@id='add-task']
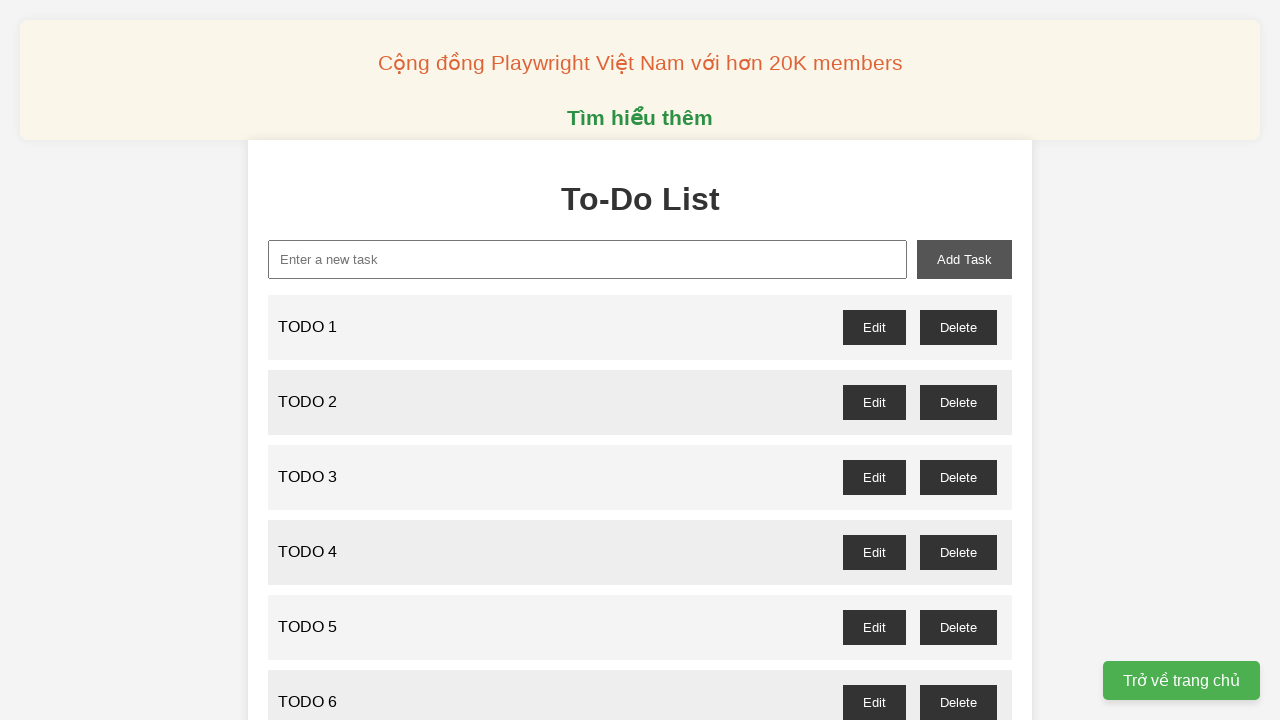

Filled input field with 'TODO 83' on xpath=//input[@id='new-task']
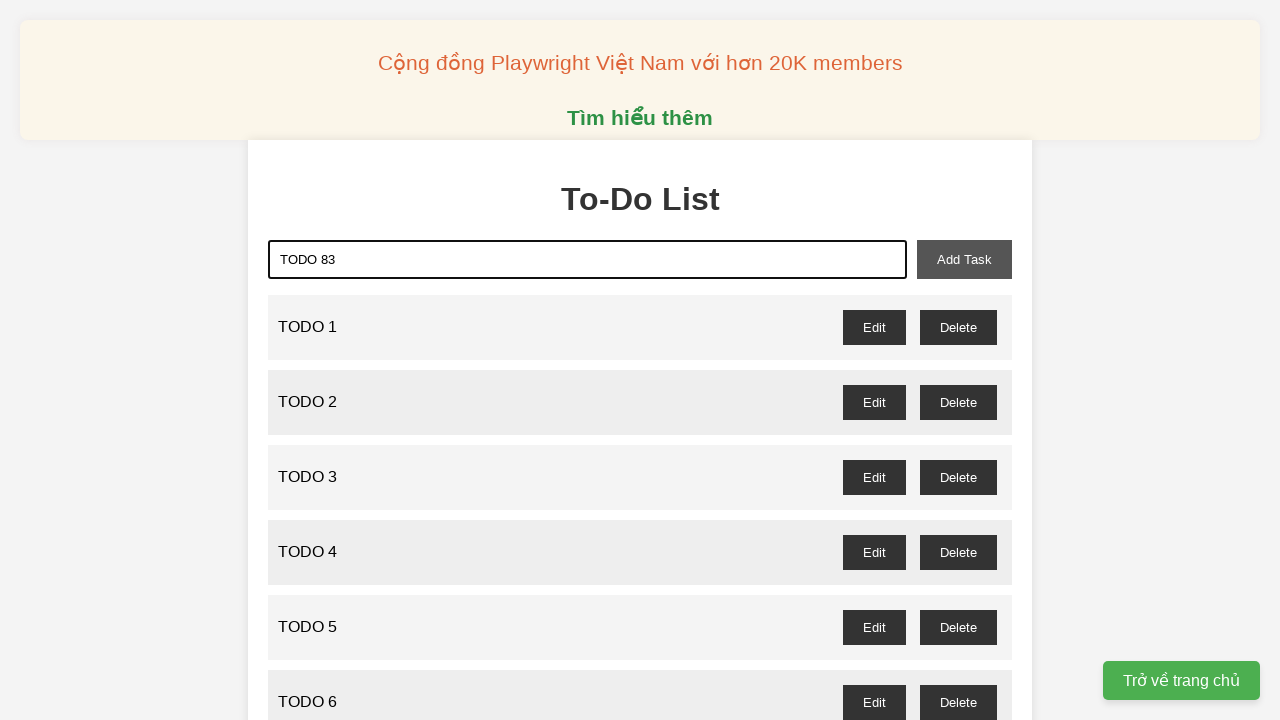

Clicked add task button to add TODO 83 at (964, 259) on xpath=//button[@id='add-task']
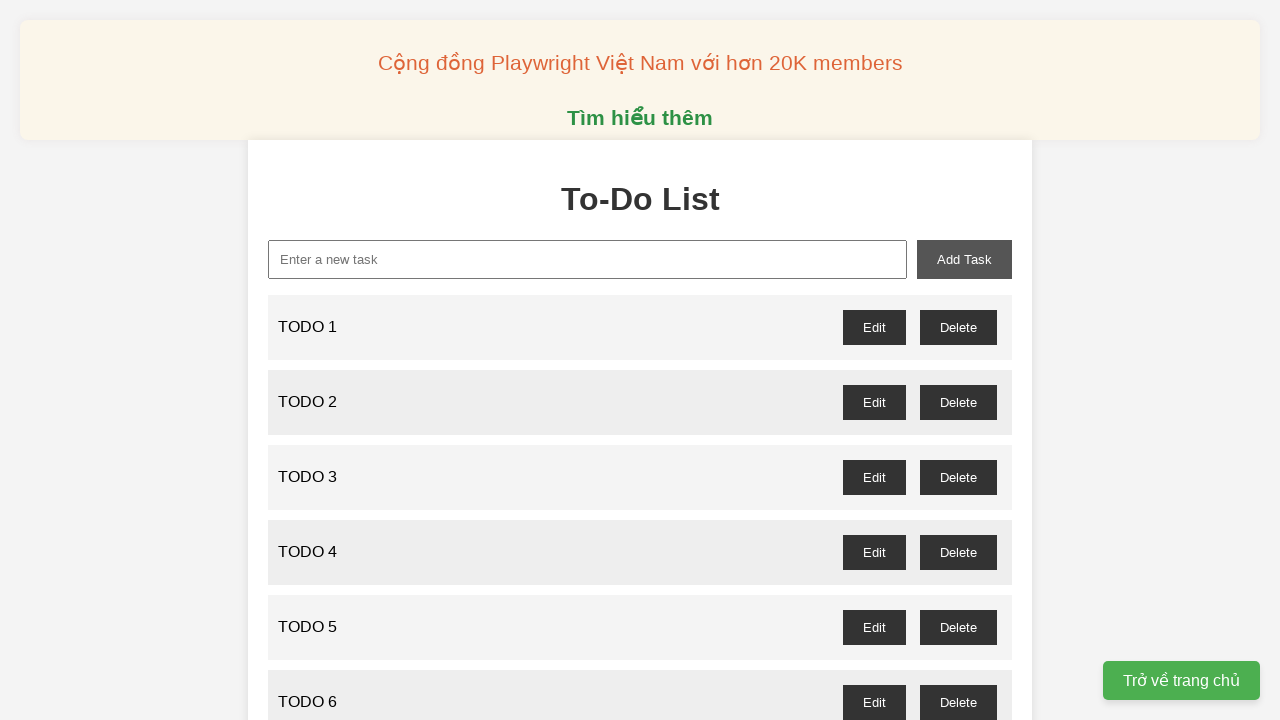

Filled input field with 'TODO 84' on xpath=//input[@id='new-task']
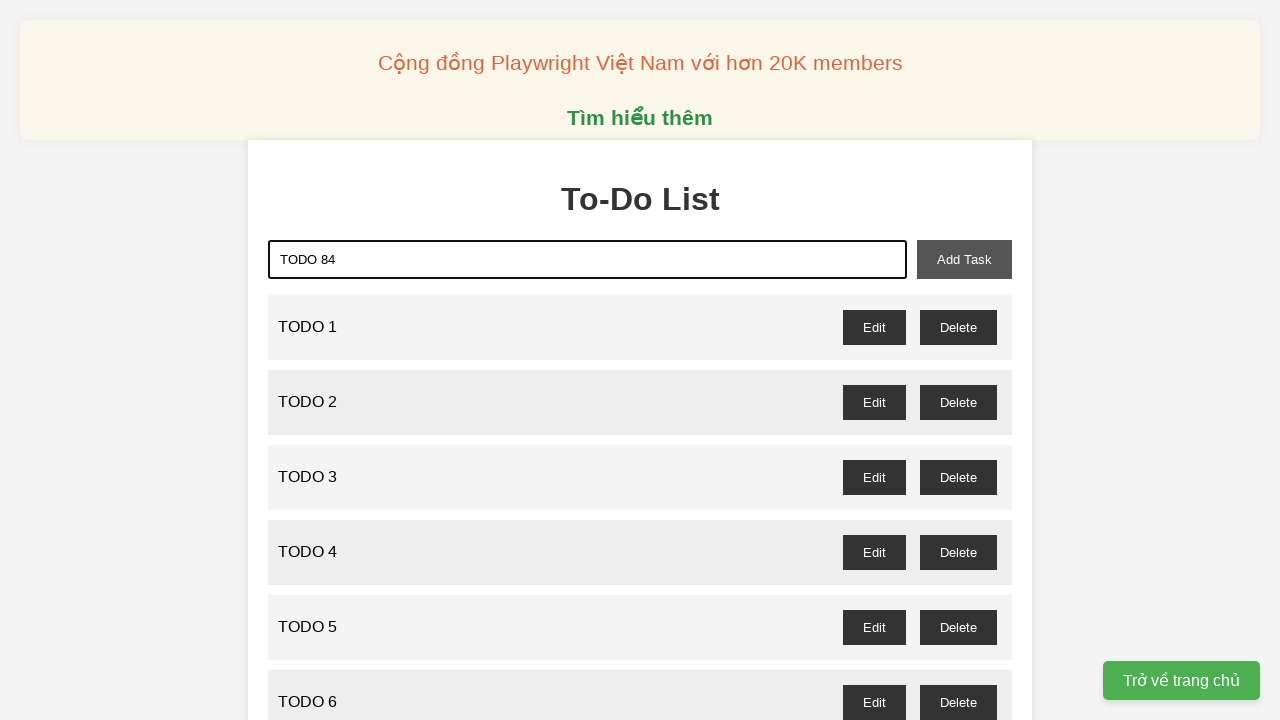

Clicked add task button to add TODO 84 at (964, 259) on xpath=//button[@id='add-task']
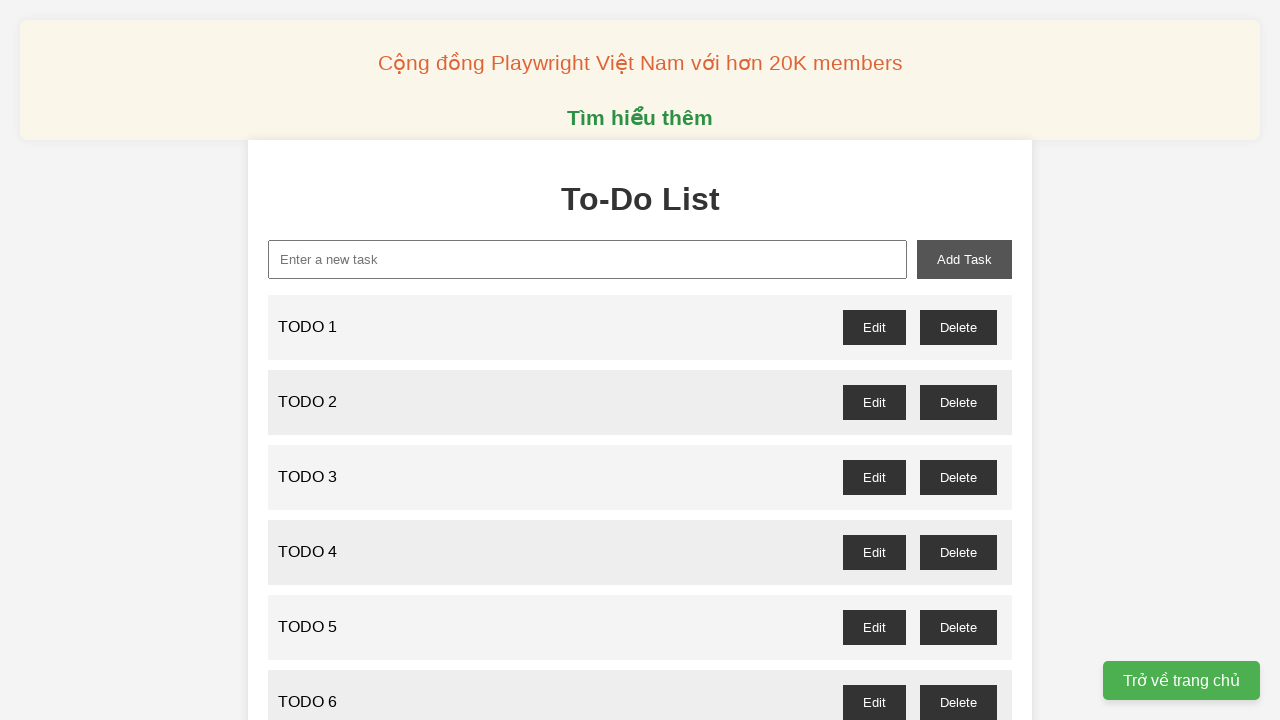

Filled input field with 'TODO 85' on xpath=//input[@id='new-task']
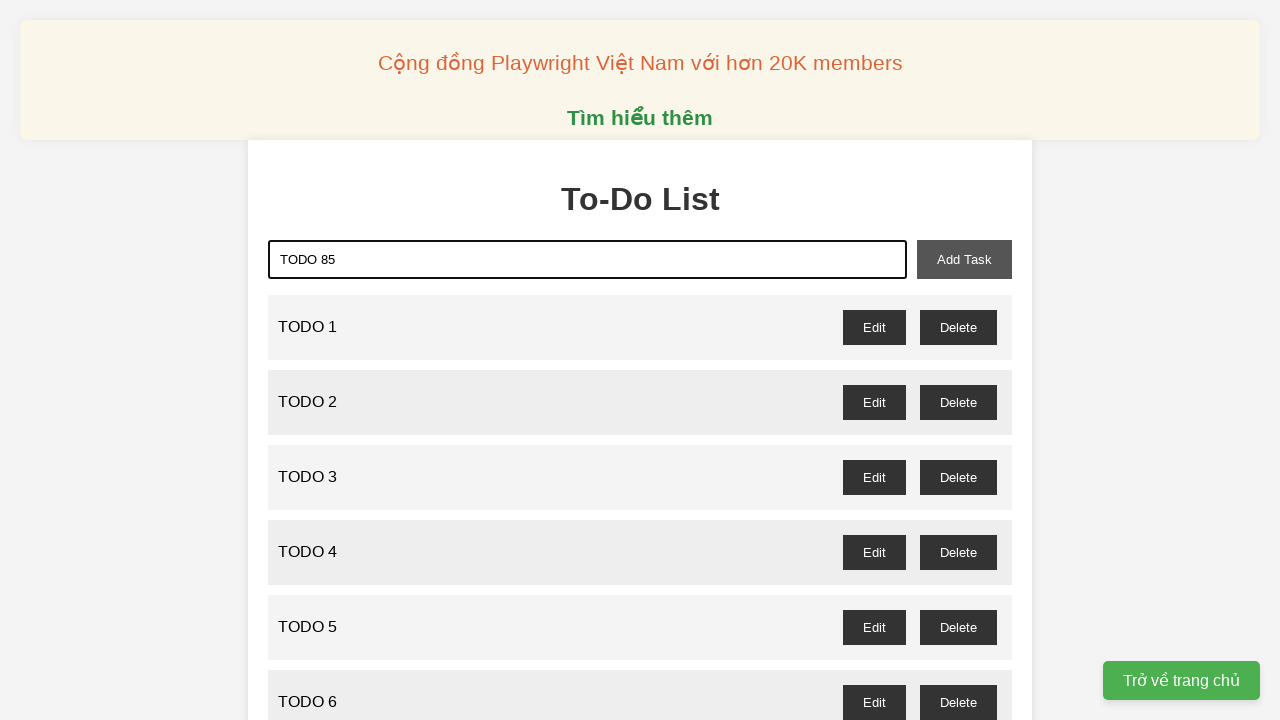

Clicked add task button to add TODO 85 at (964, 259) on xpath=//button[@id='add-task']
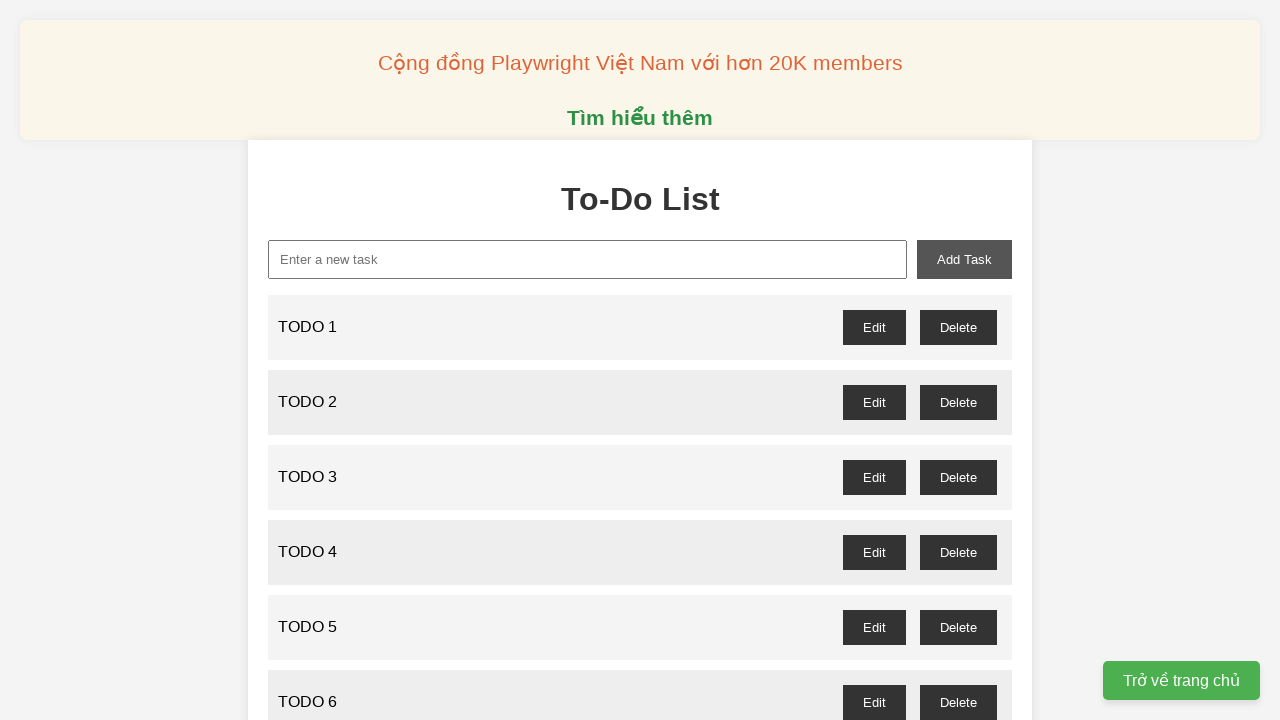

Filled input field with 'TODO 86' on xpath=//input[@id='new-task']
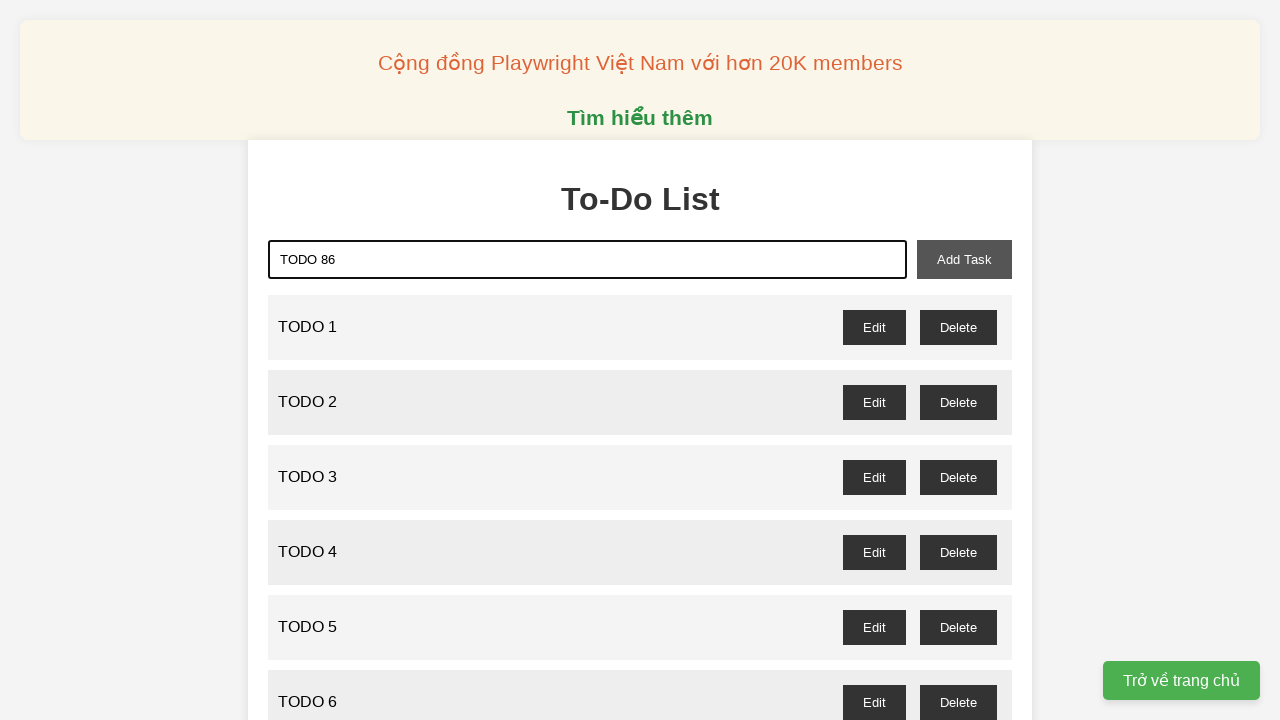

Clicked add task button to add TODO 86 at (964, 259) on xpath=//button[@id='add-task']
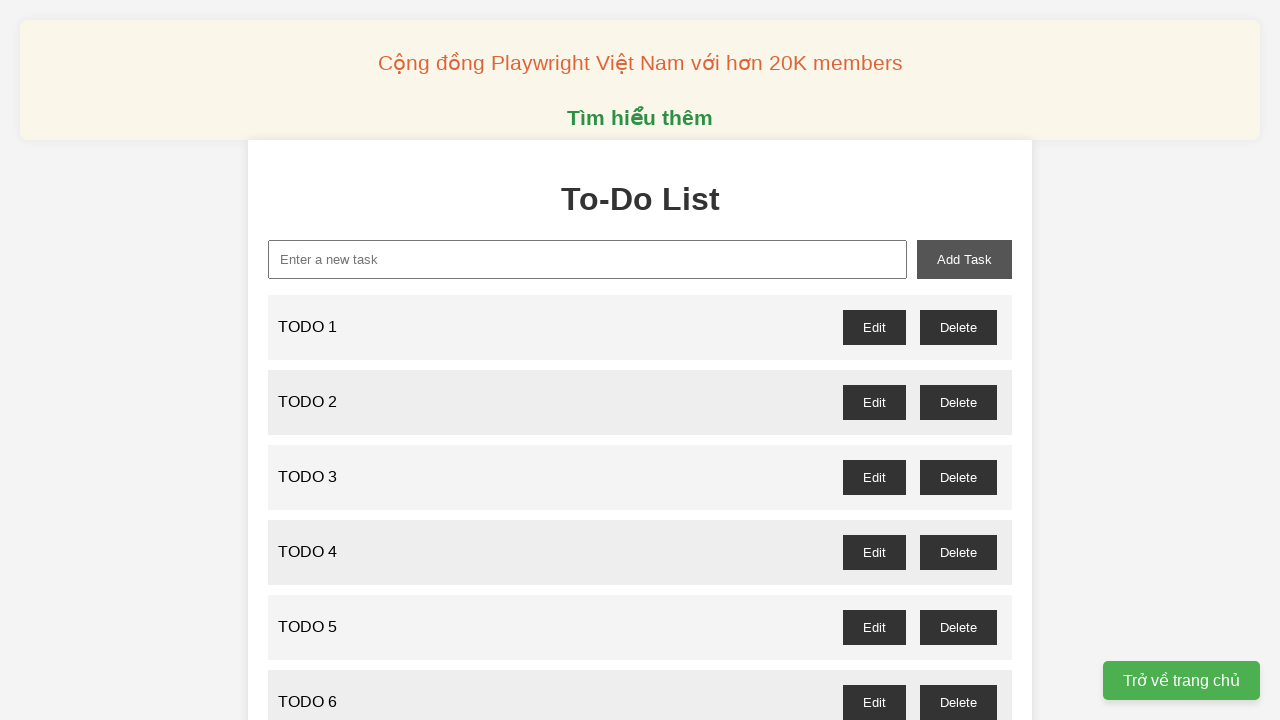

Filled input field with 'TODO 87' on xpath=//input[@id='new-task']
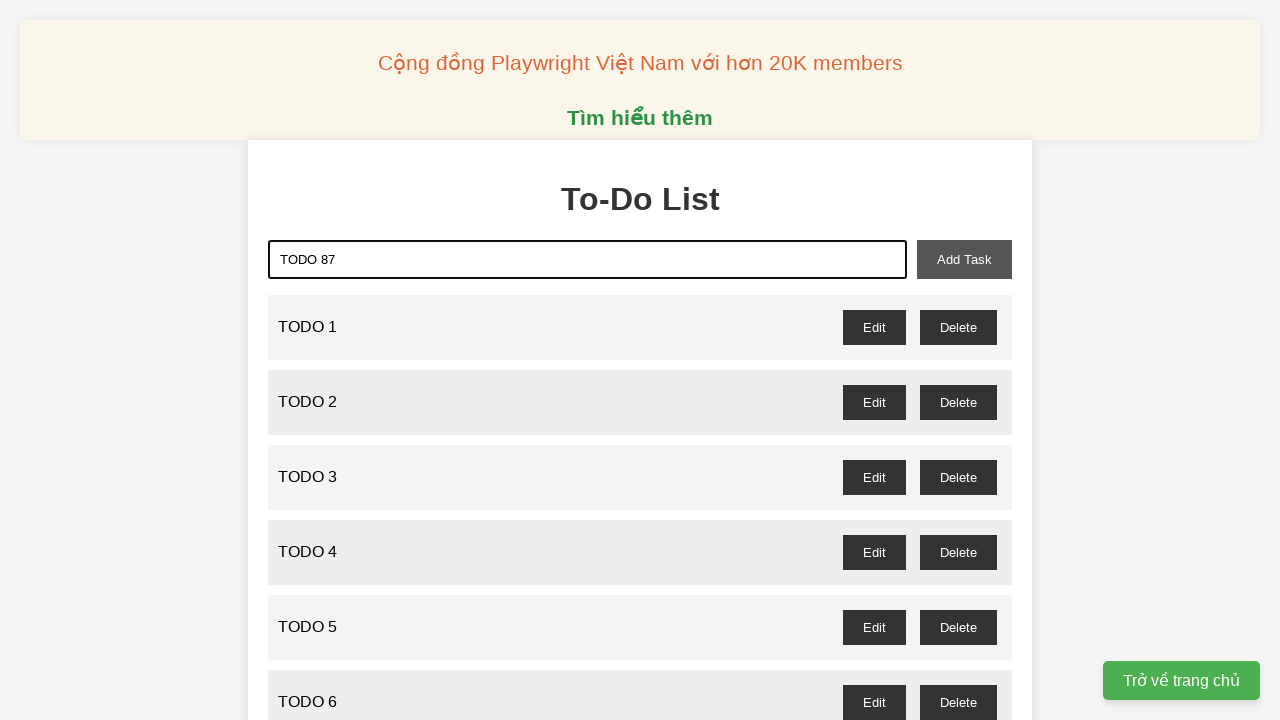

Clicked add task button to add TODO 87 at (964, 259) on xpath=//button[@id='add-task']
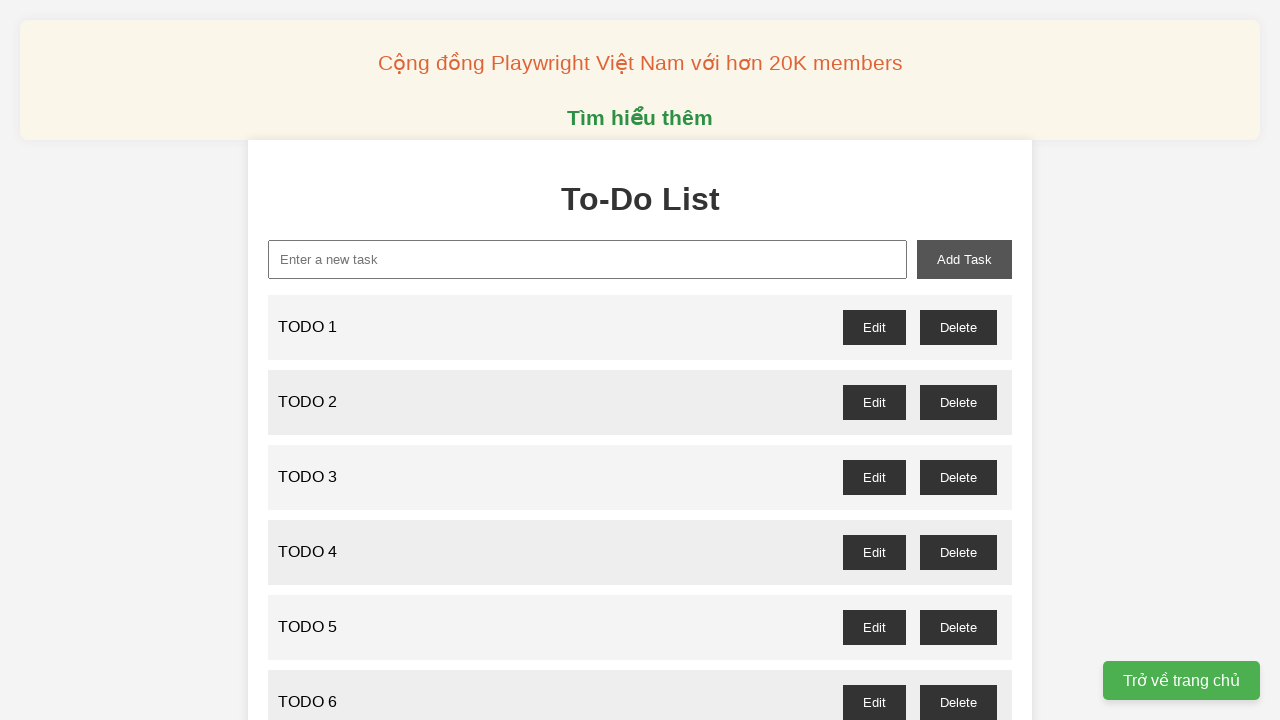

Filled input field with 'TODO 88' on xpath=//input[@id='new-task']
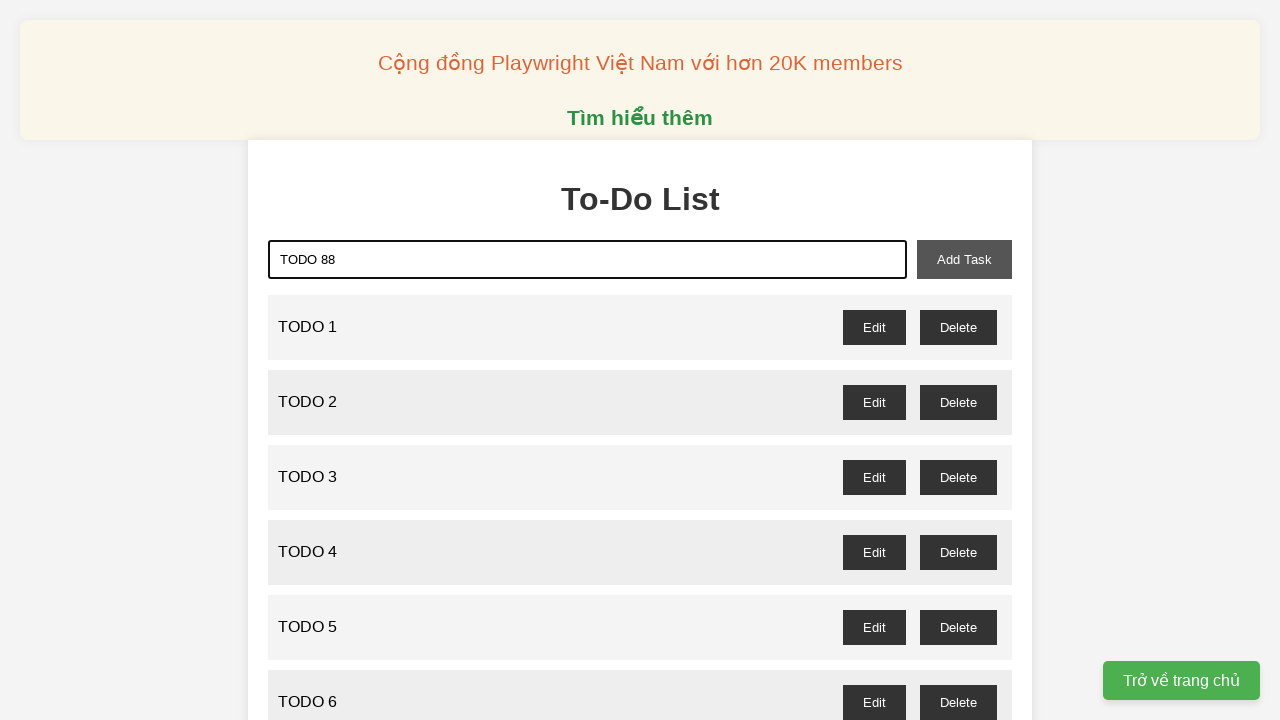

Clicked add task button to add TODO 88 at (964, 259) on xpath=//button[@id='add-task']
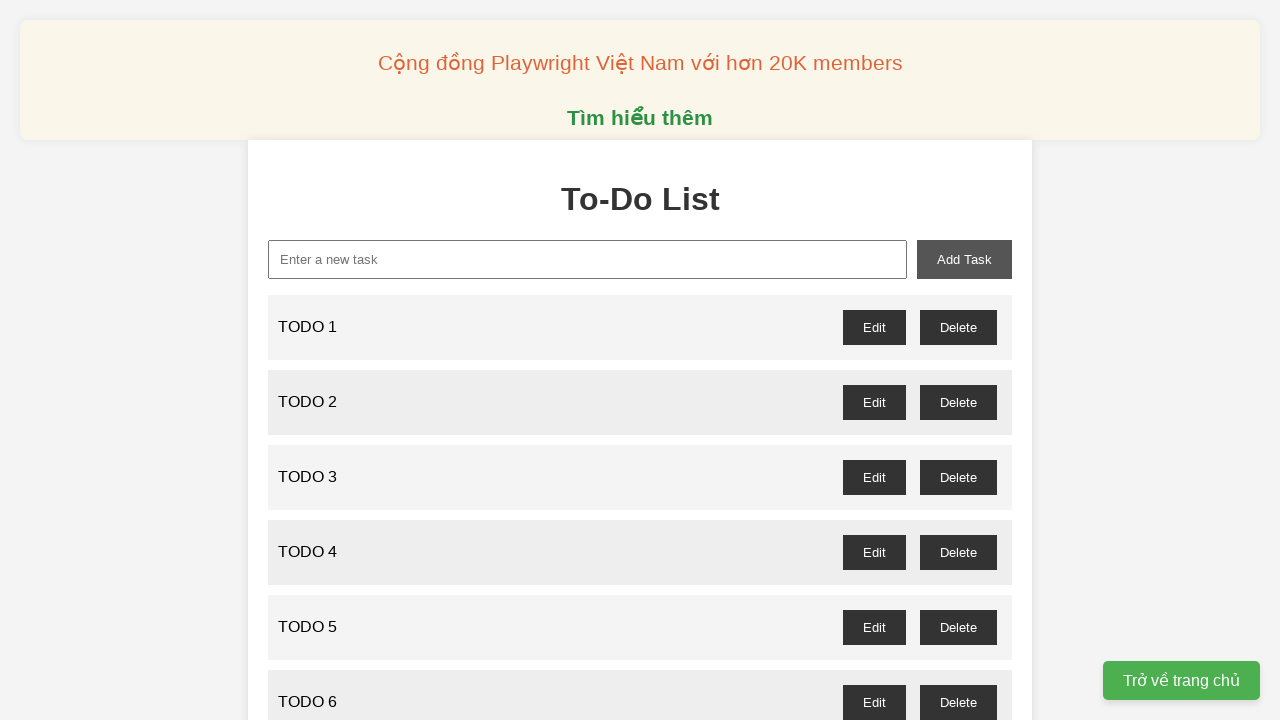

Filled input field with 'TODO 89' on xpath=//input[@id='new-task']
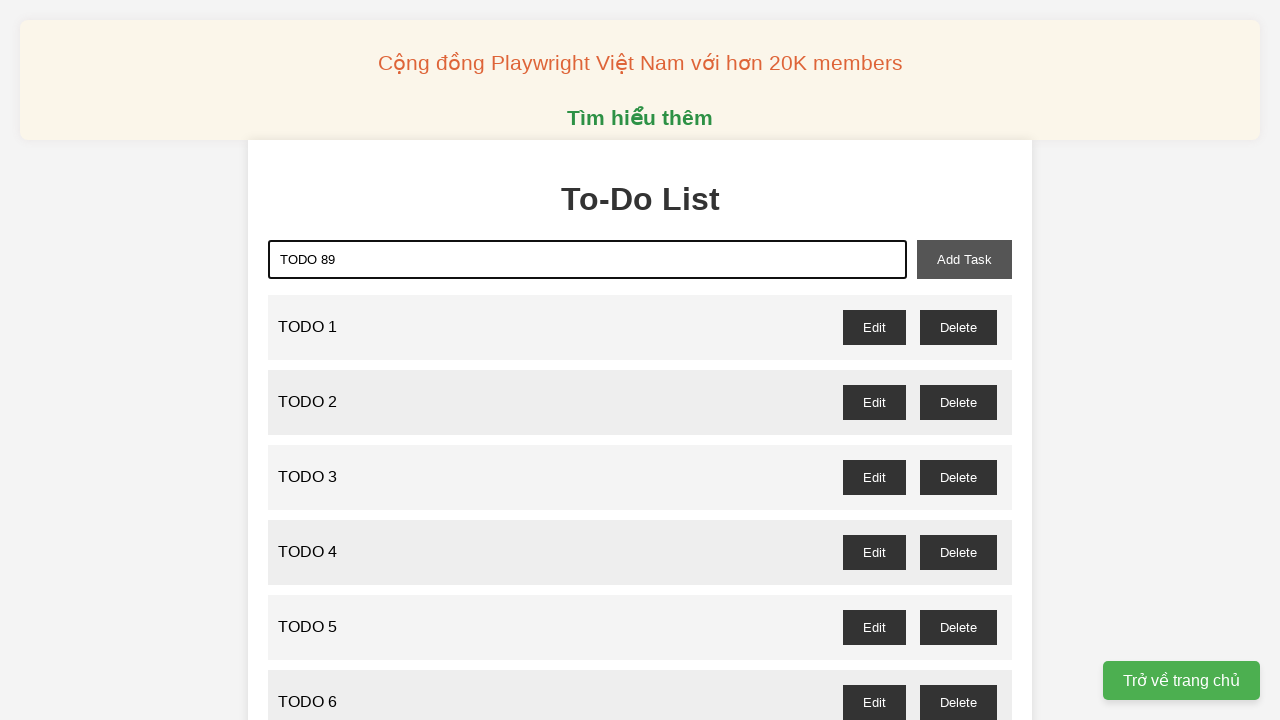

Clicked add task button to add TODO 89 at (964, 259) on xpath=//button[@id='add-task']
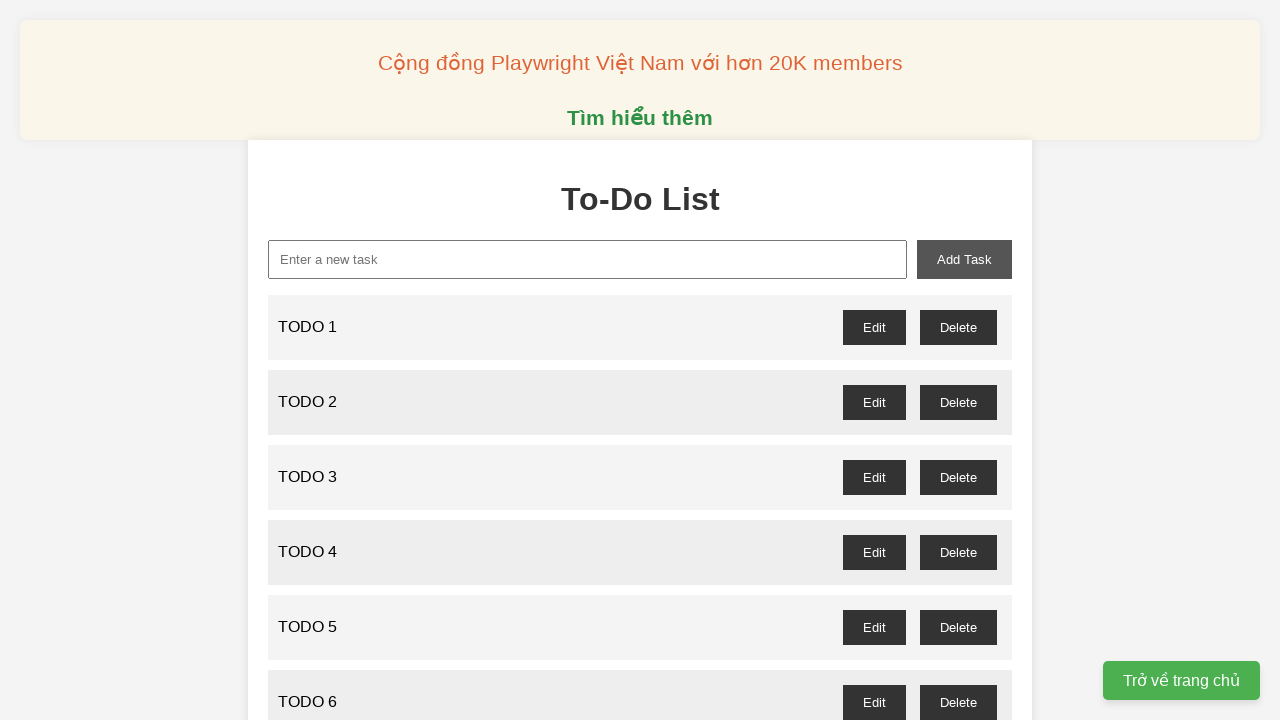

Filled input field with 'TODO 90' on xpath=//input[@id='new-task']
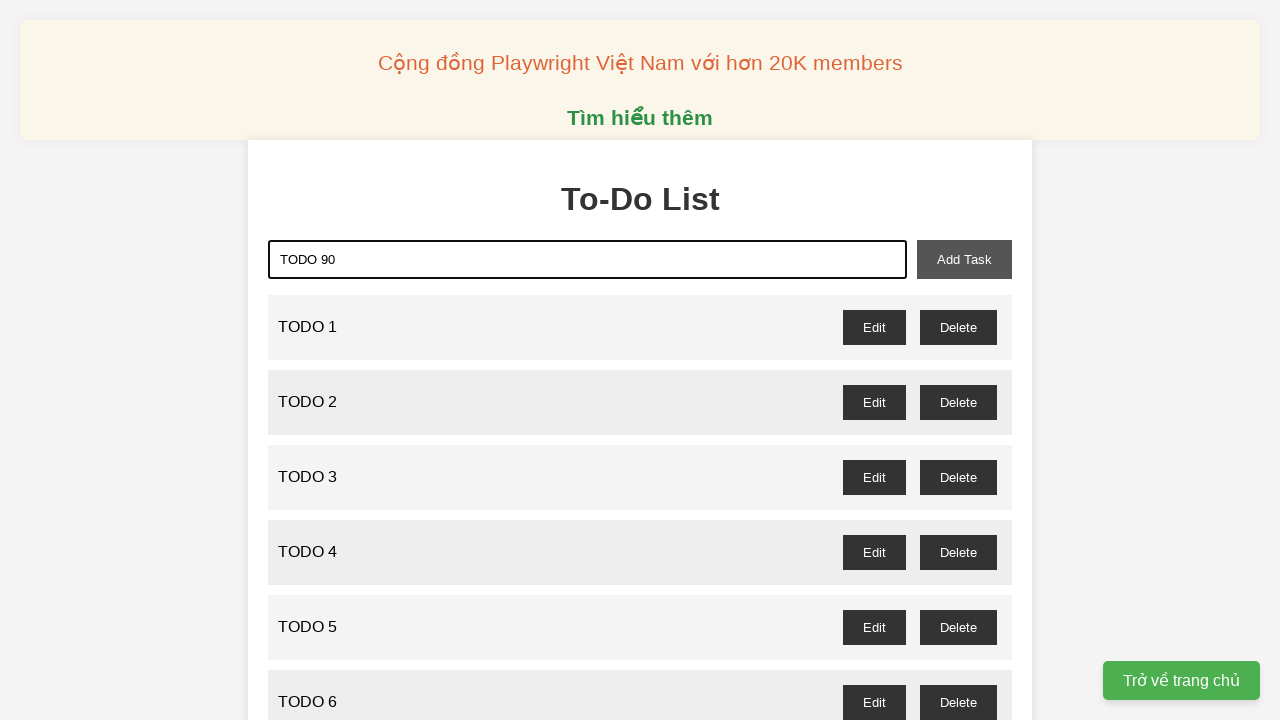

Clicked add task button to add TODO 90 at (964, 259) on xpath=//button[@id='add-task']
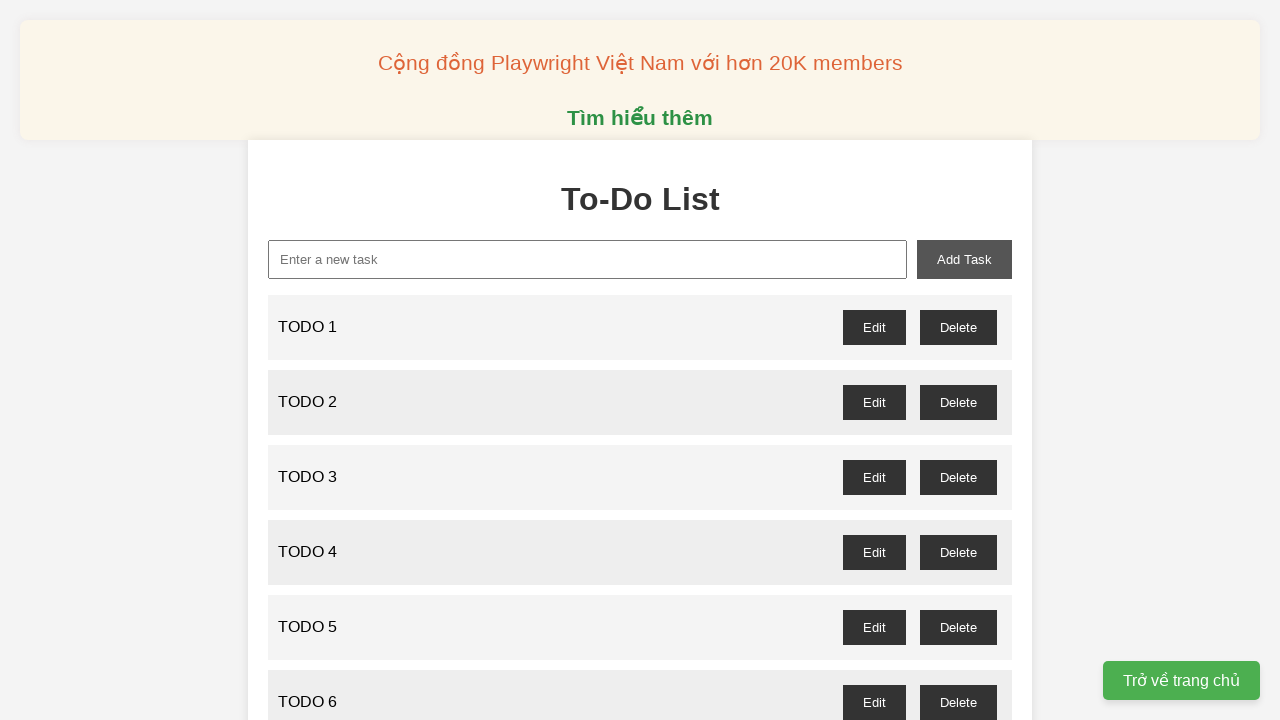

Filled input field with 'TODO 91' on xpath=//input[@id='new-task']
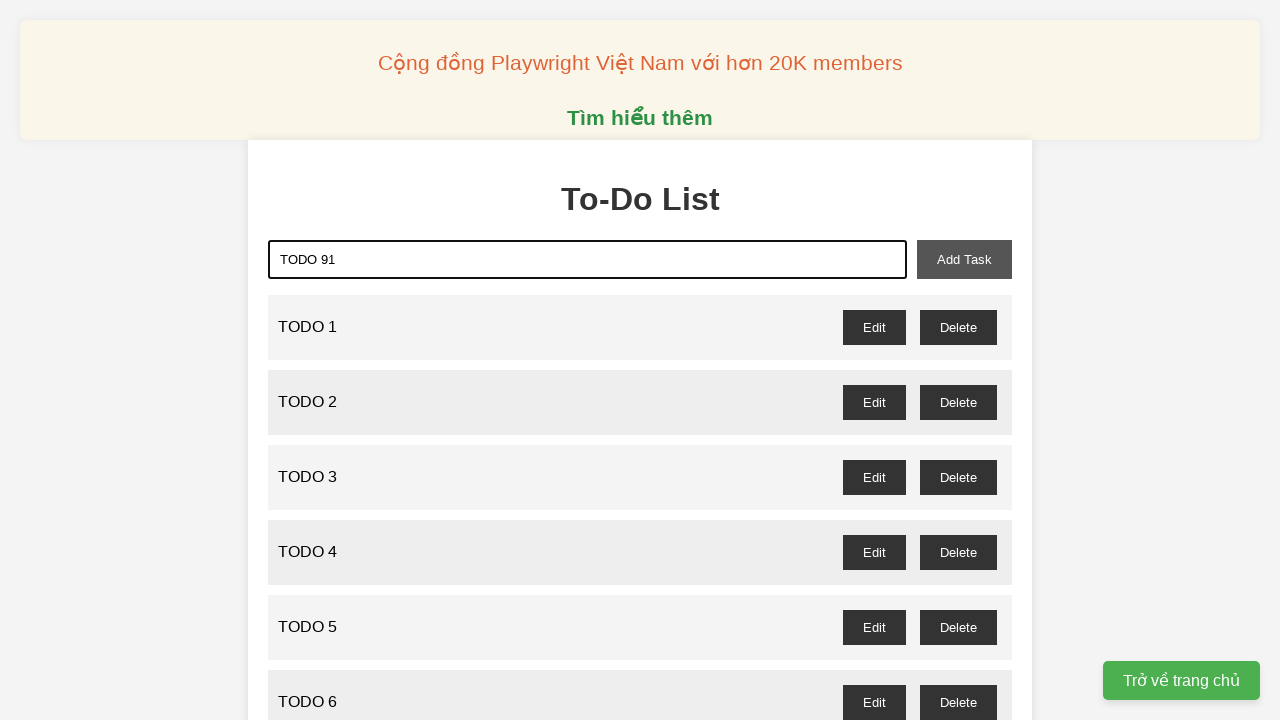

Clicked add task button to add TODO 91 at (964, 259) on xpath=//button[@id='add-task']
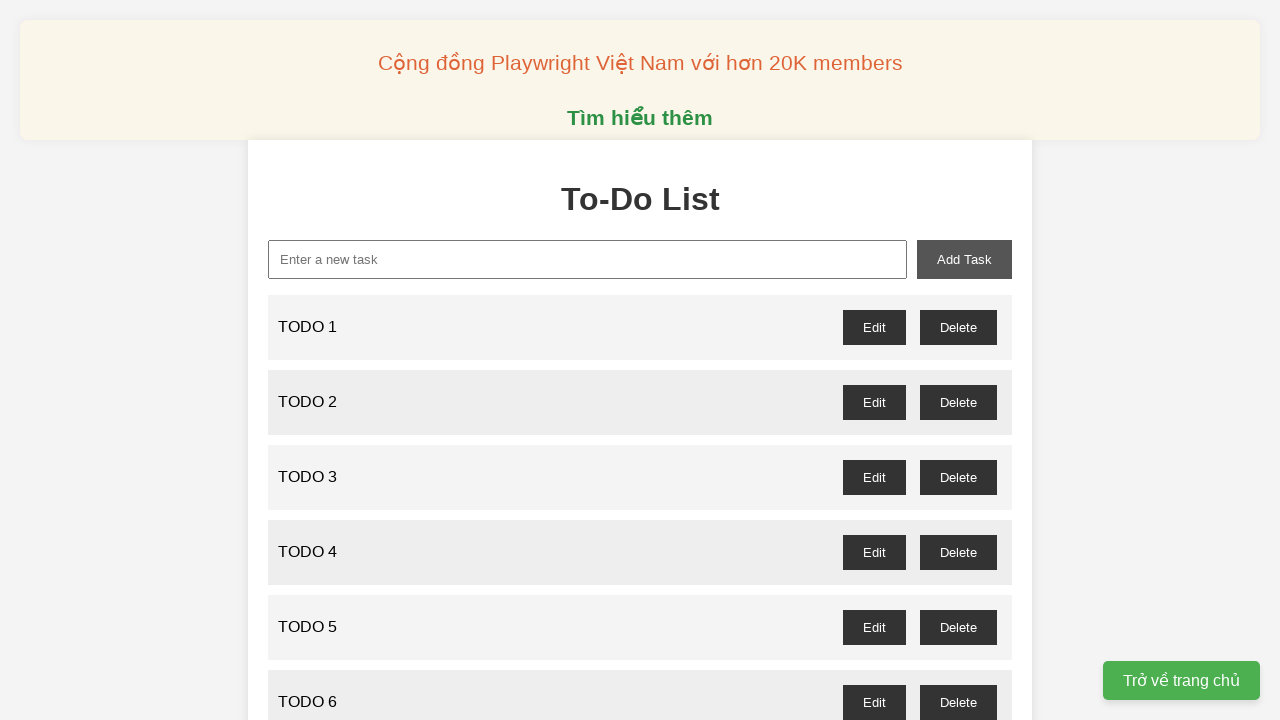

Filled input field with 'TODO 92' on xpath=//input[@id='new-task']
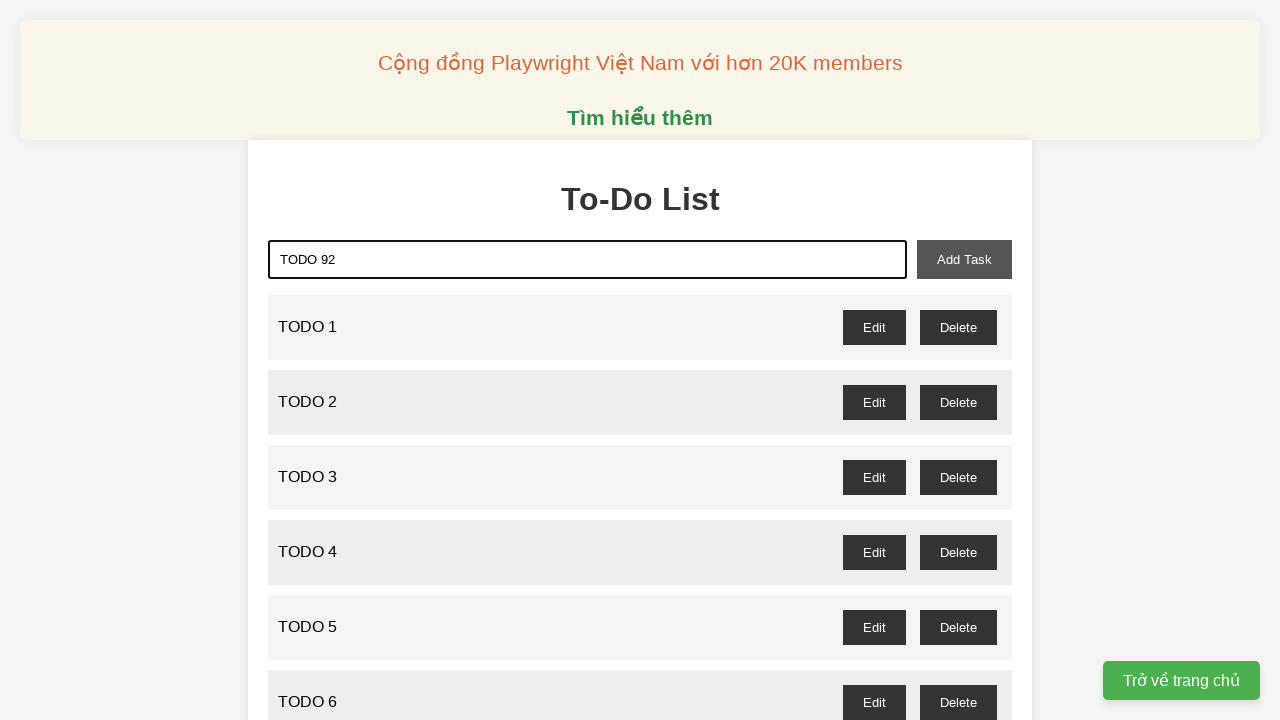

Clicked add task button to add TODO 92 at (964, 259) on xpath=//button[@id='add-task']
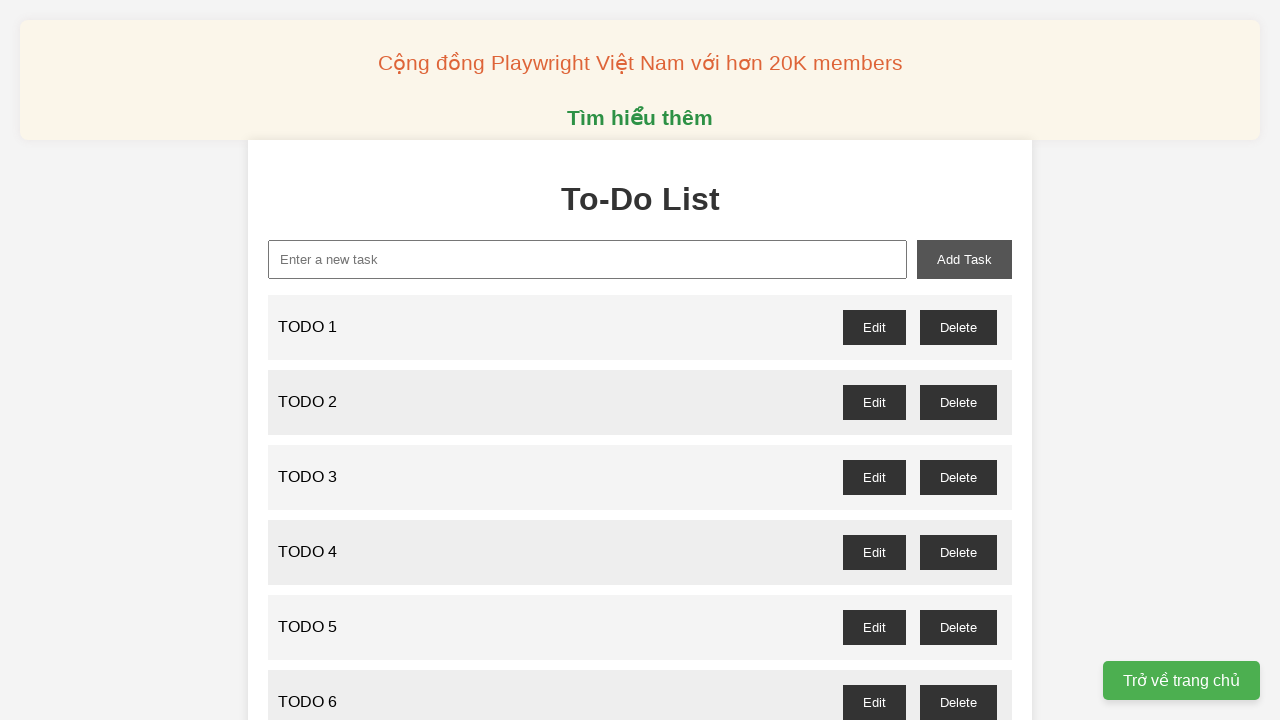

Filled input field with 'TODO 93' on xpath=//input[@id='new-task']
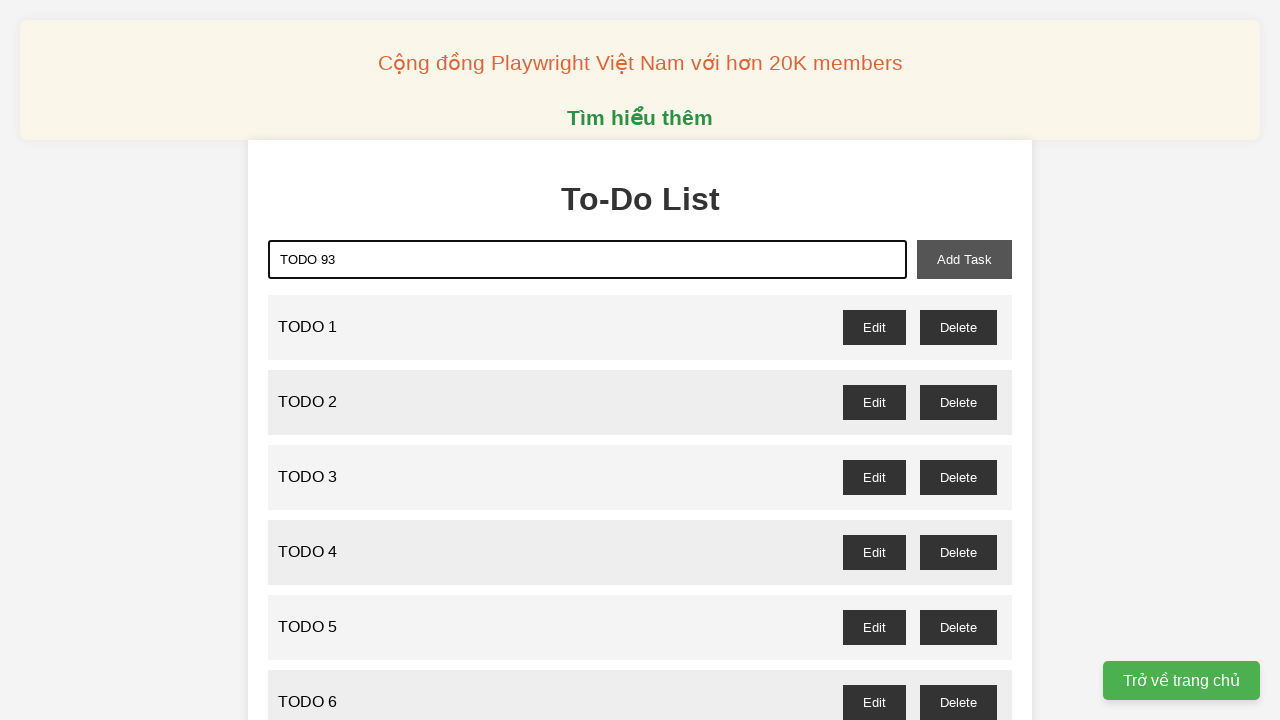

Clicked add task button to add TODO 93 at (964, 259) on xpath=//button[@id='add-task']
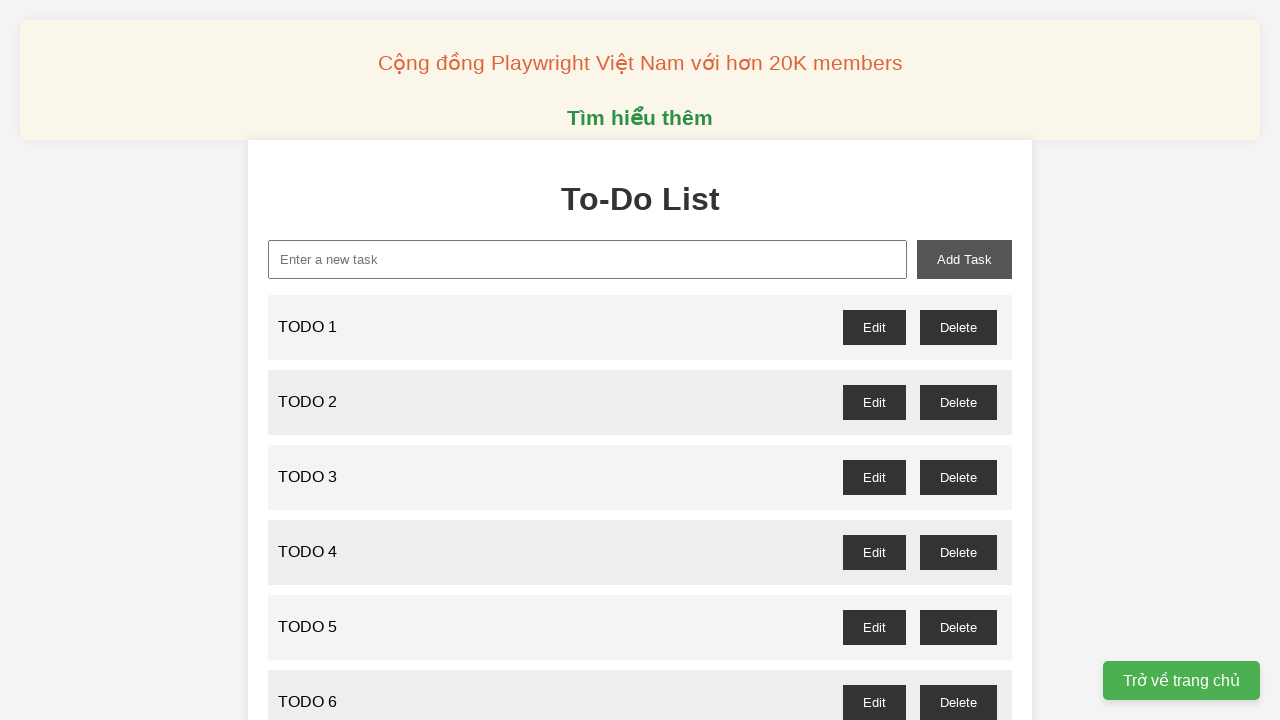

Filled input field with 'TODO 94' on xpath=//input[@id='new-task']
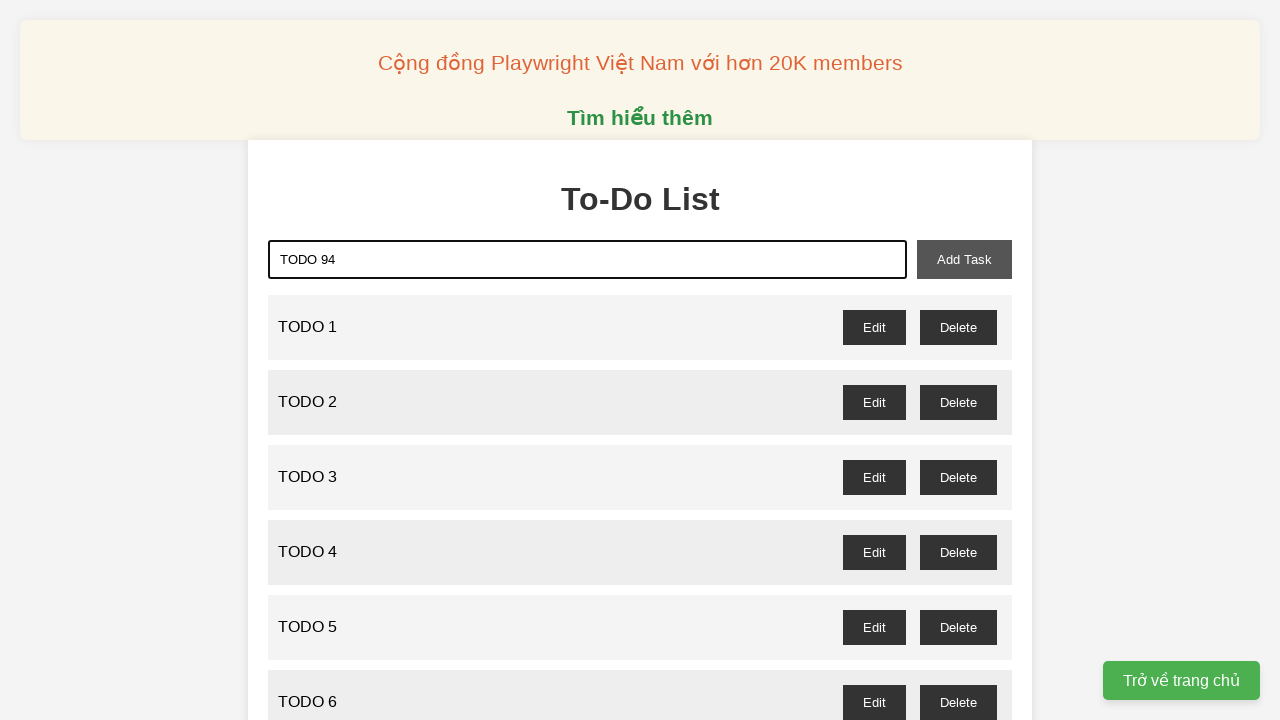

Clicked add task button to add TODO 94 at (964, 259) on xpath=//button[@id='add-task']
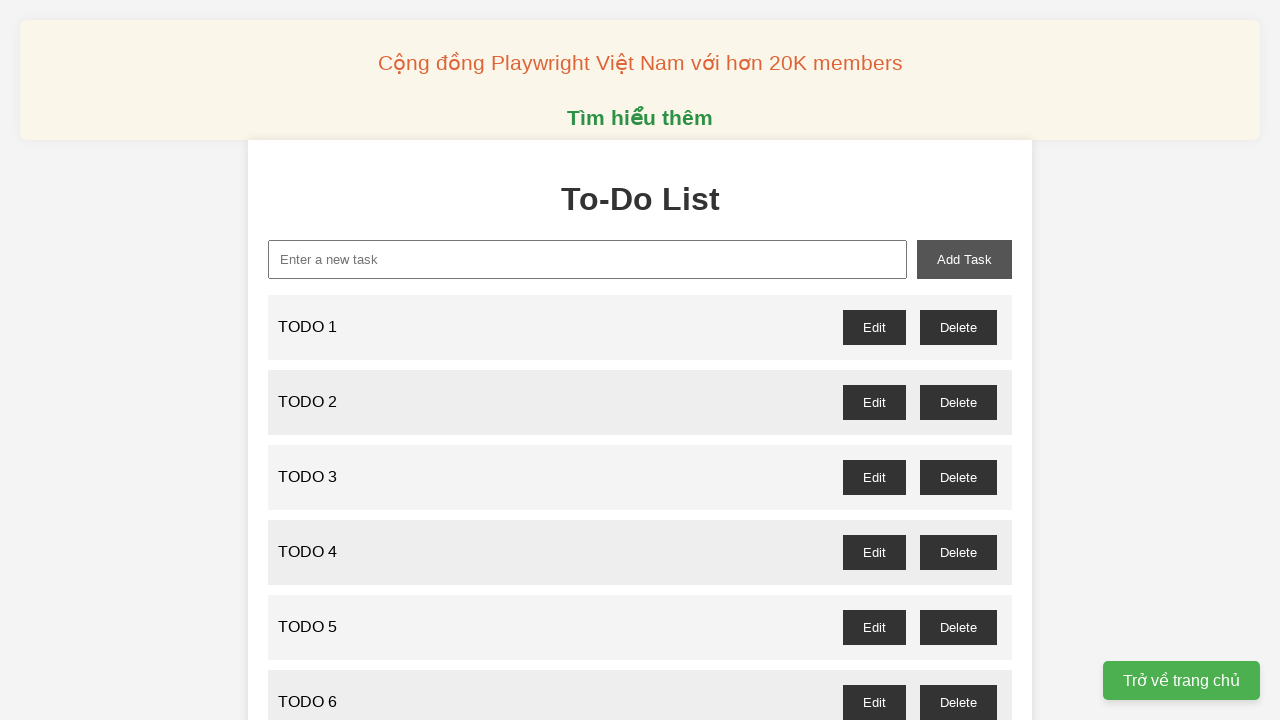

Filled input field with 'TODO 95' on xpath=//input[@id='new-task']
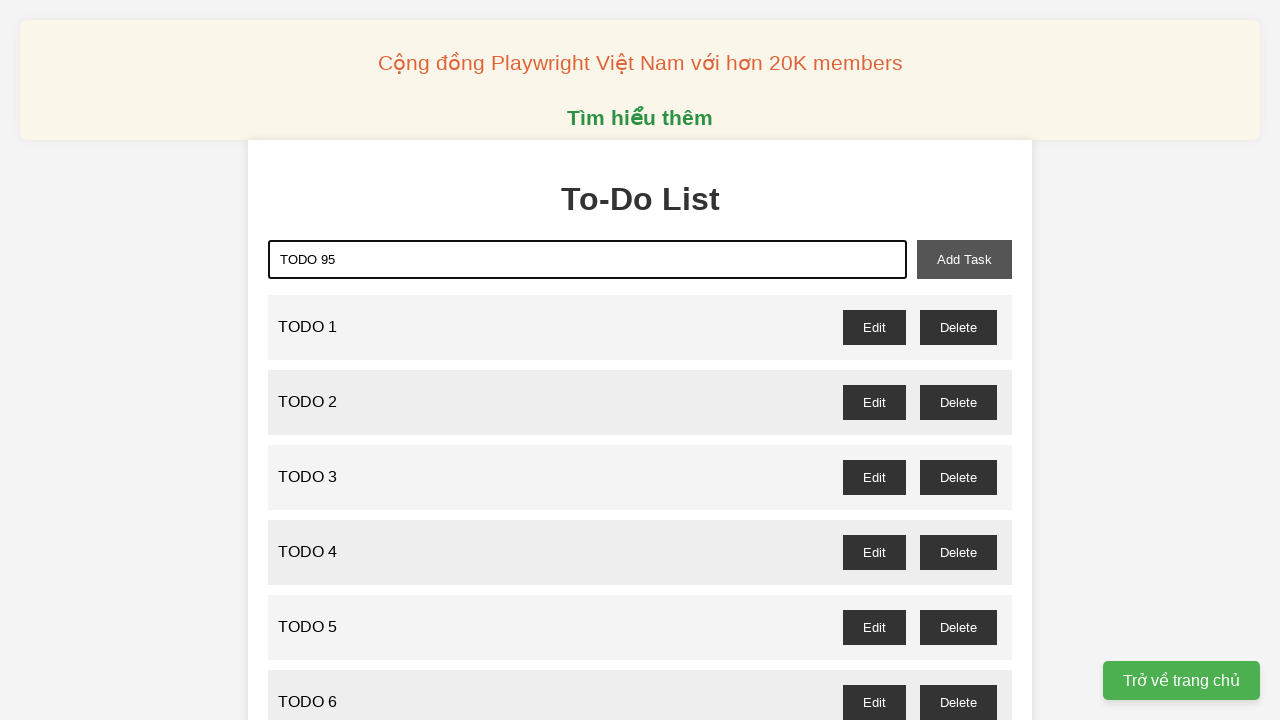

Clicked add task button to add TODO 95 at (964, 259) on xpath=//button[@id='add-task']
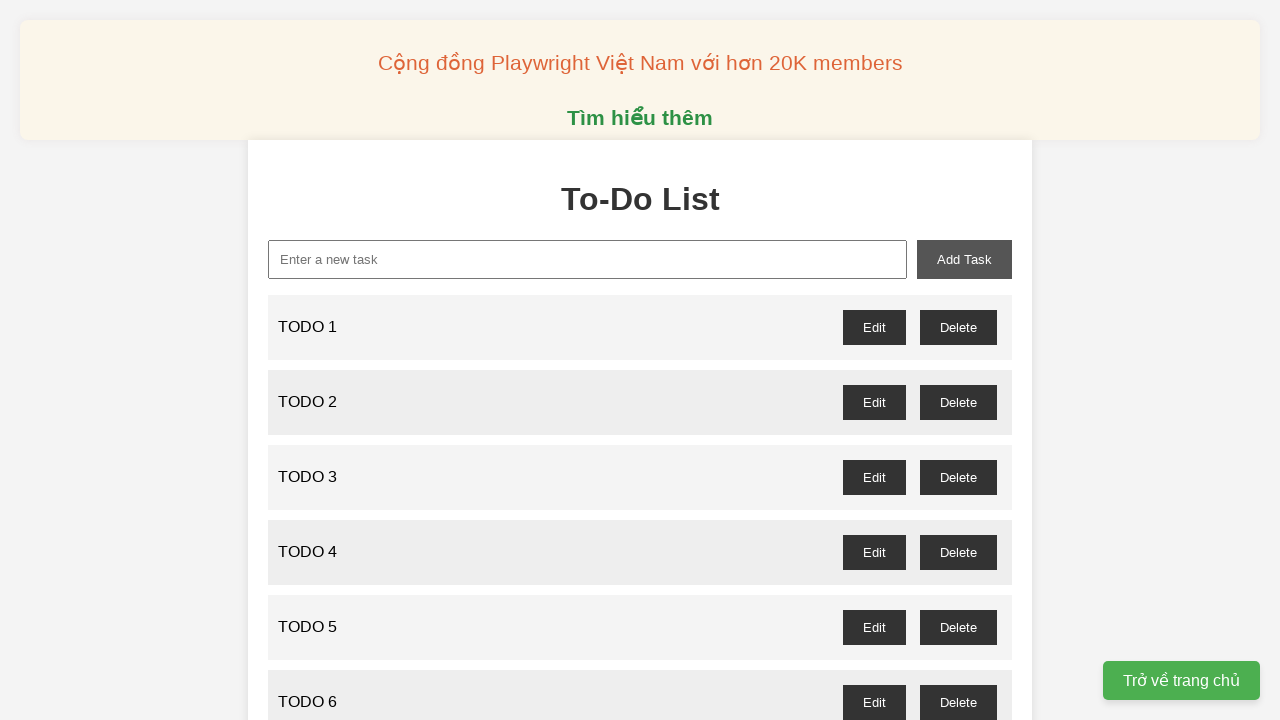

Filled input field with 'TODO 96' on xpath=//input[@id='new-task']
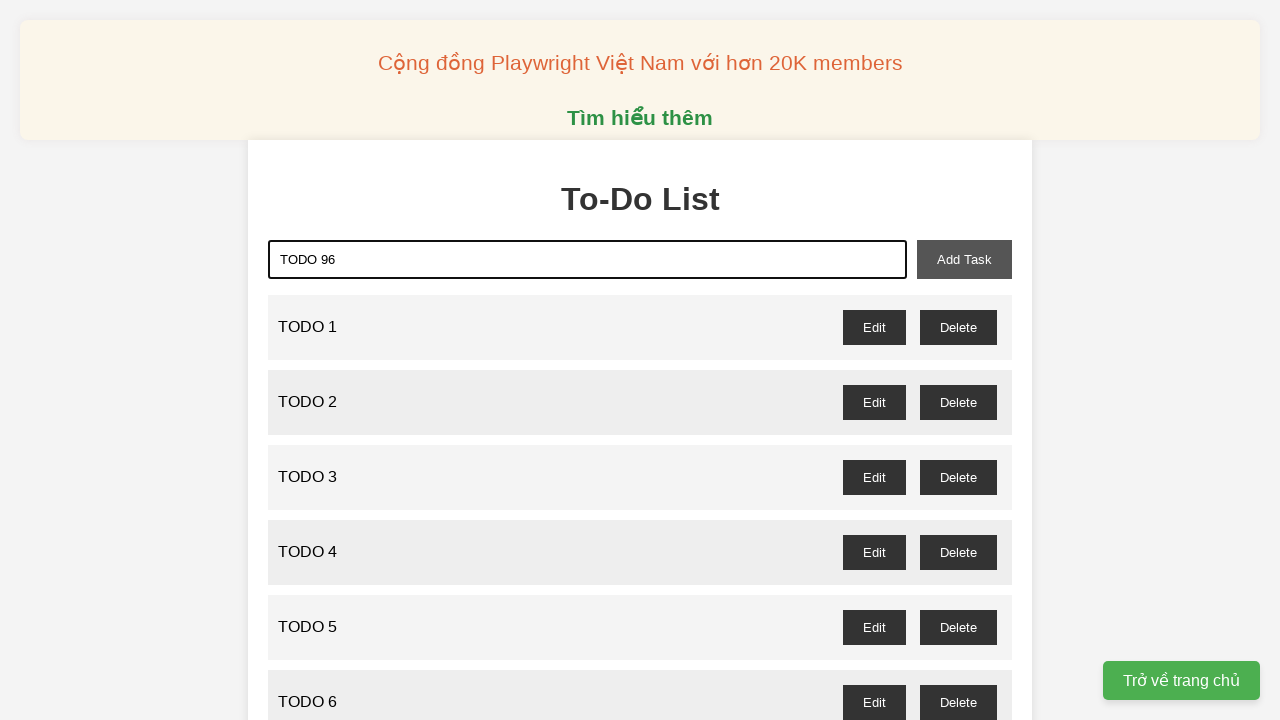

Clicked add task button to add TODO 96 at (964, 259) on xpath=//button[@id='add-task']
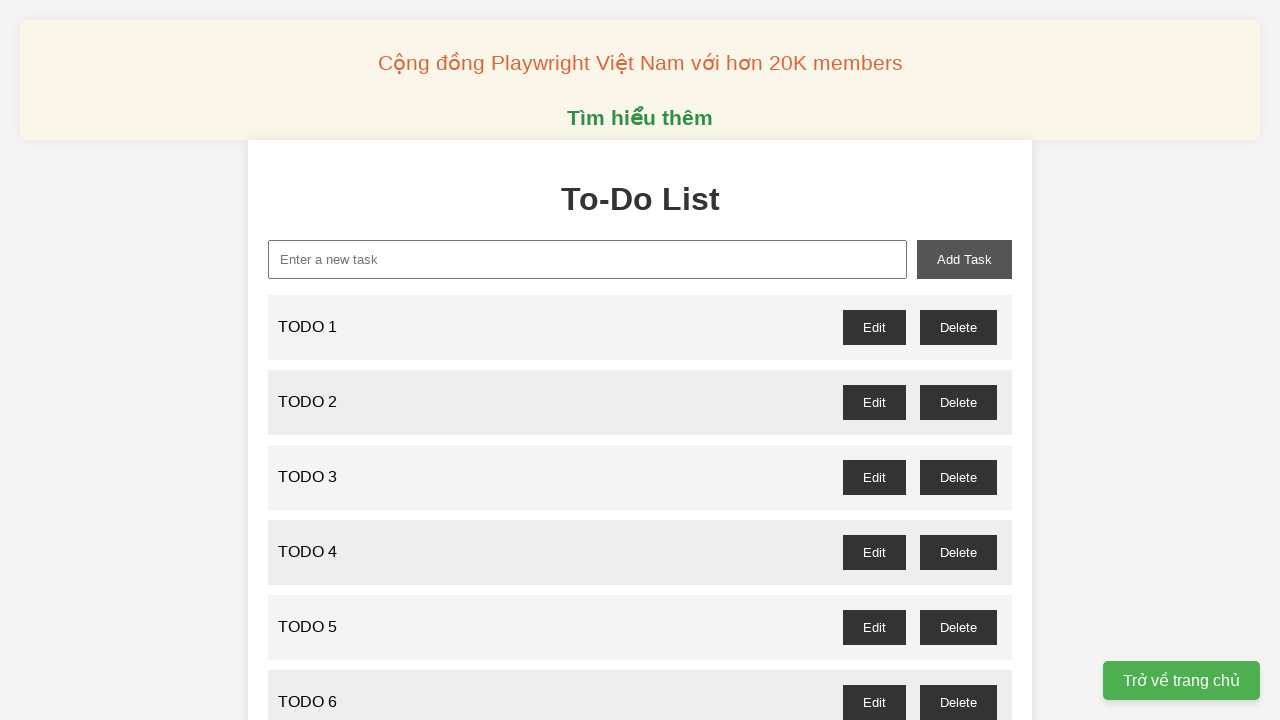

Filled input field with 'TODO 97' on xpath=//input[@id='new-task']
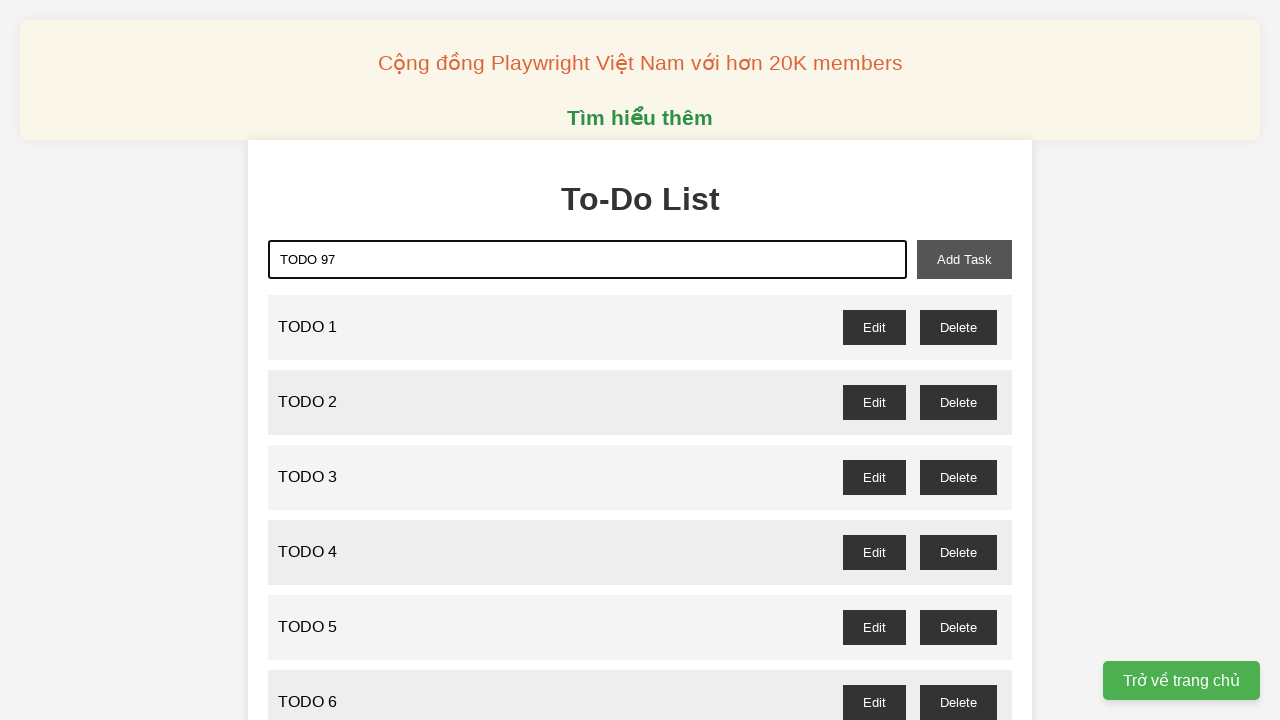

Clicked add task button to add TODO 97 at (964, 259) on xpath=//button[@id='add-task']
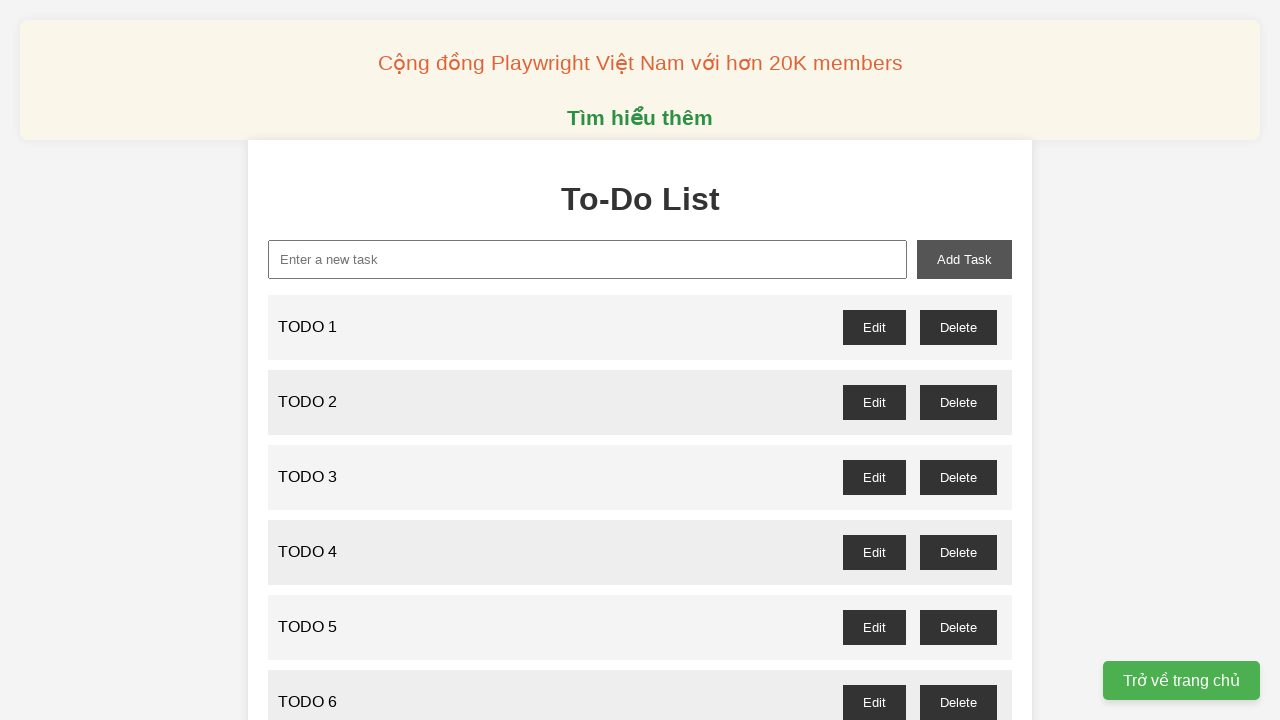

Filled input field with 'TODO 98' on xpath=//input[@id='new-task']
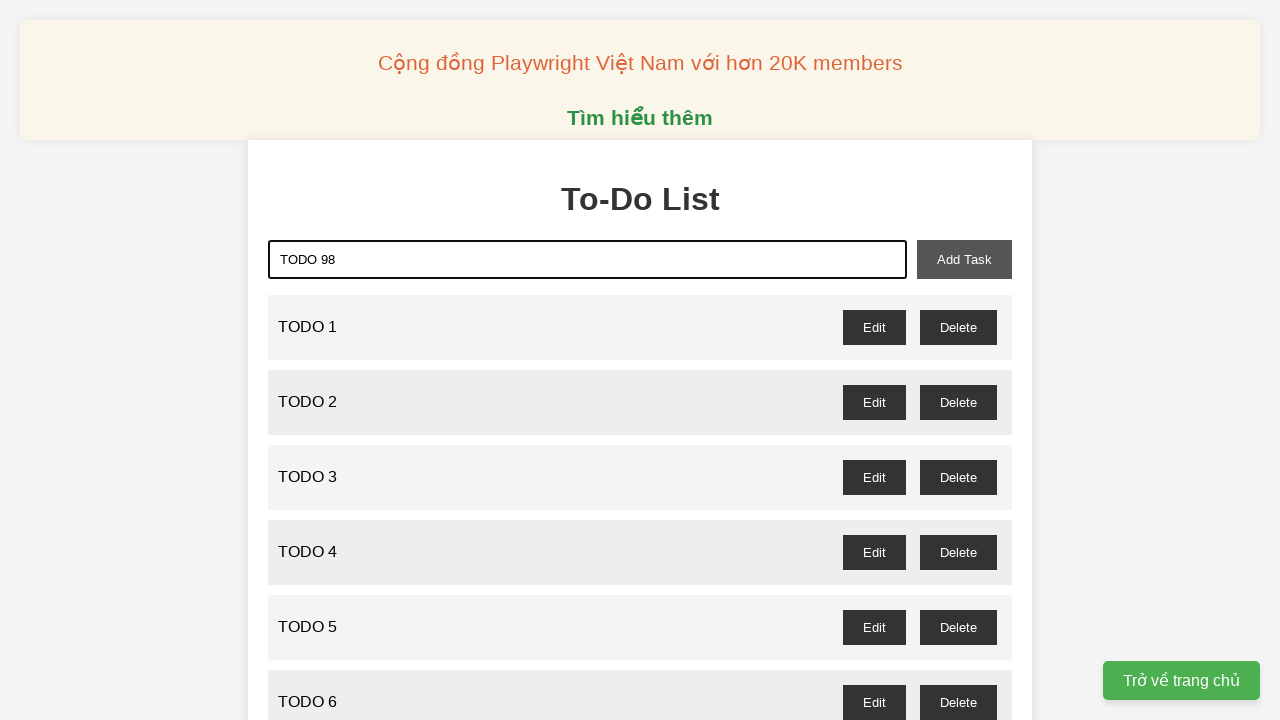

Clicked add task button to add TODO 98 at (964, 259) on xpath=//button[@id='add-task']
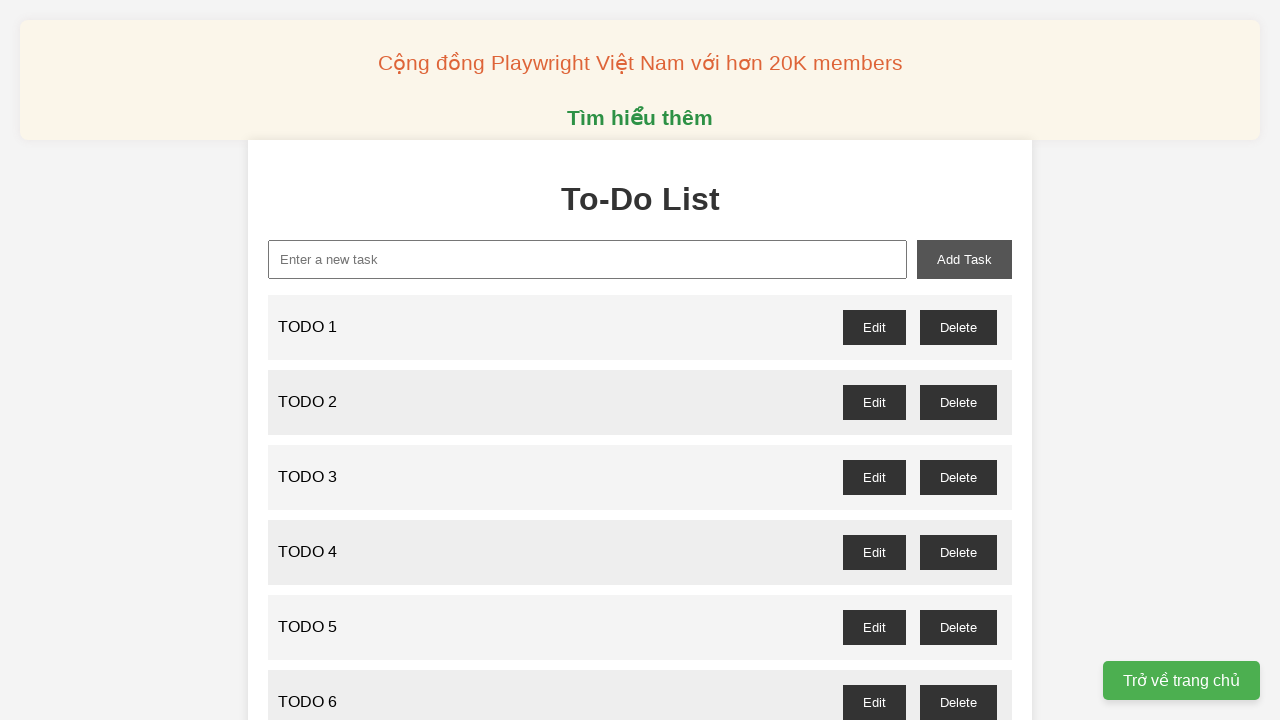

Filled input field with 'TODO 99' on xpath=//input[@id='new-task']
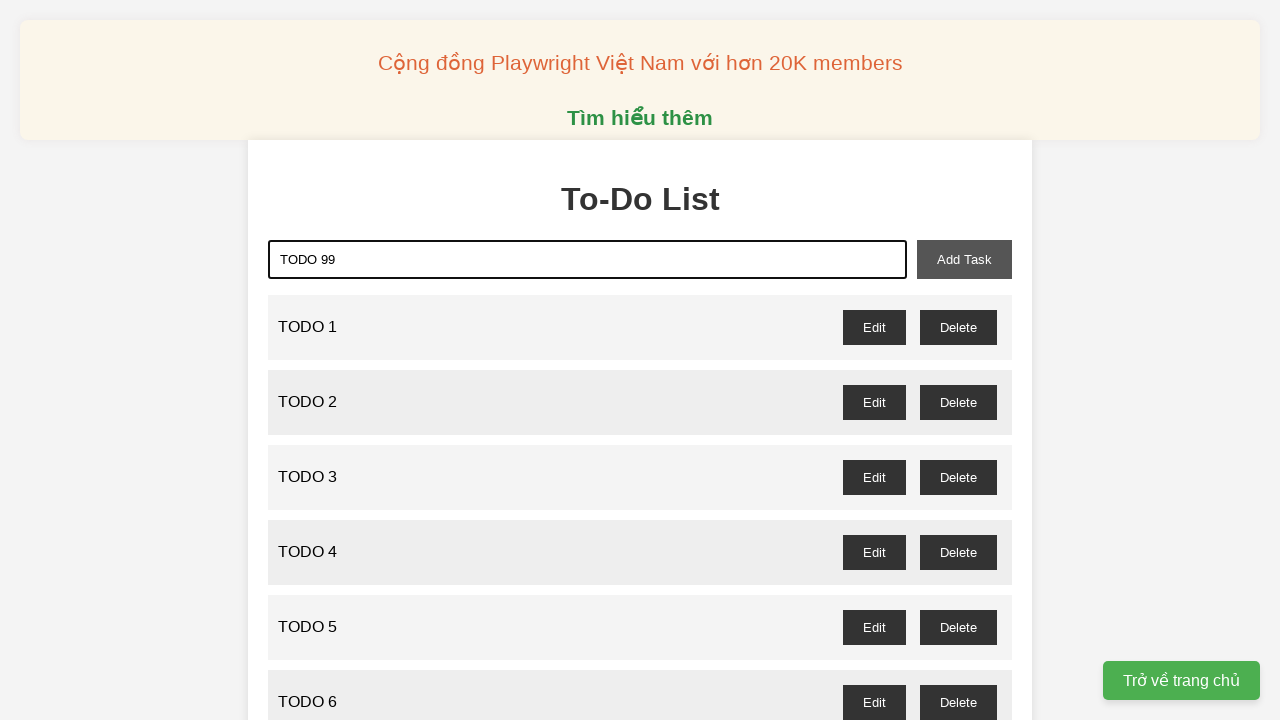

Clicked add task button to add TODO 99 at (964, 259) on xpath=//button[@id='add-task']
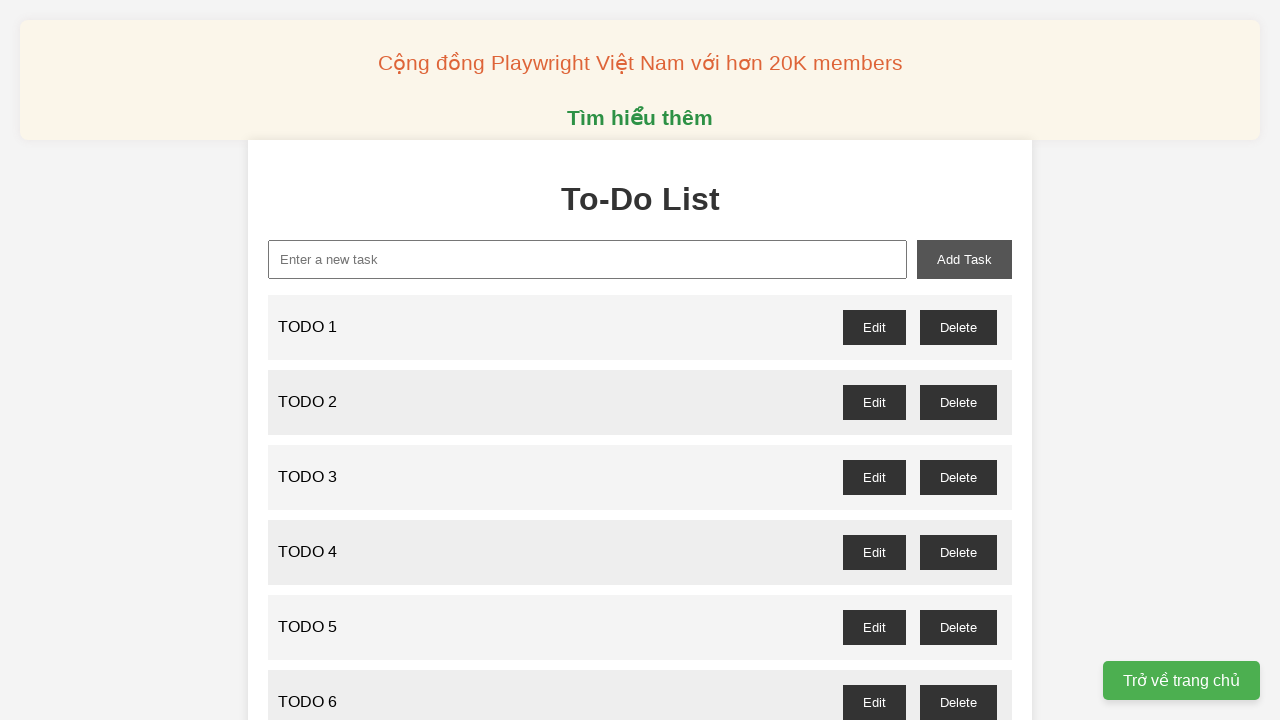

Filled input field with 'TODO 100' on xpath=//input[@id='new-task']
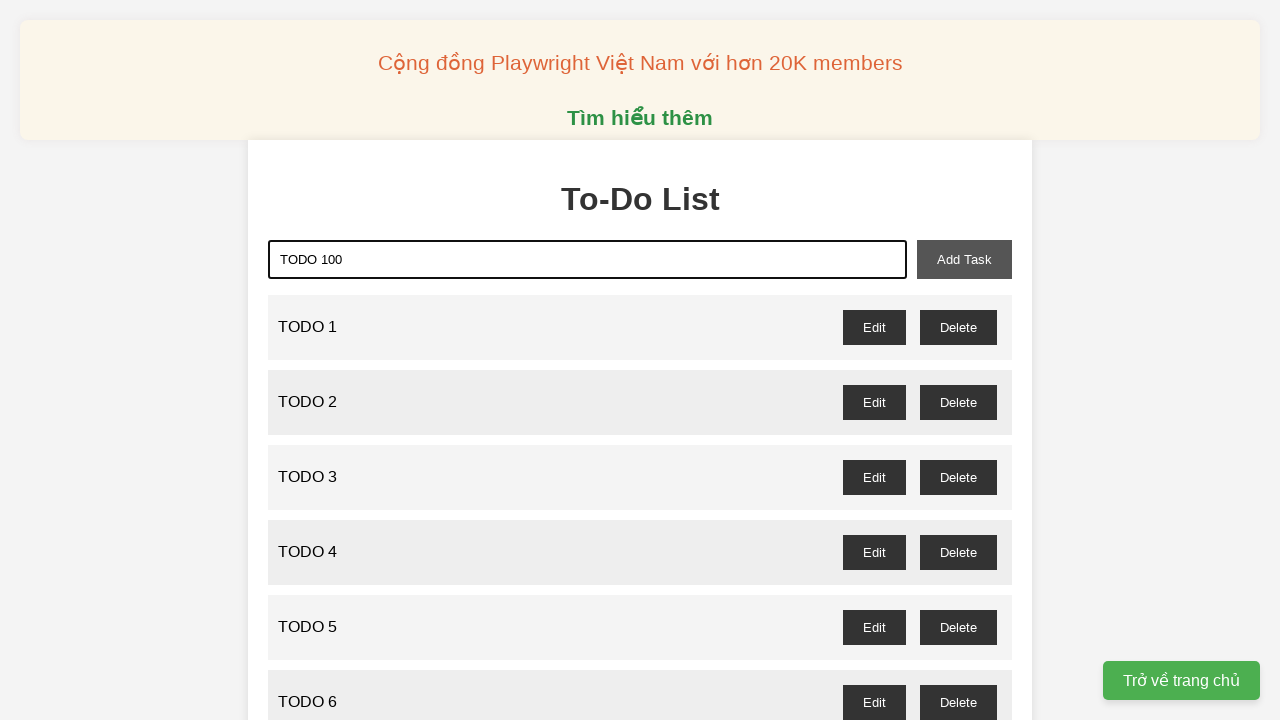

Clicked add task button to add TODO 100 at (964, 259) on xpath=//button[@id='add-task']
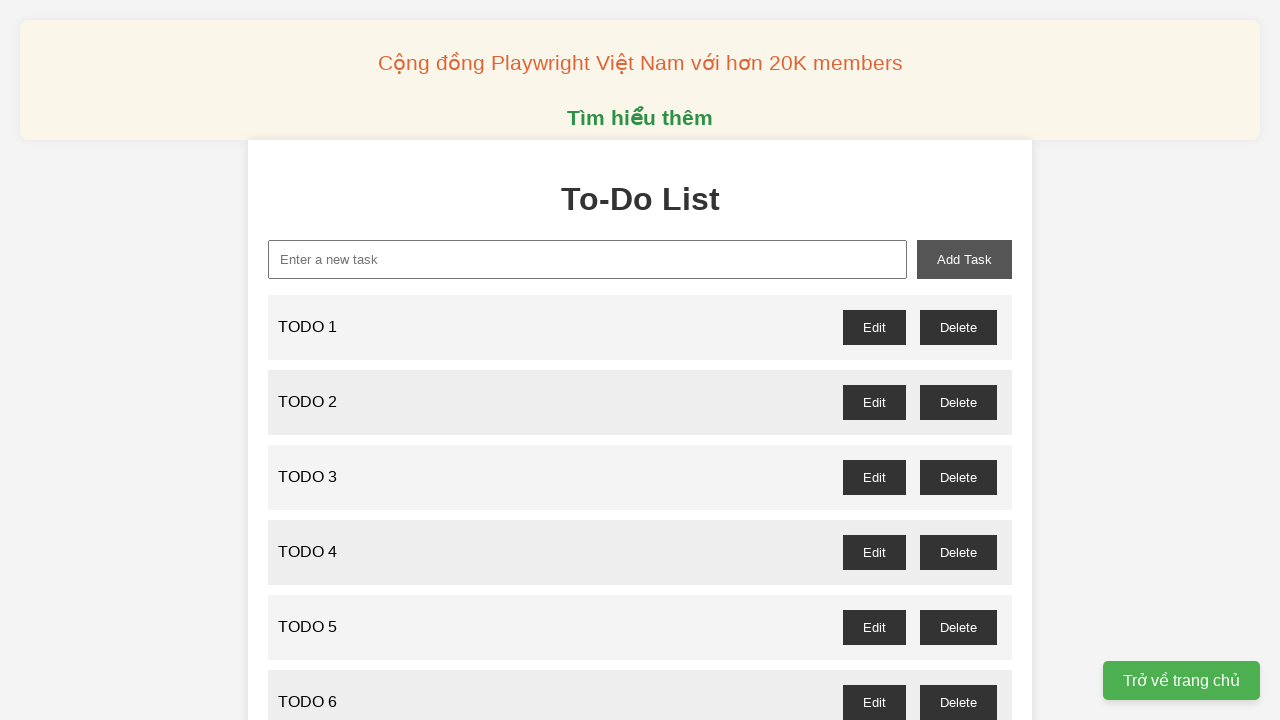

Clicked delete button for TODO item 1 at (958, 327) on //button[@id='todo-1-delete']
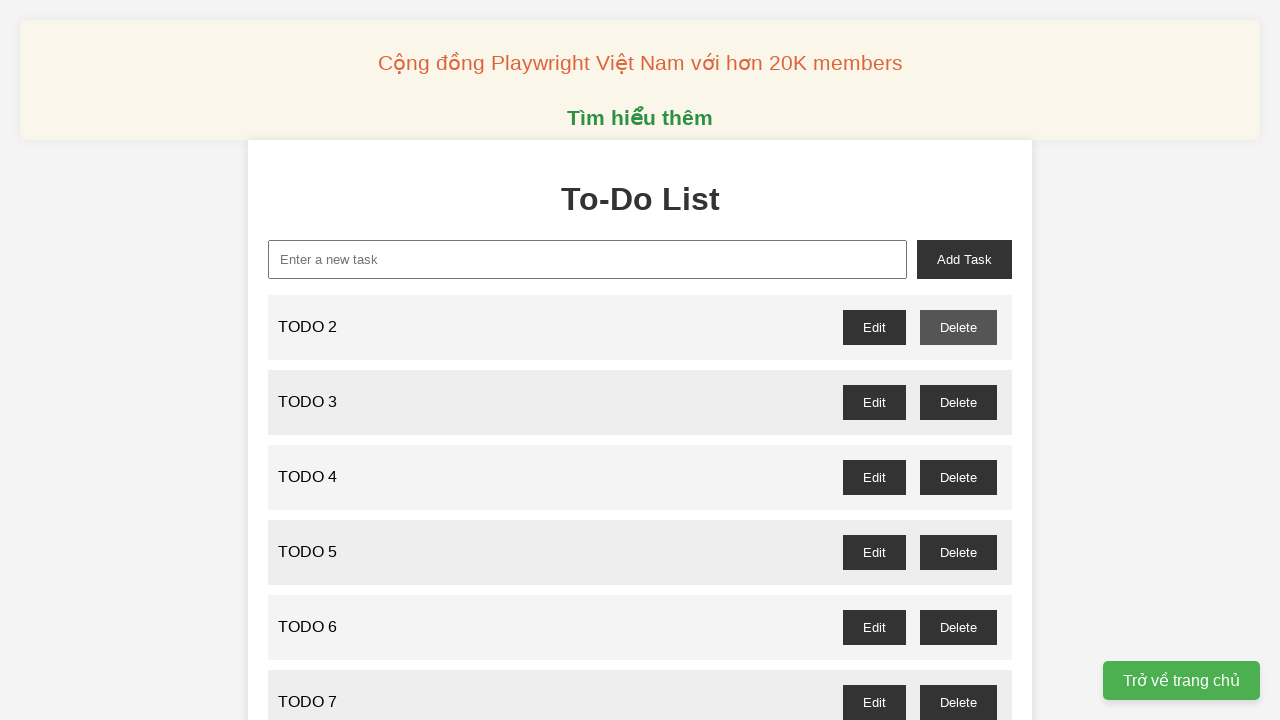

Clicked delete button for TODO item 3 at (958, 402) on //button[@id='todo-3-delete']
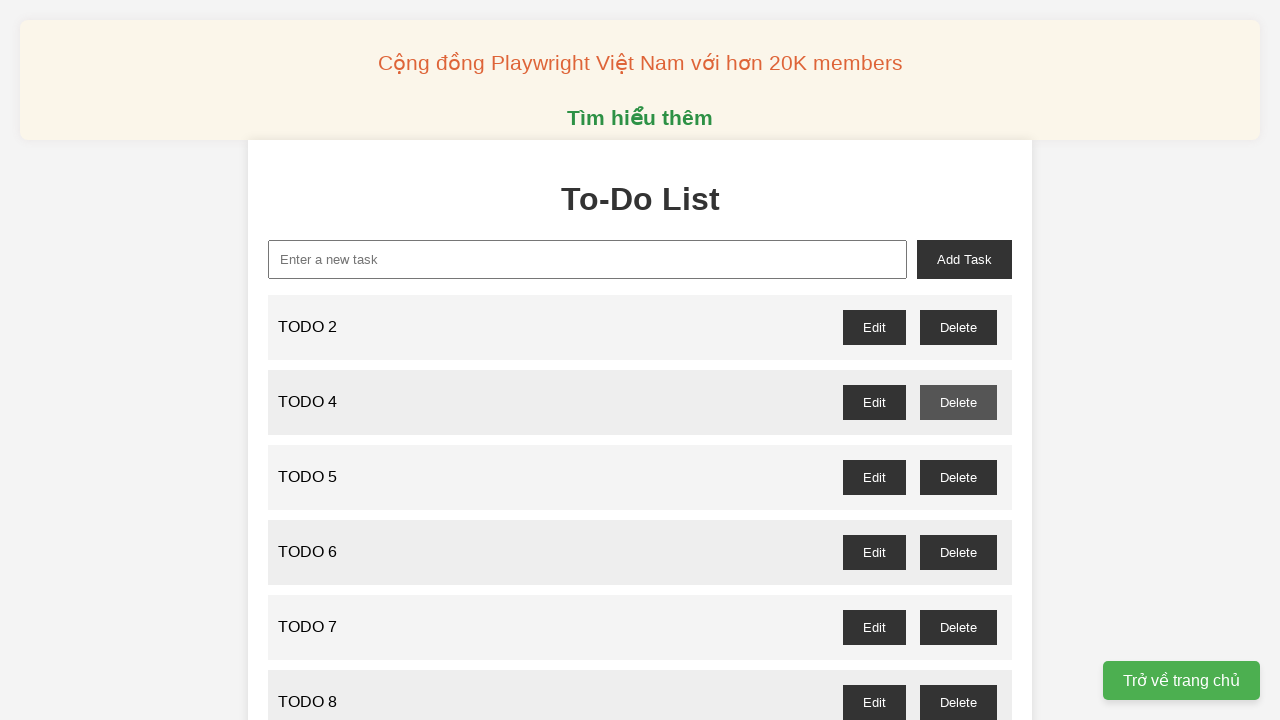

Clicked delete button for TODO item 5 at (958, 477) on //button[@id='todo-5-delete']
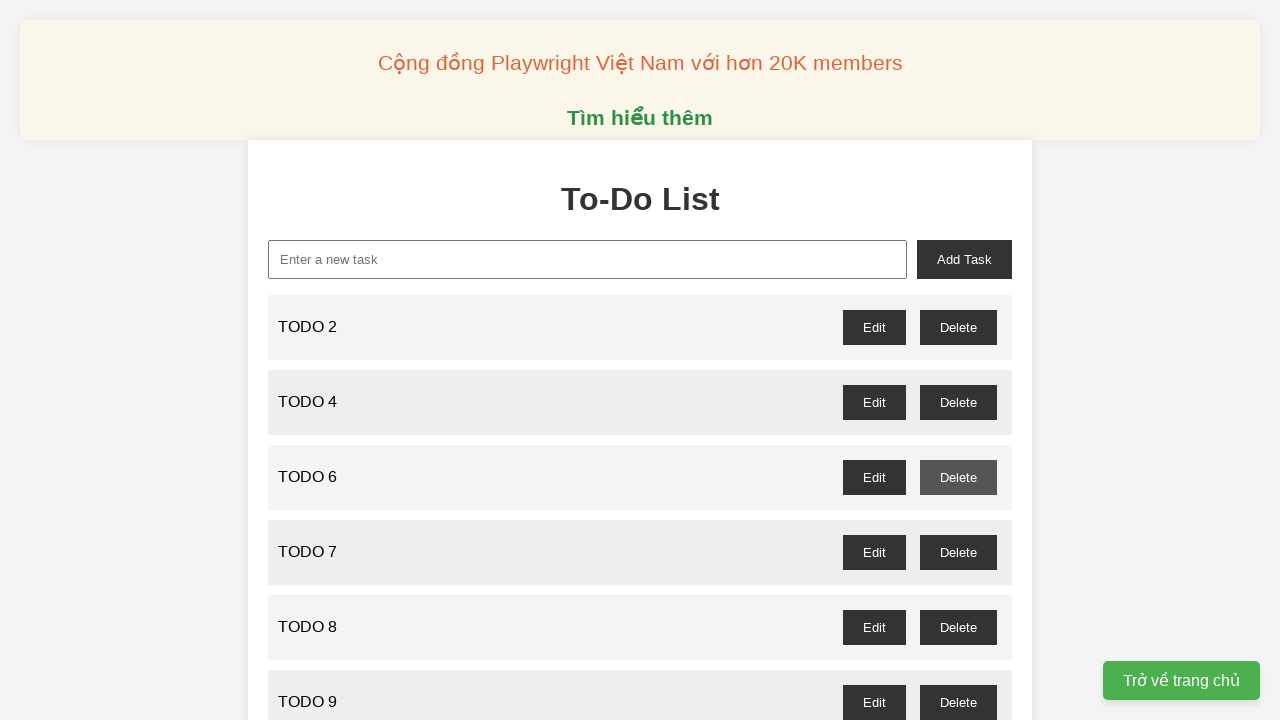

Clicked delete button for TODO item 7 at (958, 552) on //button[@id='todo-7-delete']
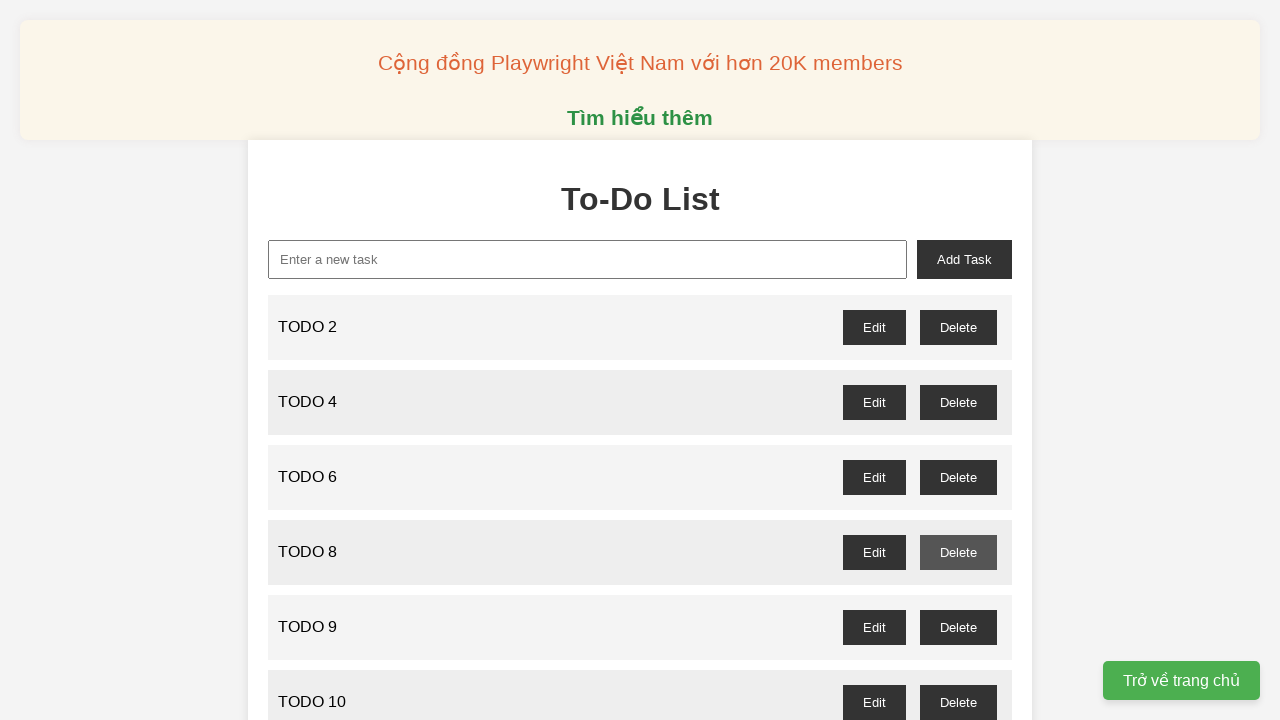

Clicked delete button for TODO item 9 at (958, 627) on //button[@id='todo-9-delete']
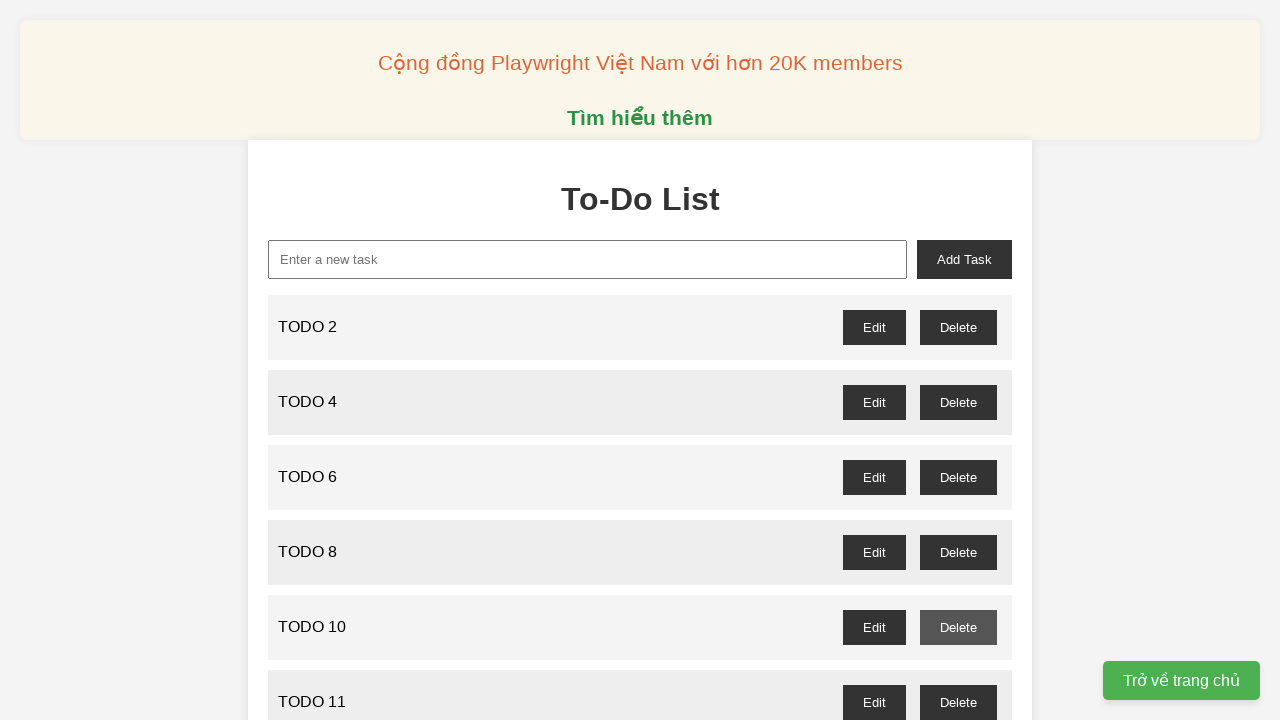

Clicked delete button for TODO item 11 at (958, 702) on //button[@id='todo-11-delete']
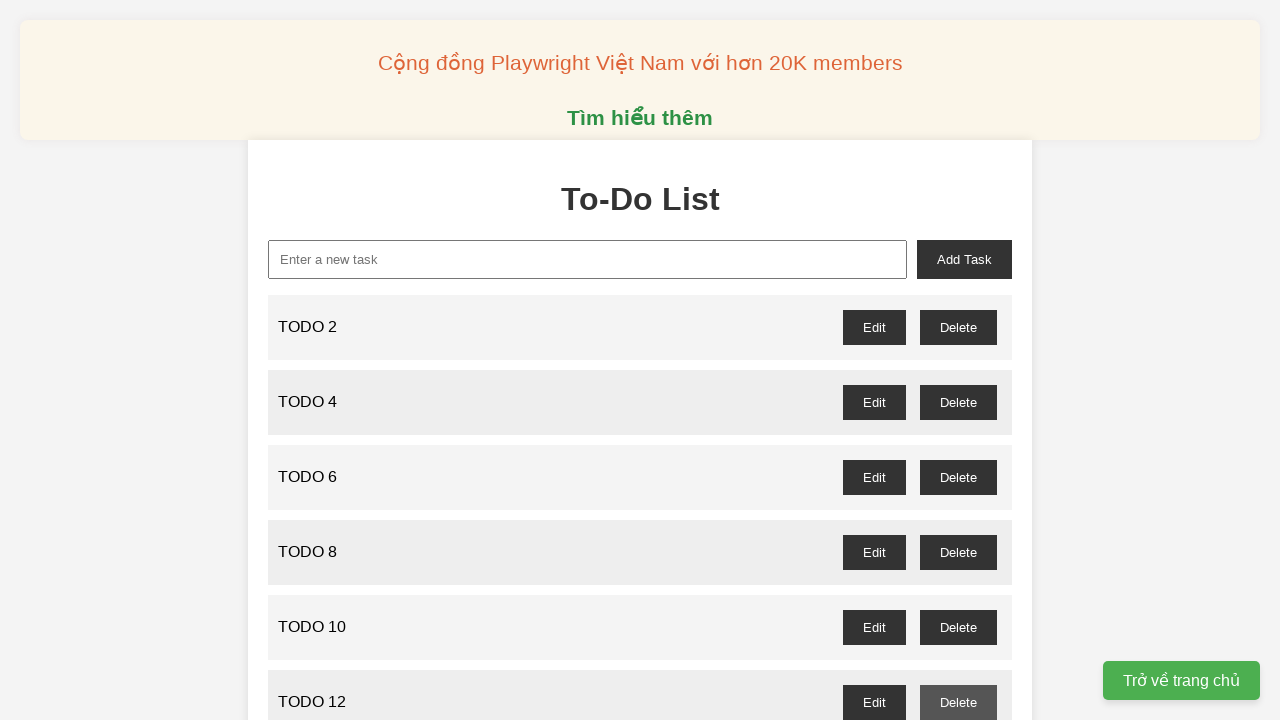

Clicked delete button for TODO item 13 at (958, 360) on //button[@id='todo-13-delete']
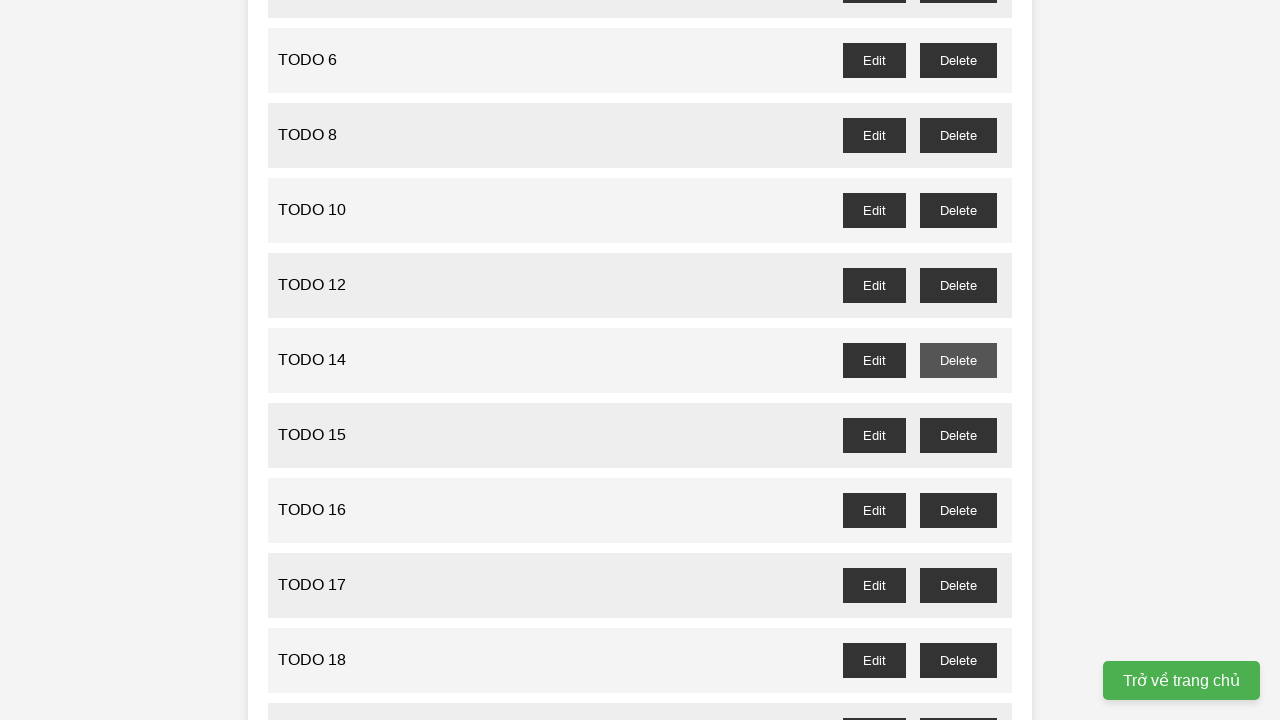

Clicked delete button for TODO item 15 at (958, 435) on //button[@id='todo-15-delete']
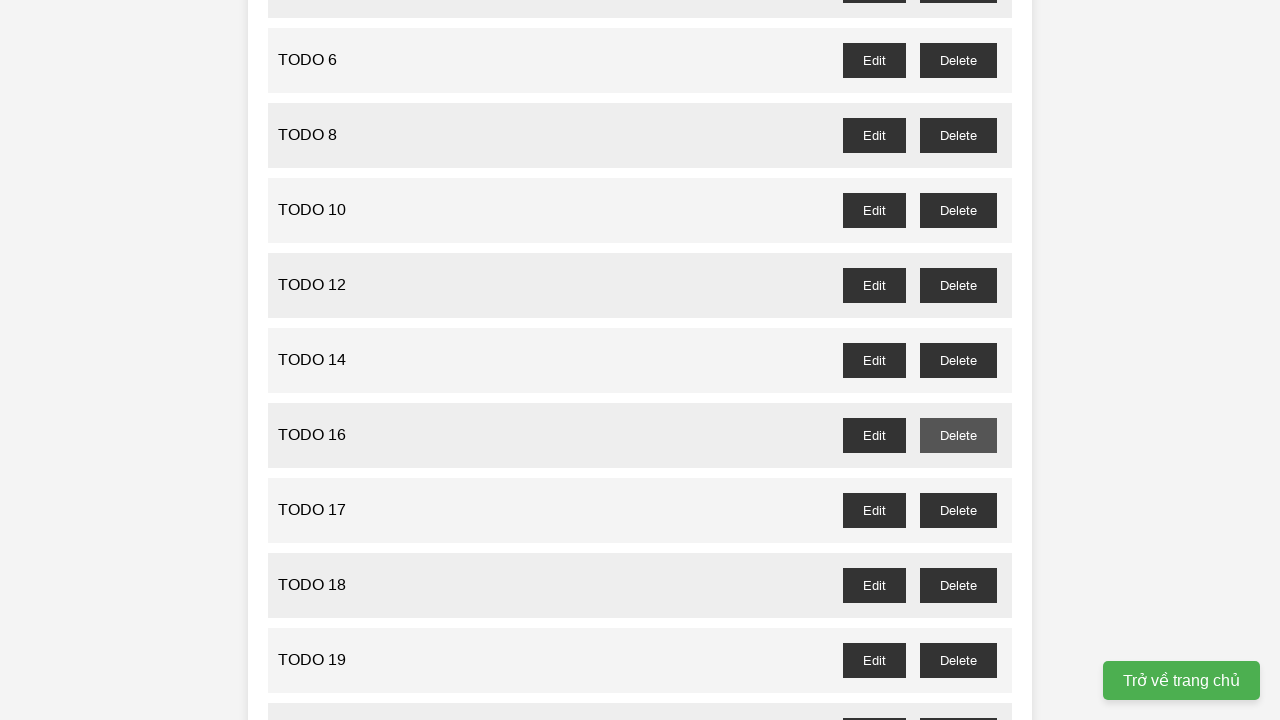

Clicked delete button for TODO item 17 at (958, 510) on //button[@id='todo-17-delete']
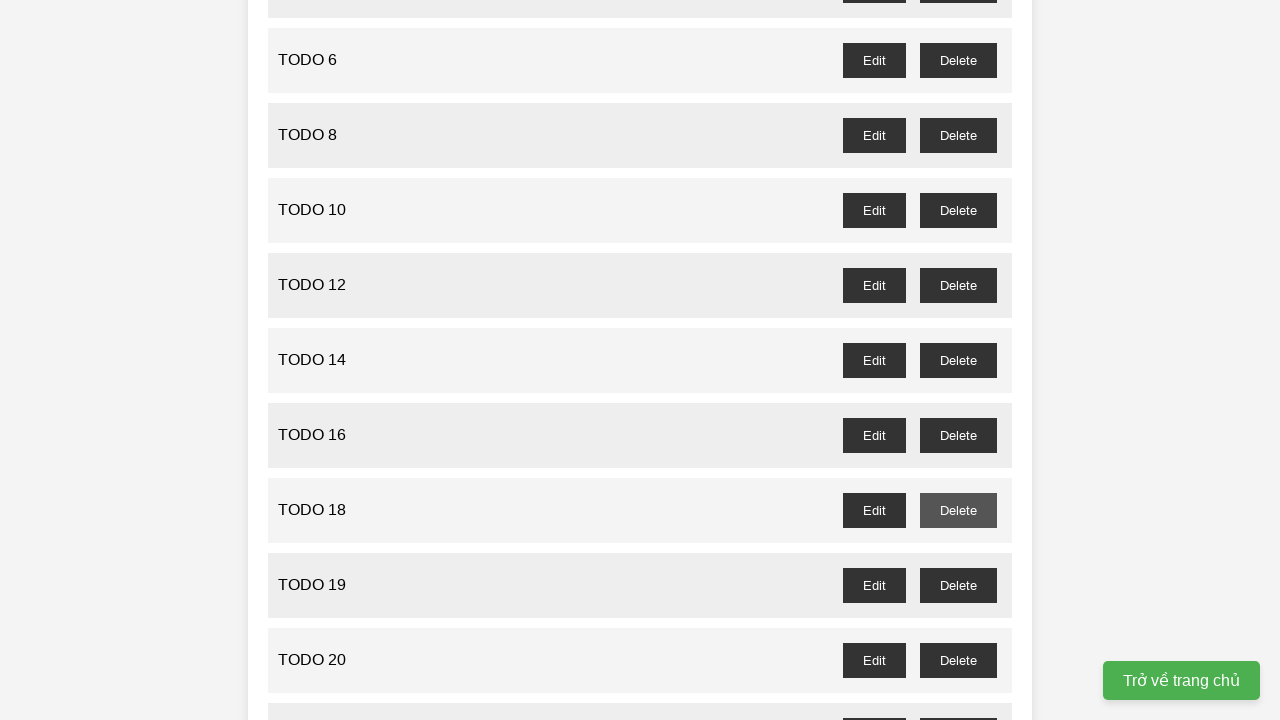

Clicked delete button for TODO item 19 at (958, 585) on //button[@id='todo-19-delete']
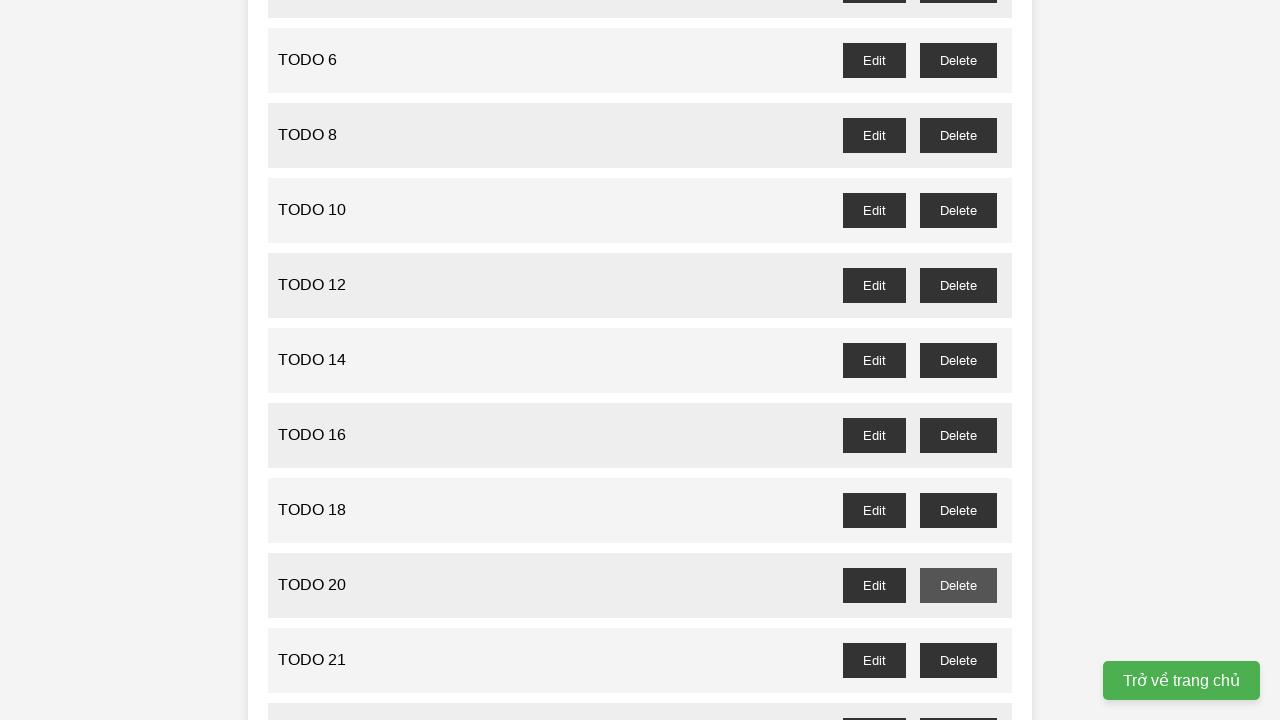

Clicked delete button for TODO item 21 at (958, 660) on //button[@id='todo-21-delete']
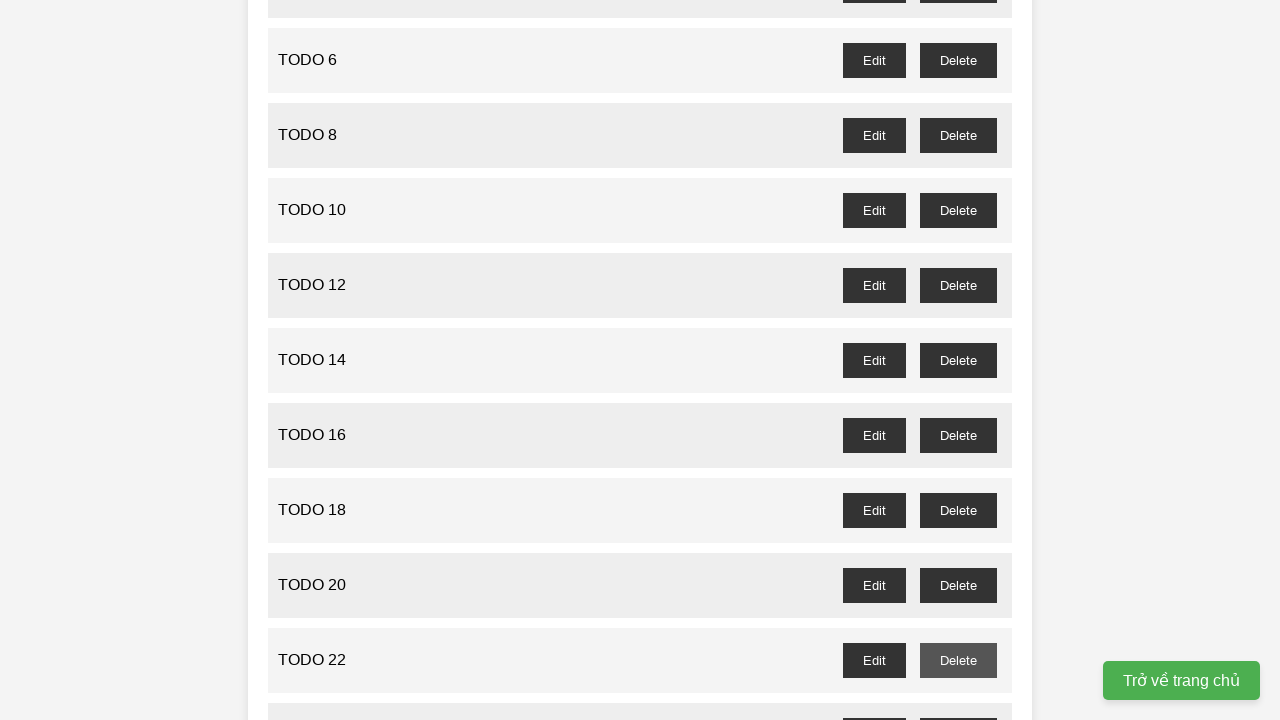

Clicked delete button for TODO item 23 at (958, 703) on //button[@id='todo-23-delete']
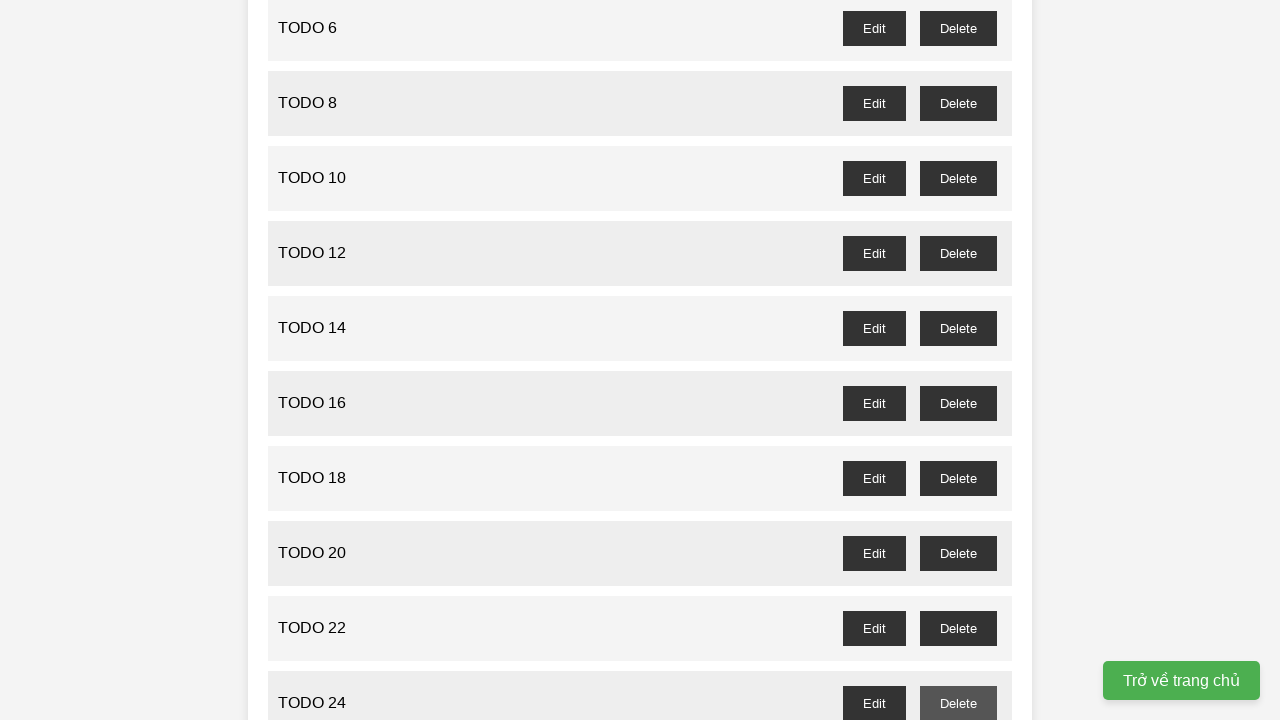

Clicked delete button for TODO item 25 at (958, 360) on //button[@id='todo-25-delete']
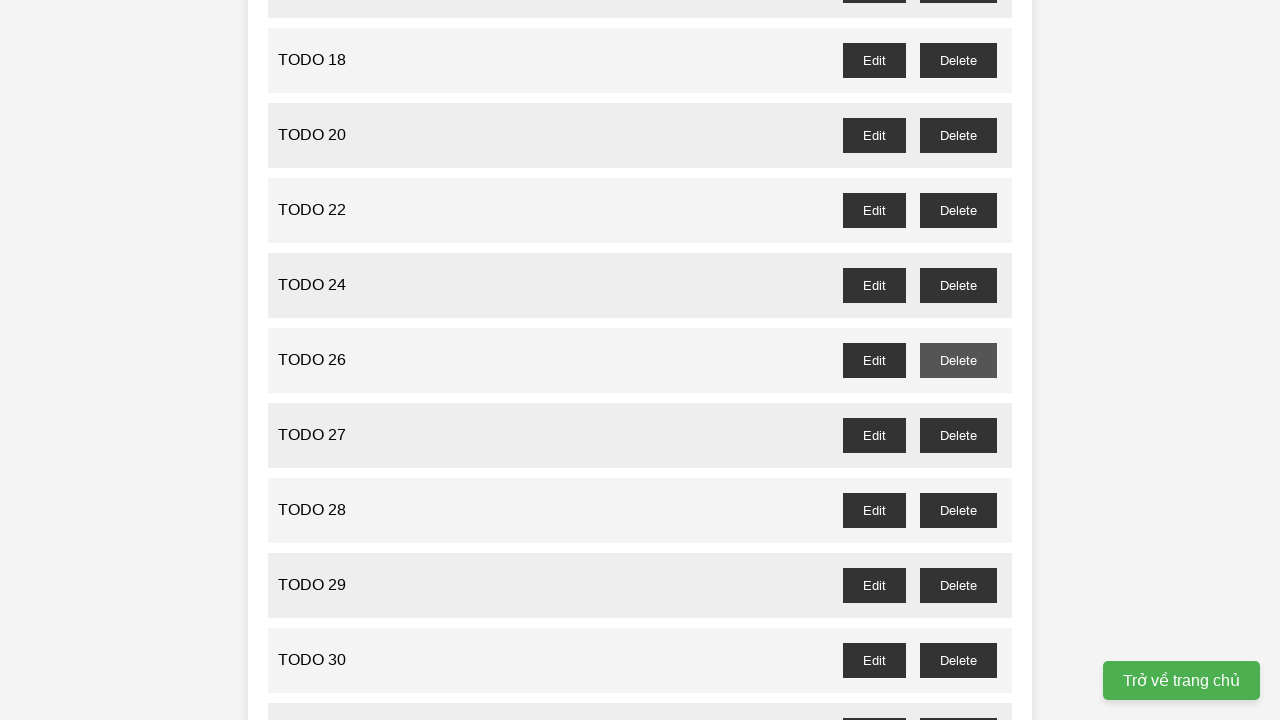

Clicked delete button for TODO item 27 at (958, 435) on //button[@id='todo-27-delete']
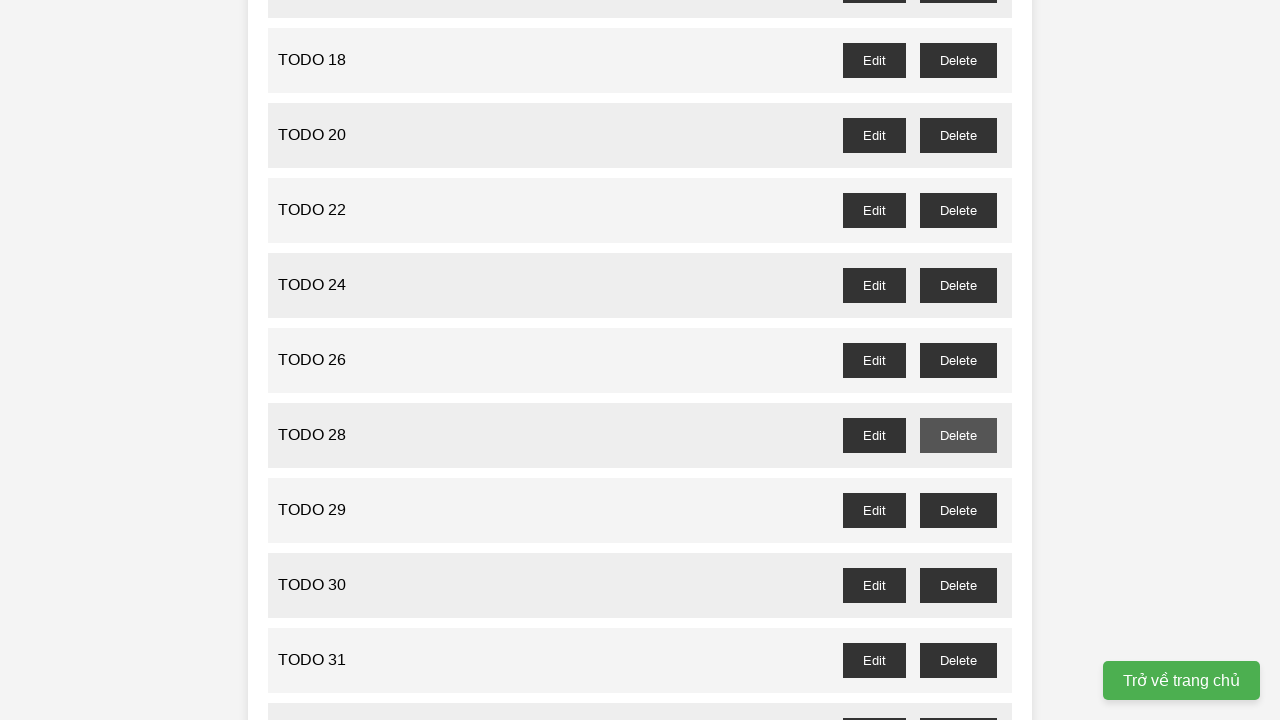

Clicked delete button for TODO item 29 at (958, 510) on //button[@id='todo-29-delete']
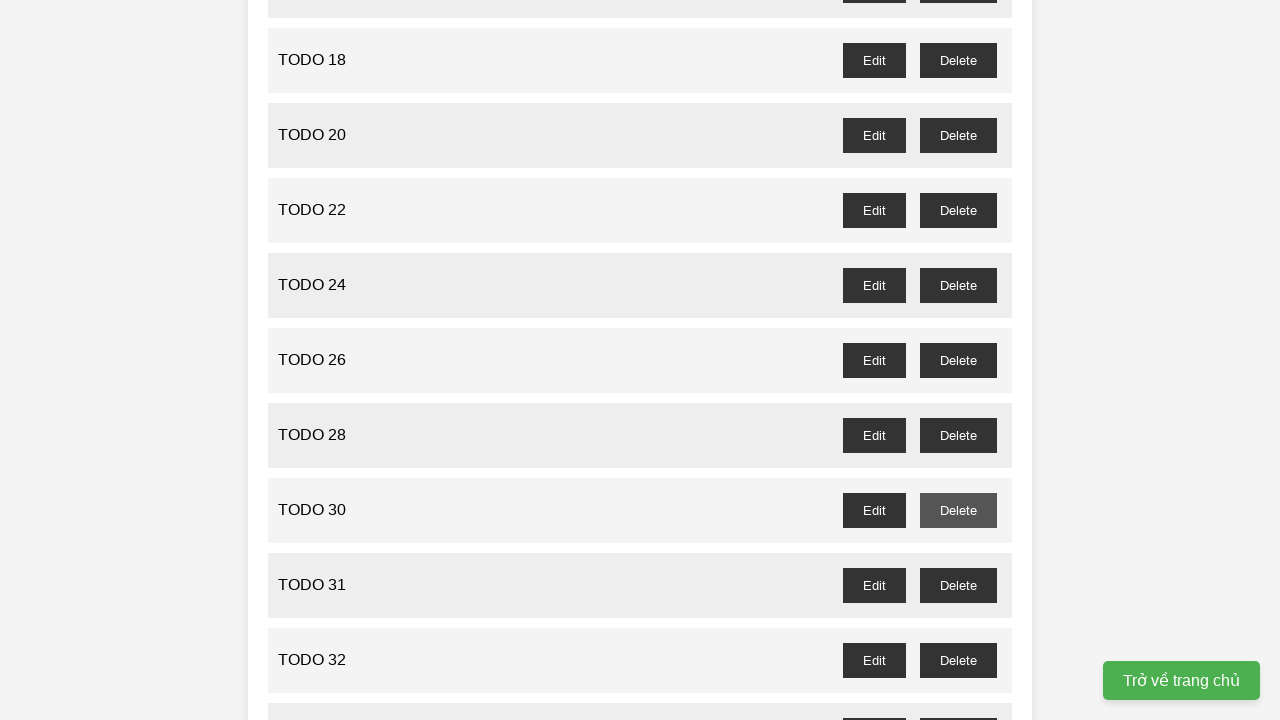

Clicked delete button for TODO item 31 at (958, 585) on //button[@id='todo-31-delete']
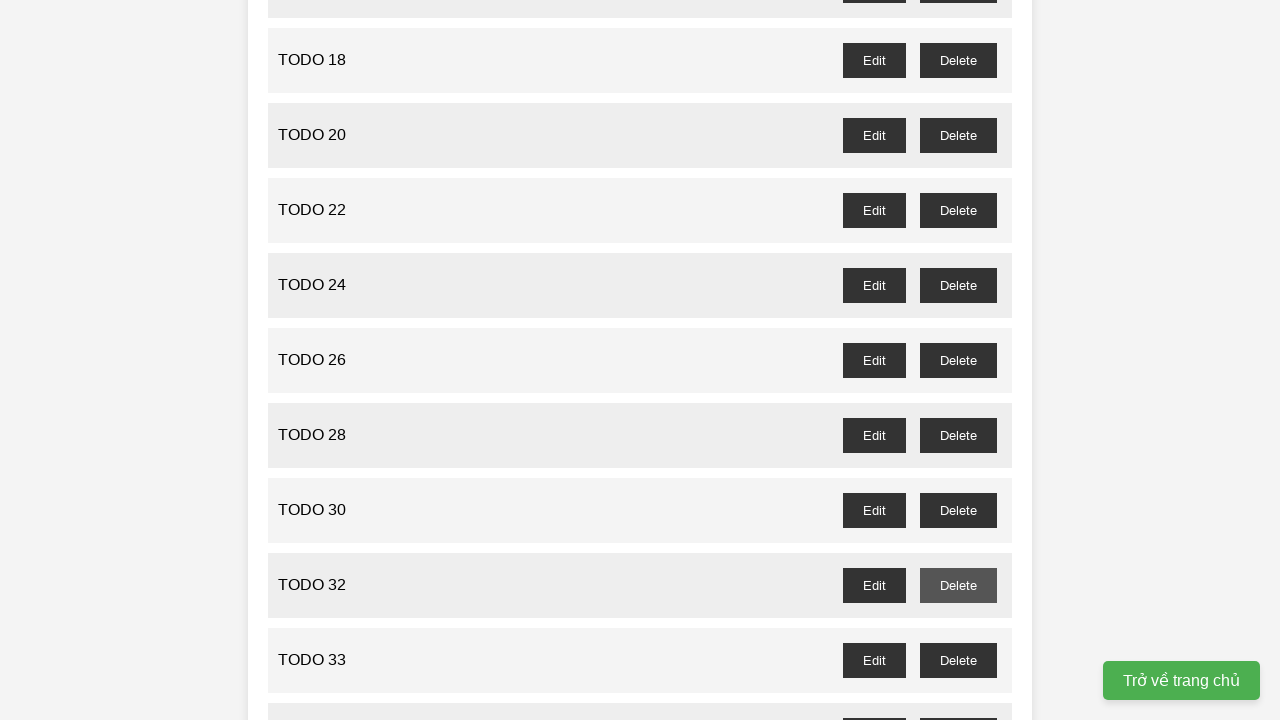

Clicked delete button for TODO item 33 at (958, 660) on //button[@id='todo-33-delete']
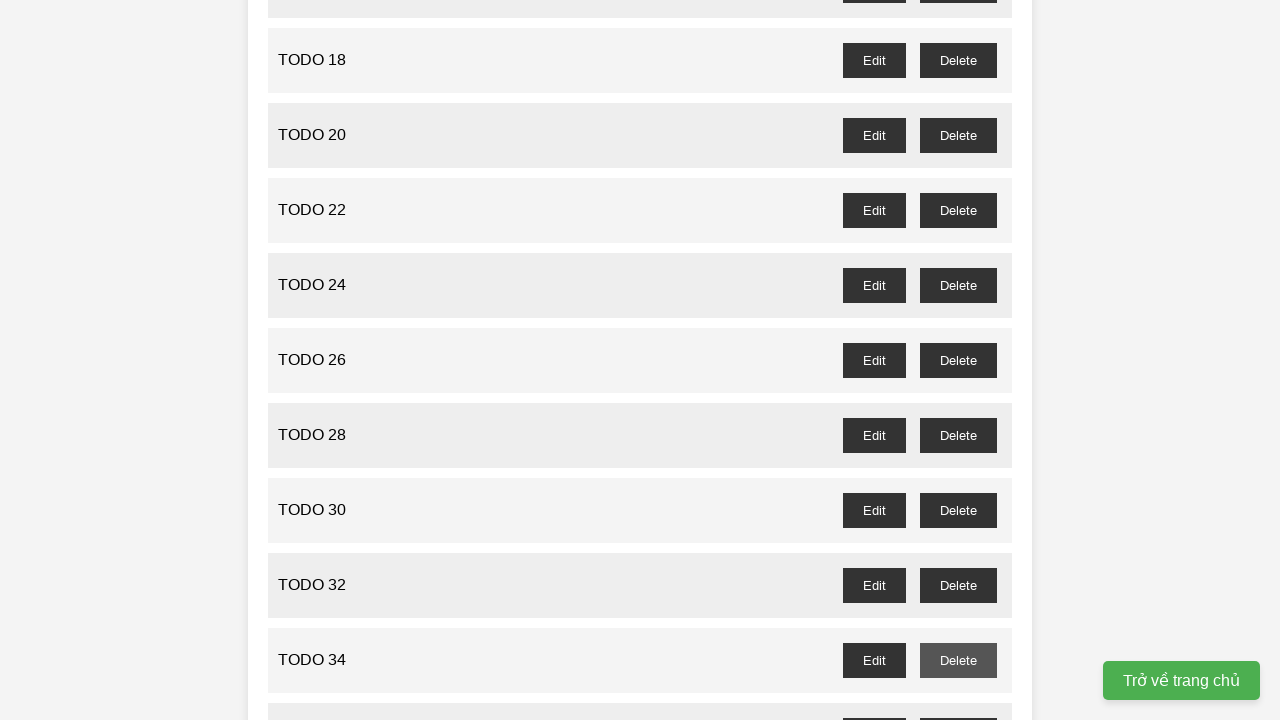

Clicked delete button for TODO item 35 at (958, 703) on //button[@id='todo-35-delete']
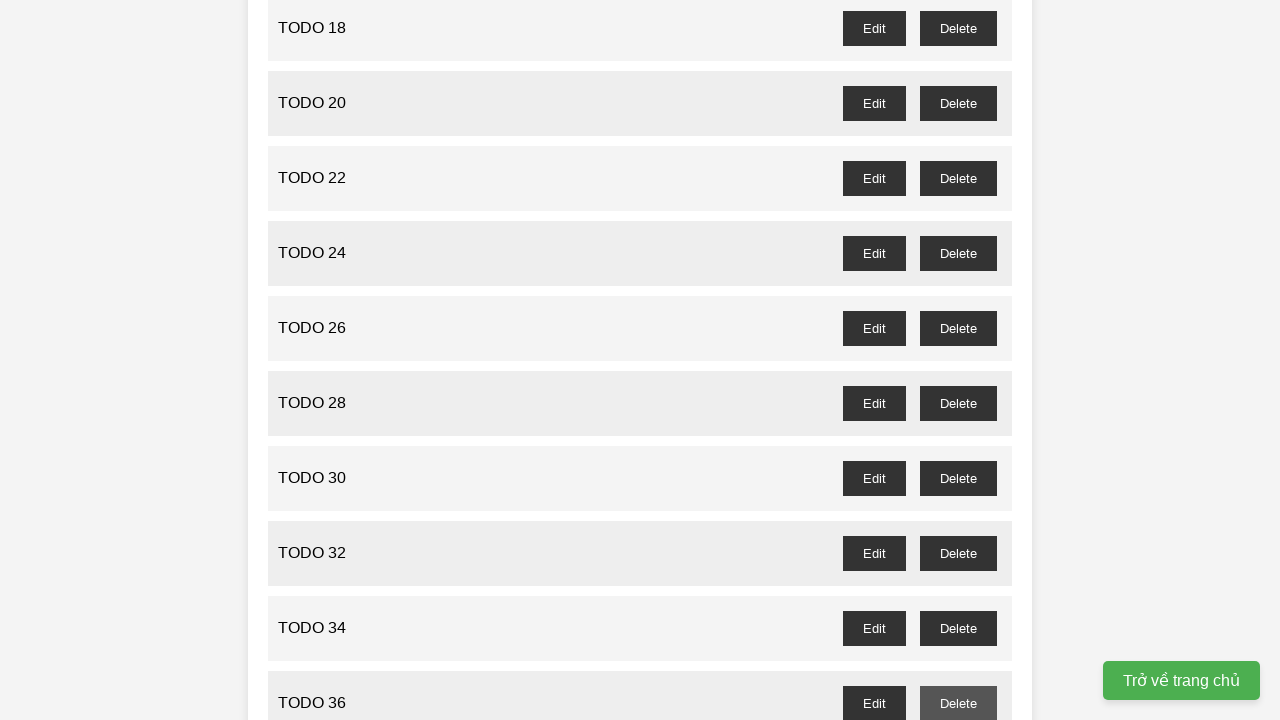

Clicked delete button for TODO item 37 at (958, 360) on //button[@id='todo-37-delete']
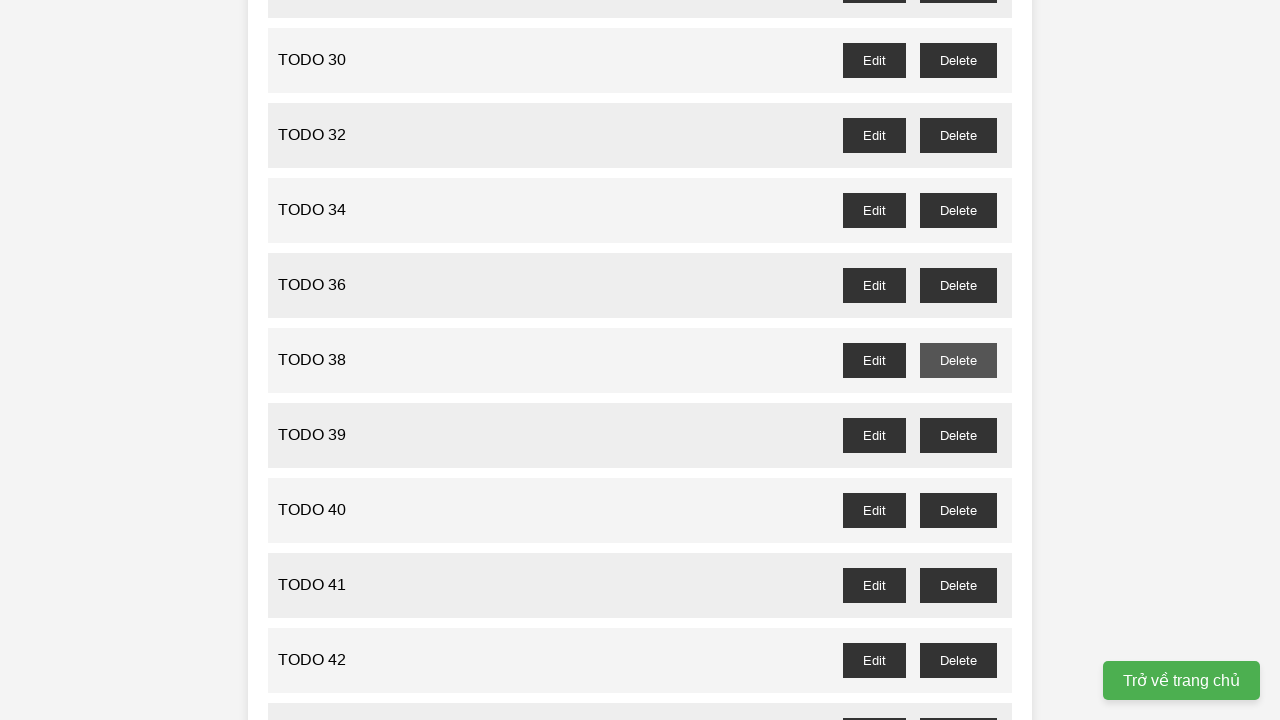

Clicked delete button for TODO item 39 at (958, 435) on //button[@id='todo-39-delete']
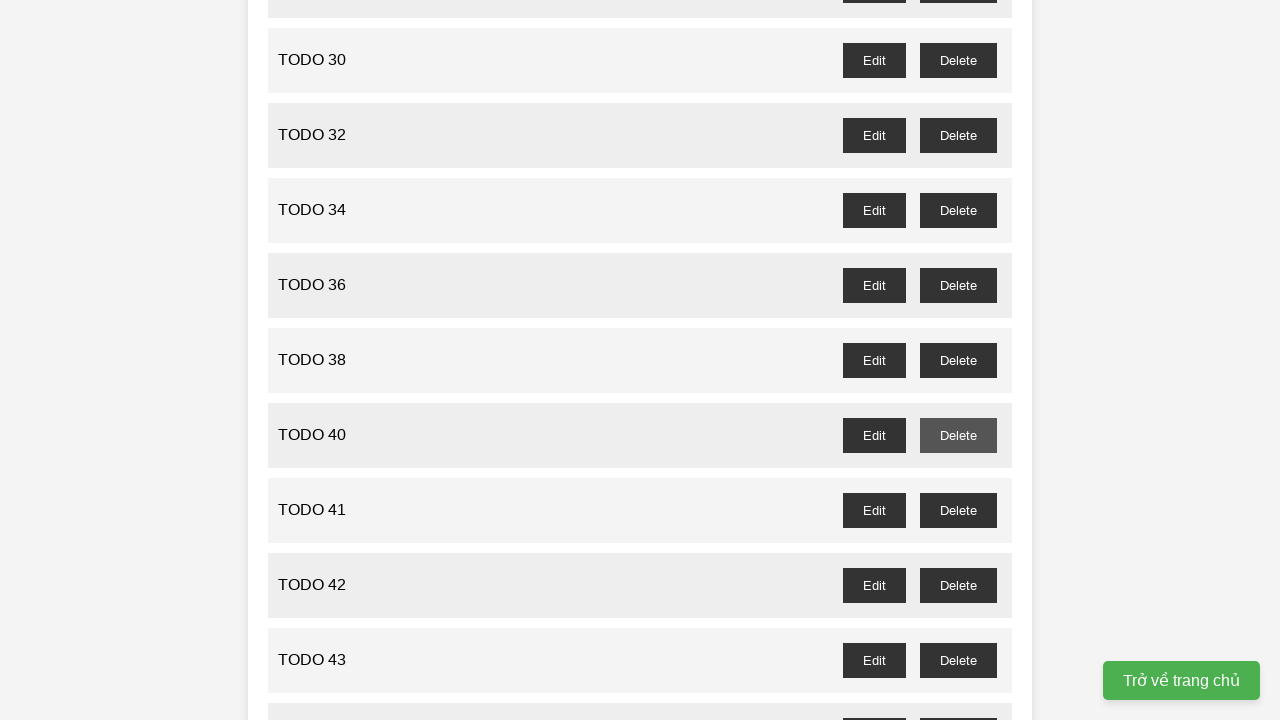

Clicked delete button for TODO item 41 at (958, 510) on //button[@id='todo-41-delete']
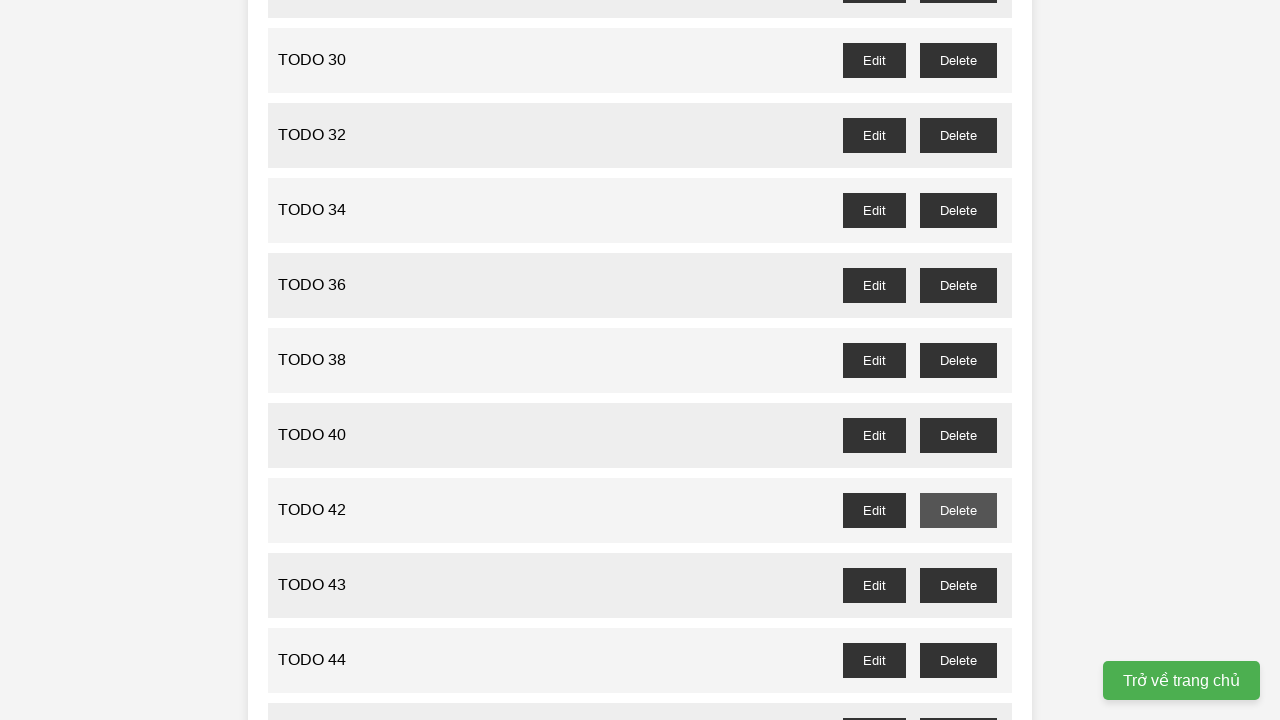

Clicked delete button for TODO item 43 at (958, 585) on //button[@id='todo-43-delete']
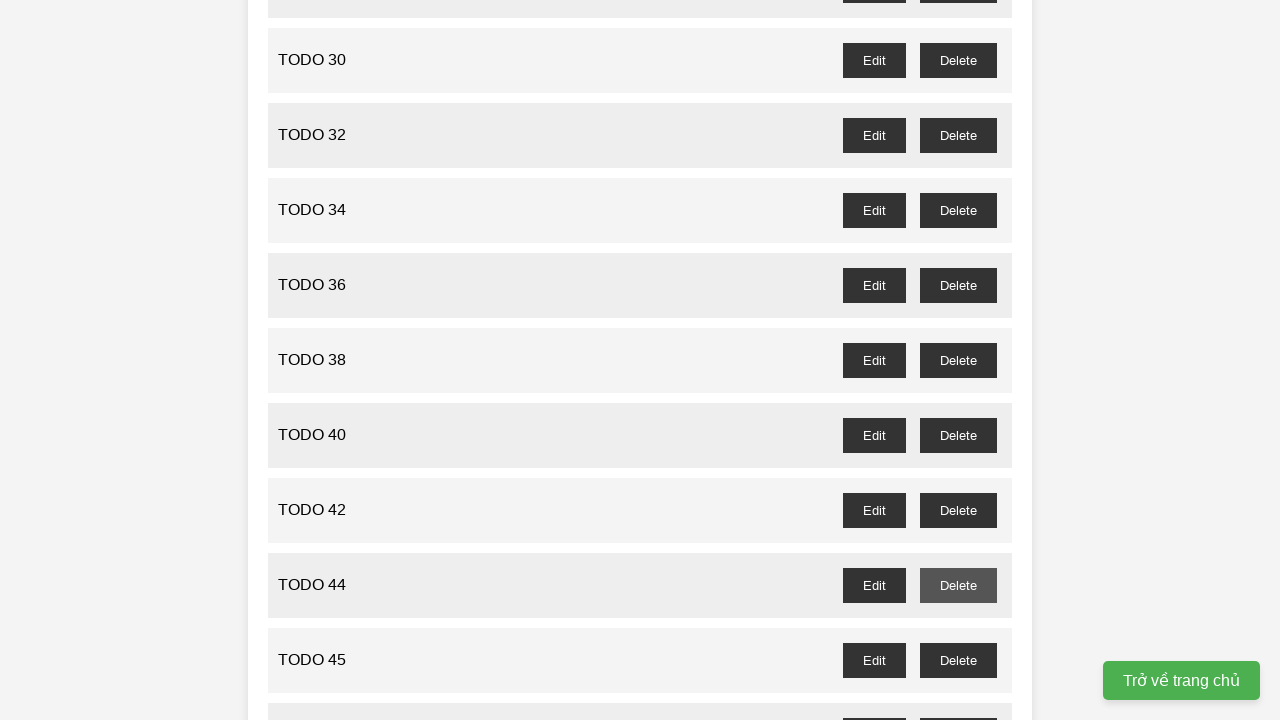

Clicked delete button for TODO item 45 at (958, 660) on //button[@id='todo-45-delete']
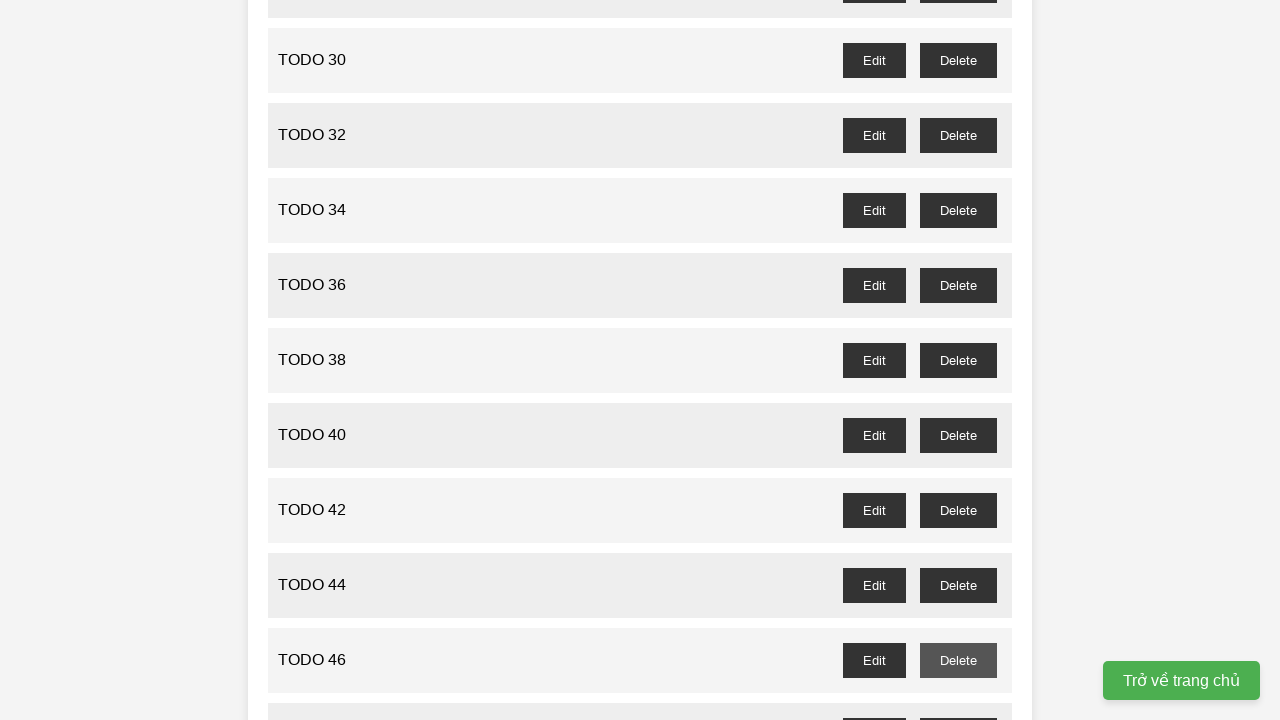

Clicked delete button for TODO item 47 at (958, 703) on //button[@id='todo-47-delete']
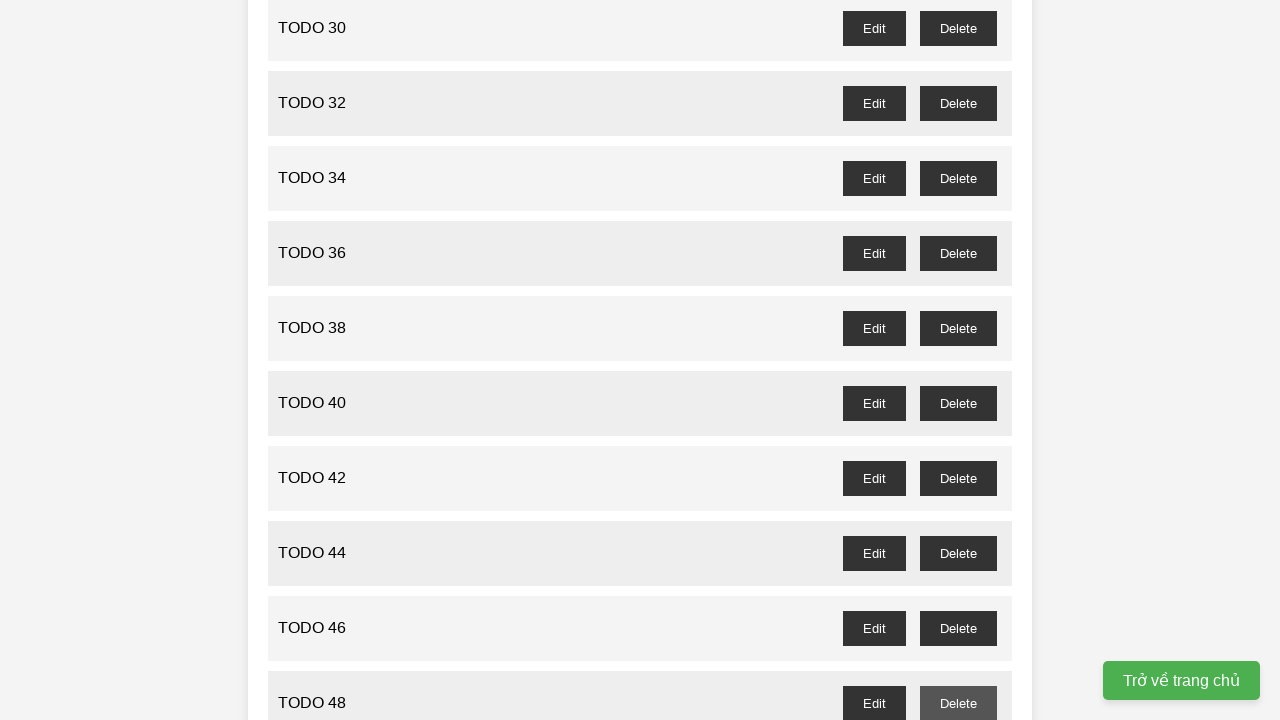

Clicked delete button for TODO item 49 at (958, 360) on //button[@id='todo-49-delete']
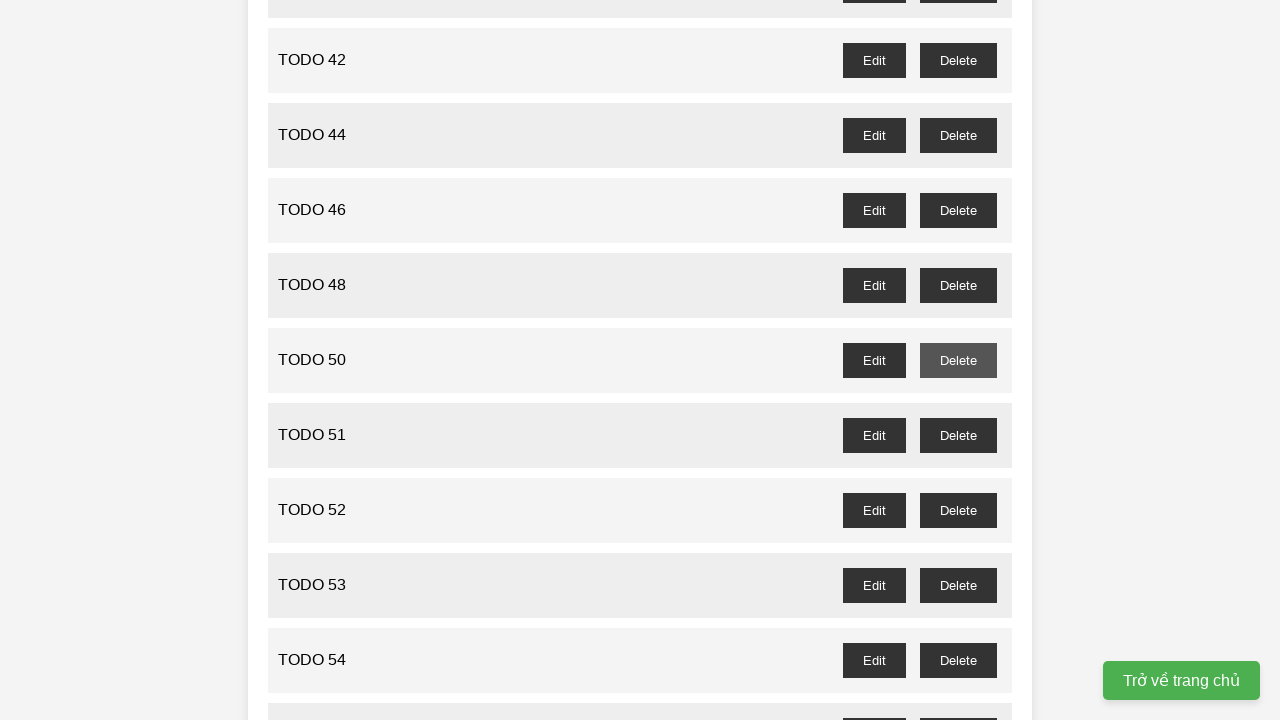

Clicked delete button for TODO item 51 at (958, 435) on //button[@id='todo-51-delete']
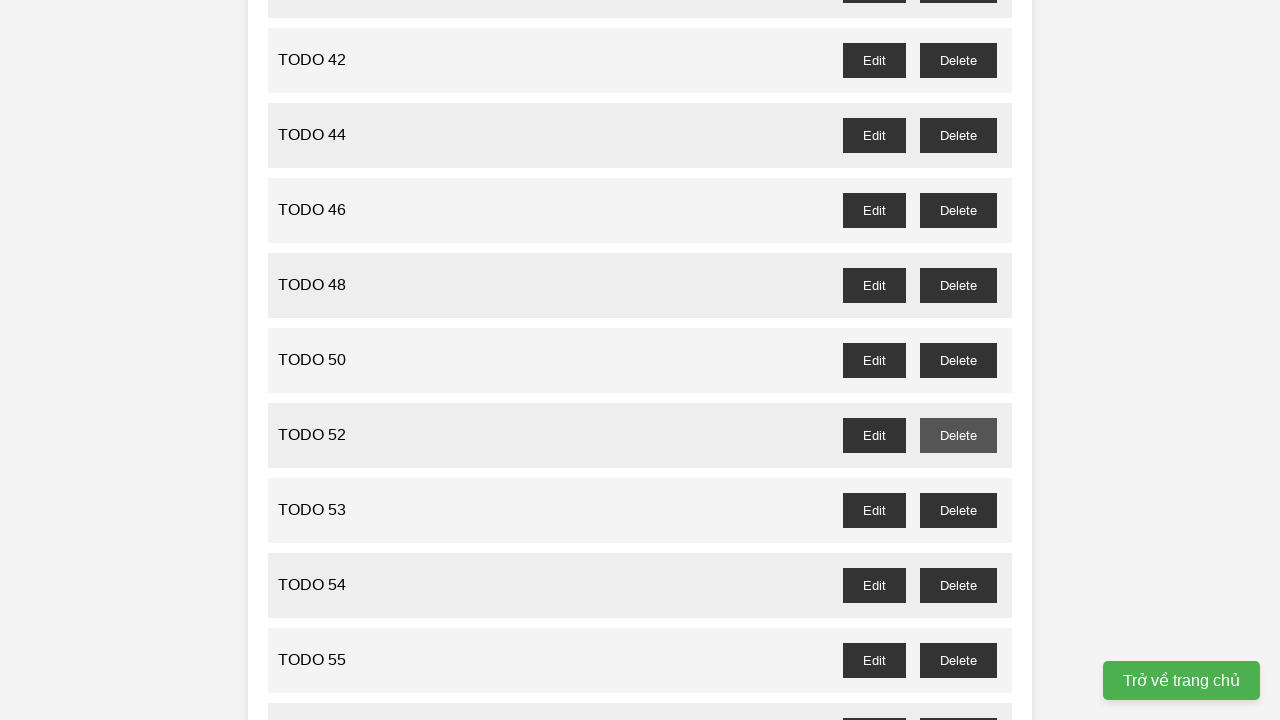

Clicked delete button for TODO item 53 at (958, 510) on //button[@id='todo-53-delete']
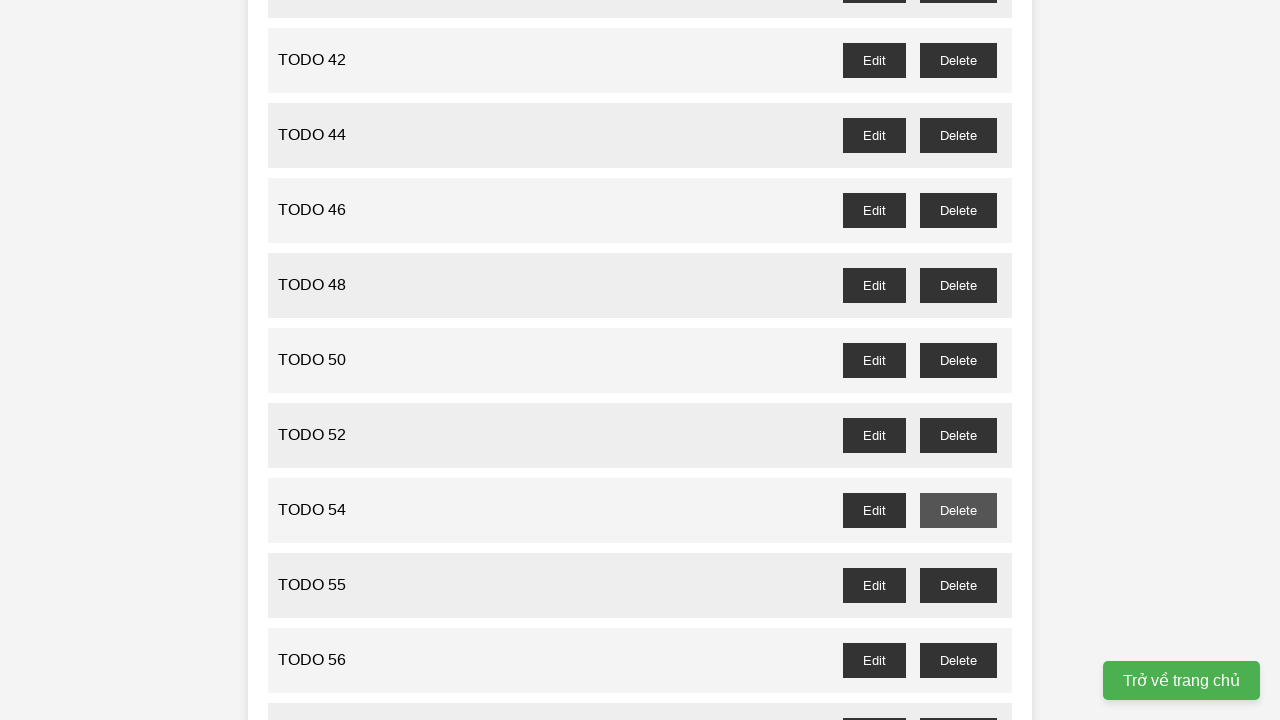

Clicked delete button for TODO item 55 at (958, 585) on //button[@id='todo-55-delete']
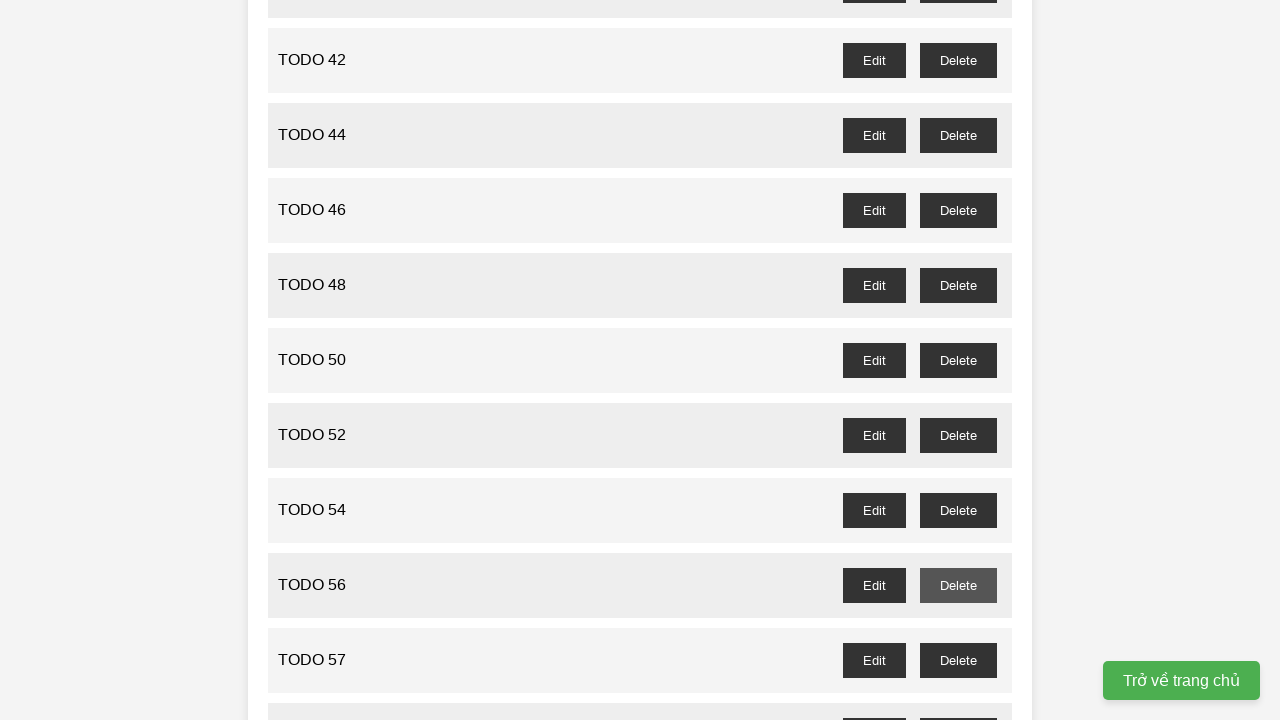

Clicked delete button for TODO item 57 at (958, 660) on //button[@id='todo-57-delete']
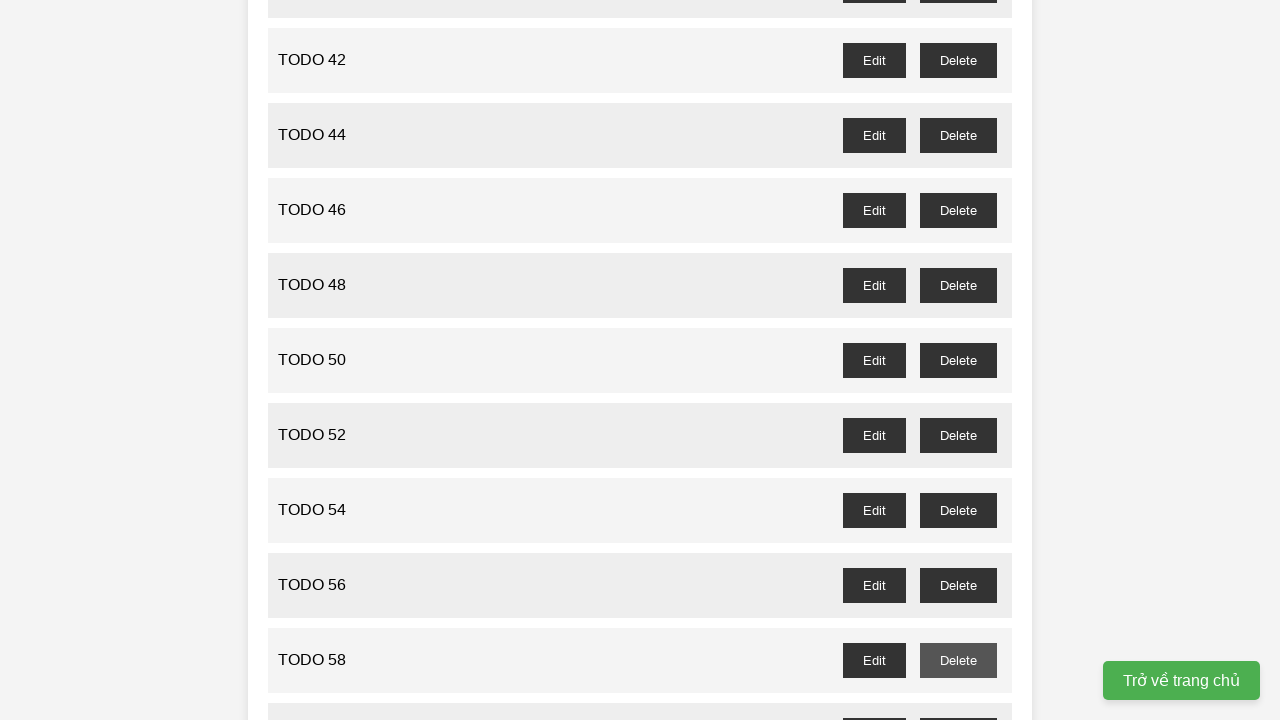

Clicked delete button for TODO item 59 at (958, 703) on //button[@id='todo-59-delete']
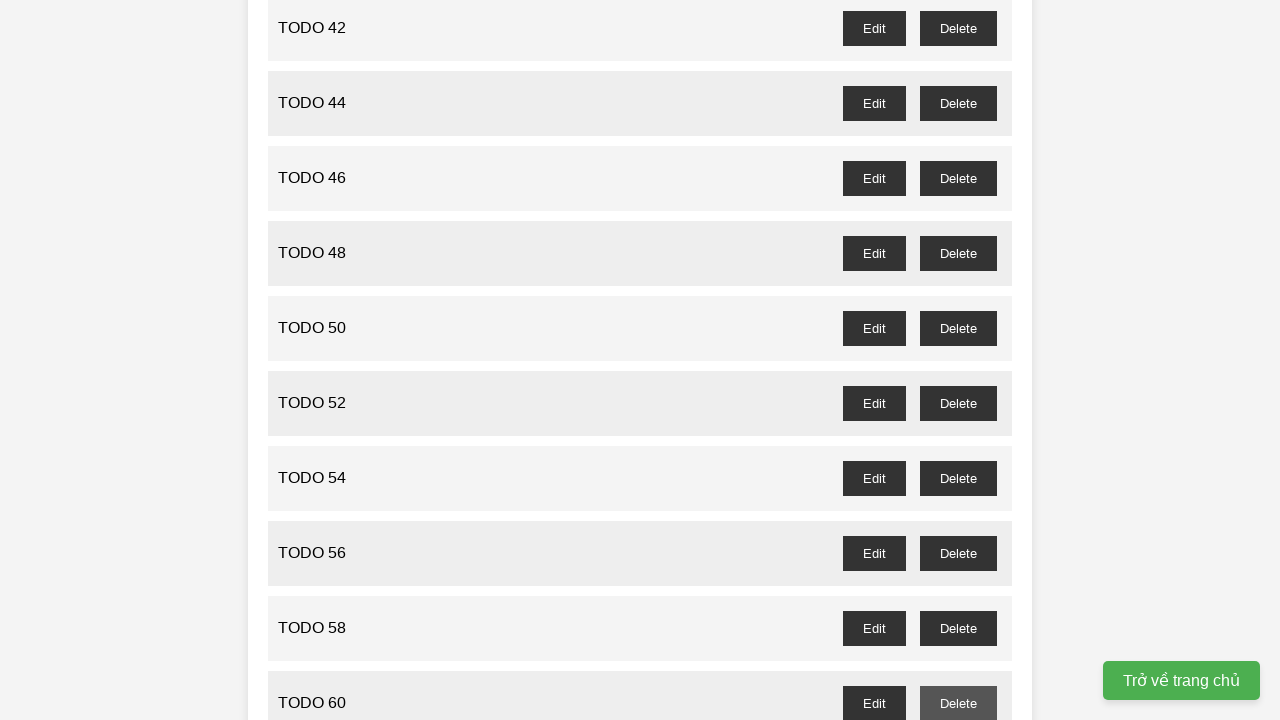

Clicked delete button for TODO item 61 at (958, 360) on //button[@id='todo-61-delete']
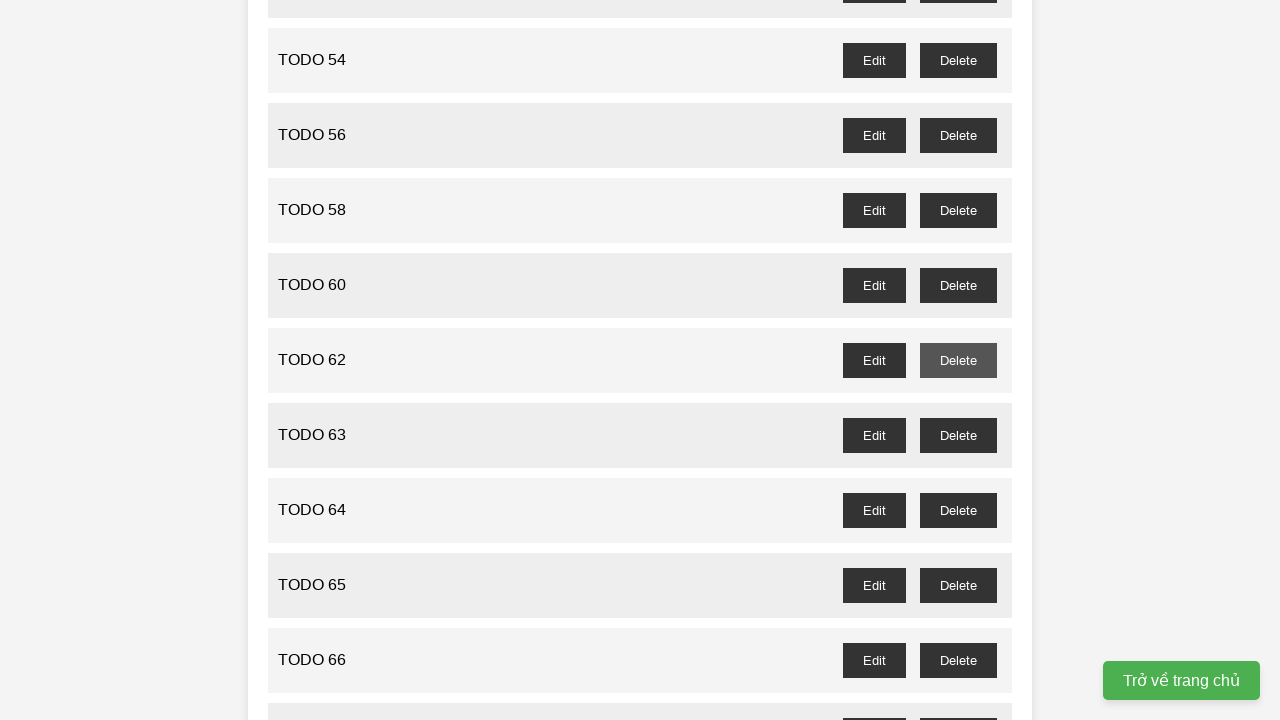

Clicked delete button for TODO item 63 at (958, 435) on //button[@id='todo-63-delete']
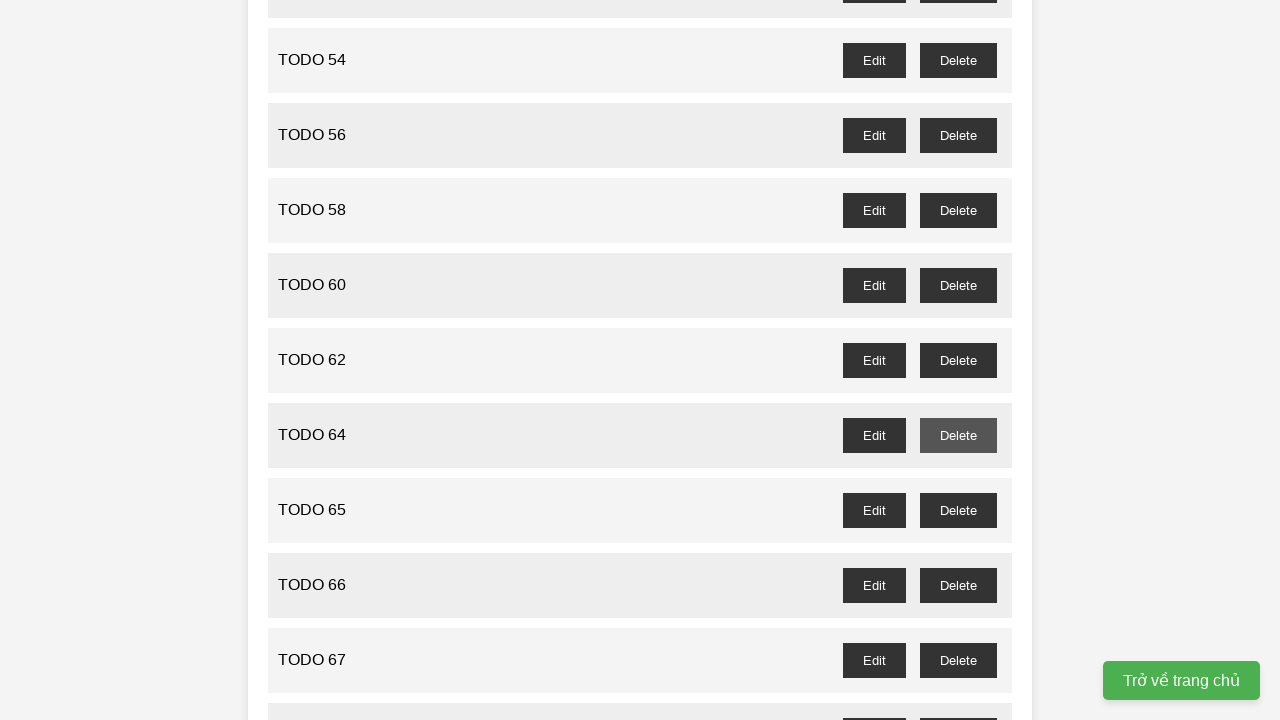

Clicked delete button for TODO item 65 at (958, 510) on //button[@id='todo-65-delete']
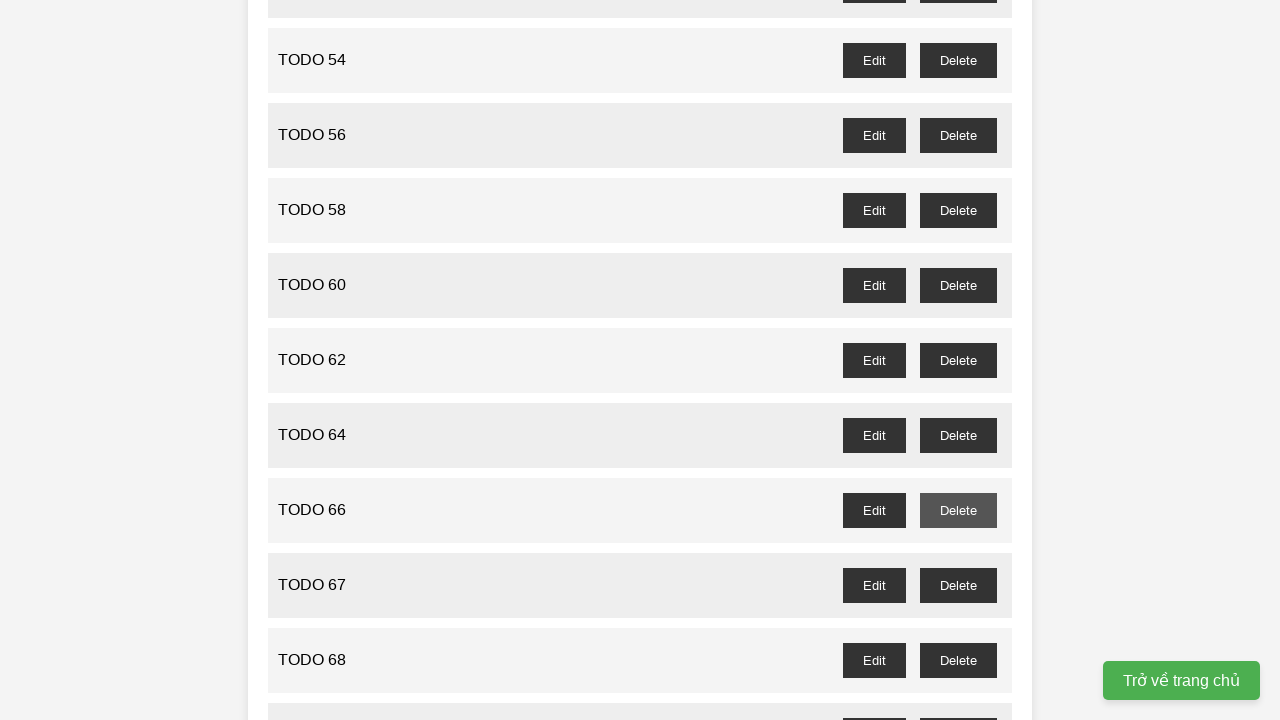

Clicked delete button for TODO item 67 at (958, 585) on //button[@id='todo-67-delete']
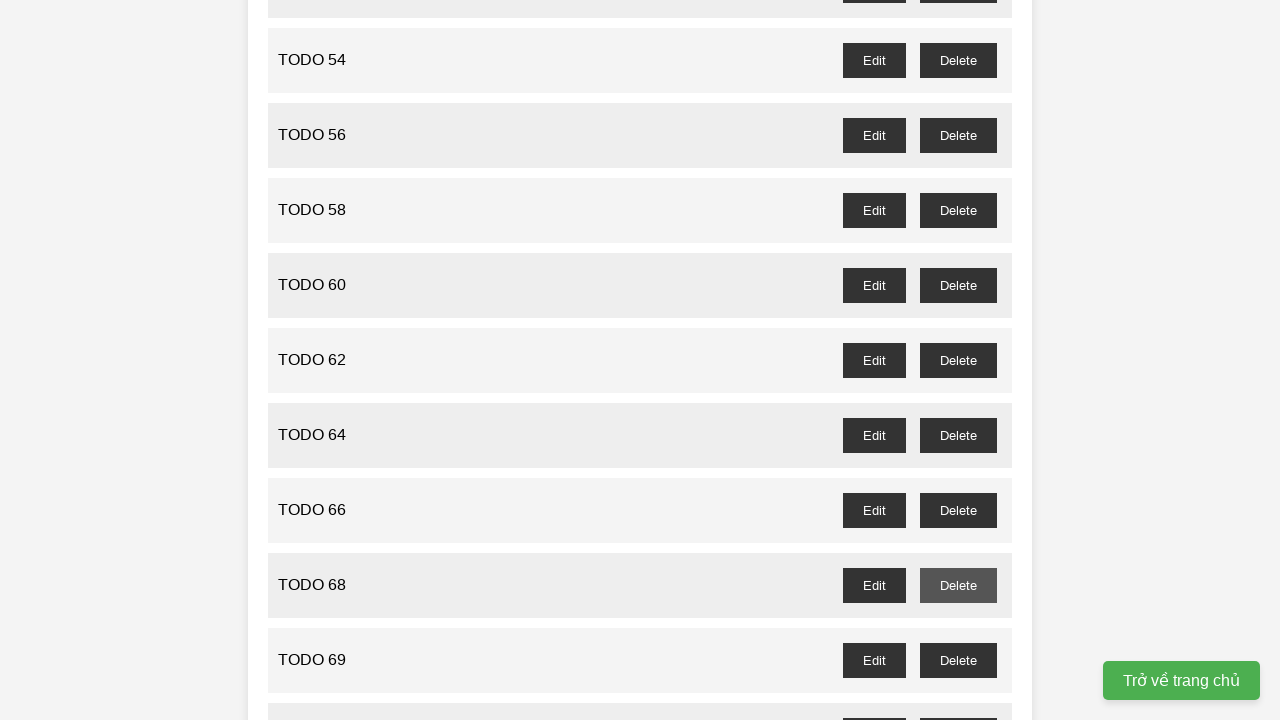

Clicked delete button for TODO item 69 at (958, 660) on //button[@id='todo-69-delete']
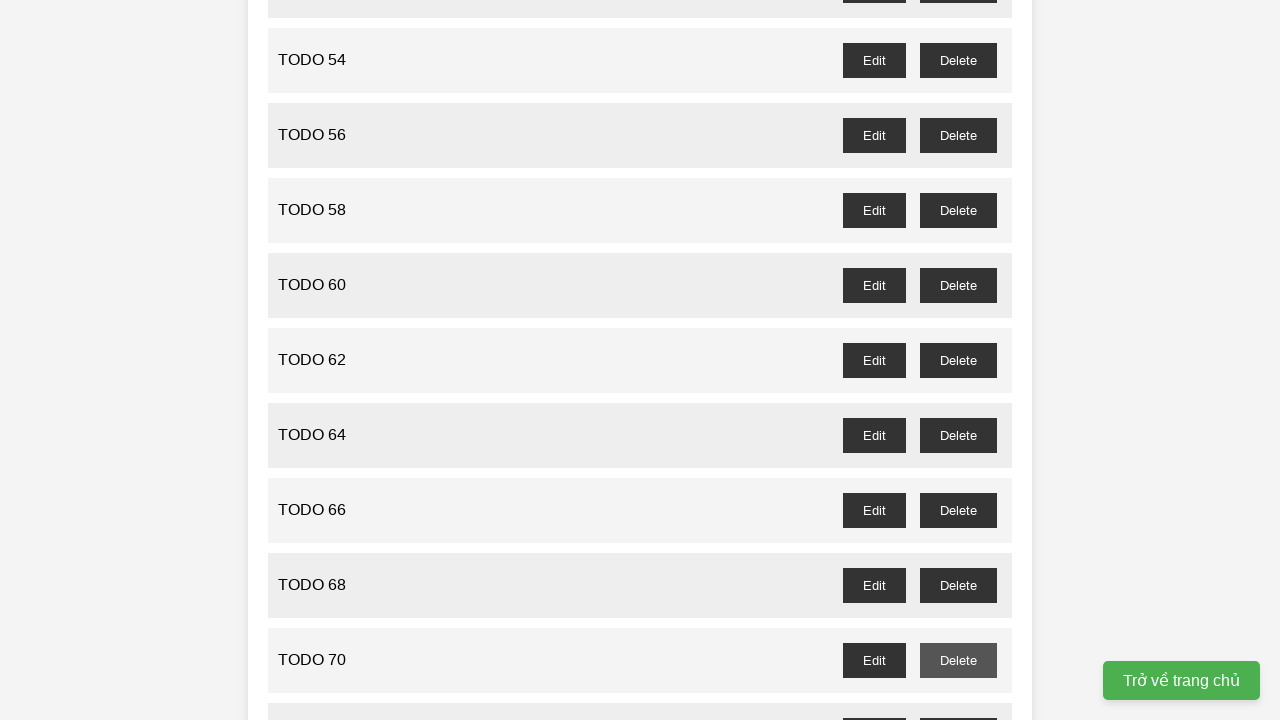

Clicked delete button for TODO item 71 at (958, 703) on //button[@id='todo-71-delete']
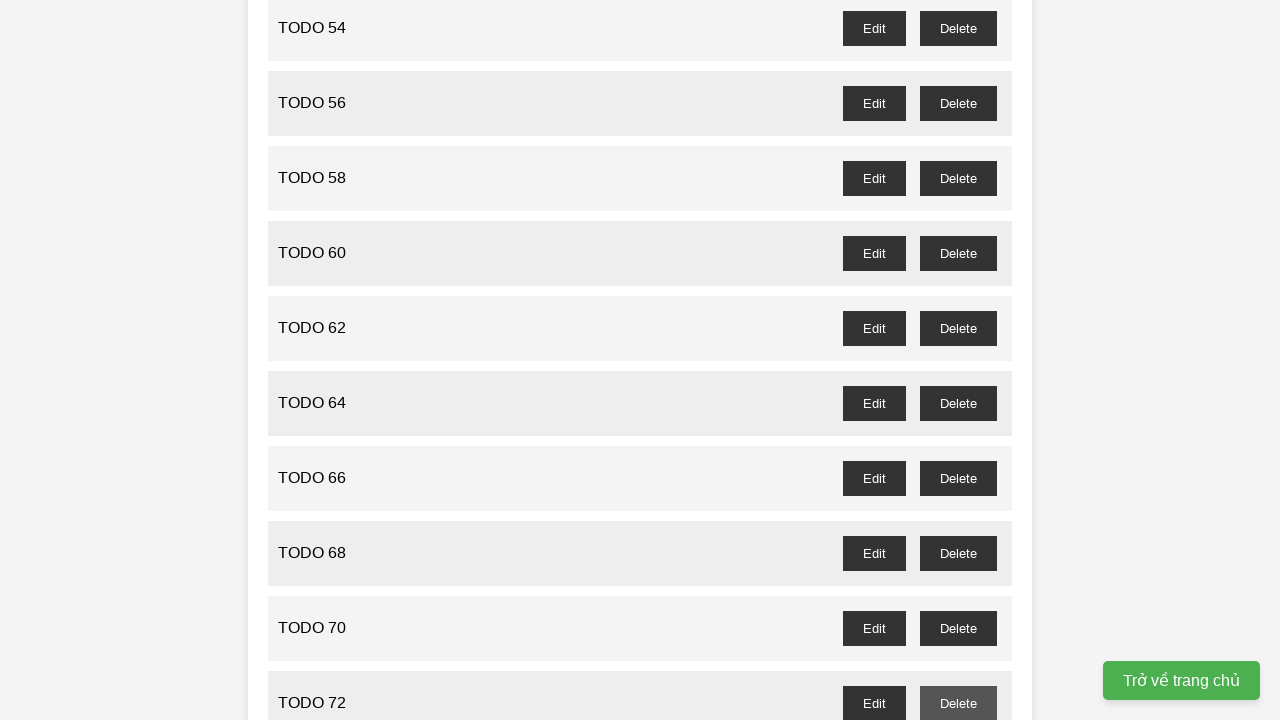

Clicked delete button for TODO item 73 at (958, 360) on //button[@id='todo-73-delete']
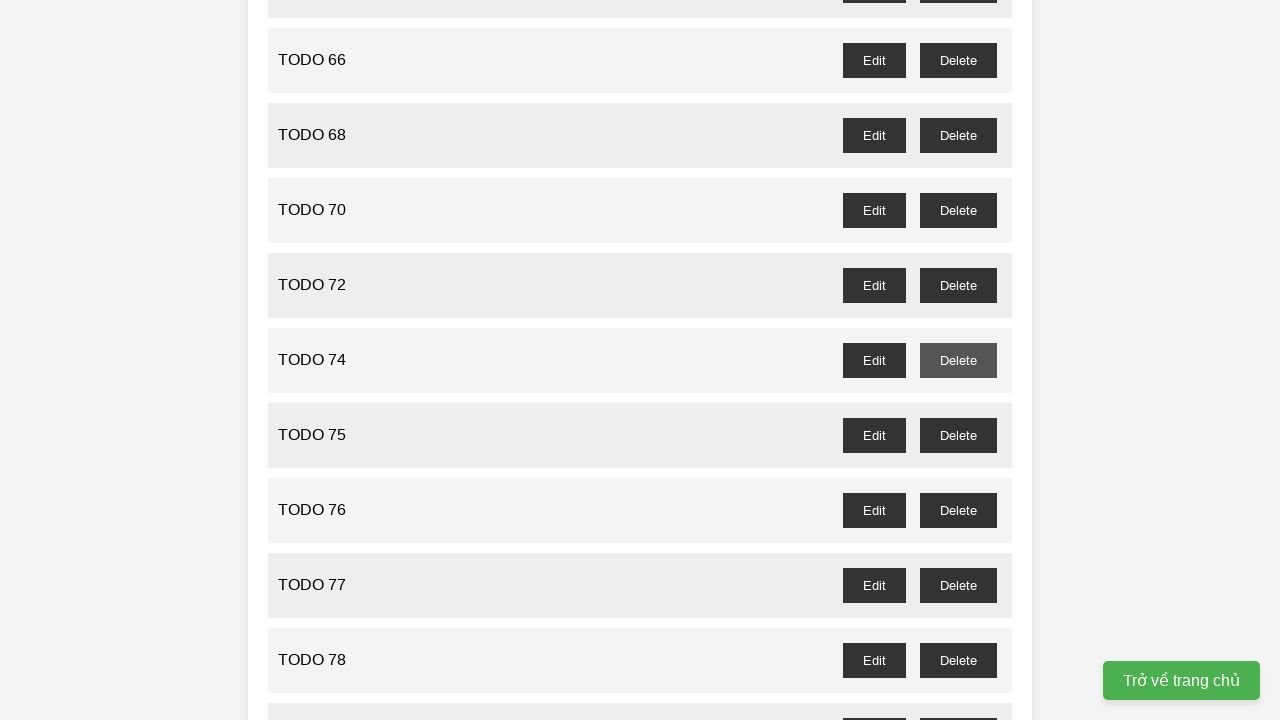

Clicked delete button for TODO item 75 at (958, 435) on //button[@id='todo-75-delete']
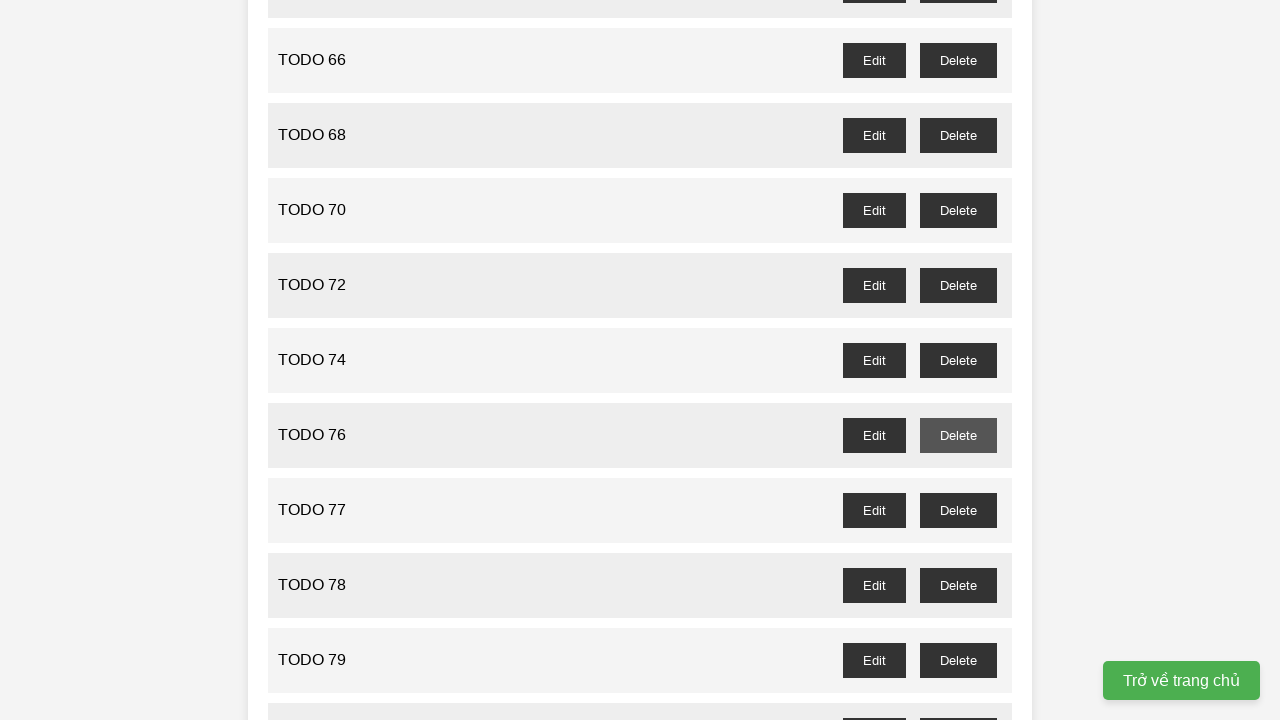

Clicked delete button for TODO item 77 at (958, 510) on //button[@id='todo-77-delete']
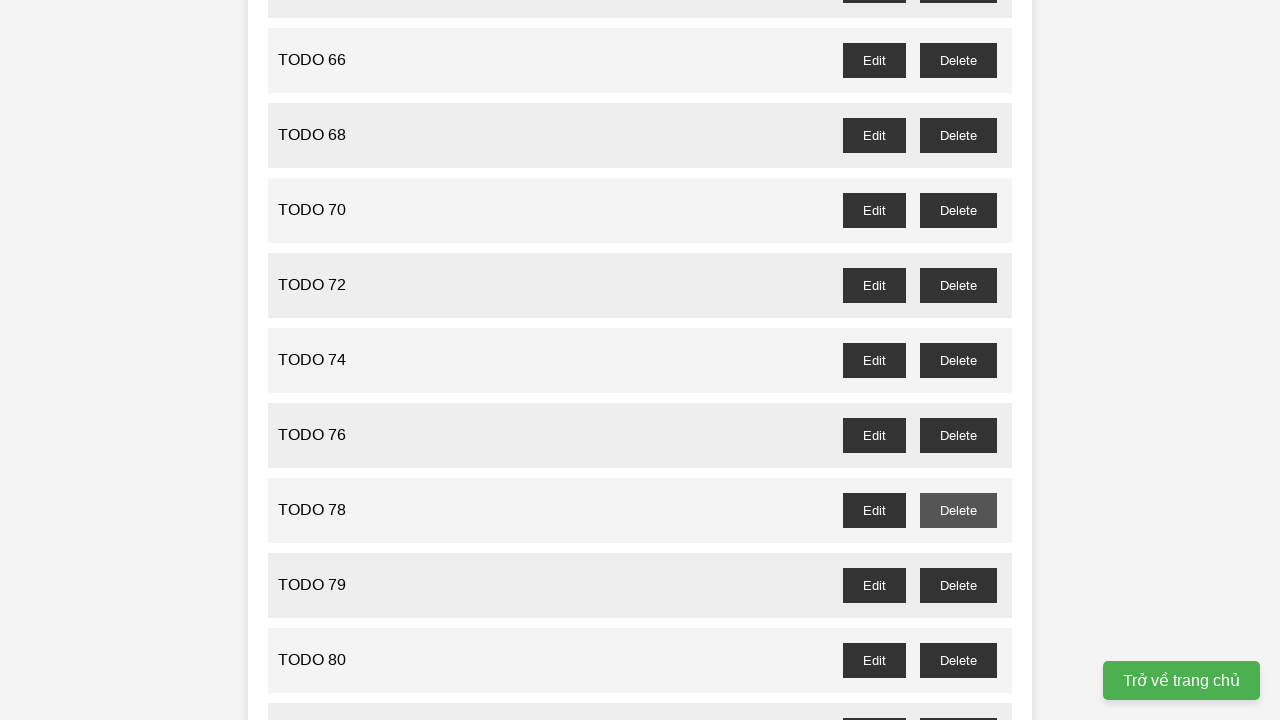

Clicked delete button for TODO item 79 at (958, 585) on //button[@id='todo-79-delete']
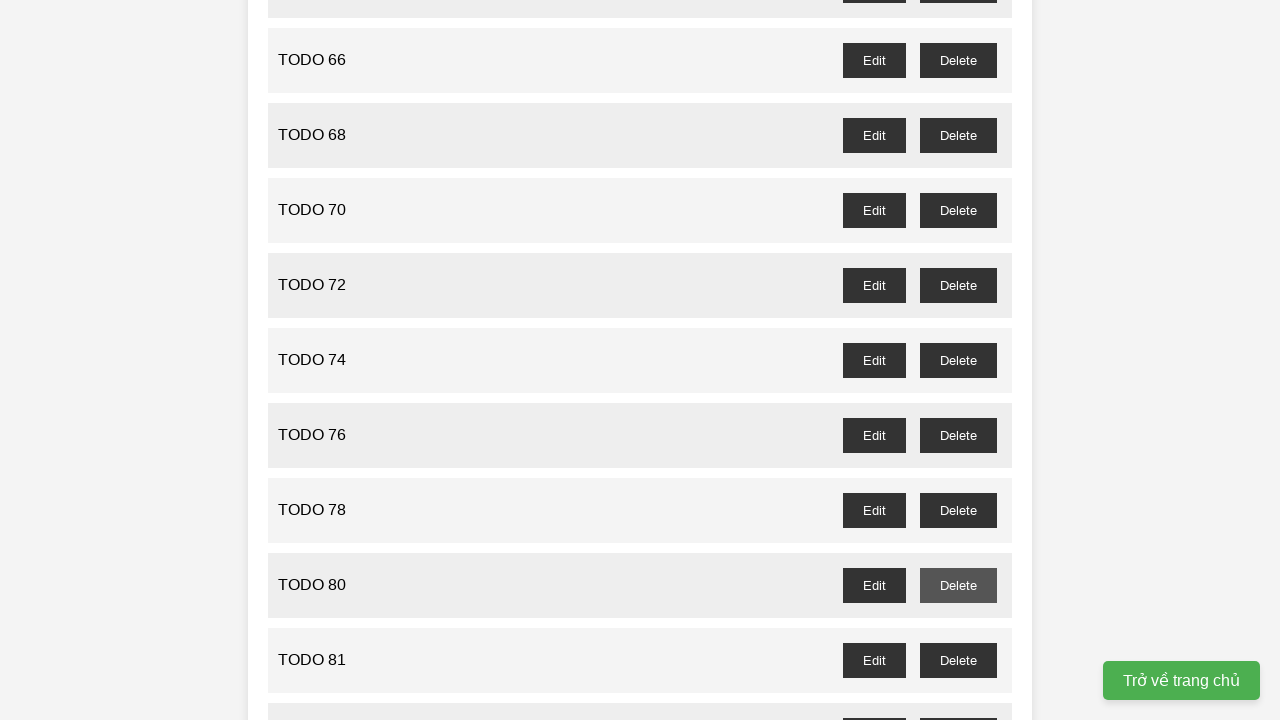

Clicked delete button for TODO item 81 at (958, 660) on //button[@id='todo-81-delete']
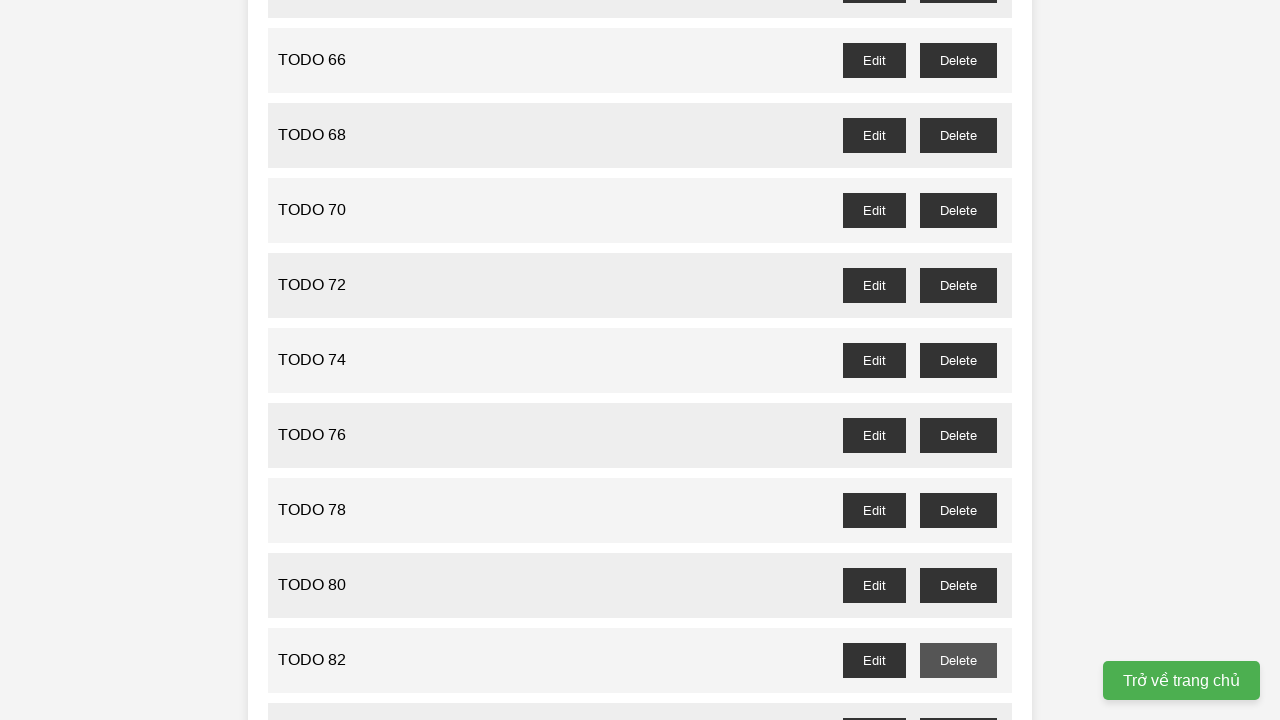

Clicked delete button for TODO item 83 at (958, 703) on //button[@id='todo-83-delete']
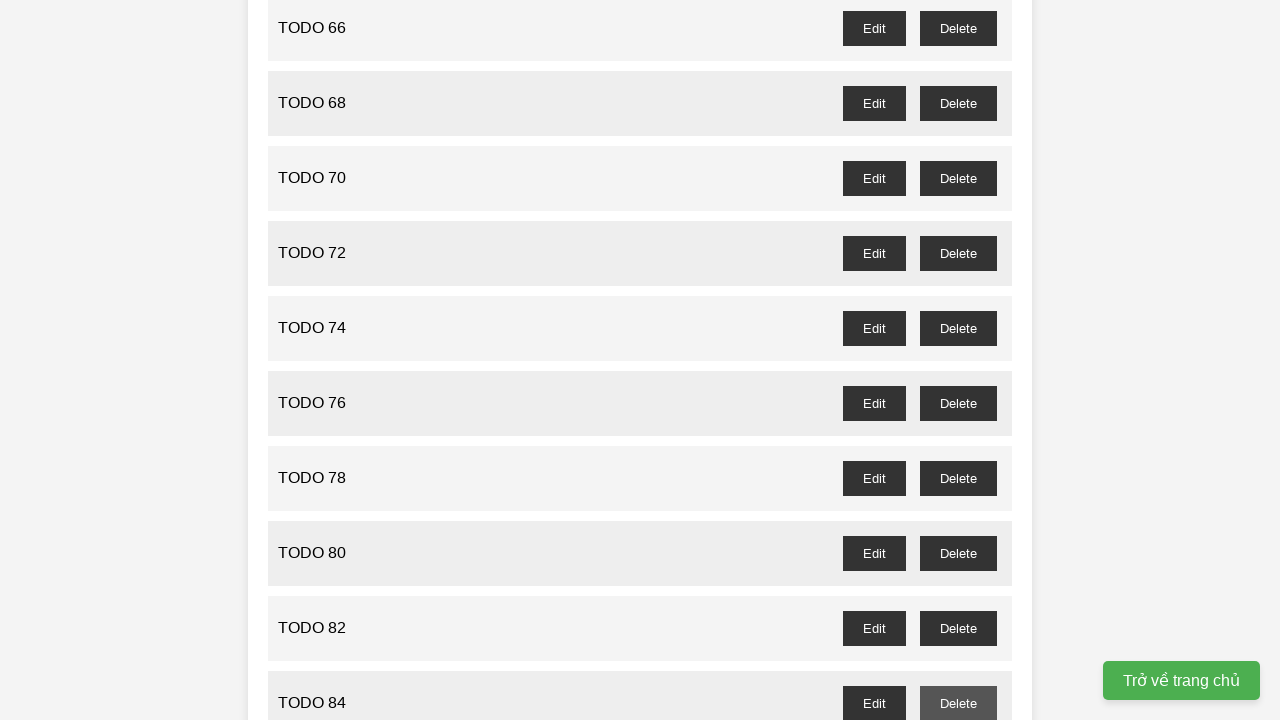

Clicked delete button for TODO item 85 at (958, 360) on //button[@id='todo-85-delete']
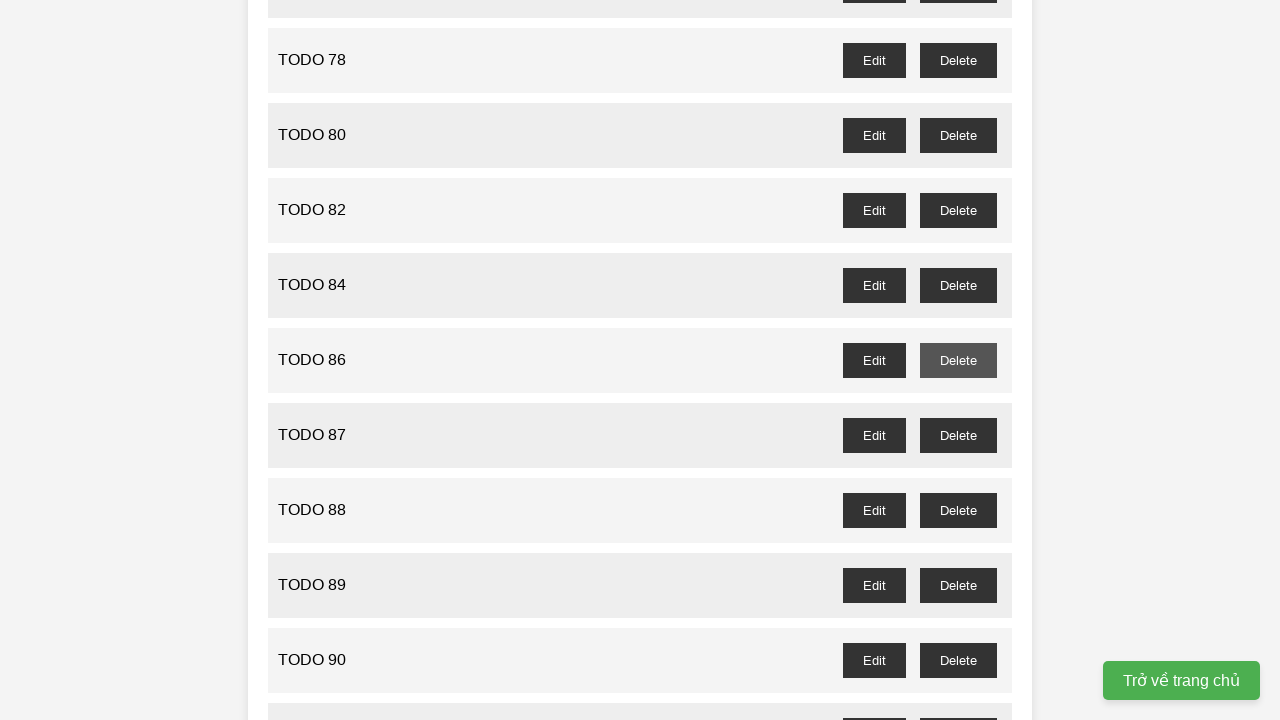

Clicked delete button for TODO item 87 at (958, 435) on //button[@id='todo-87-delete']
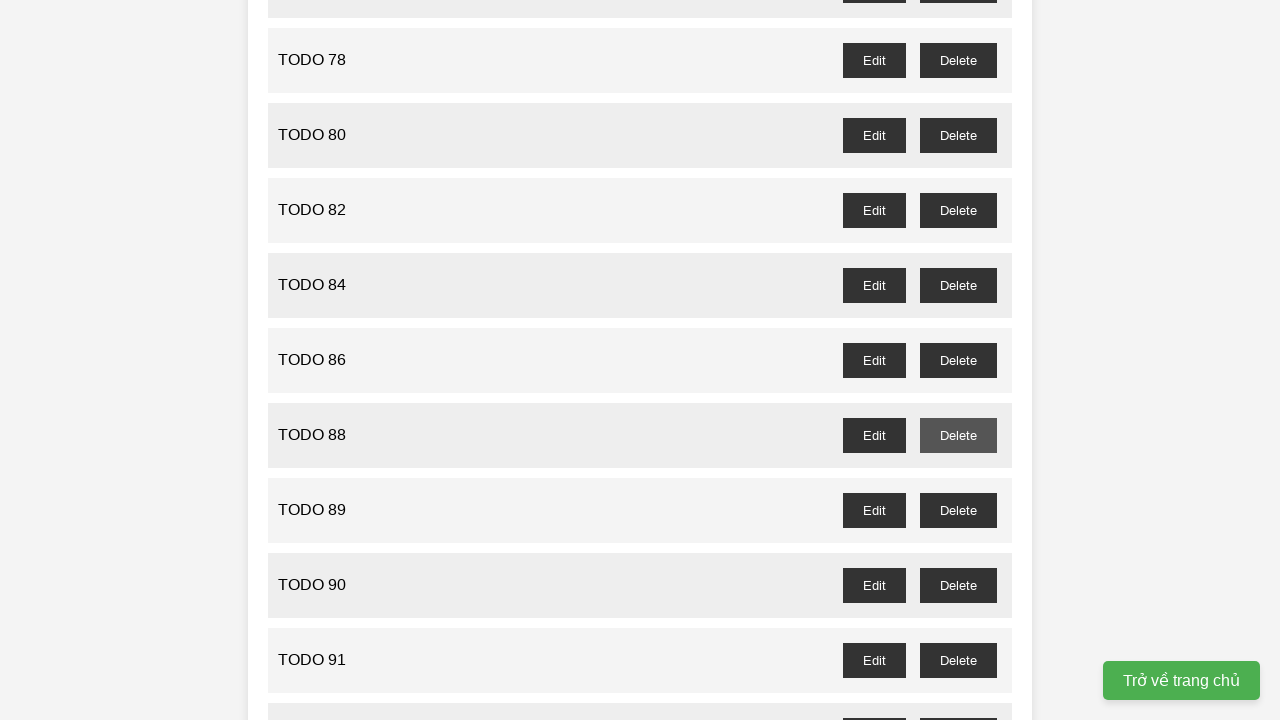

Clicked delete button for TODO item 89 at (958, 510) on //button[@id='todo-89-delete']
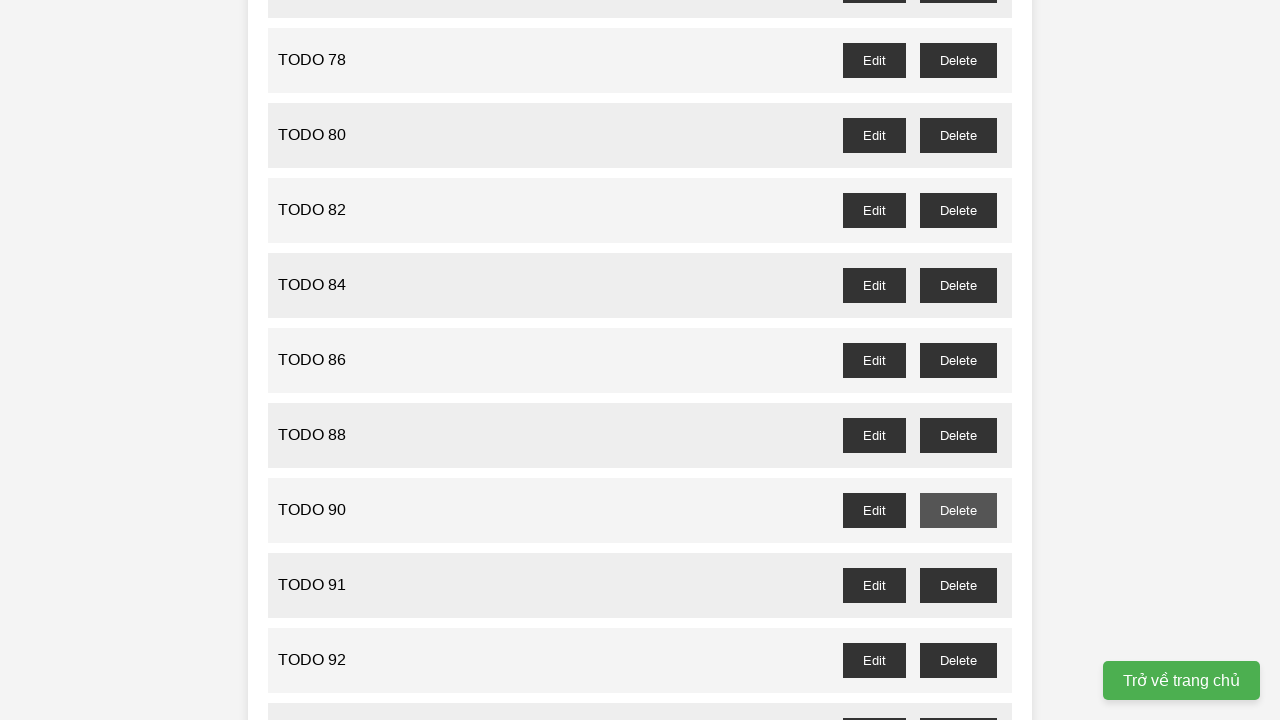

Clicked delete button for TODO item 91 at (958, 585) on //button[@id='todo-91-delete']
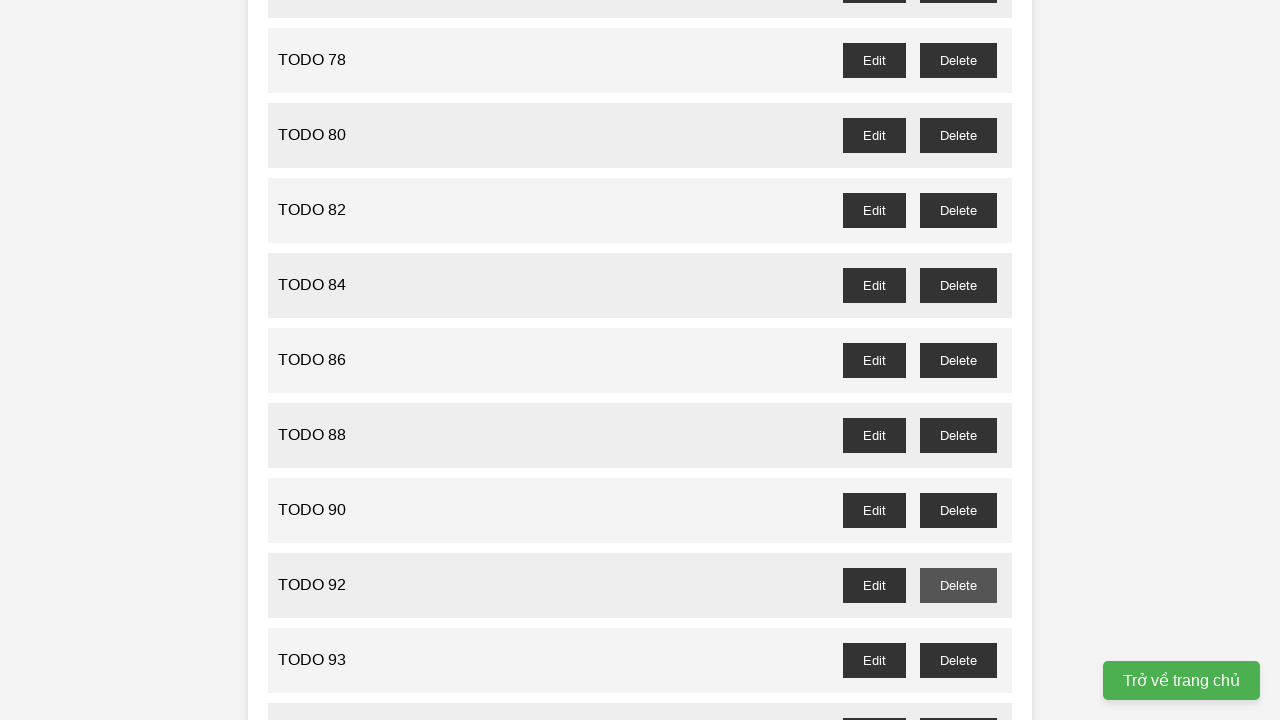

Clicked delete button for TODO item 93 at (958, 660) on //button[@id='todo-93-delete']
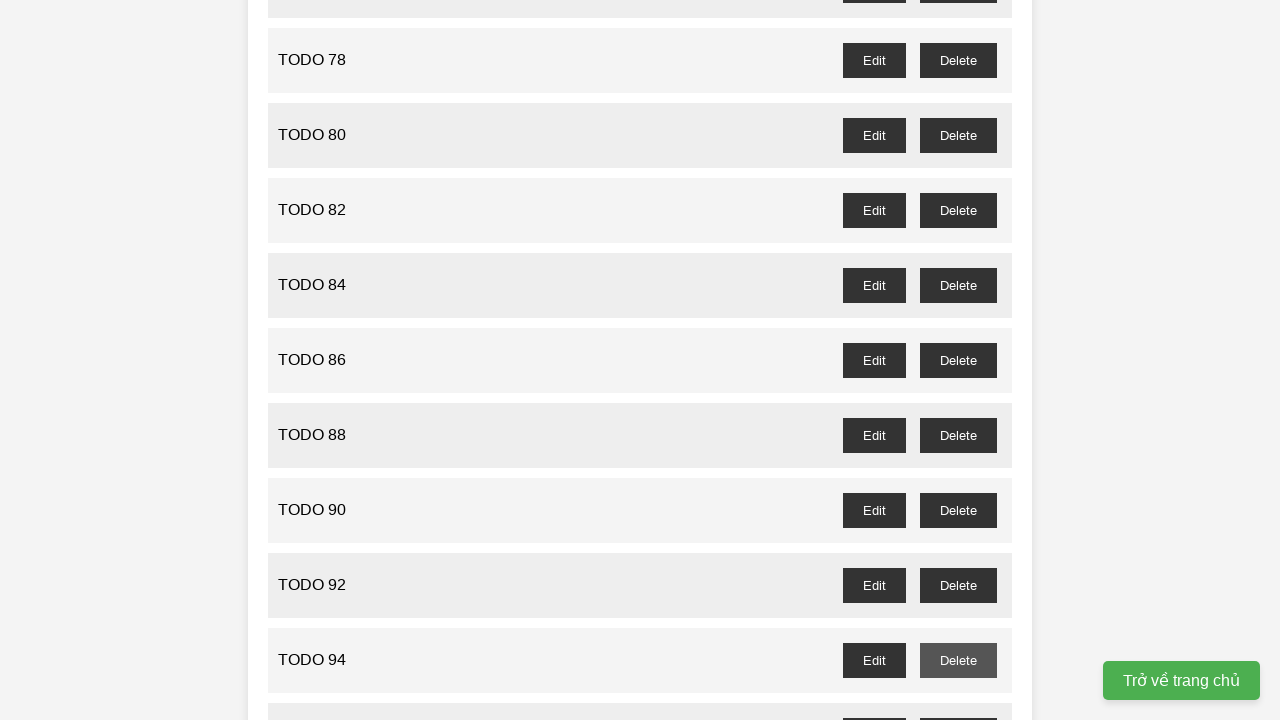

Clicked delete button for TODO item 95 at (958, 703) on //button[@id='todo-95-delete']
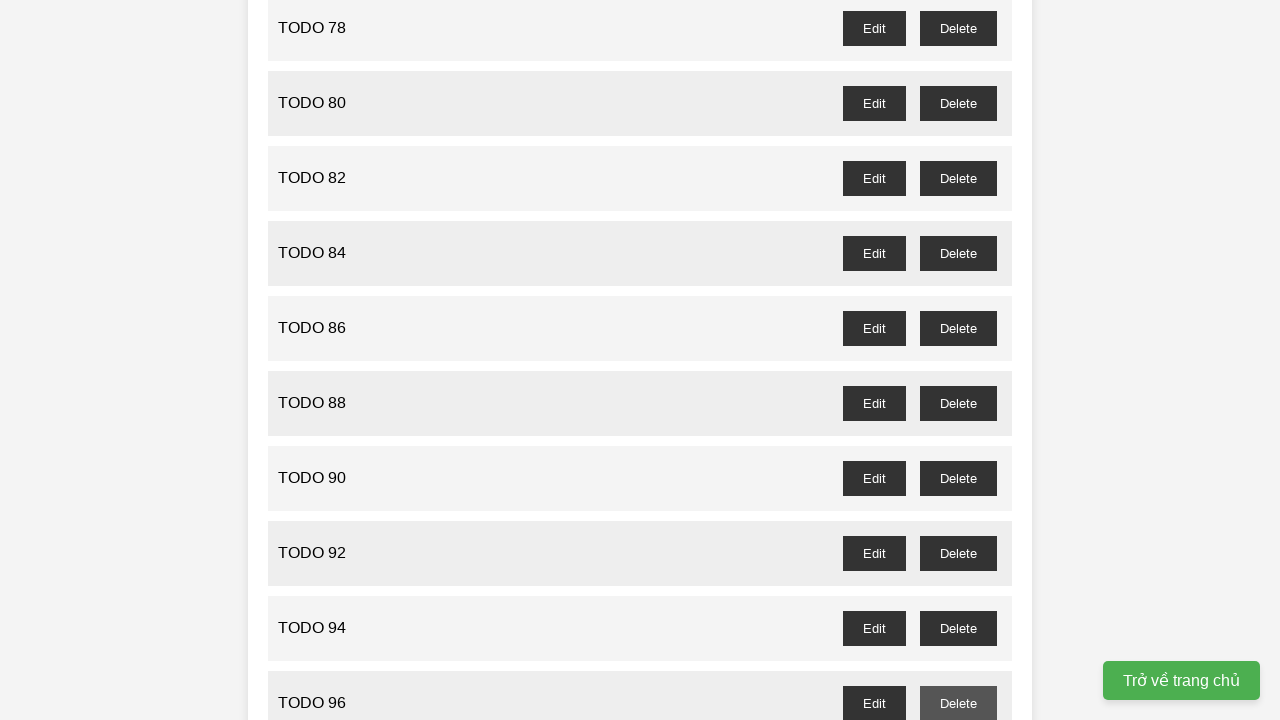

Clicked delete button for TODO item 97 at (958, 406) on //button[@id='todo-97-delete']
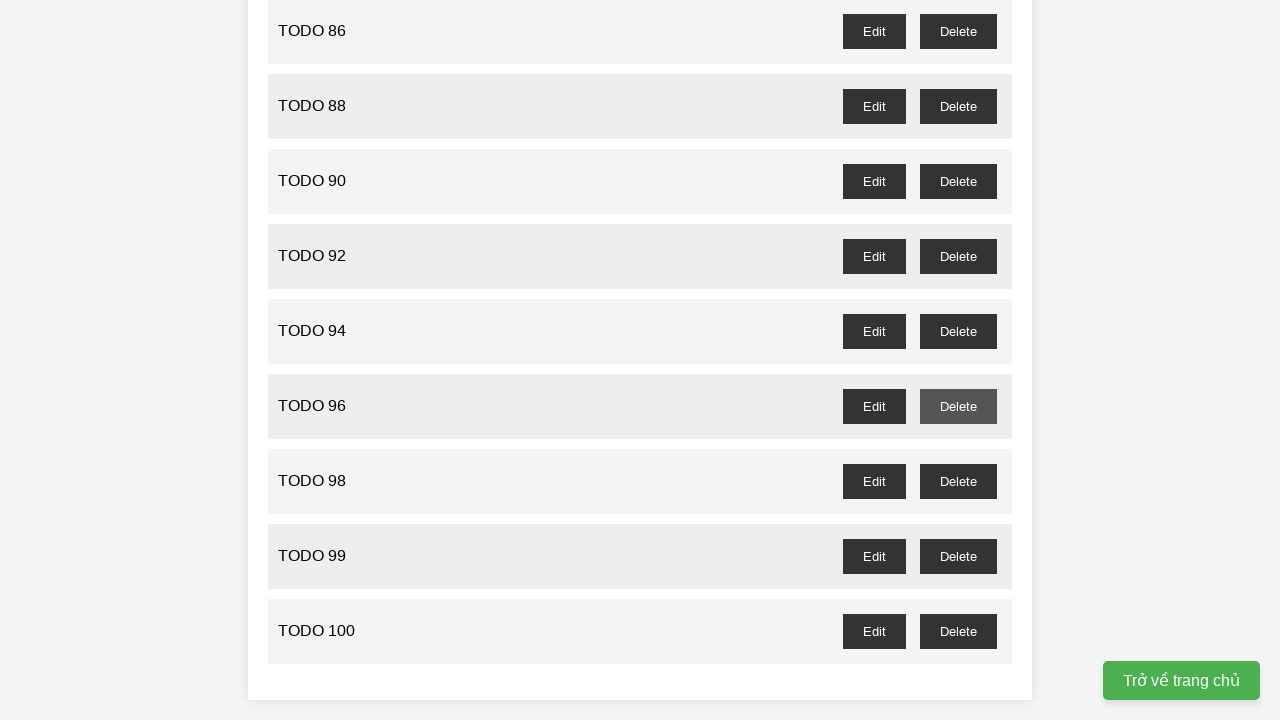

Clicked delete button for TODO item 99 at (958, 556) on //button[@id='todo-99-delete']
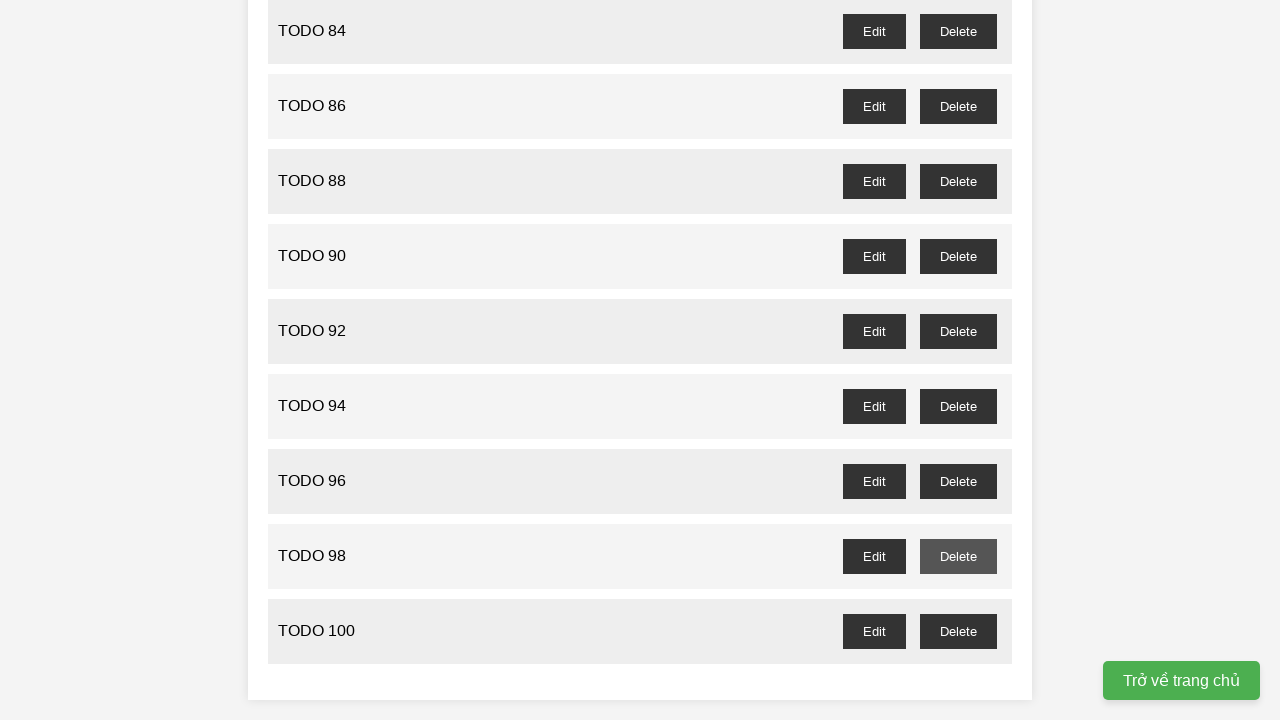

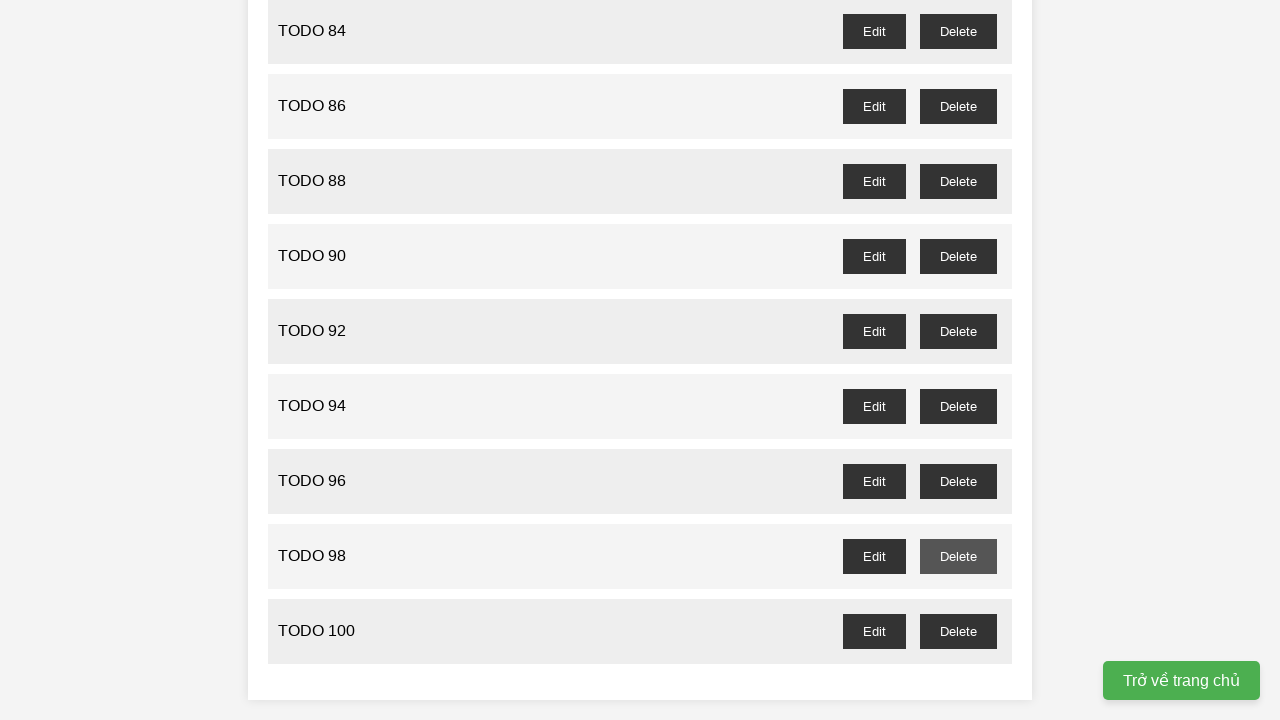